Tests dropdown menu functionality by selecting options that start with the letter "B" from a select dropdown element

Starting URL: https://www.globalsqa.com/demo-site/select-dropdown-menu/

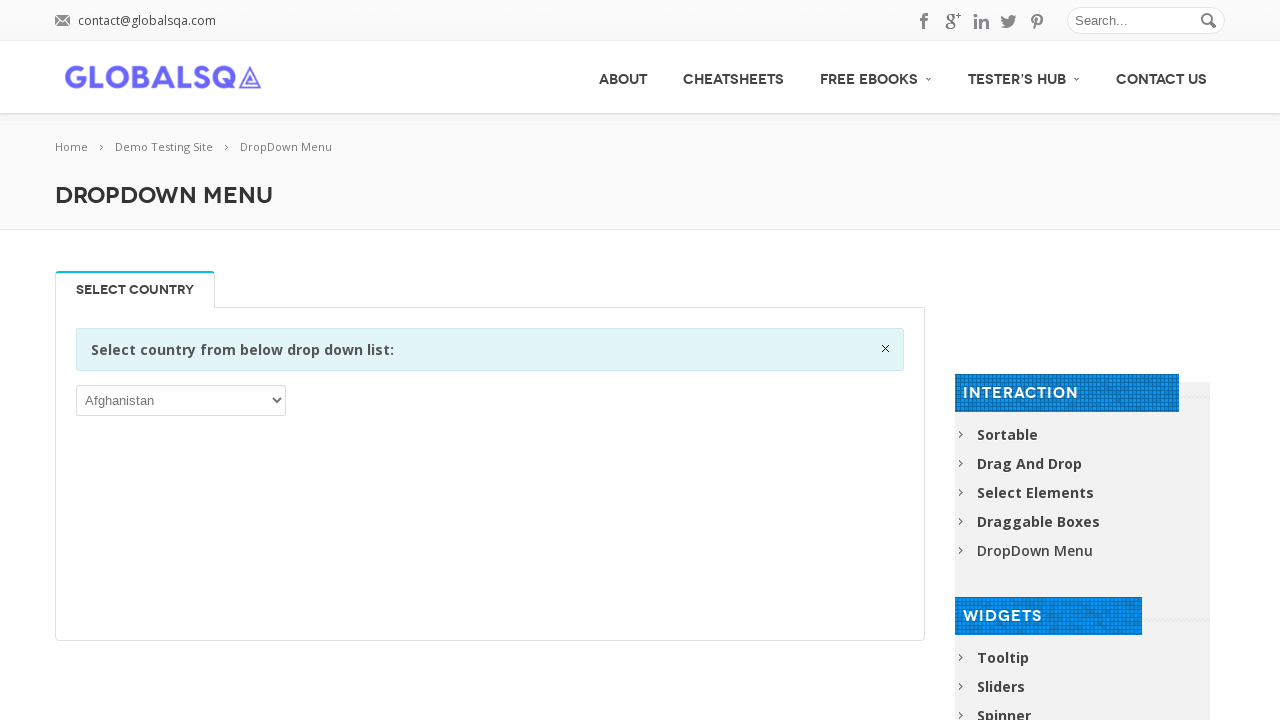

Waited for select dropdown to be available
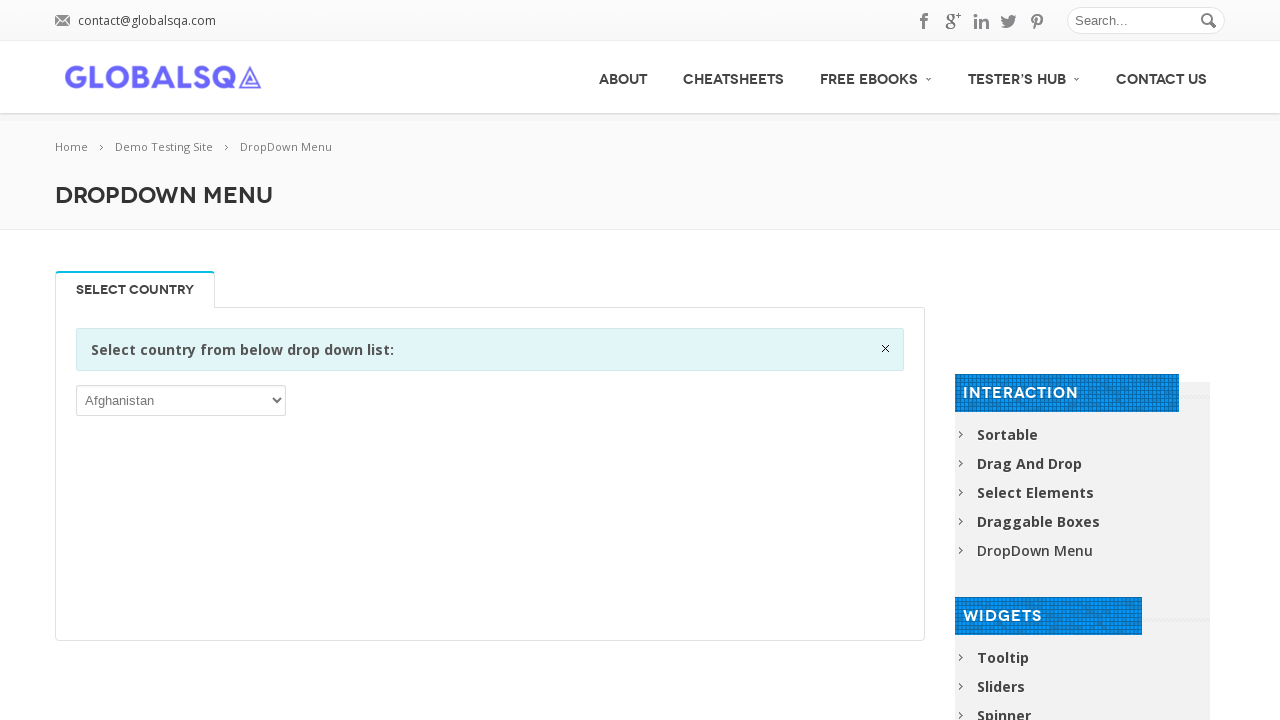

Located the first select dropdown element
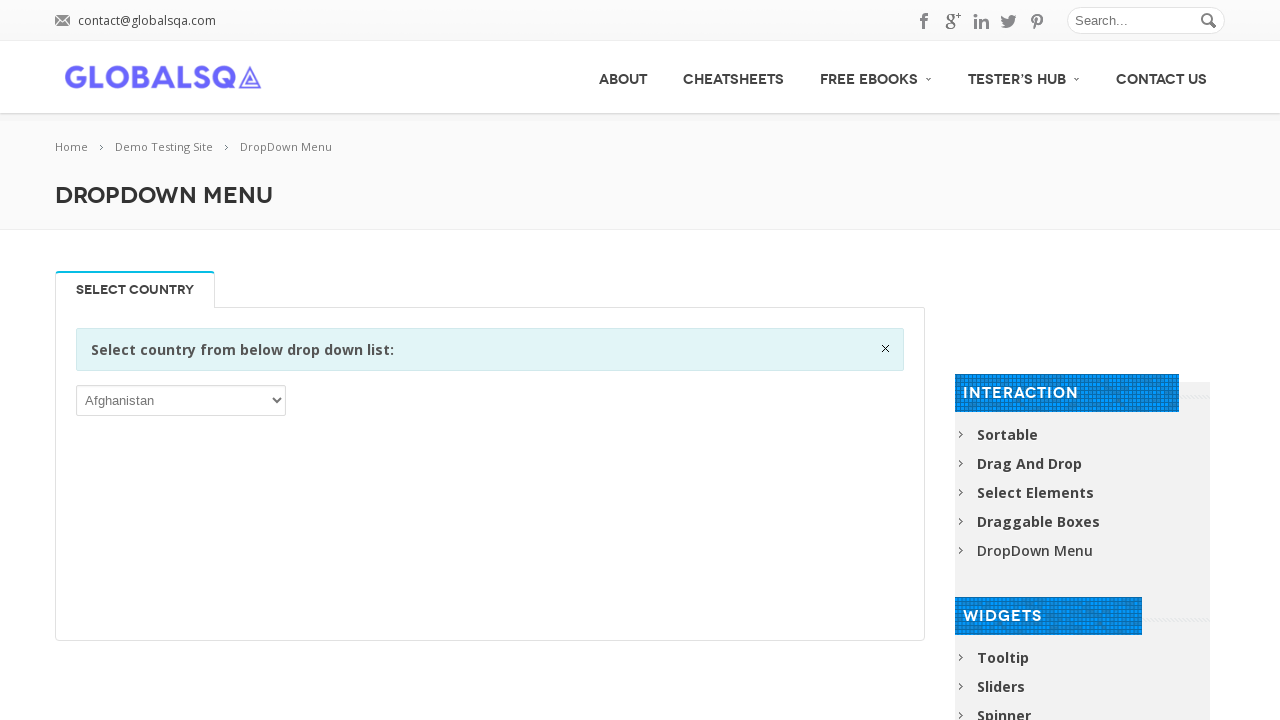

Retrieved all option elements from the dropdown
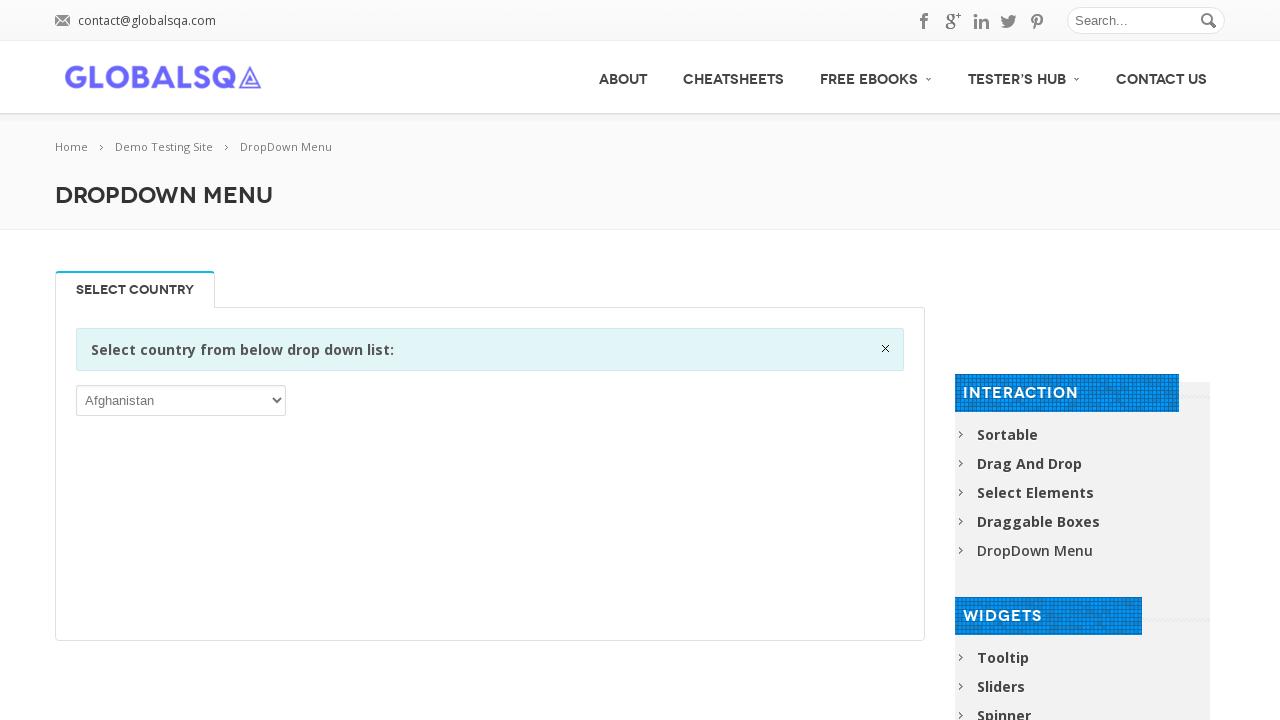

Retrieved option text: 'Afghanistan'
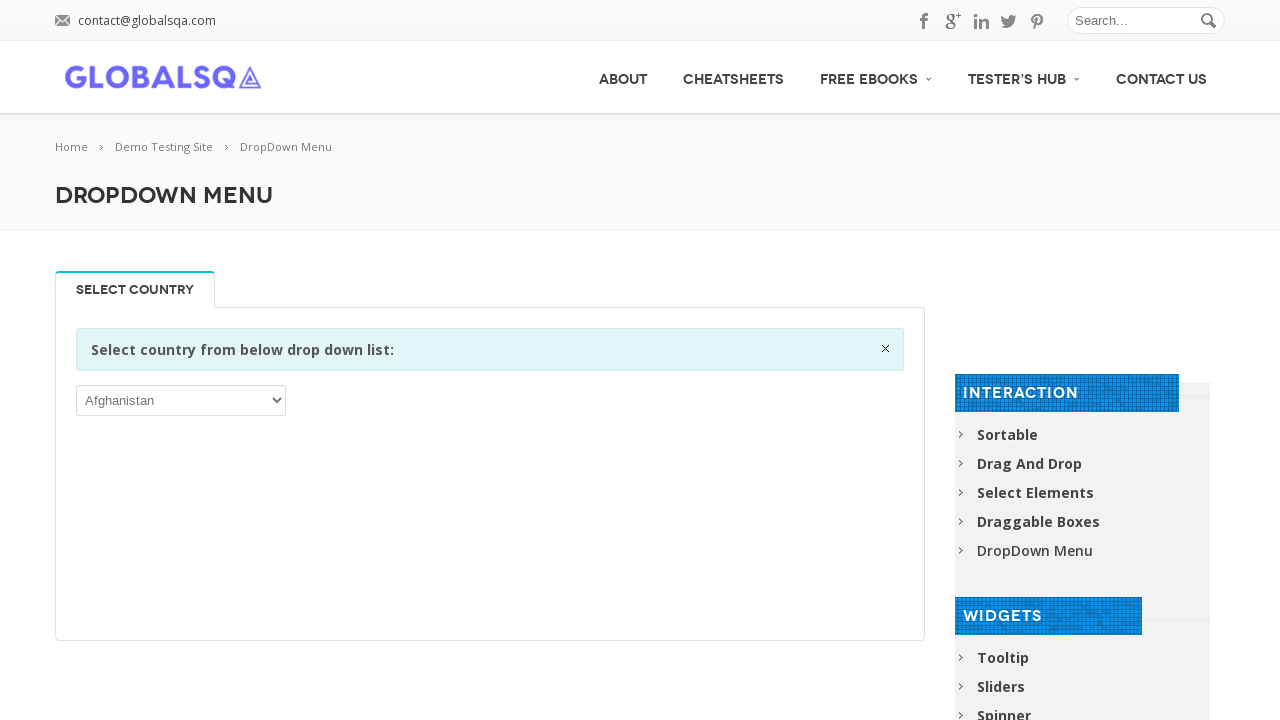

Retrieved option text: 'Åland Islands'
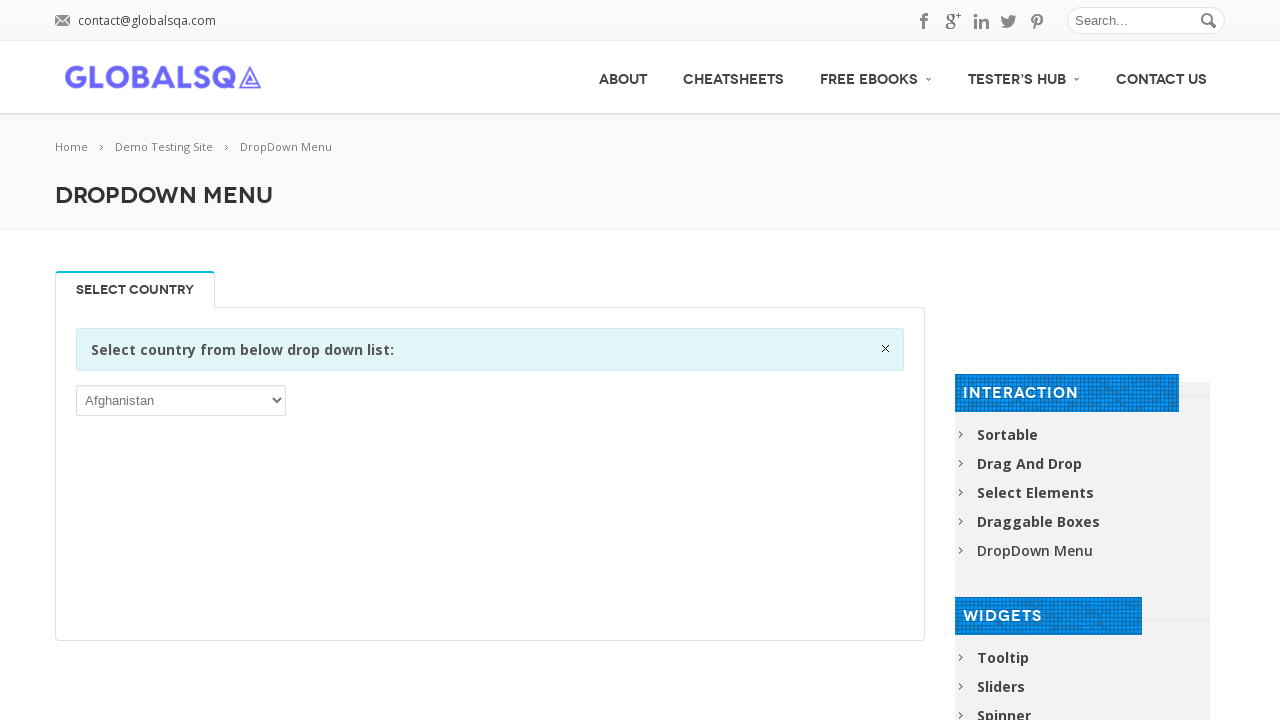

Retrieved option text: 'Albania'
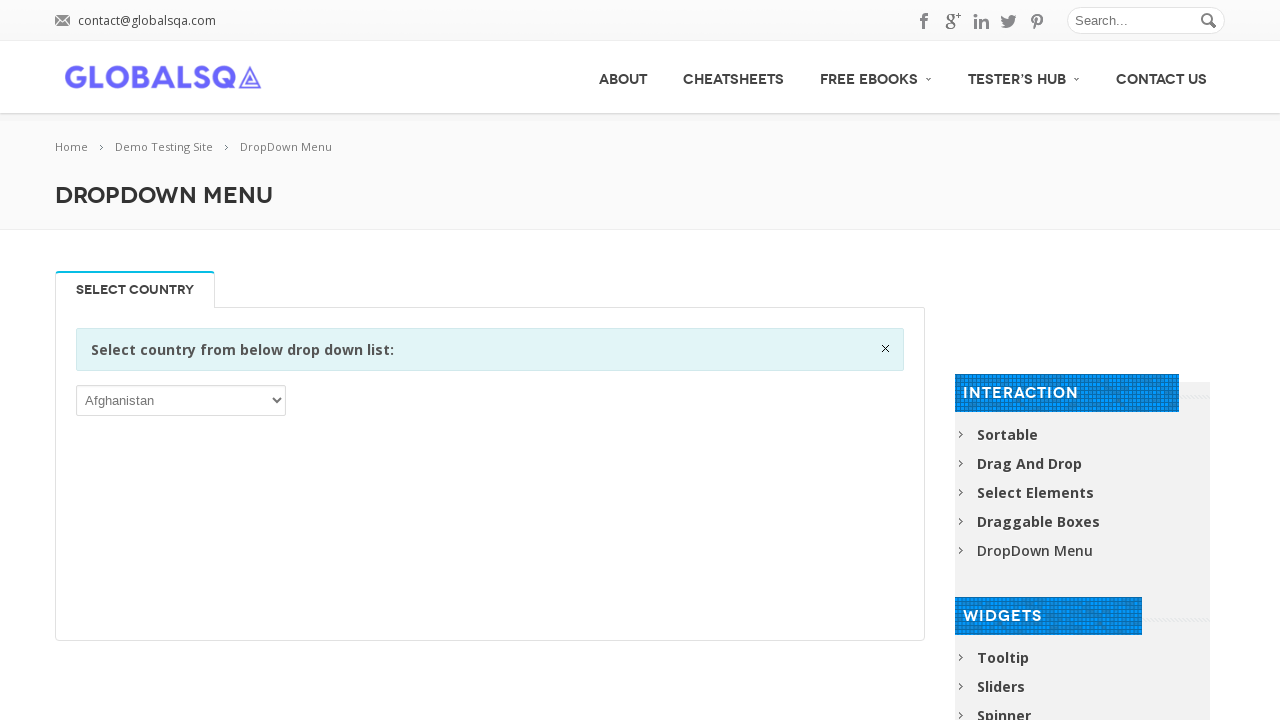

Retrieved option text: 'Algeria'
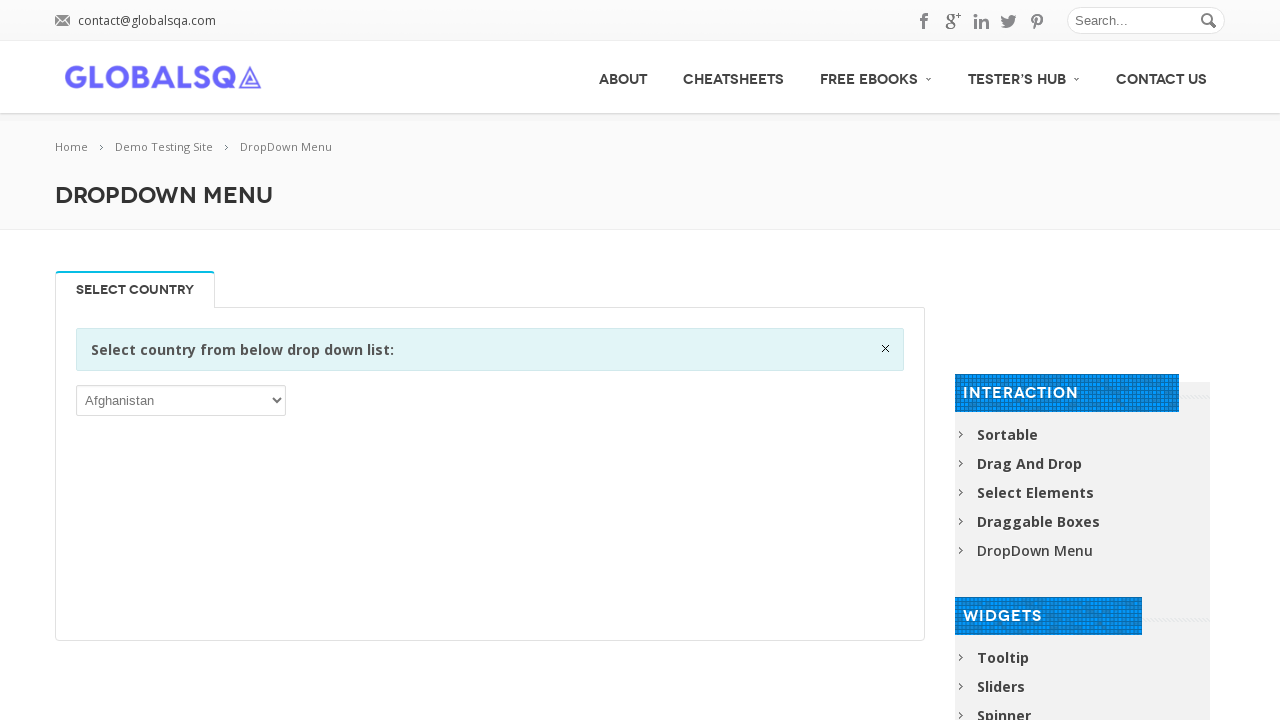

Retrieved option text: 'American Samoa'
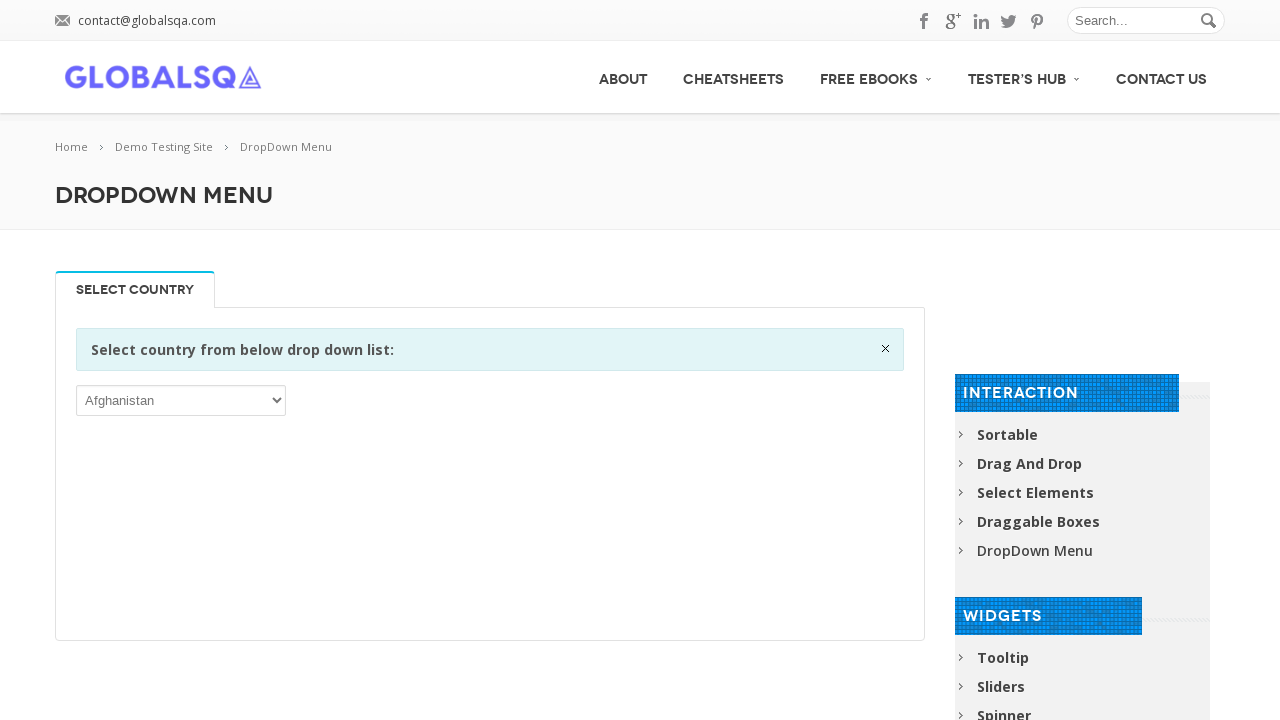

Retrieved option text: 'Andorra'
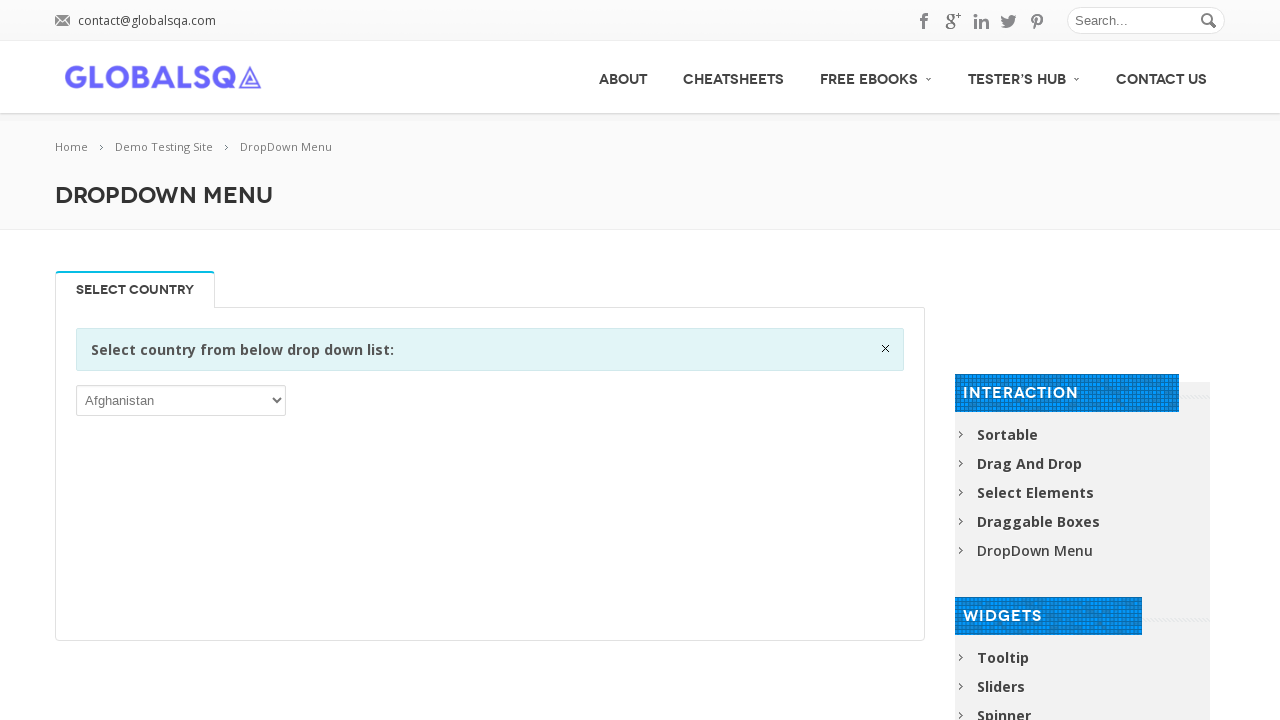

Retrieved option text: 'Angola'
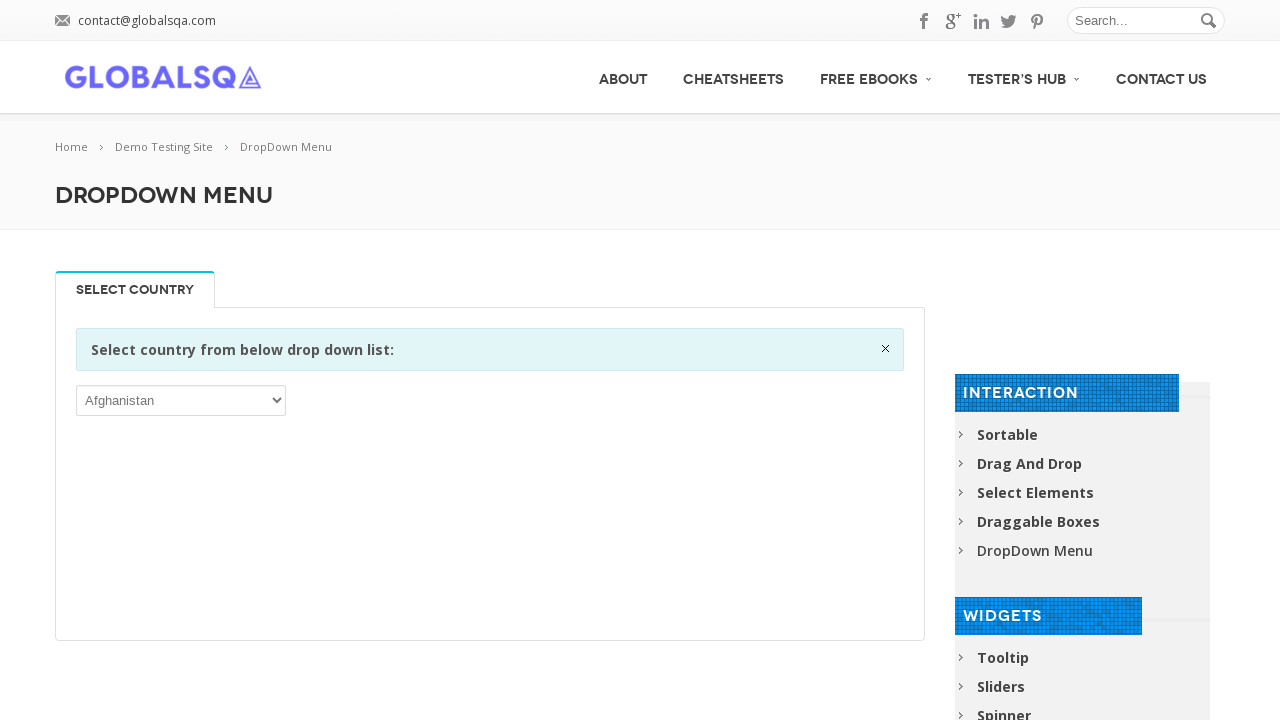

Retrieved option text: 'Anguilla'
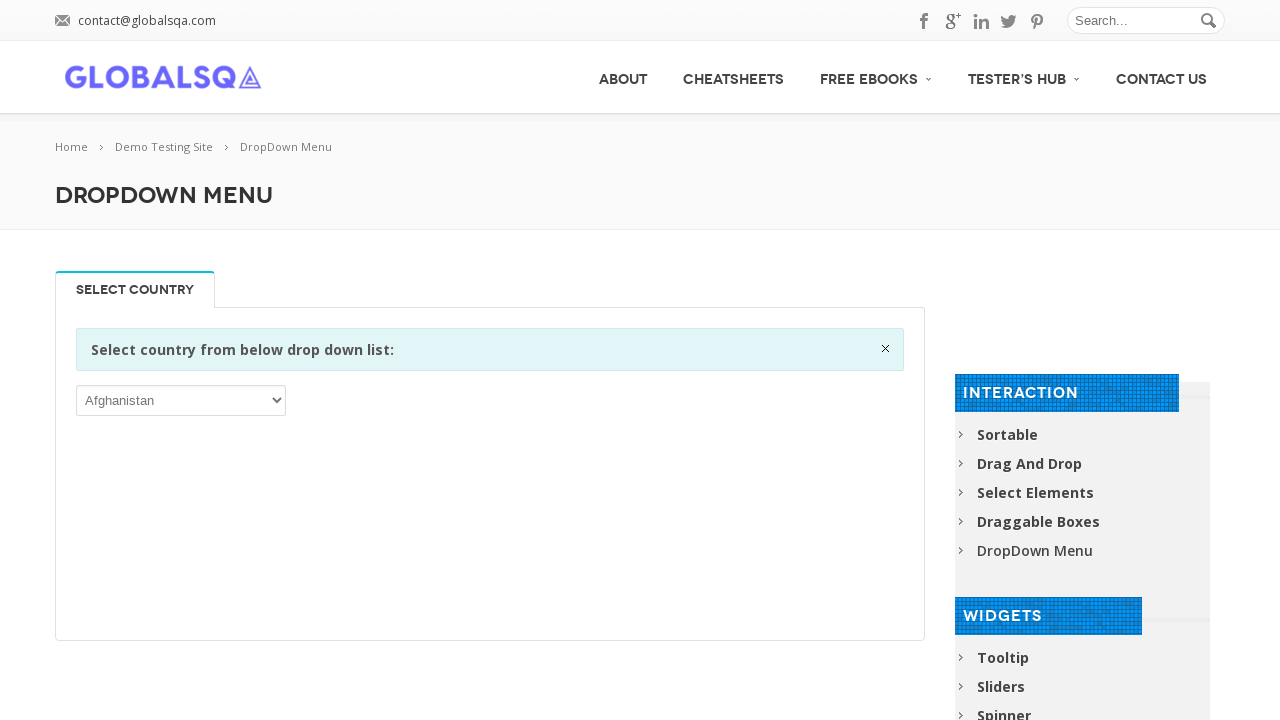

Retrieved option text: 'Antarctica'
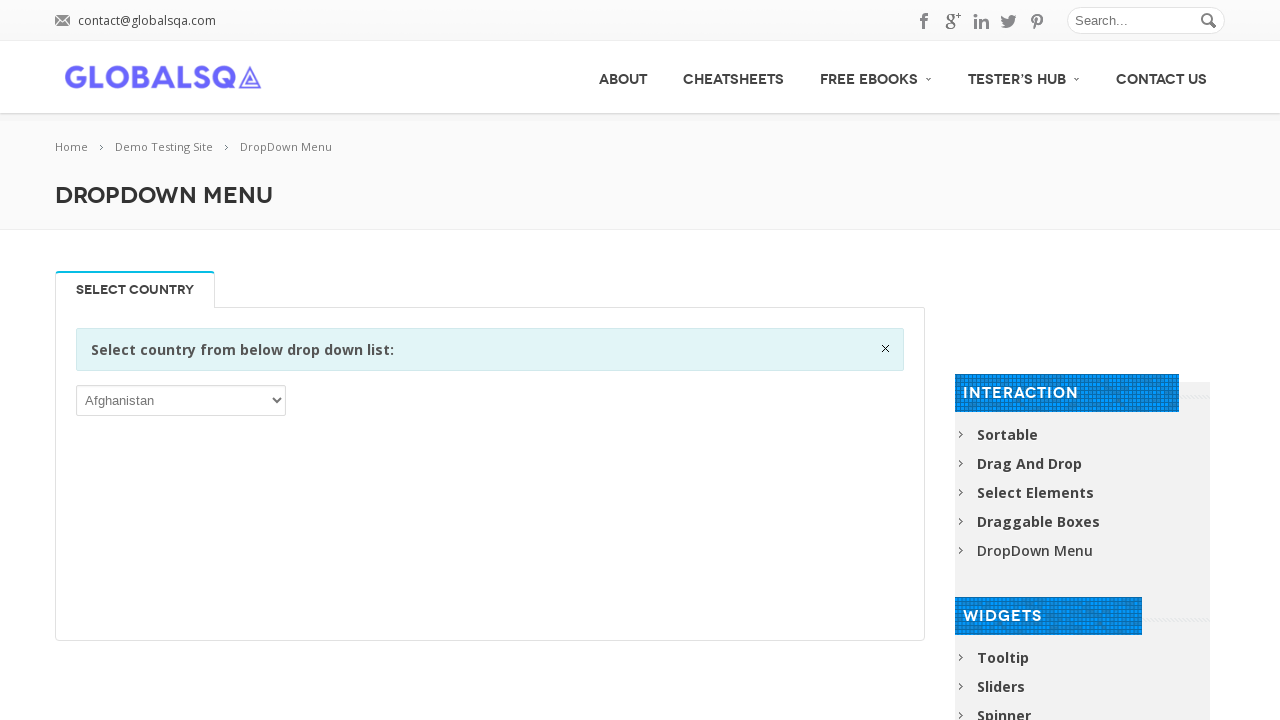

Retrieved option text: 'Antigua and Barbuda'
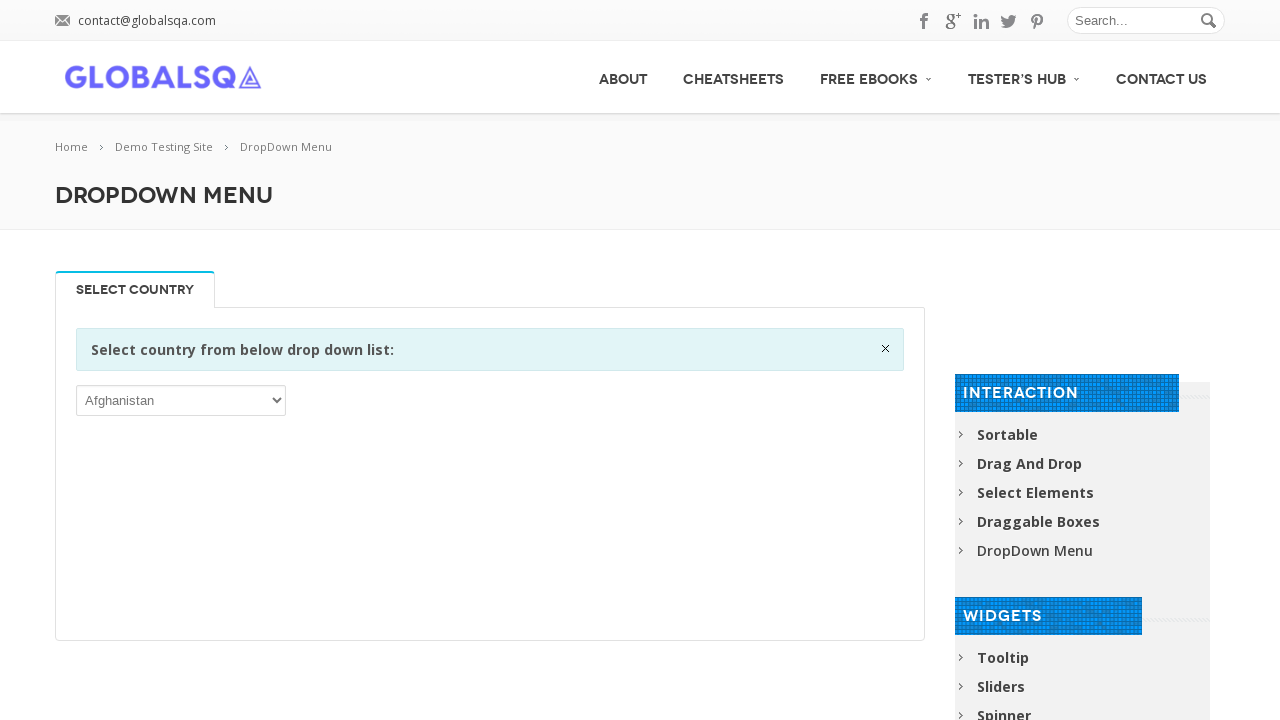

Retrieved option text: 'Argentina'
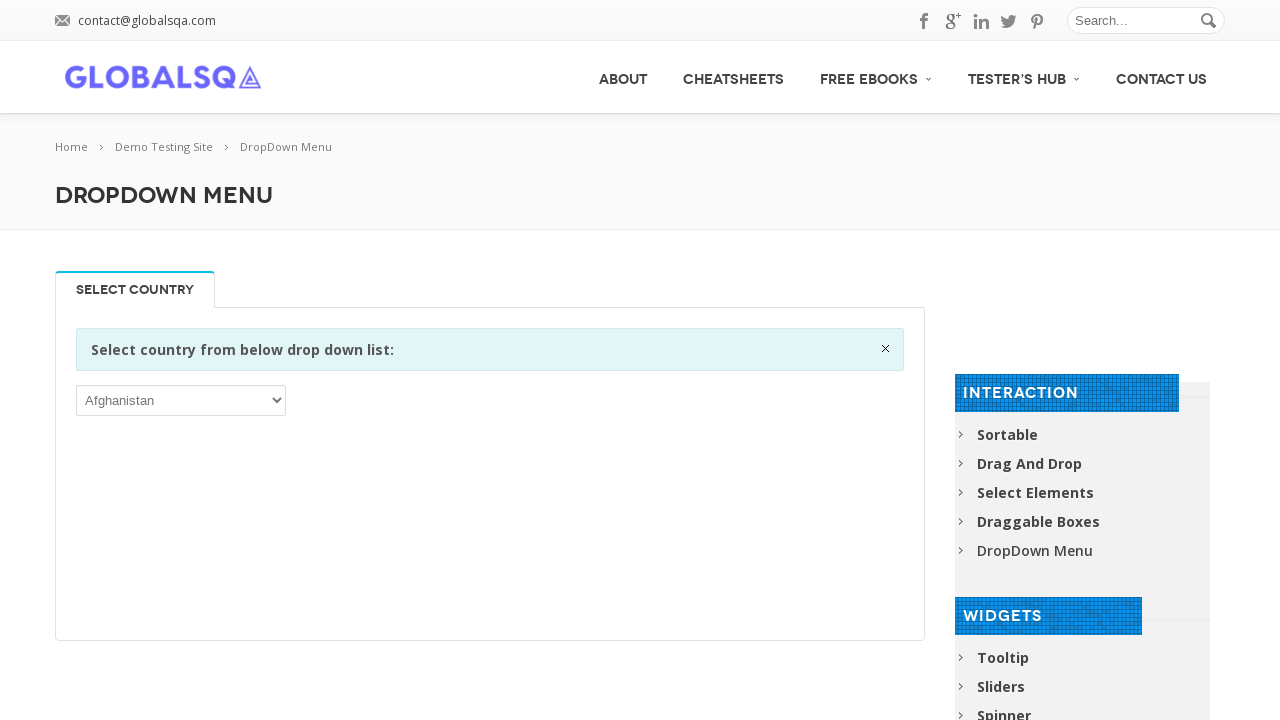

Retrieved option text: 'Armenia'
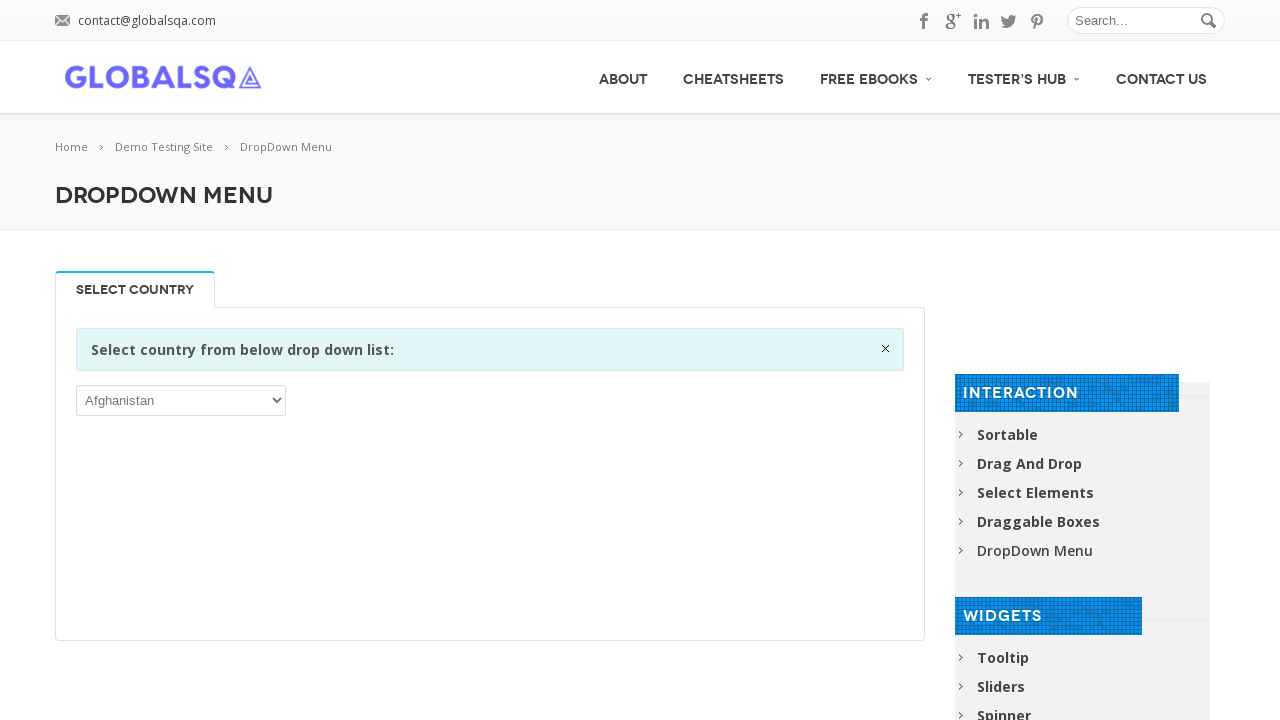

Retrieved option text: 'Aruba'
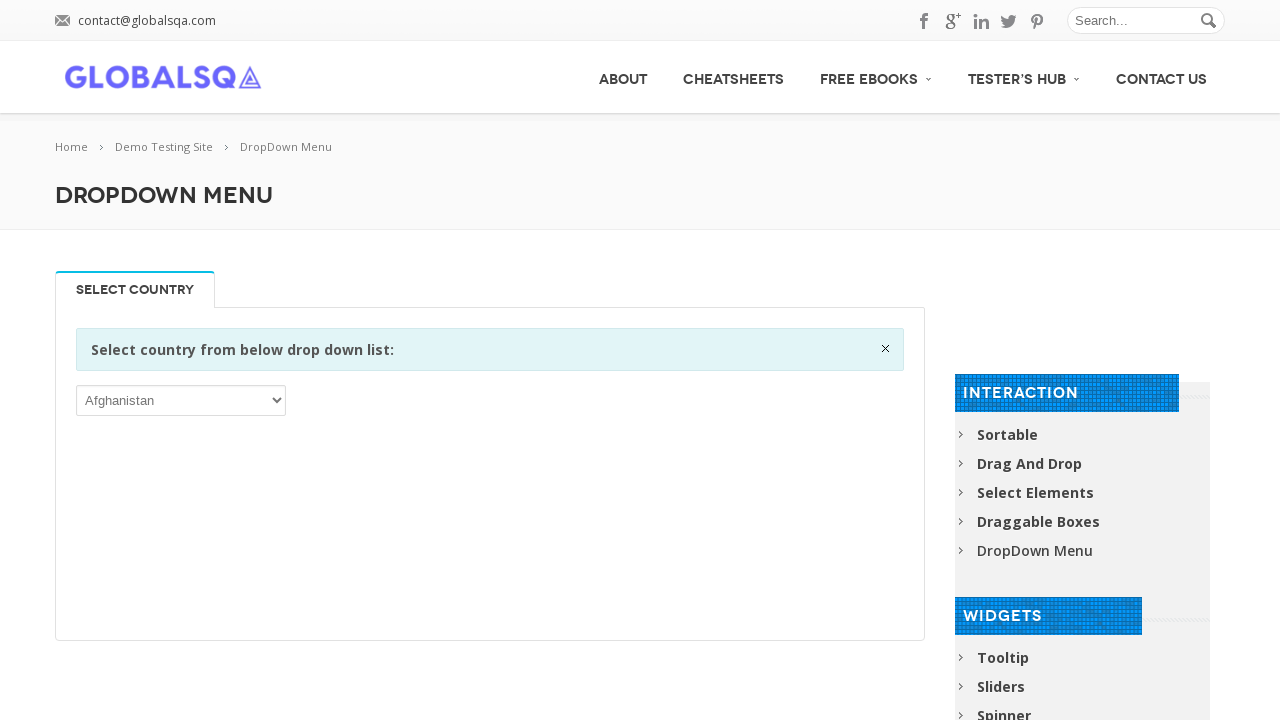

Retrieved option text: 'Australia'
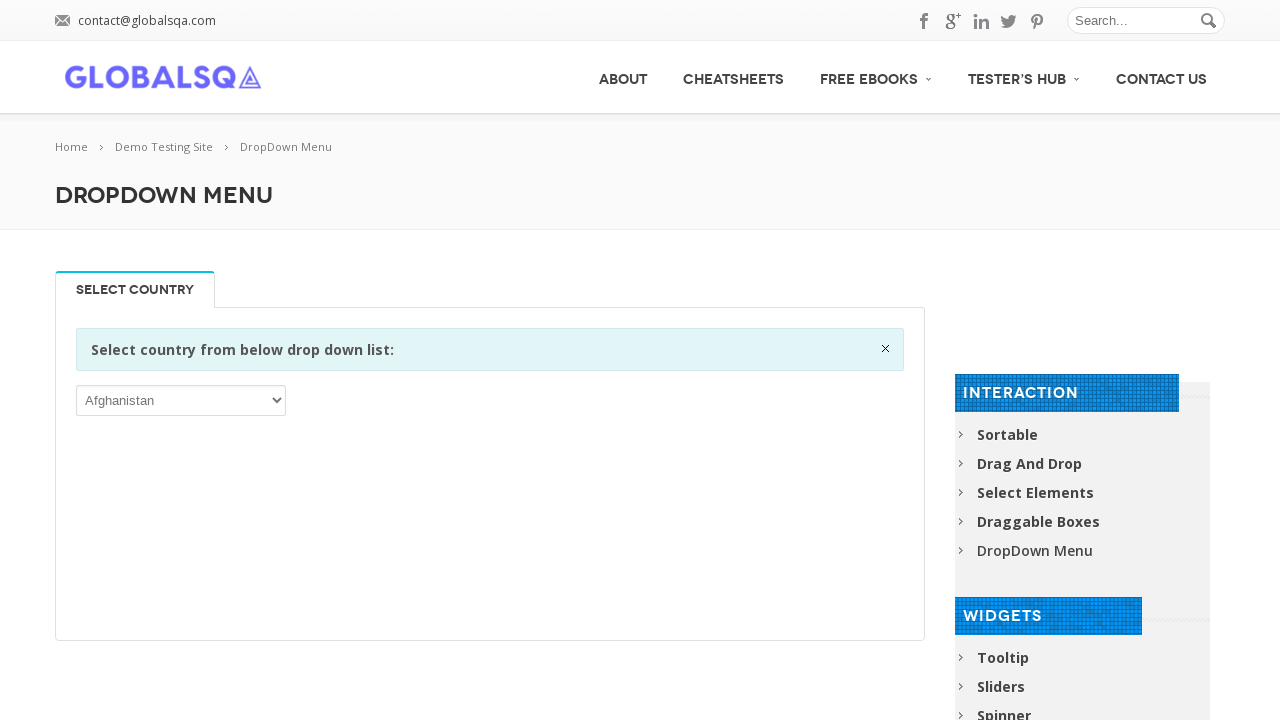

Retrieved option text: 'Austria'
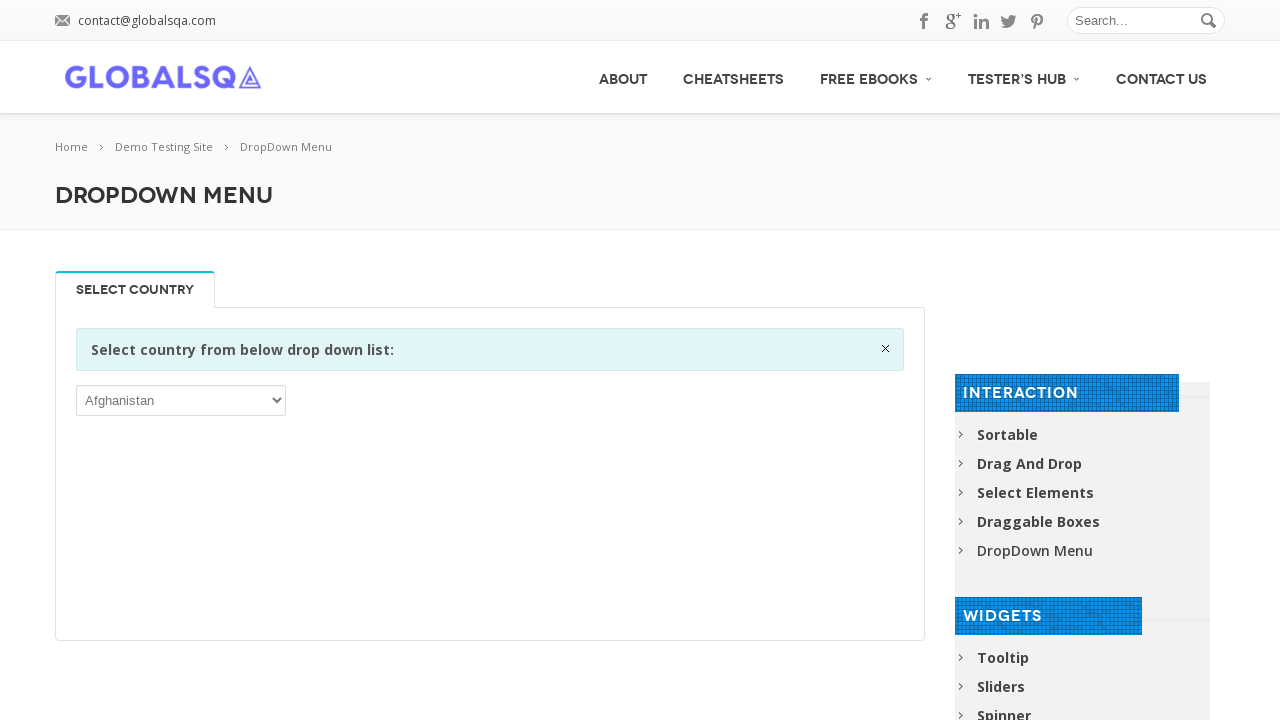

Retrieved option text: 'Azerbaijan'
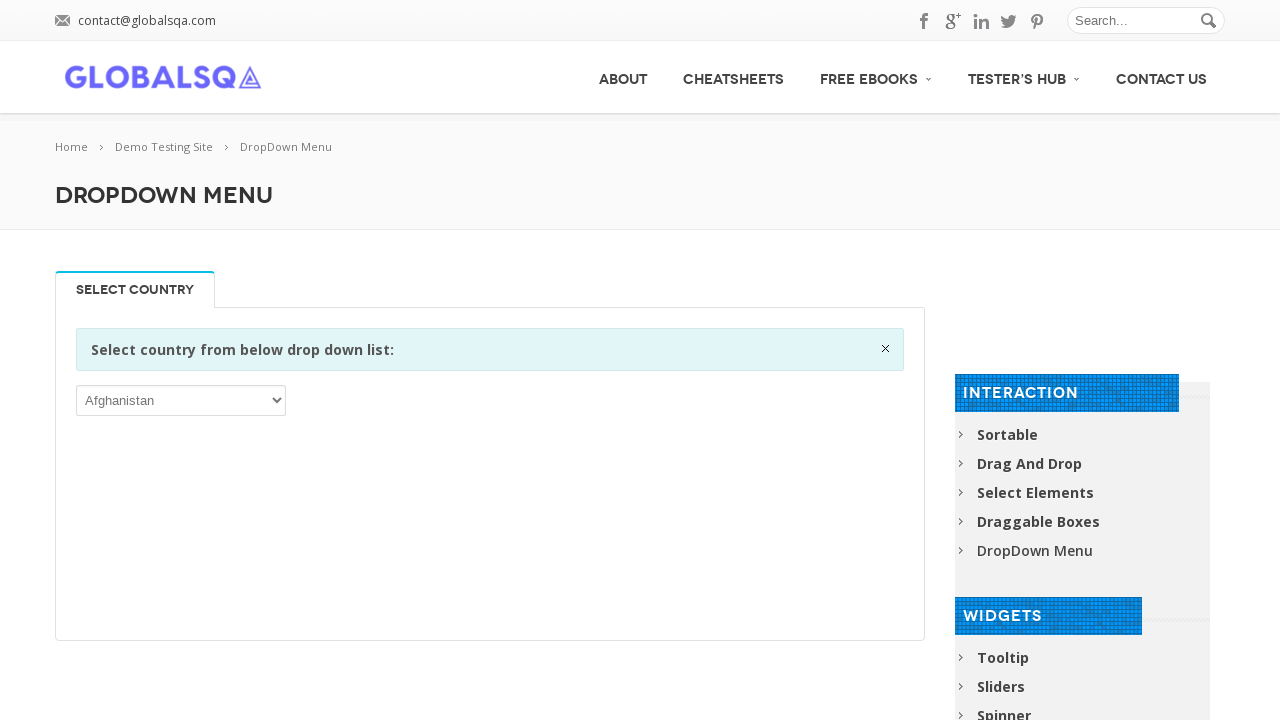

Retrieved option text: 'Bahamas'
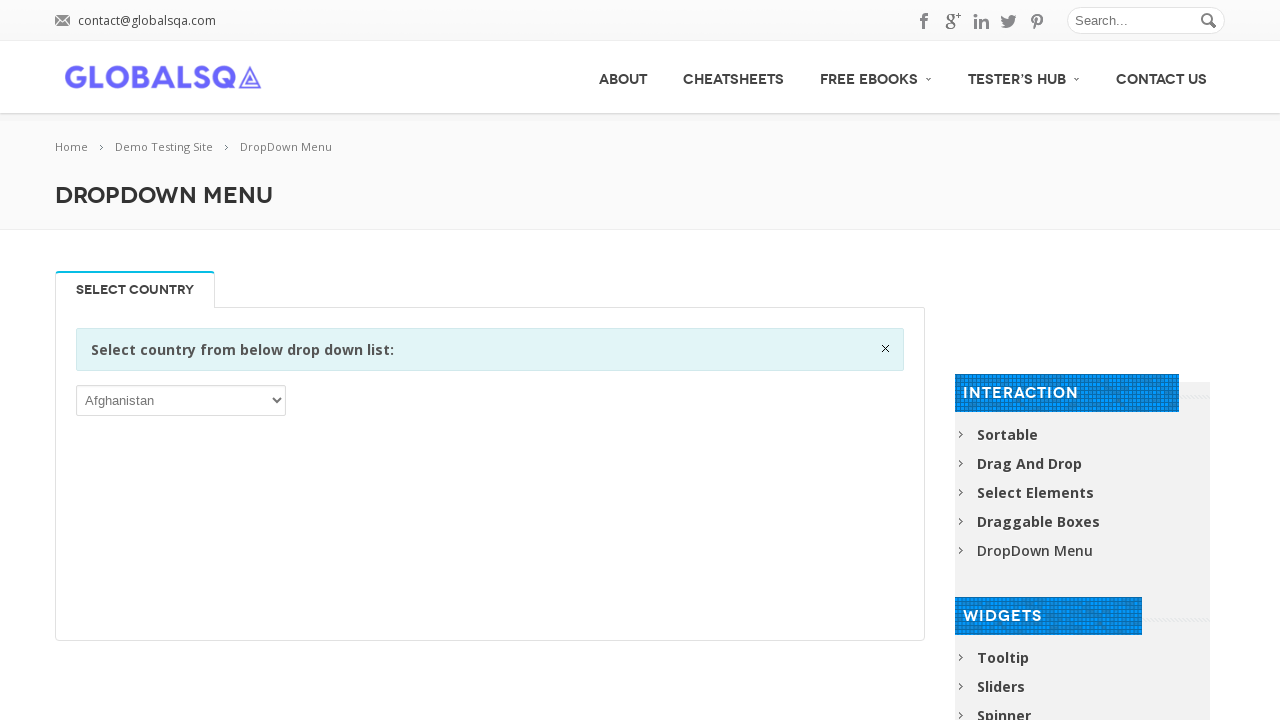

Selected dropdown option starting with 'B': 'Bahamas' on select >> nth=0
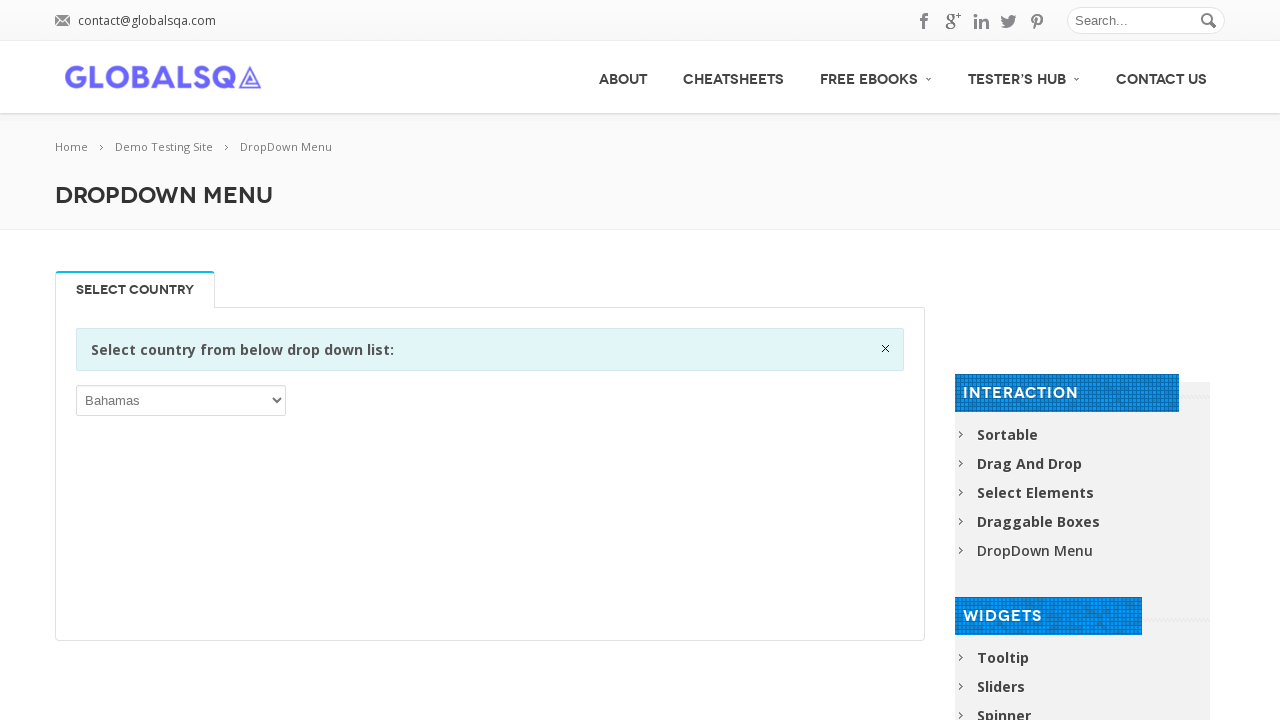

Waited 1 second after selecting 'Bahamas'
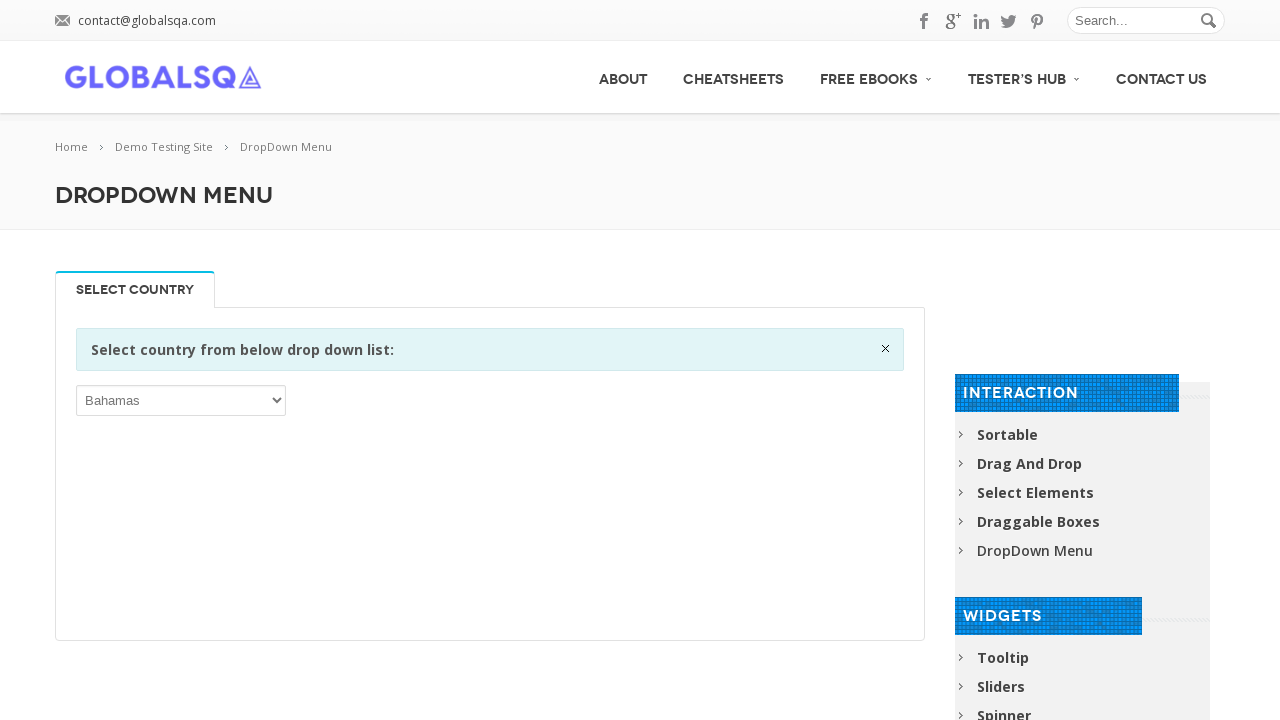

Retrieved option text: 'Bahrain'
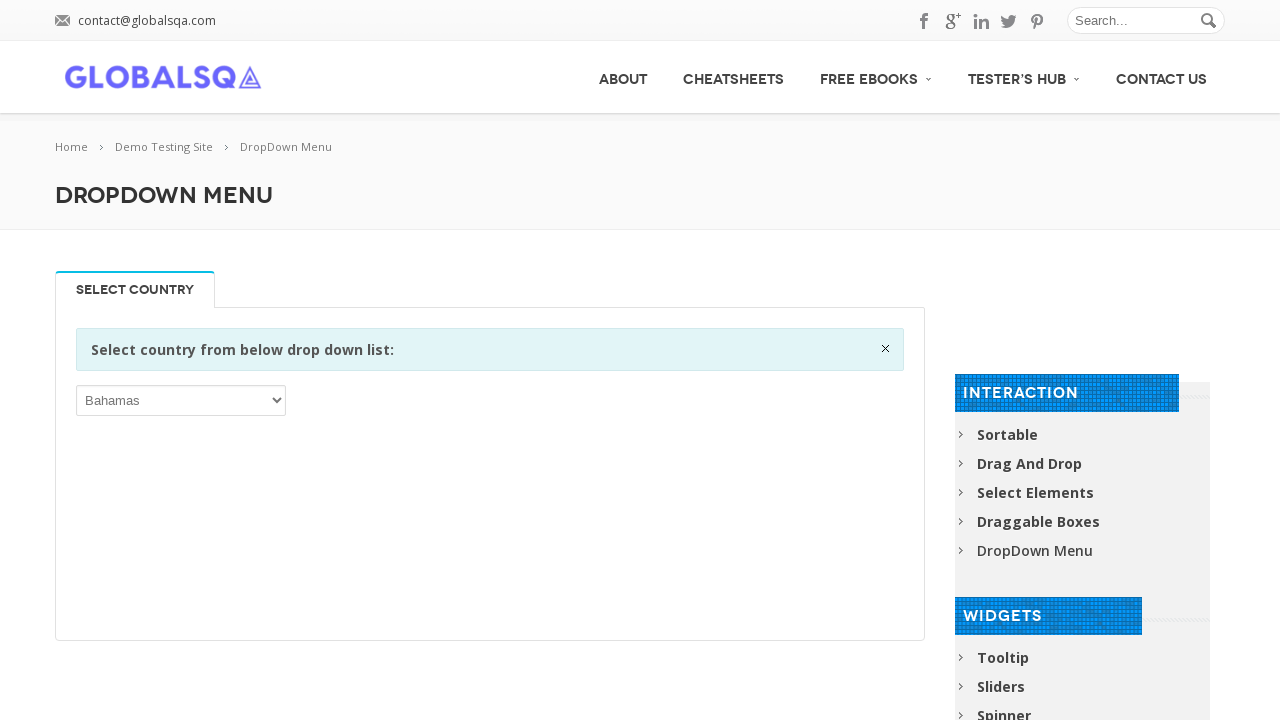

Selected dropdown option starting with 'B': 'Bahrain' on select >> nth=0
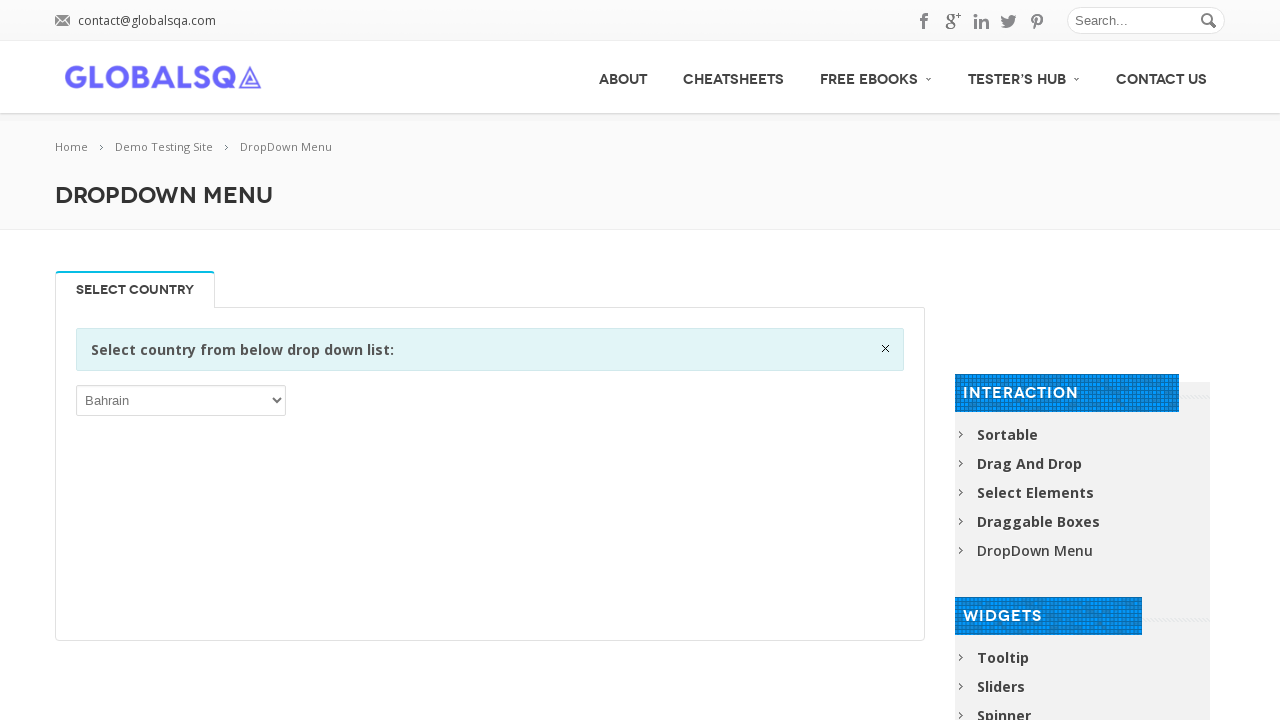

Waited 1 second after selecting 'Bahrain'
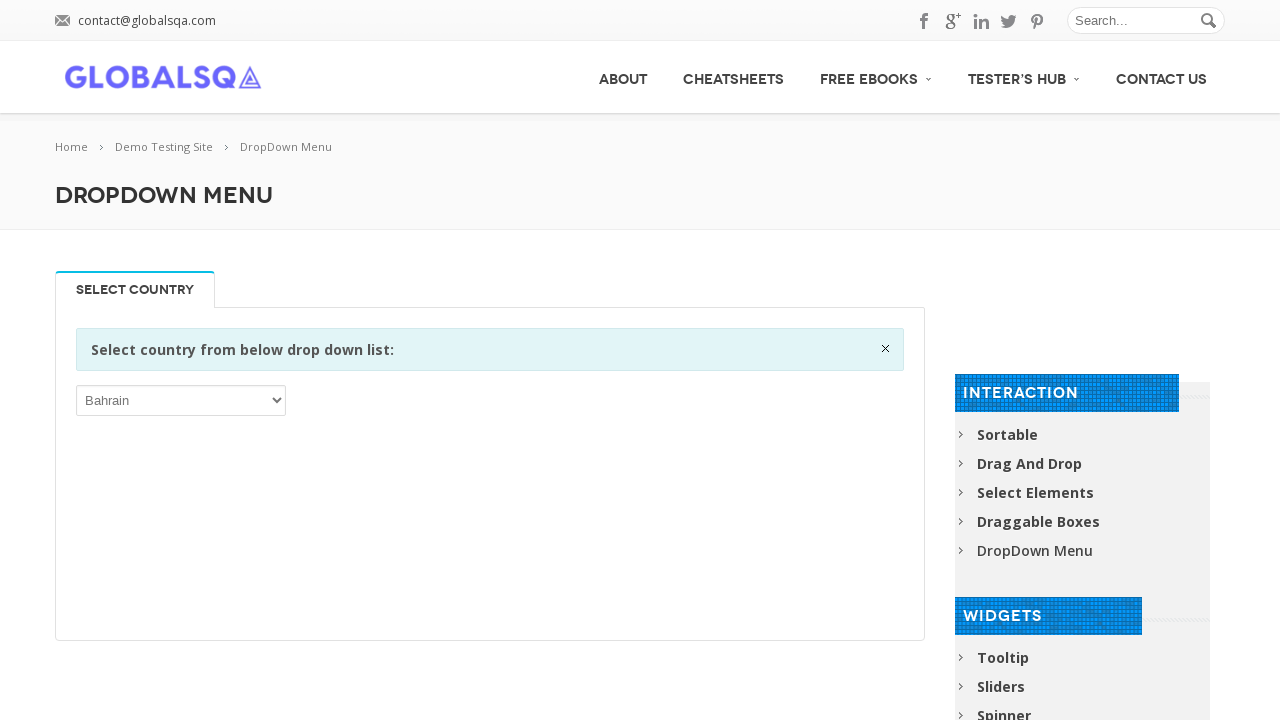

Retrieved option text: 'Bangladesh'
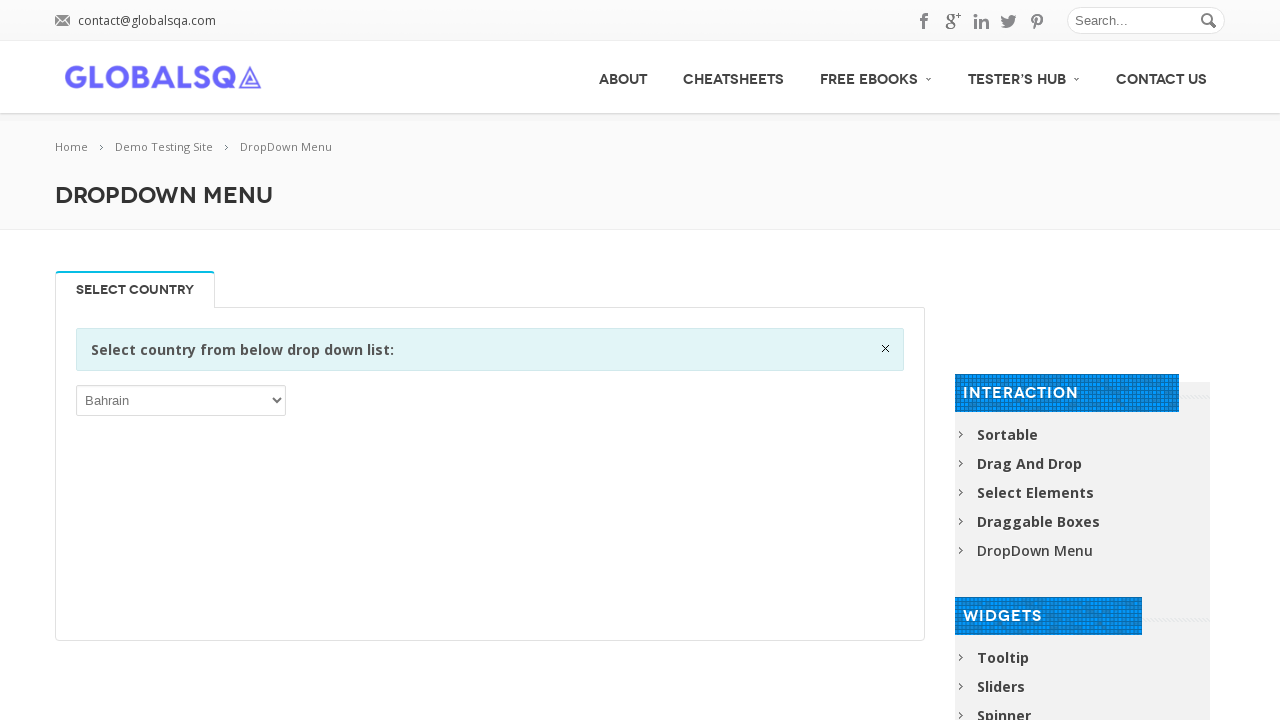

Selected dropdown option starting with 'B': 'Bangladesh' on select >> nth=0
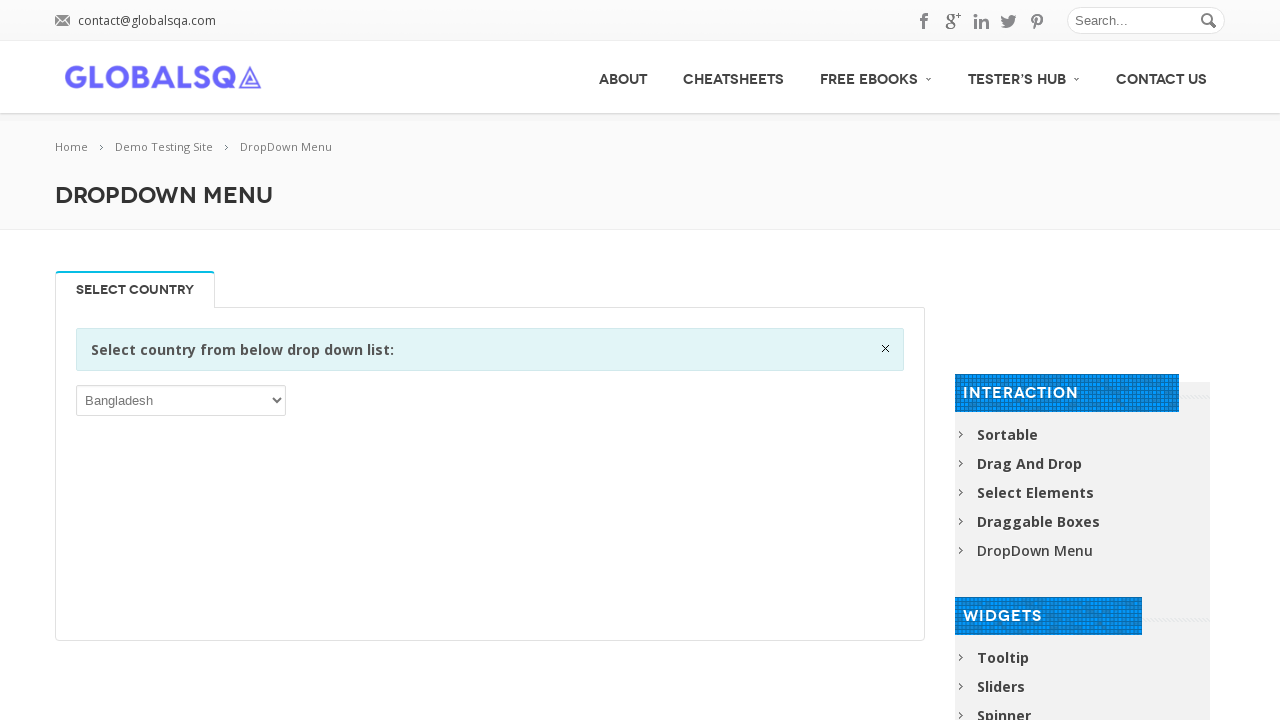

Waited 1 second after selecting 'Bangladesh'
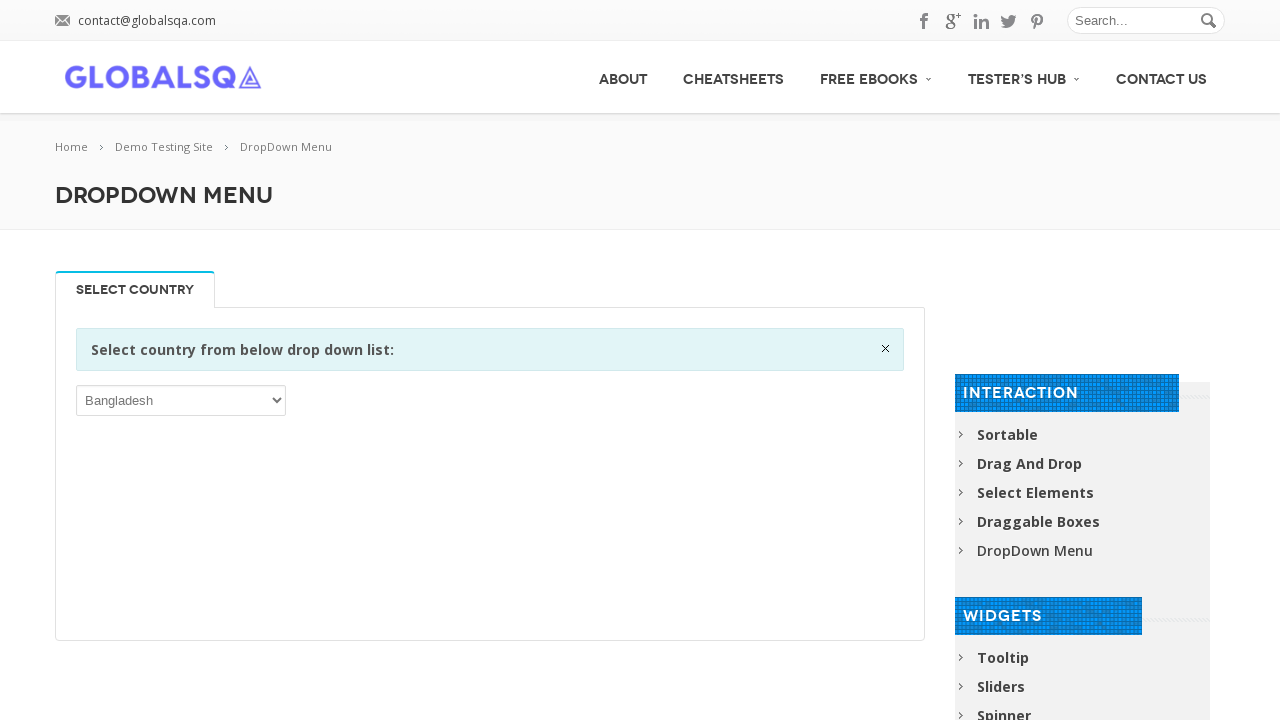

Retrieved option text: 'Barbados'
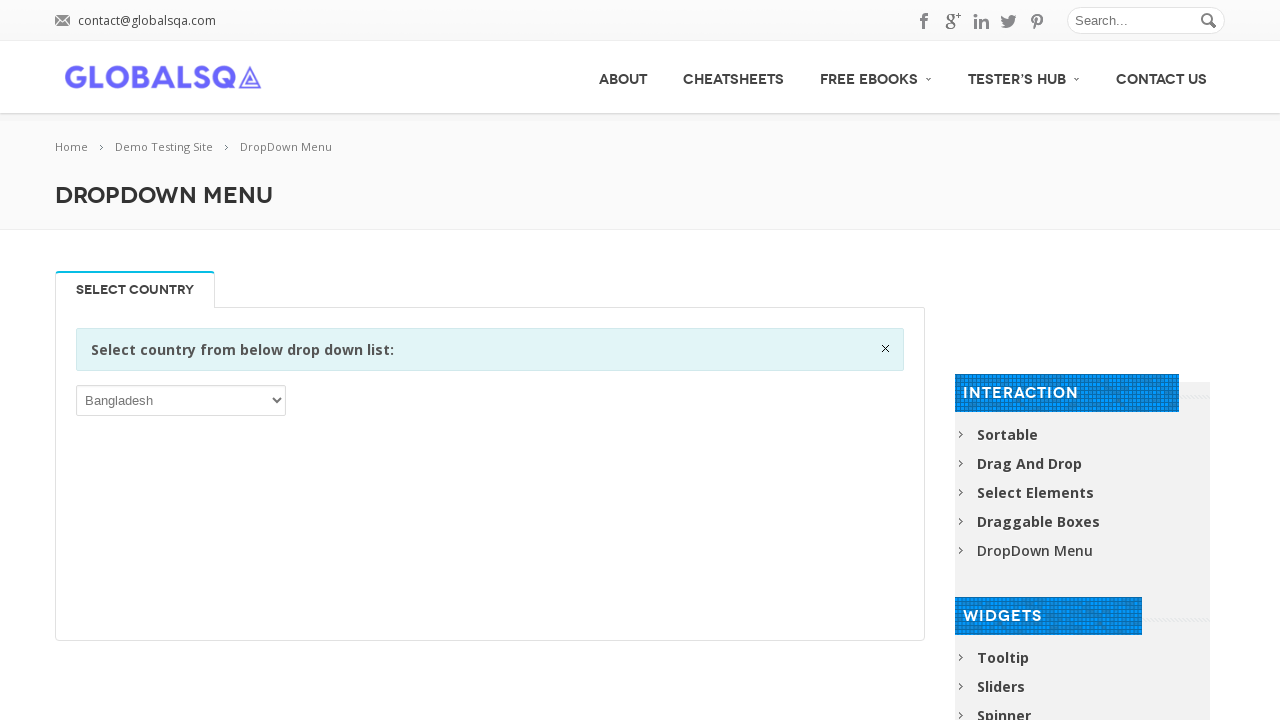

Selected dropdown option starting with 'B': 'Barbados' on select >> nth=0
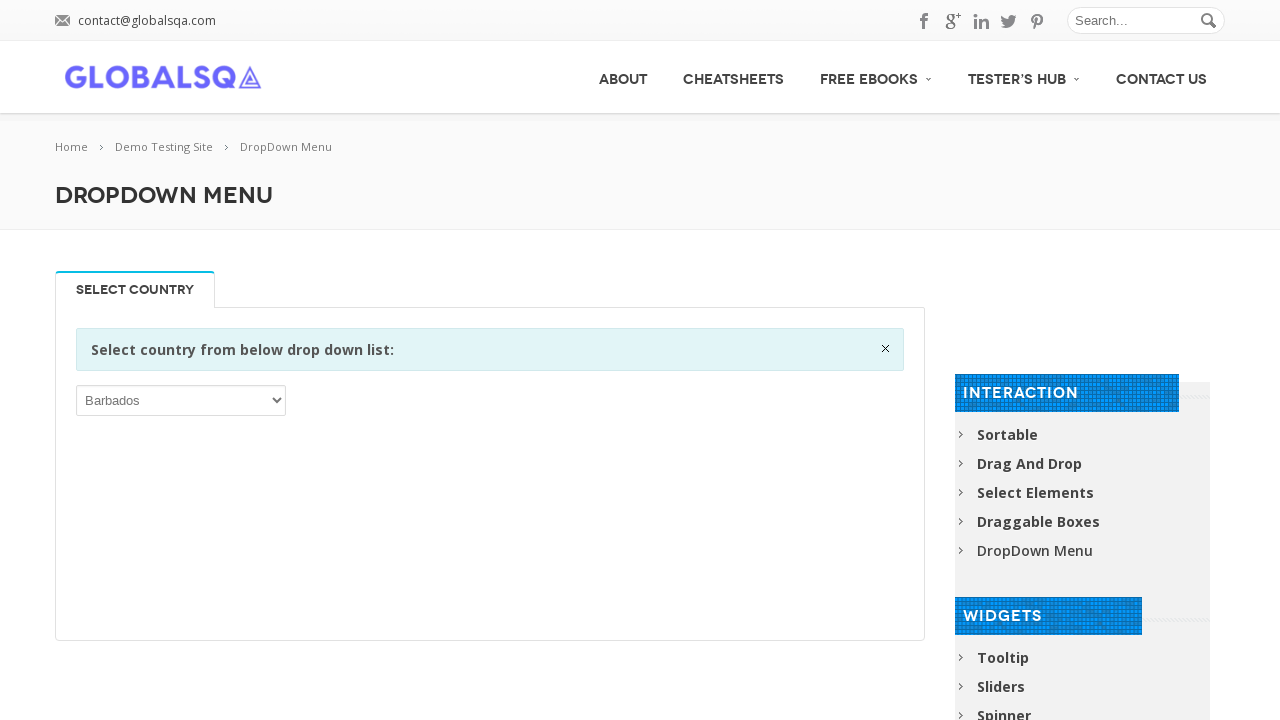

Waited 1 second after selecting 'Barbados'
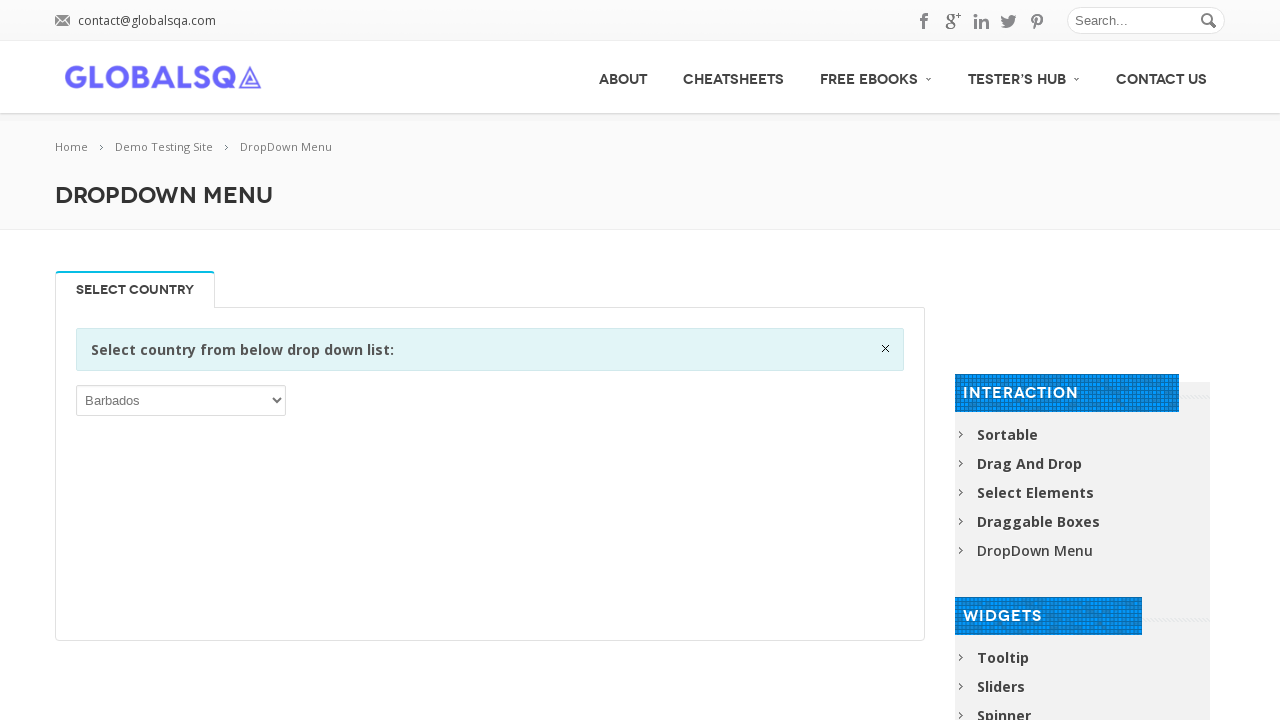

Retrieved option text: 'Belarus'
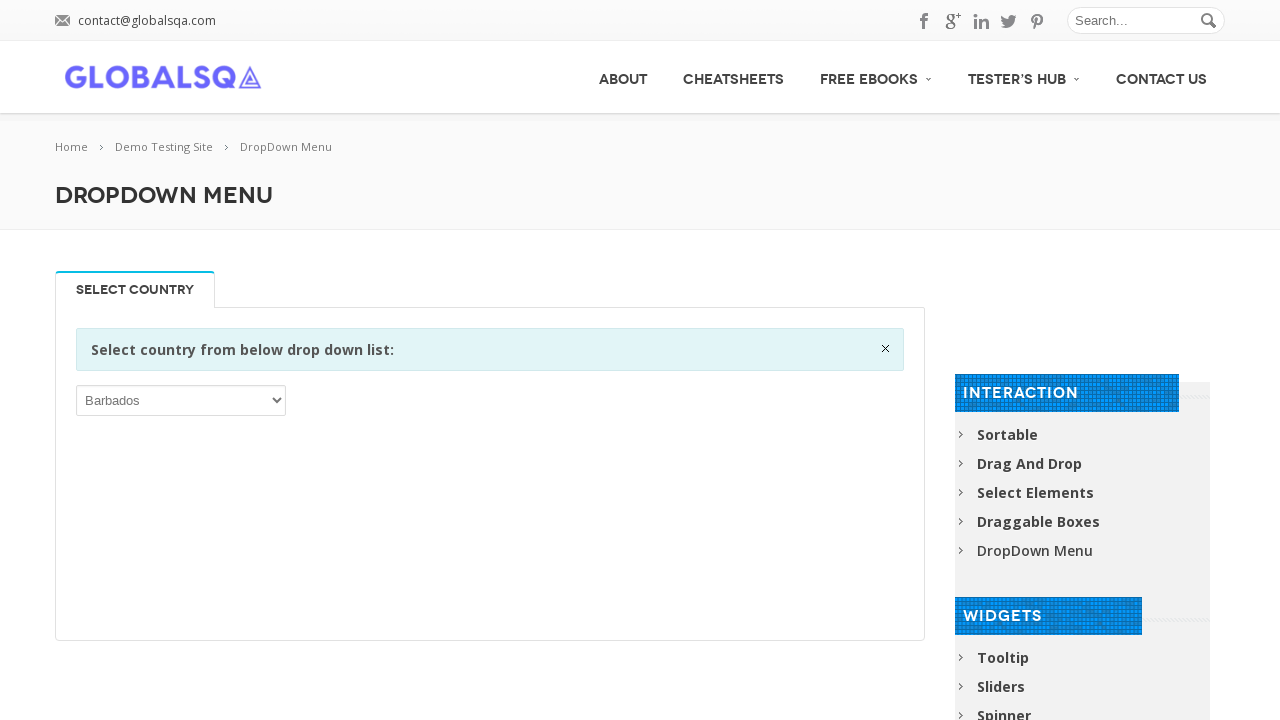

Selected dropdown option starting with 'B': 'Belarus' on select >> nth=0
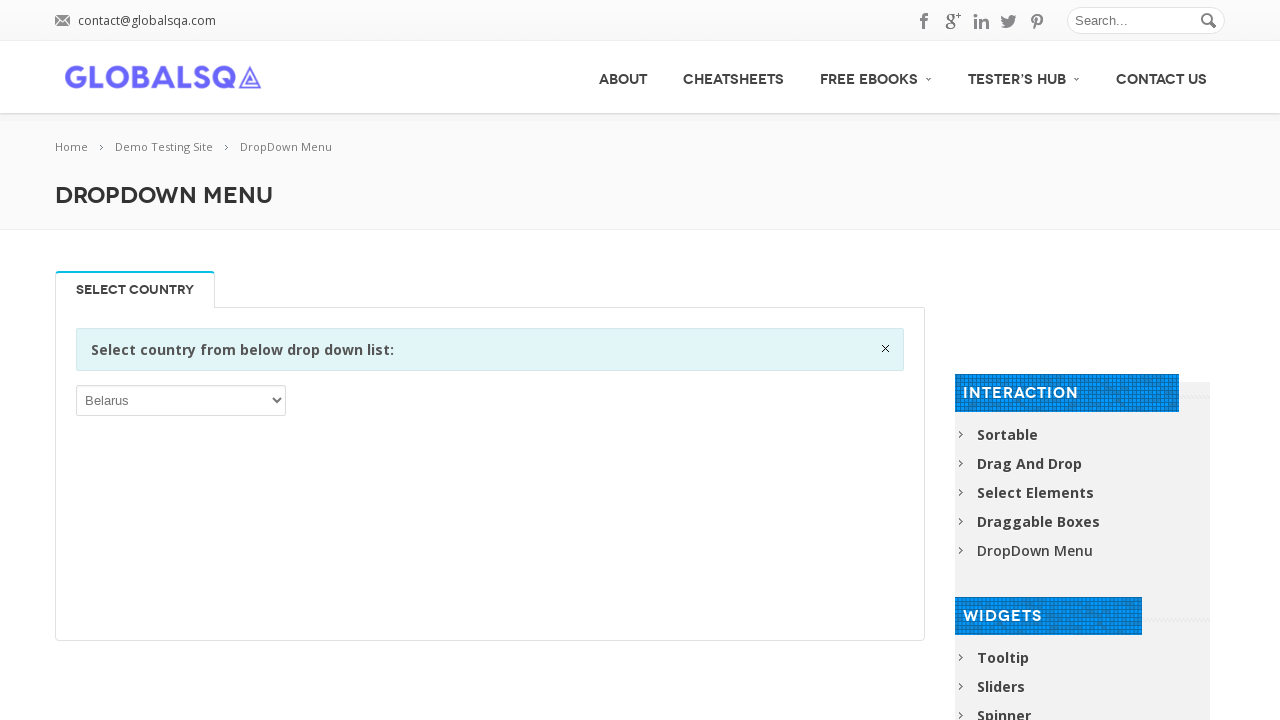

Waited 1 second after selecting 'Belarus'
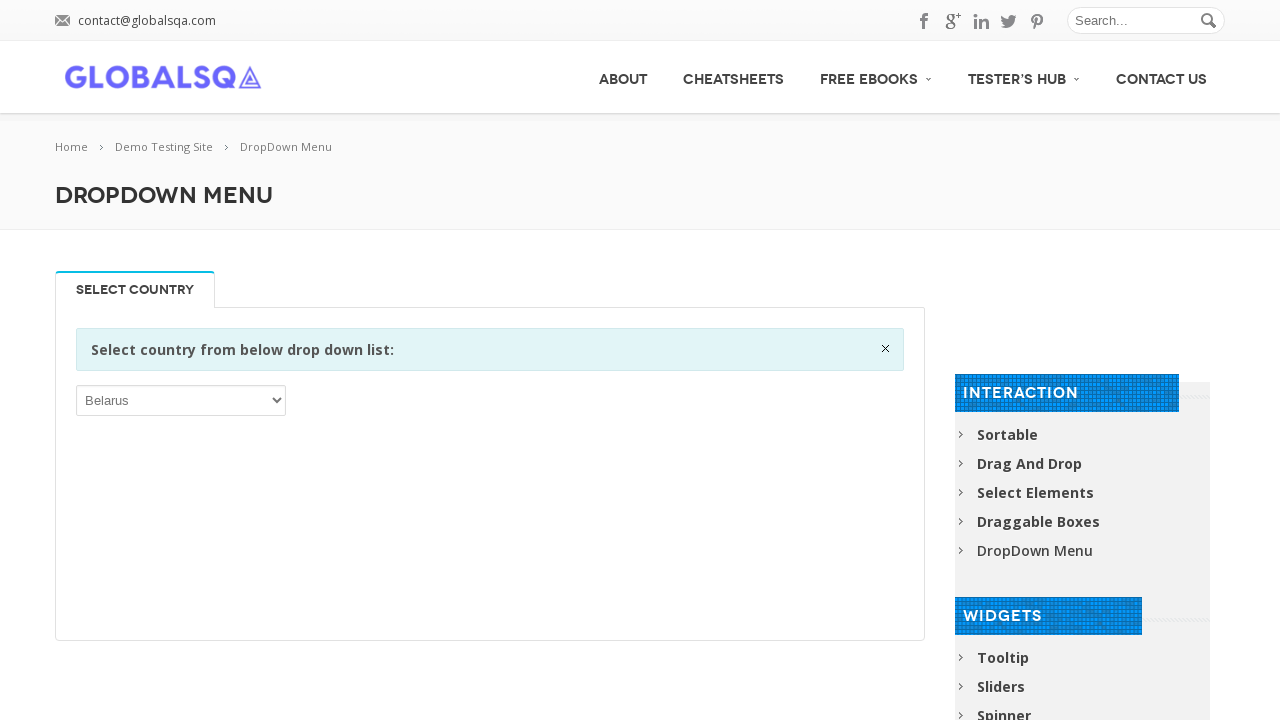

Retrieved option text: 'Belgium'
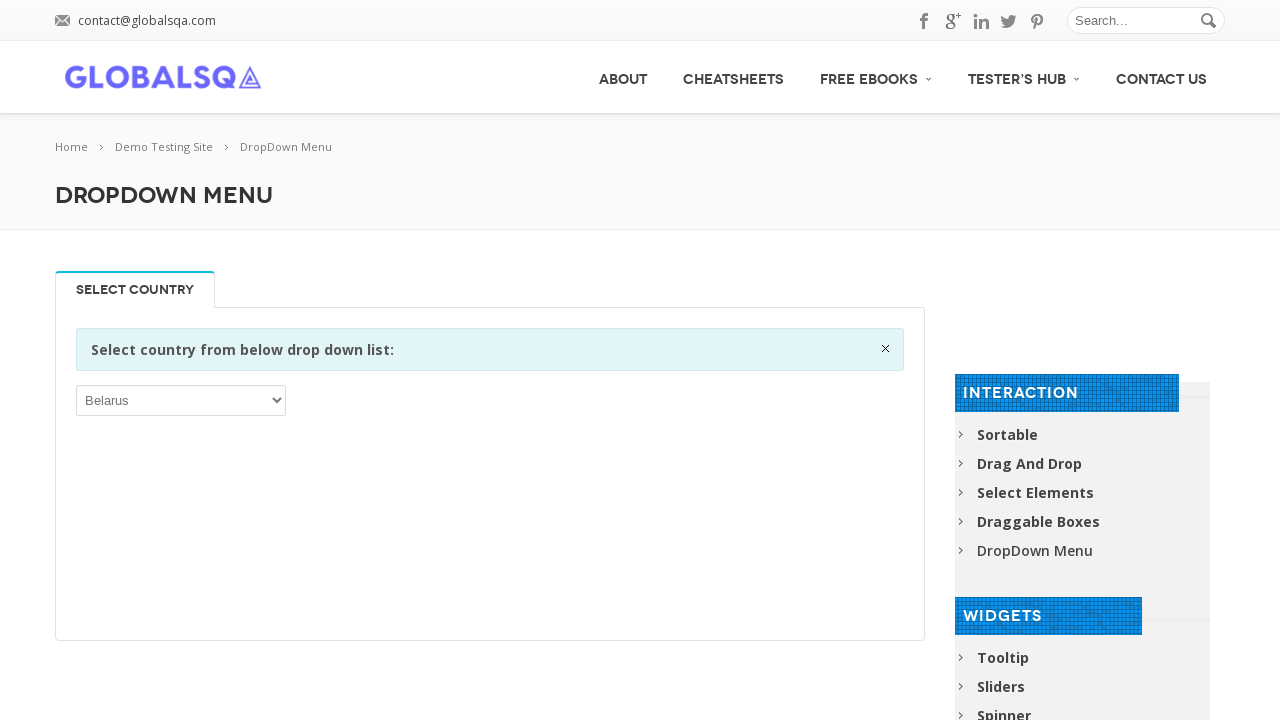

Selected dropdown option starting with 'B': 'Belgium' on select >> nth=0
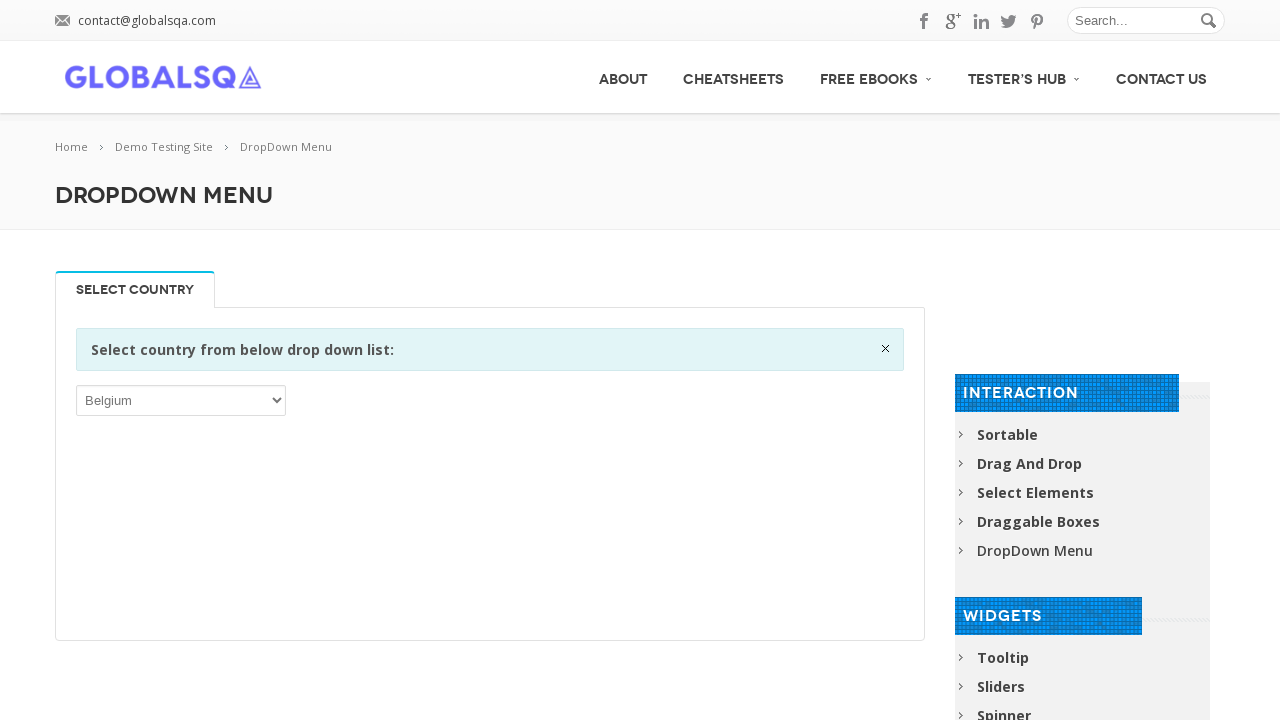

Waited 1 second after selecting 'Belgium'
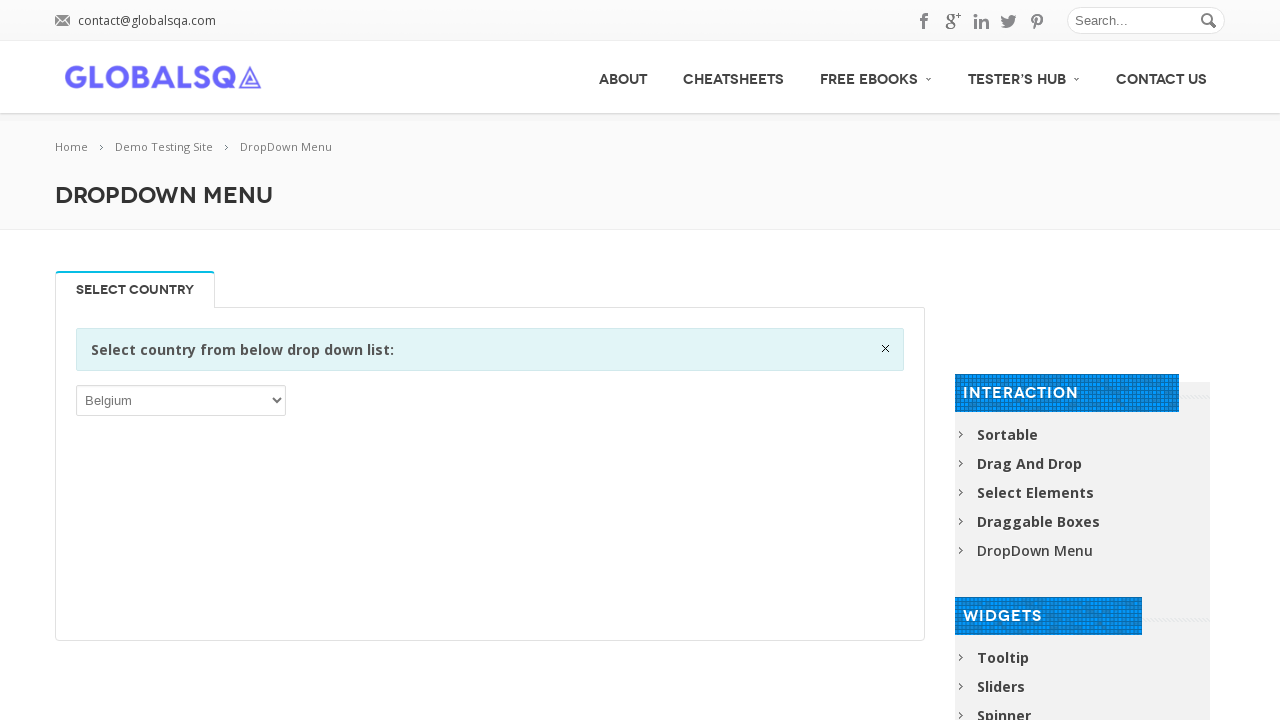

Retrieved option text: 'Belize'
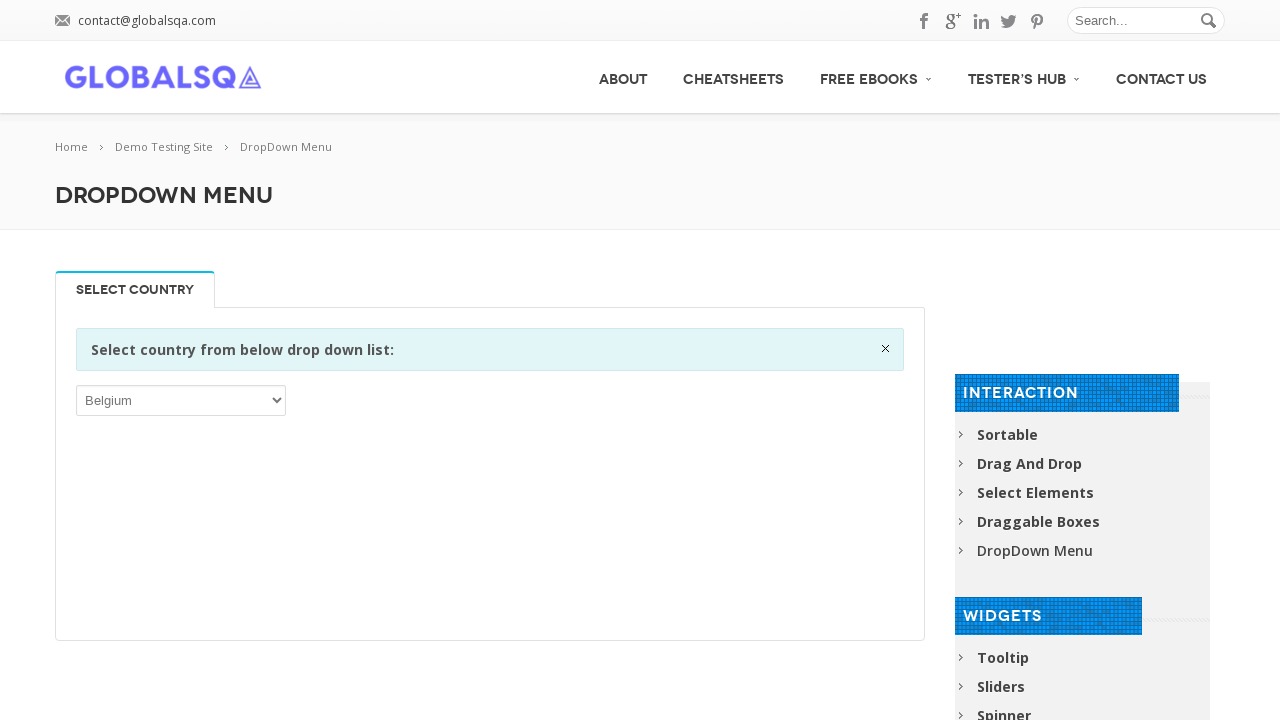

Selected dropdown option starting with 'B': 'Belize' on select >> nth=0
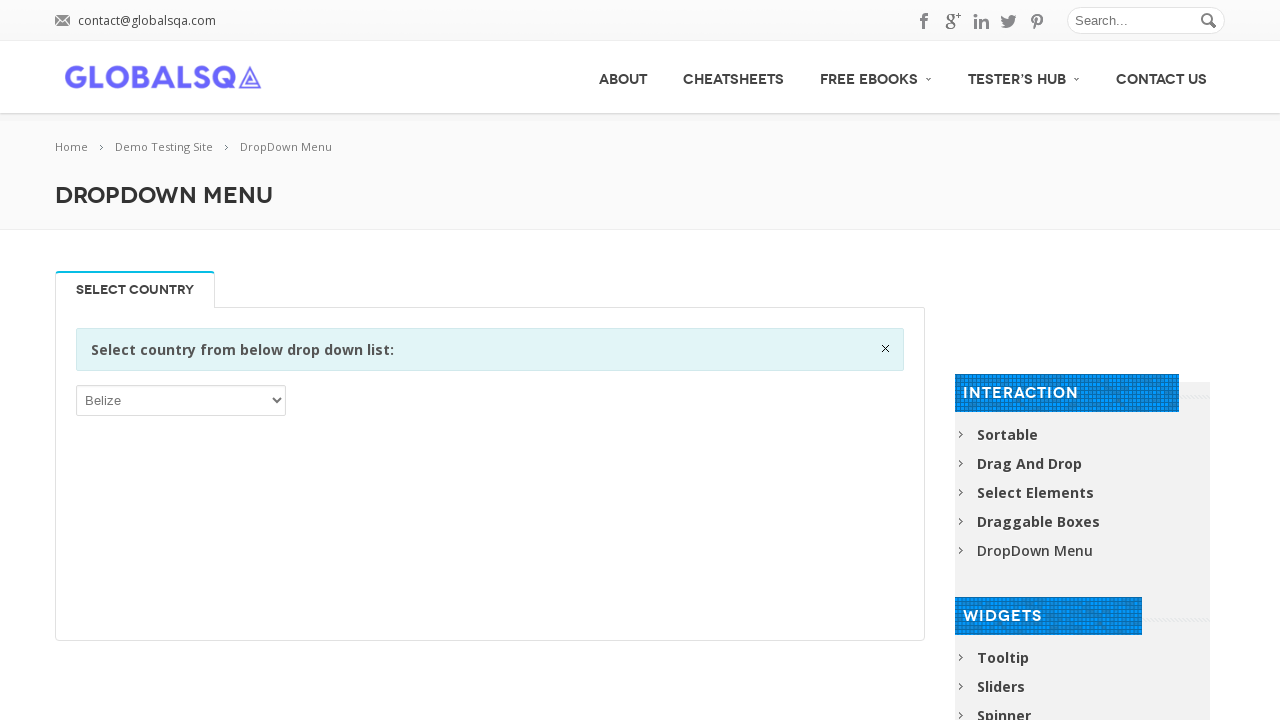

Waited 1 second after selecting 'Belize'
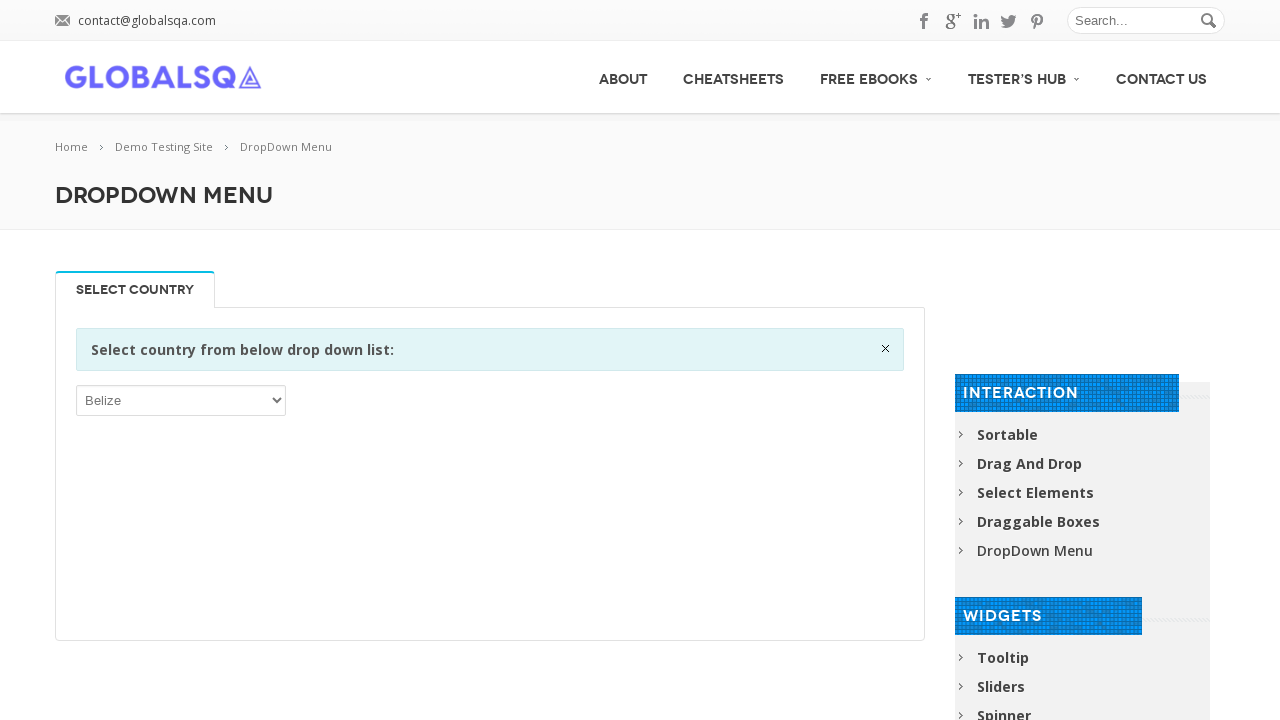

Retrieved option text: 'Benin'
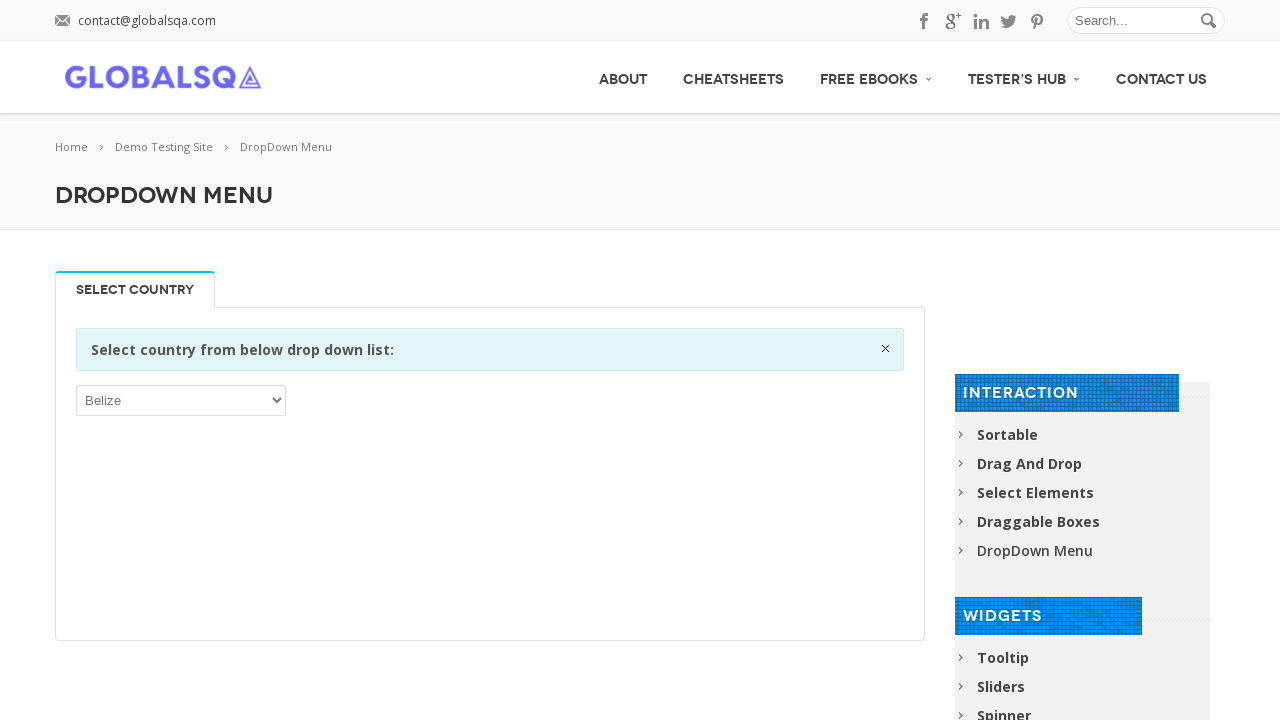

Selected dropdown option starting with 'B': 'Benin' on select >> nth=0
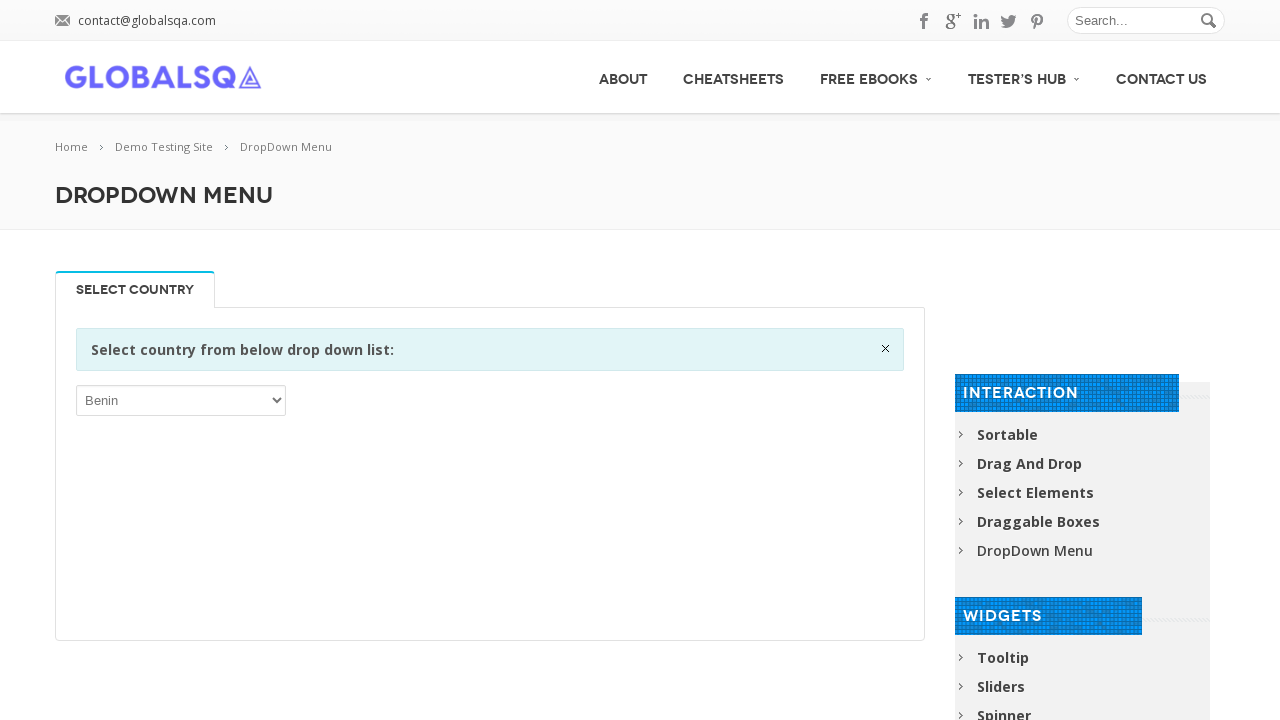

Waited 1 second after selecting 'Benin'
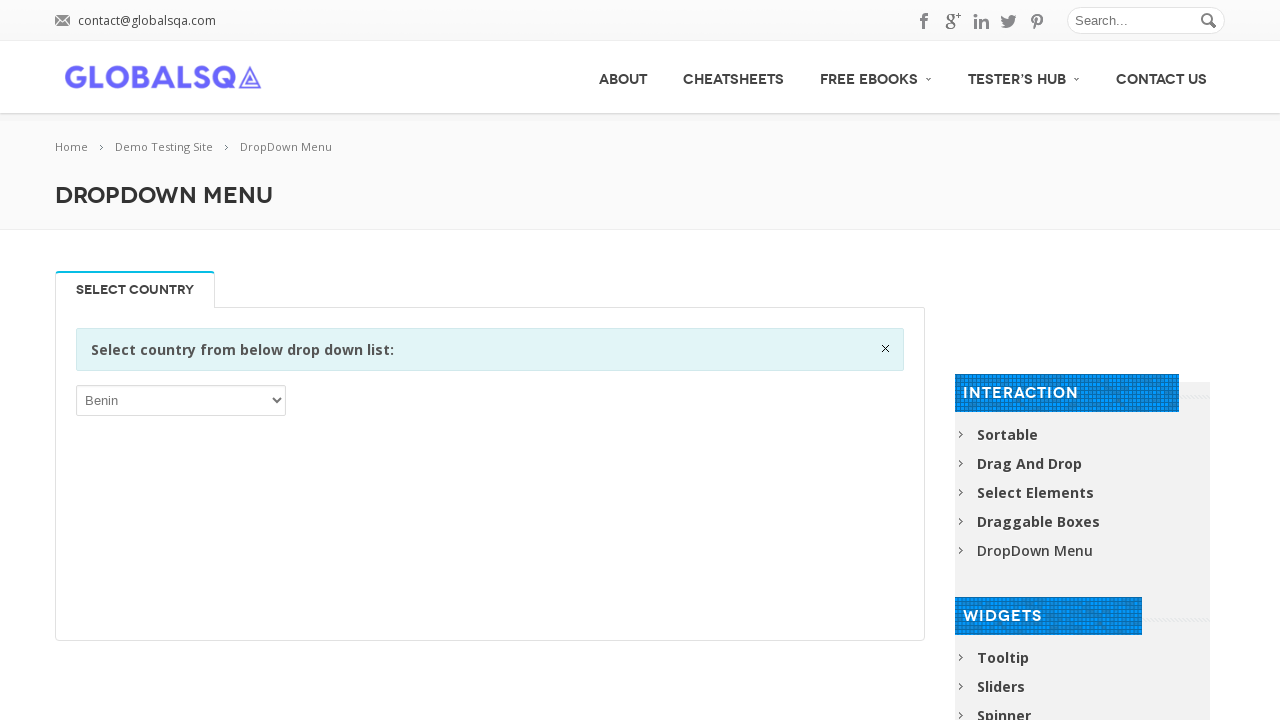

Retrieved option text: 'Bermuda'
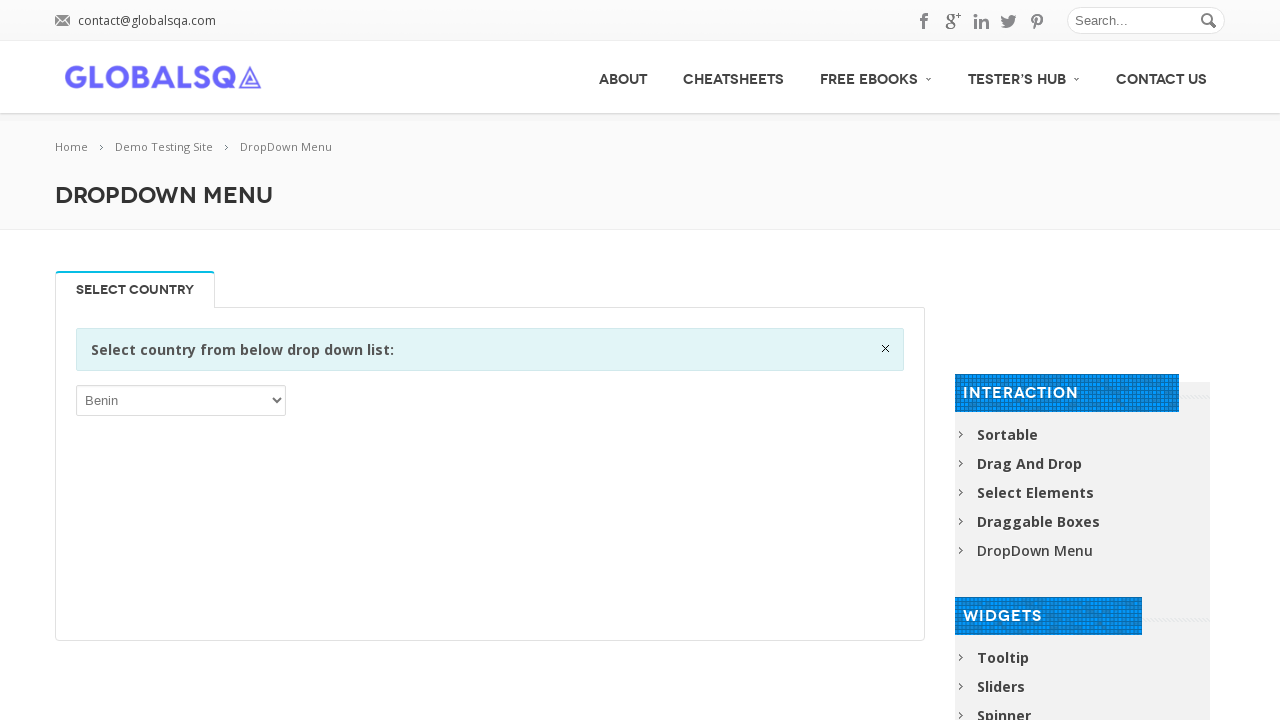

Selected dropdown option starting with 'B': 'Bermuda' on select >> nth=0
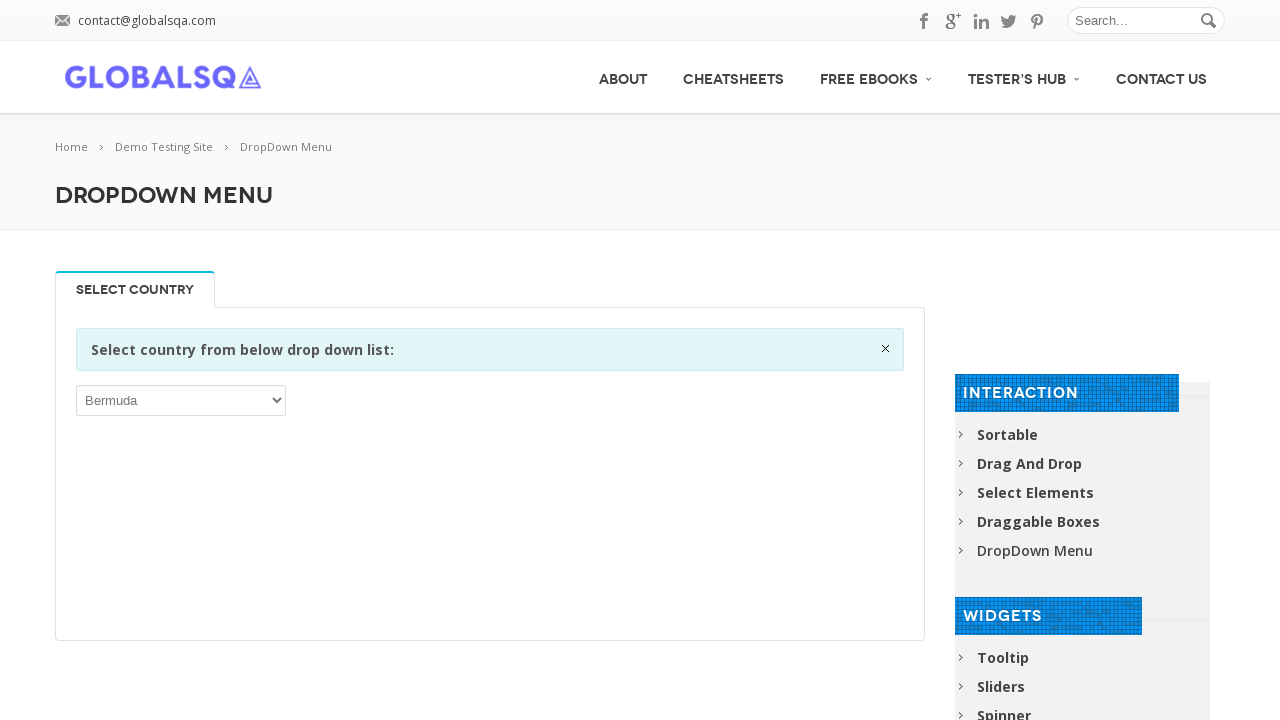

Waited 1 second after selecting 'Bermuda'
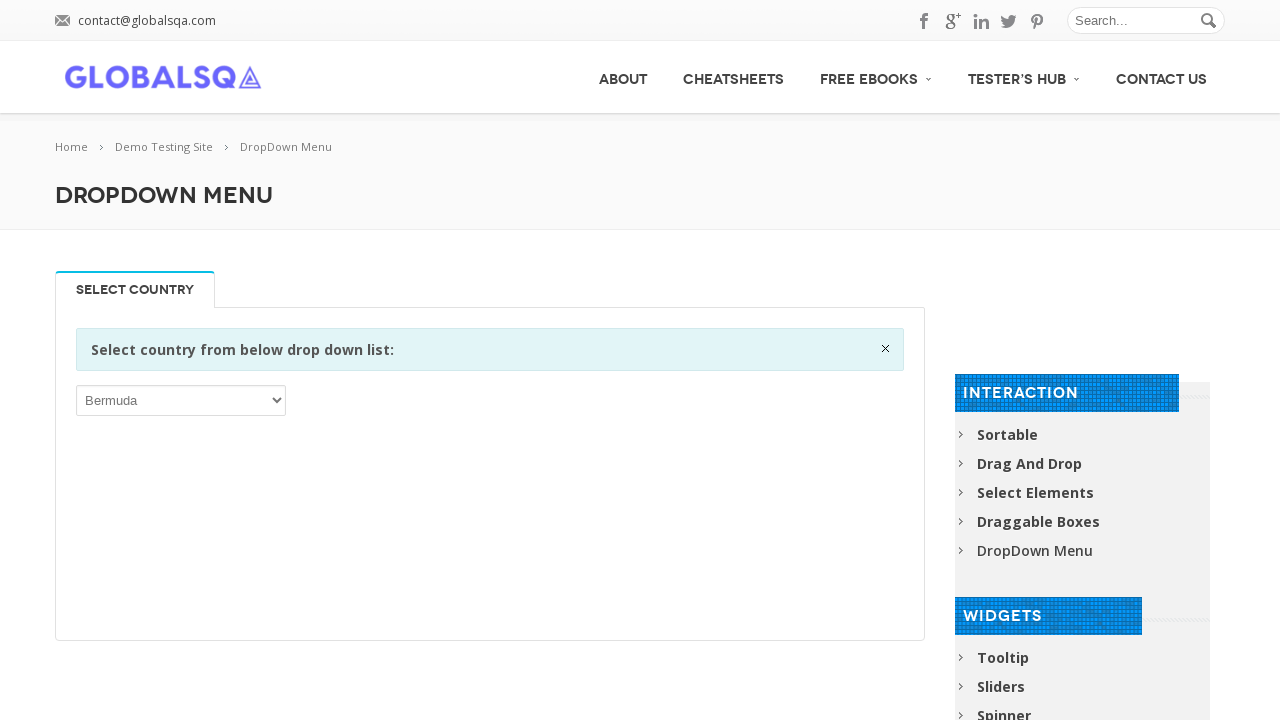

Retrieved option text: 'Bhutan'
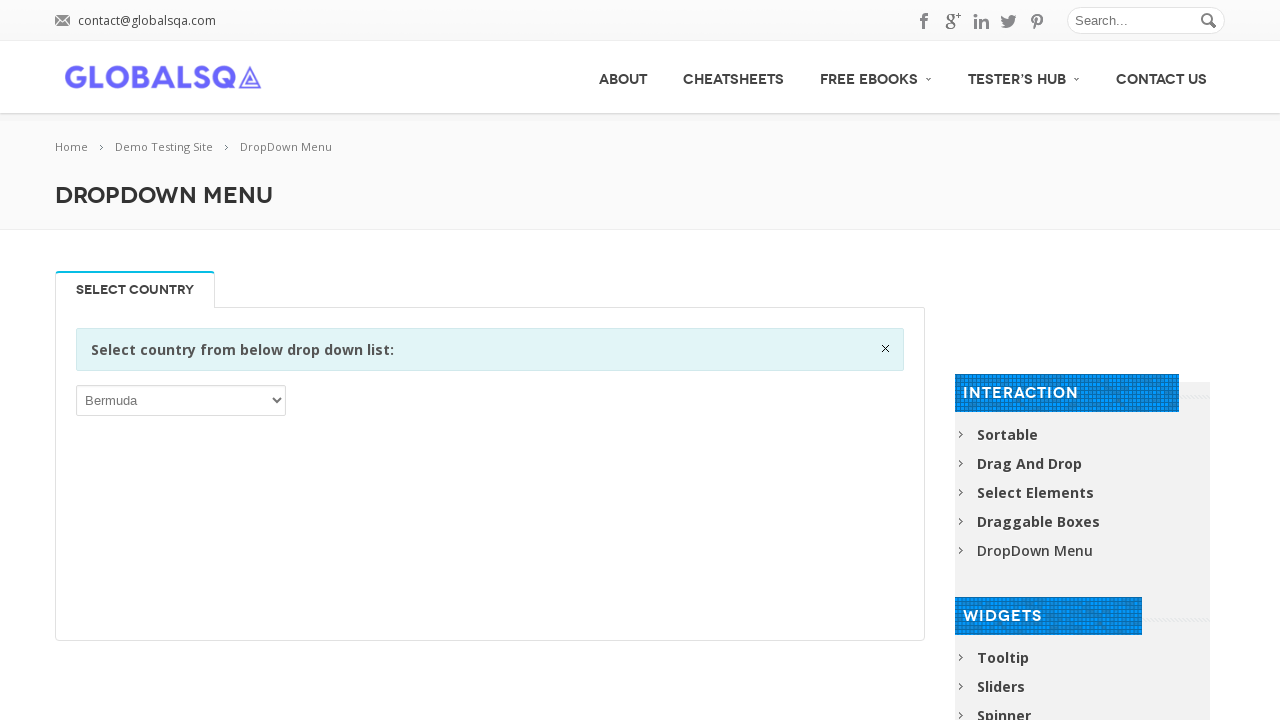

Selected dropdown option starting with 'B': 'Bhutan' on select >> nth=0
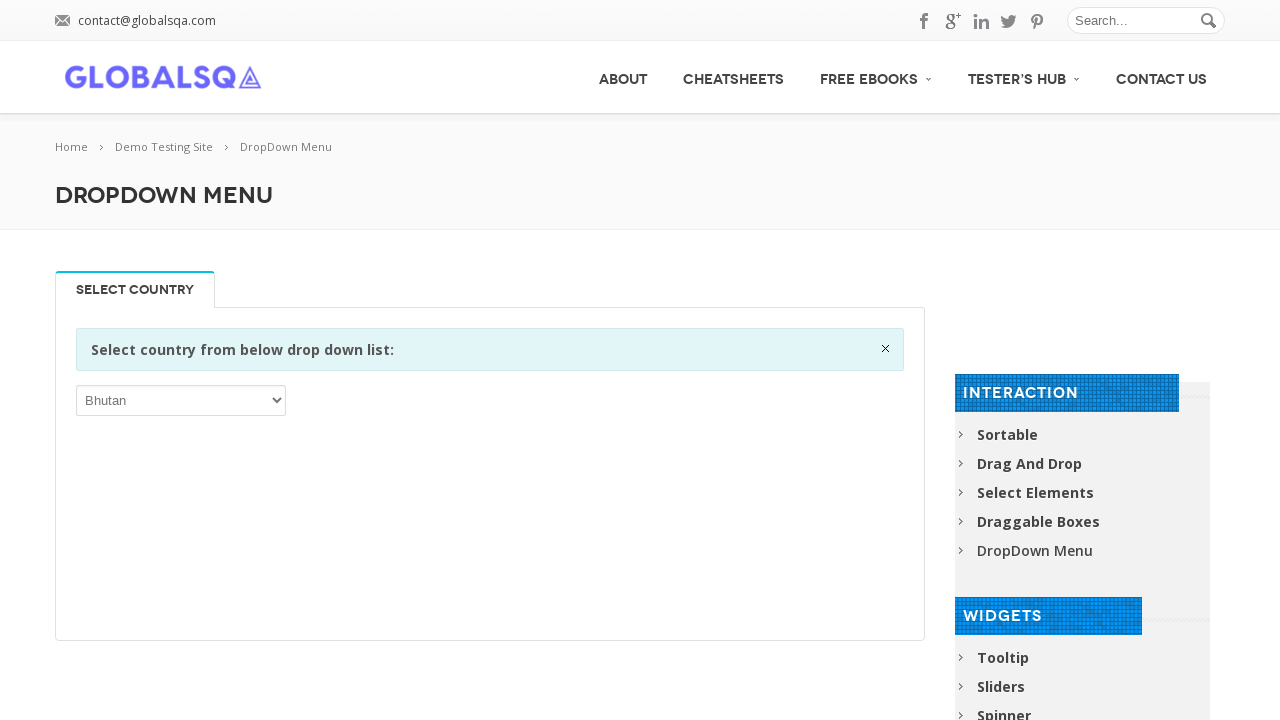

Waited 1 second after selecting 'Bhutan'
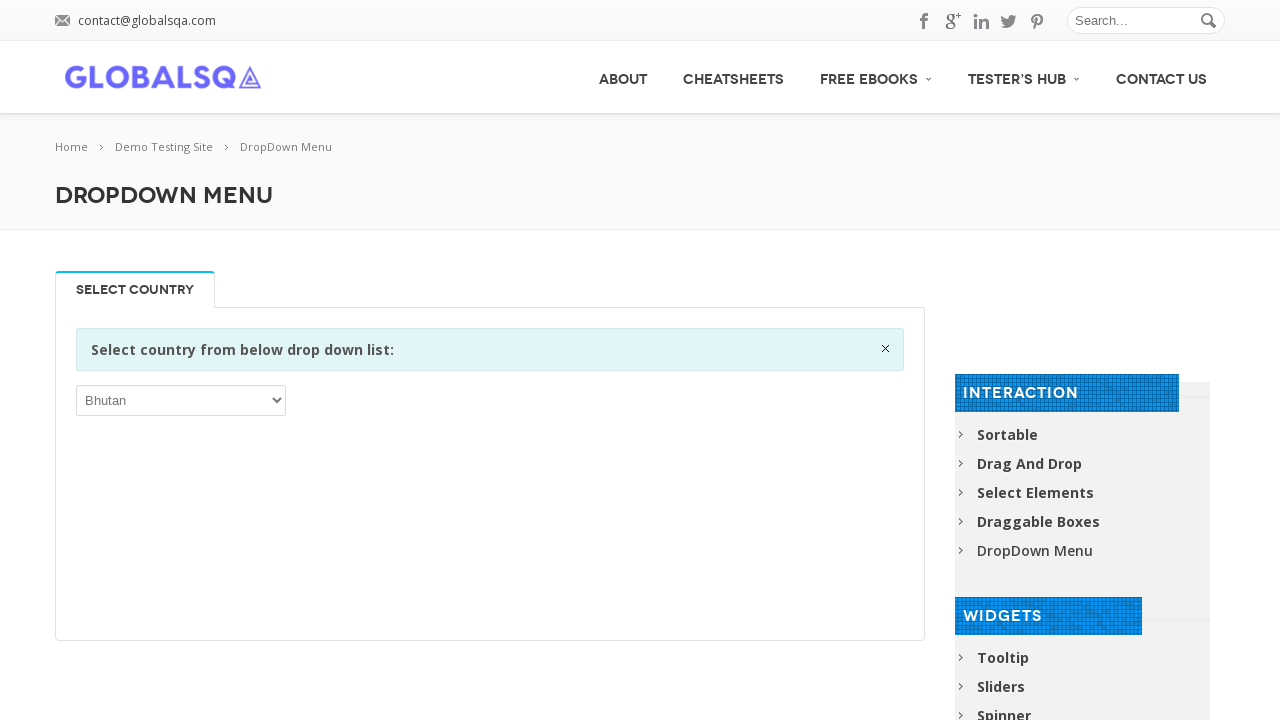

Retrieved option text: 'Bolivia, Plurinational State of'
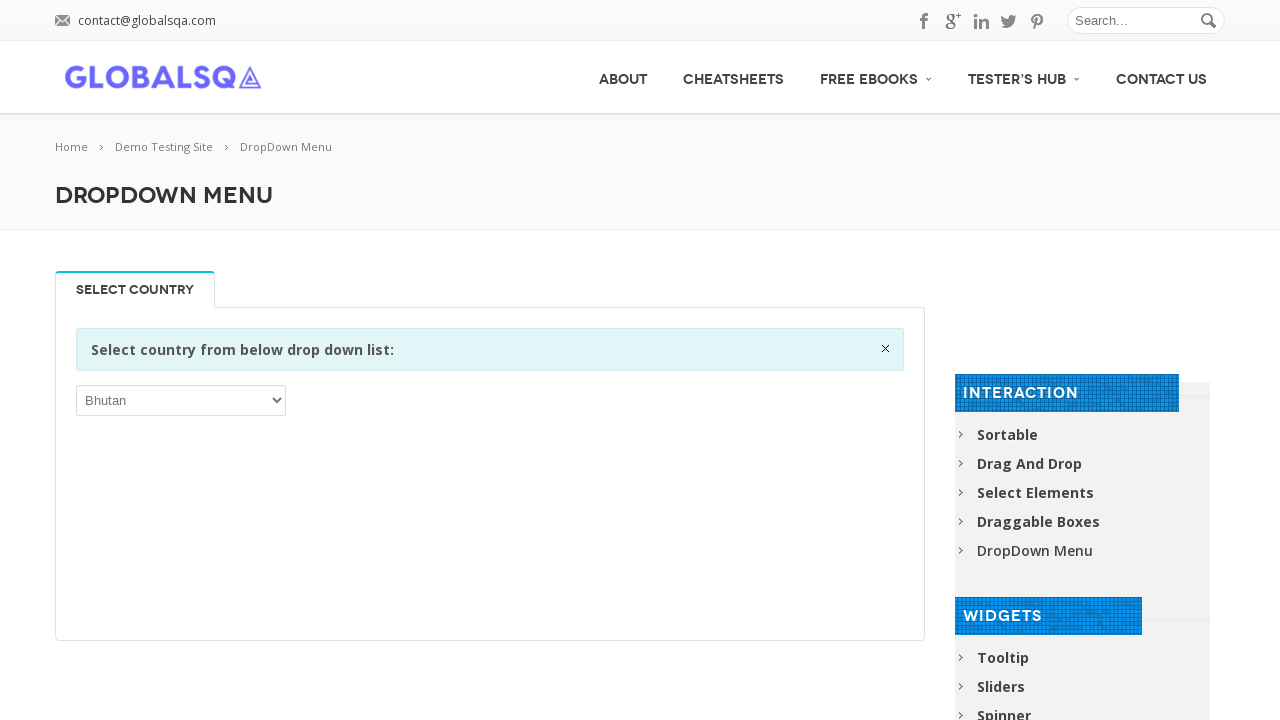

Selected dropdown option starting with 'B': 'Bolivia, Plurinational State of' on select >> nth=0
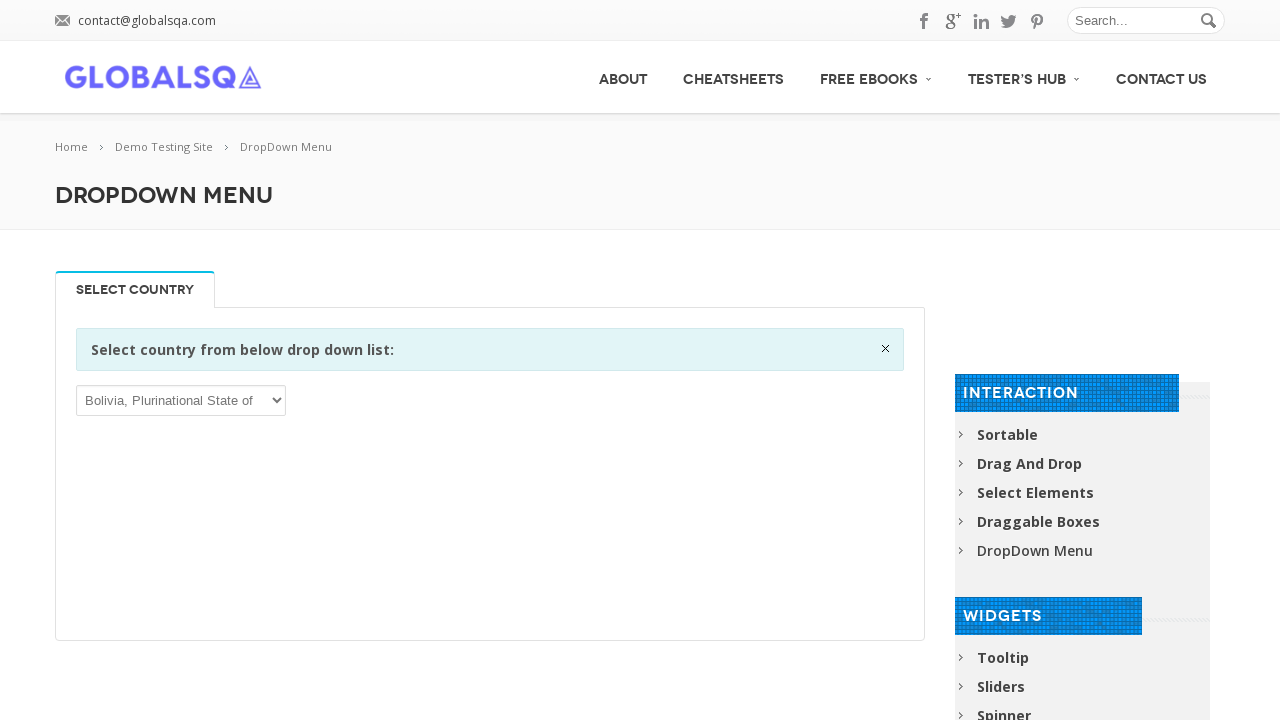

Waited 1 second after selecting 'Bolivia, Plurinational State of'
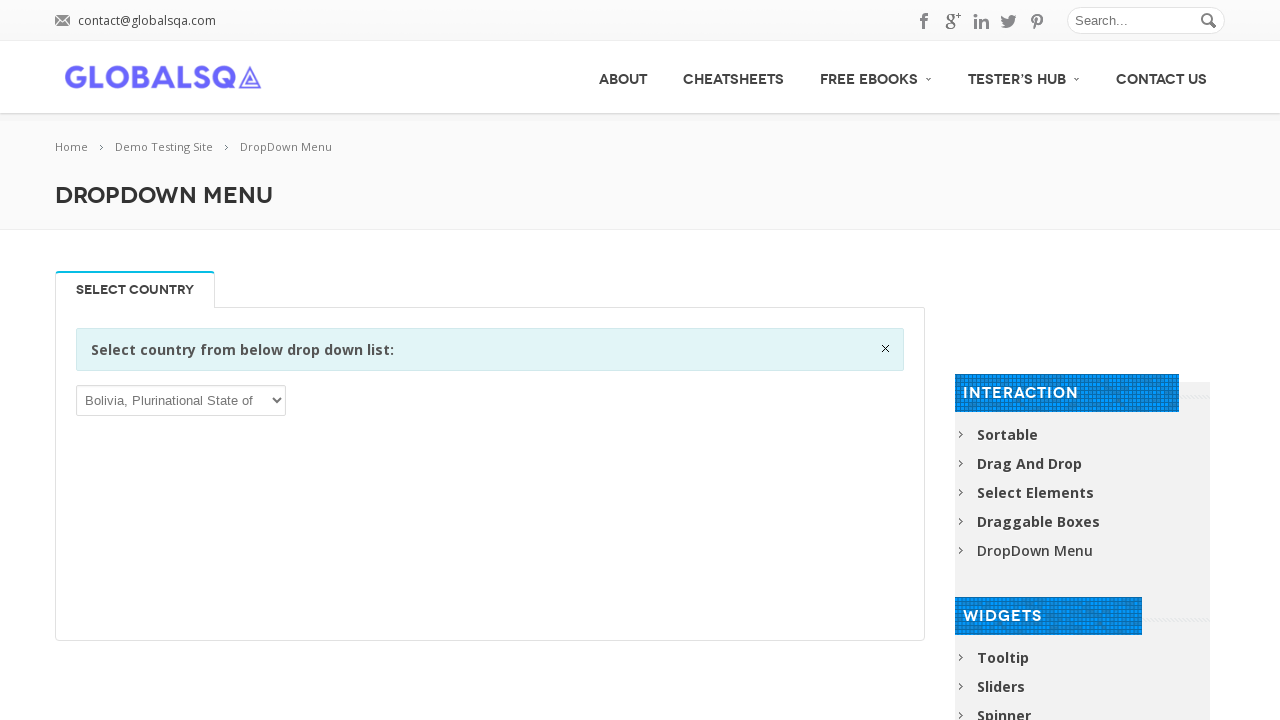

Retrieved option text: 'Bonaire, Sint Eustatius and Saba'
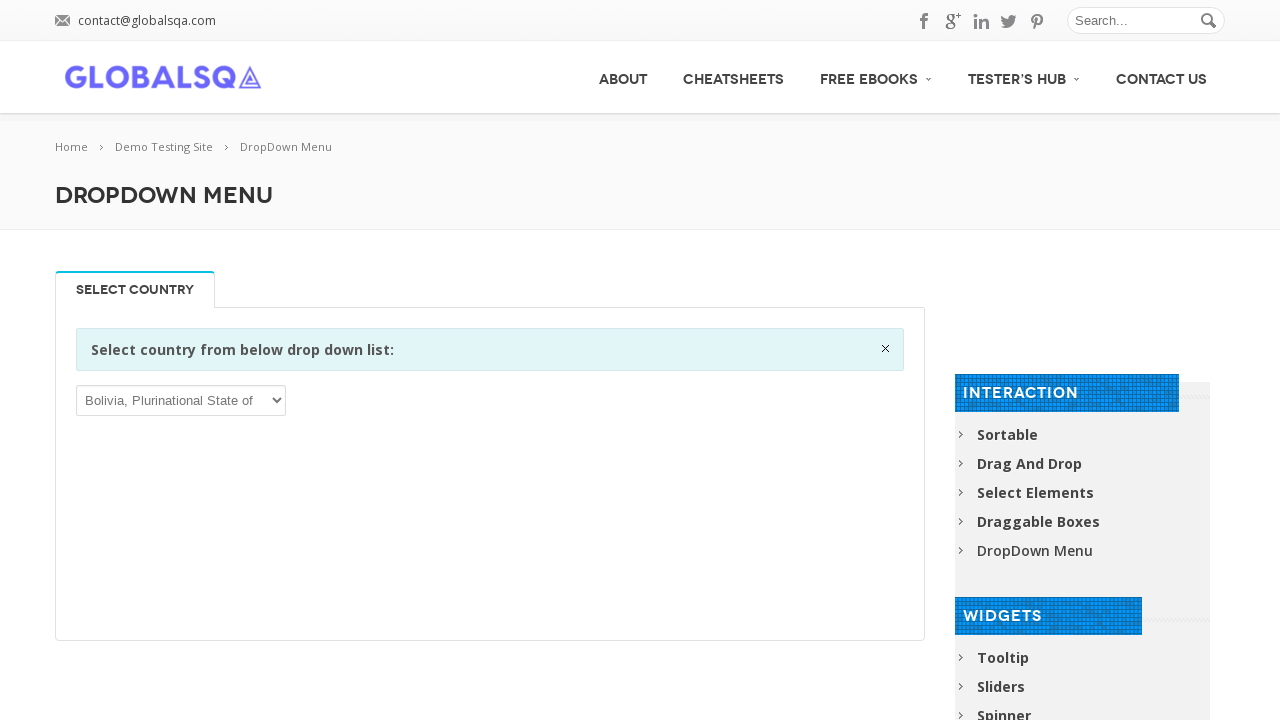

Selected dropdown option starting with 'B': 'Bonaire, Sint Eustatius and Saba' on select >> nth=0
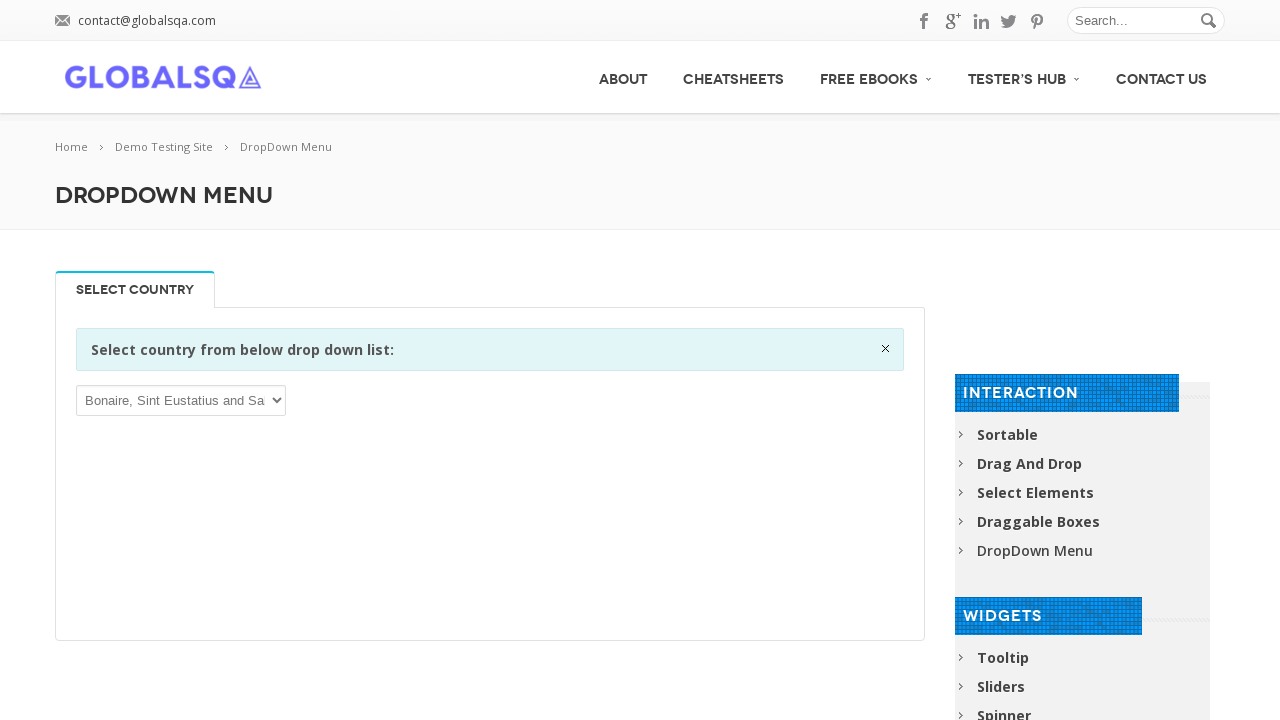

Waited 1 second after selecting 'Bonaire, Sint Eustatius and Saba'
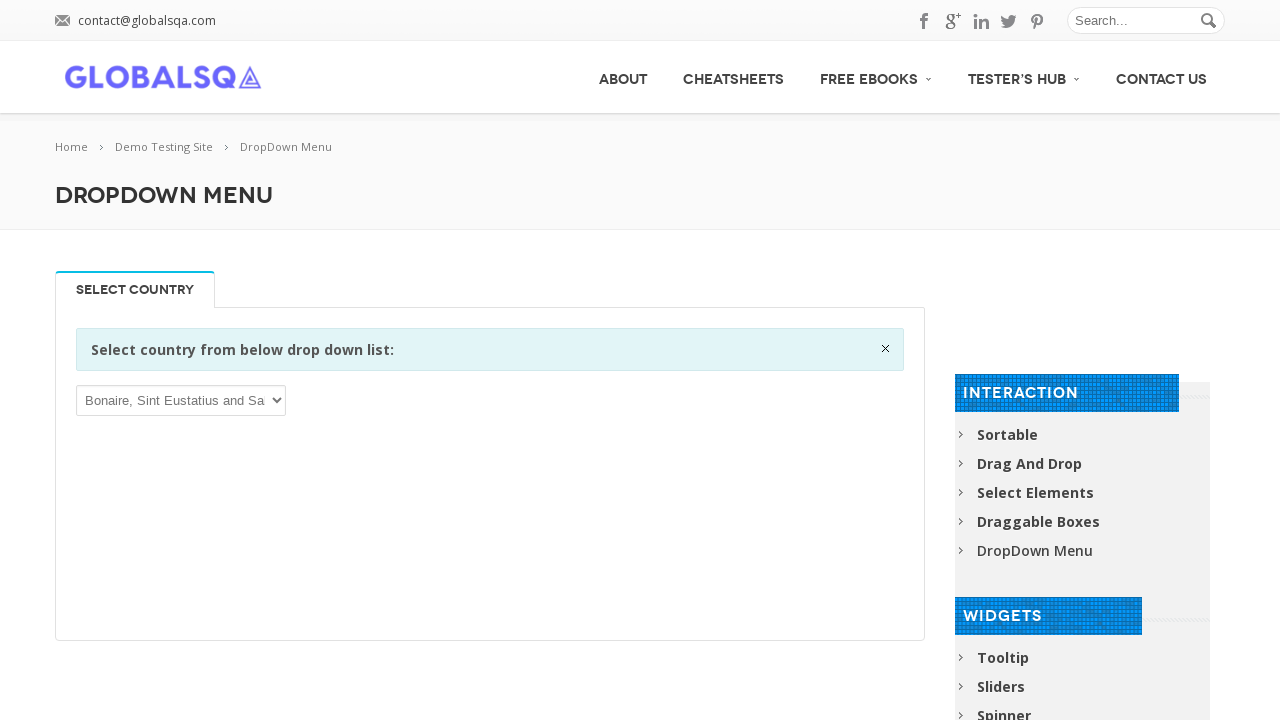

Retrieved option text: 'Bosnia and Herzegovina'
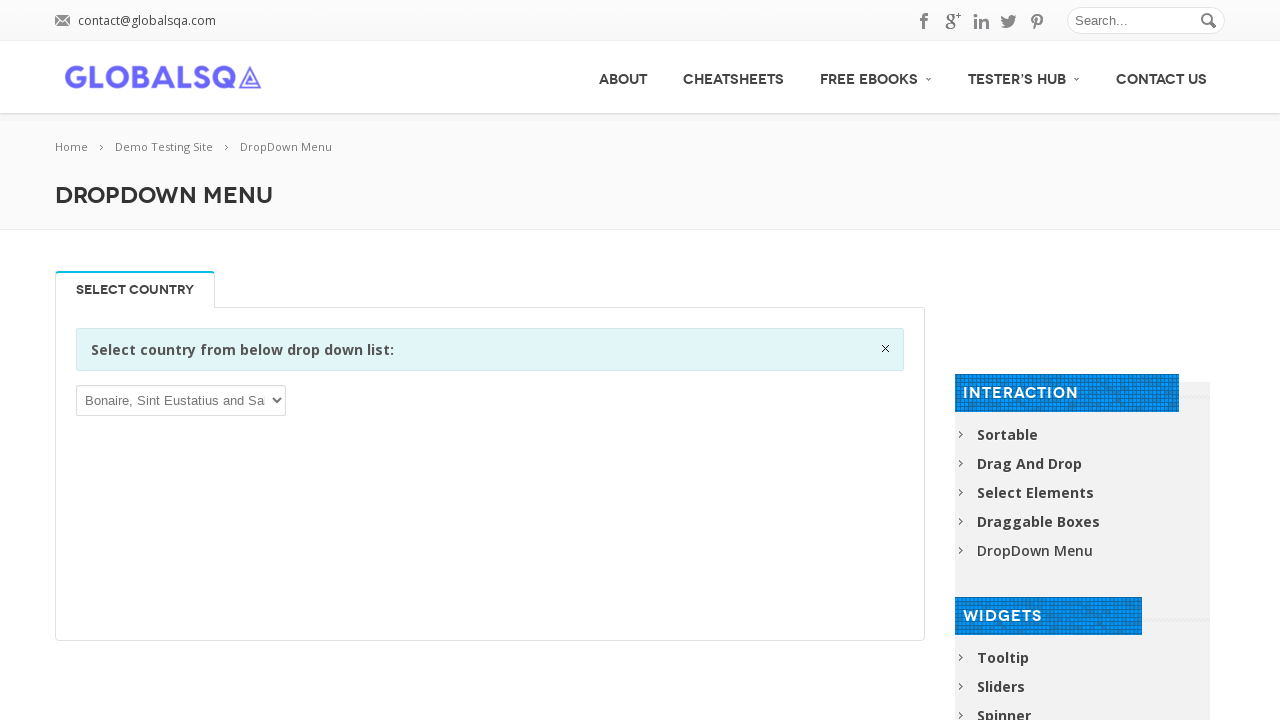

Selected dropdown option starting with 'B': 'Bosnia and Herzegovina' on select >> nth=0
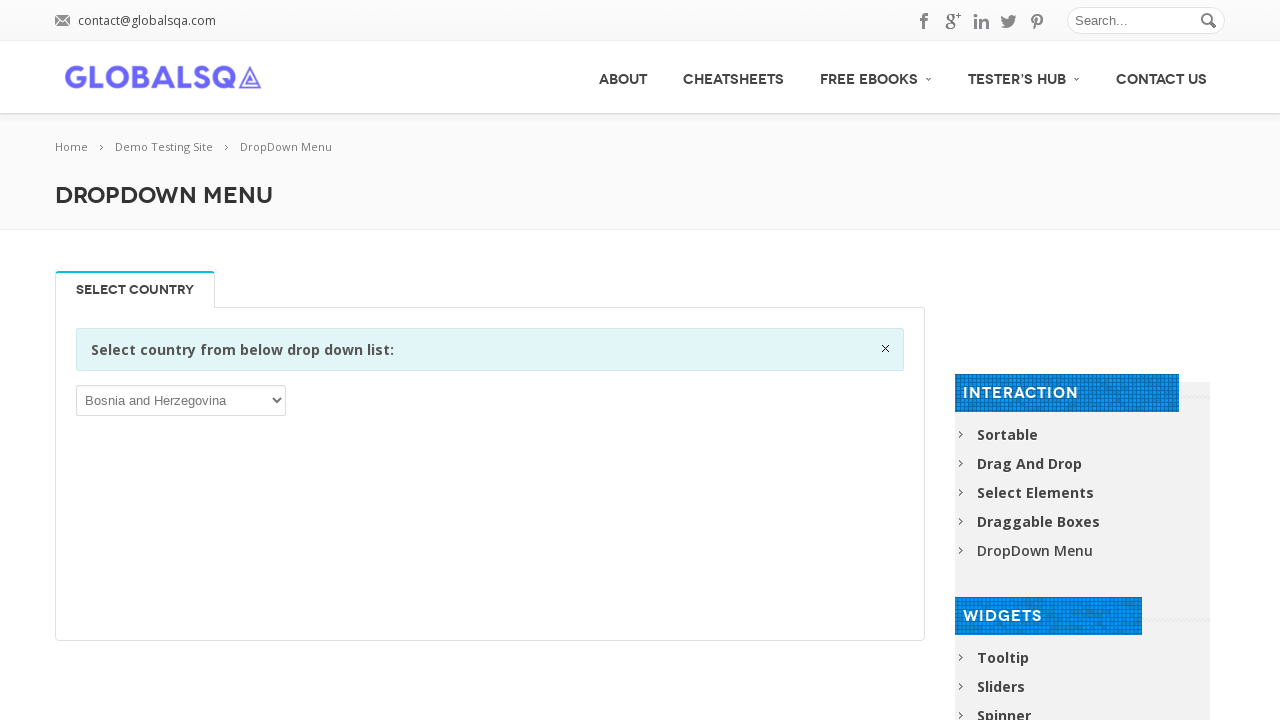

Waited 1 second after selecting 'Bosnia and Herzegovina'
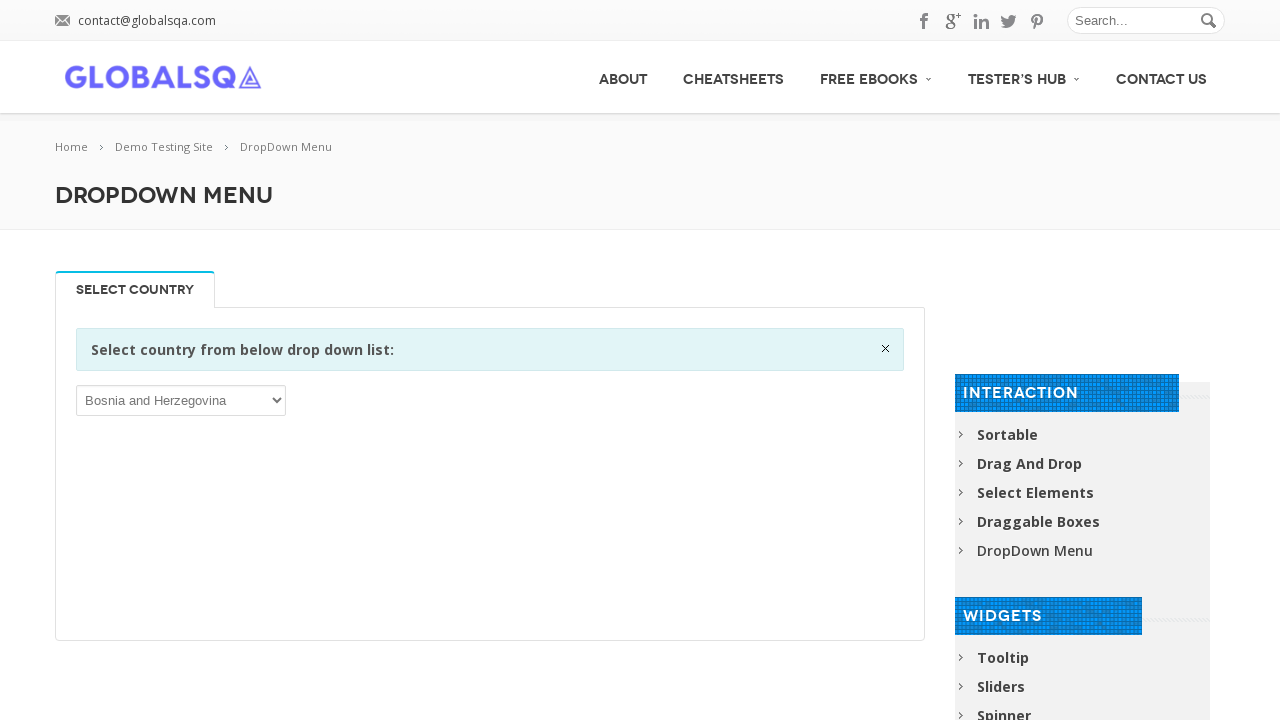

Retrieved option text: 'Botswana'
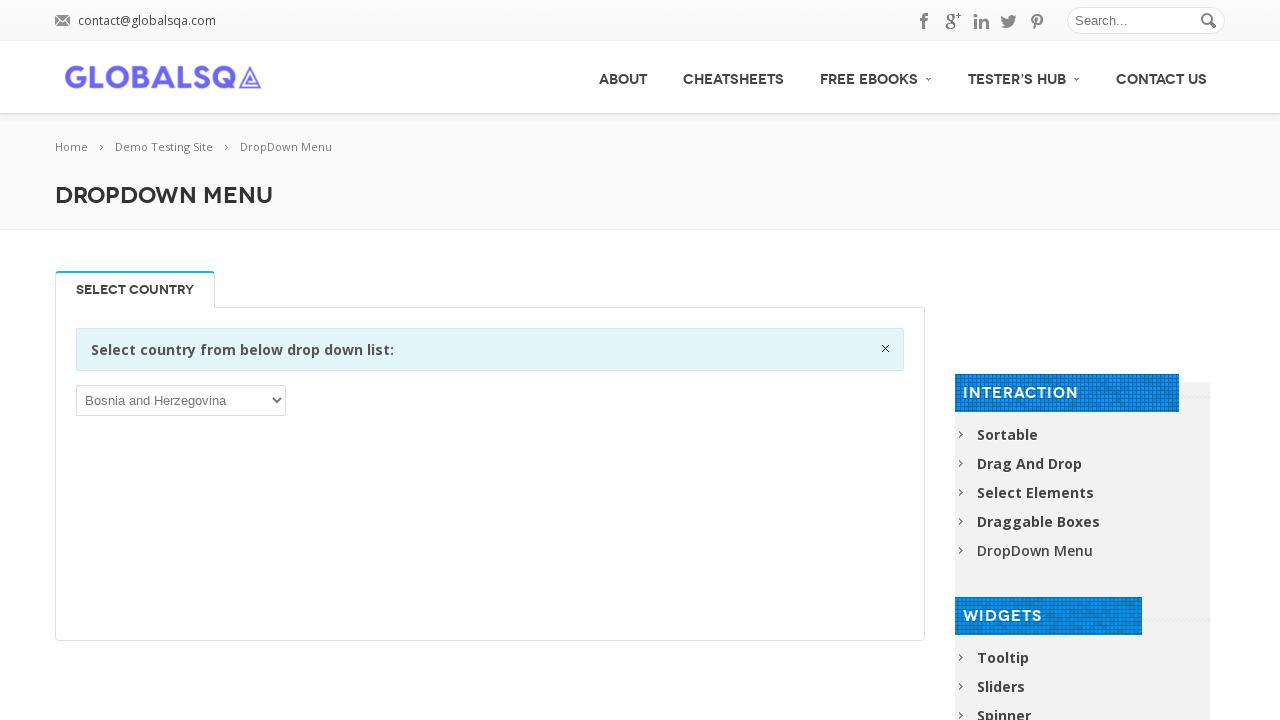

Selected dropdown option starting with 'B': 'Botswana' on select >> nth=0
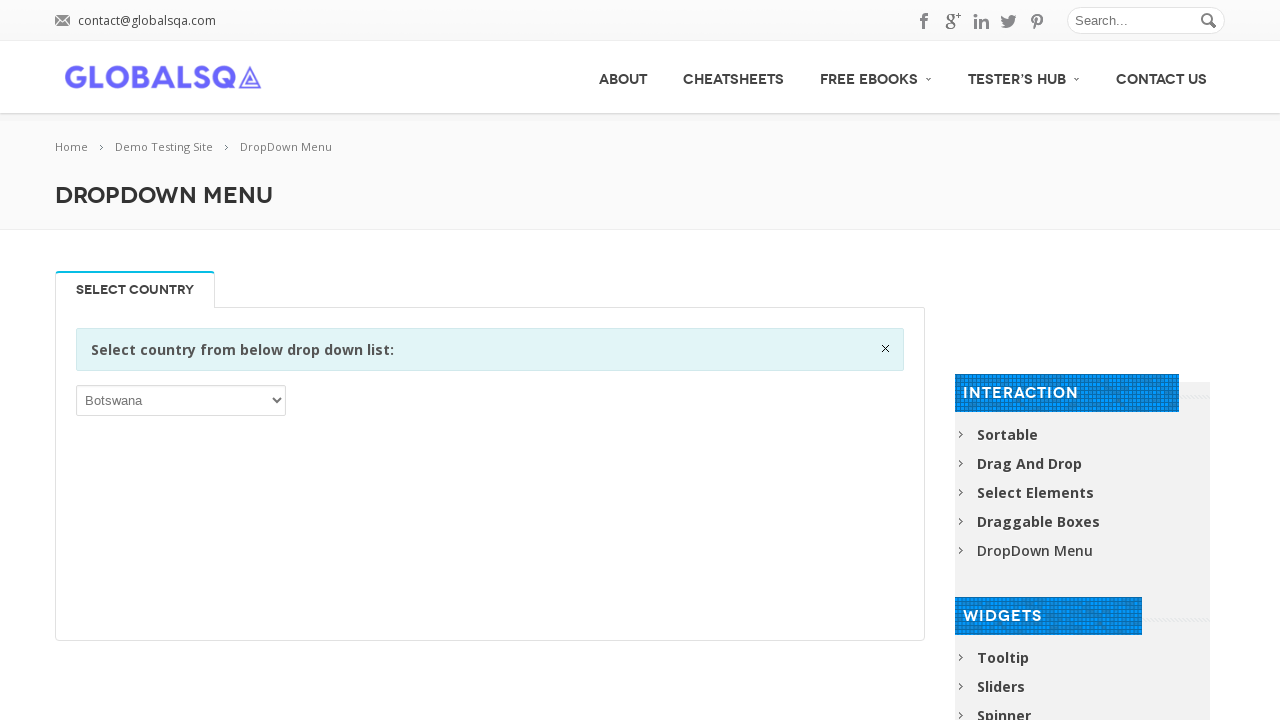

Waited 1 second after selecting 'Botswana'
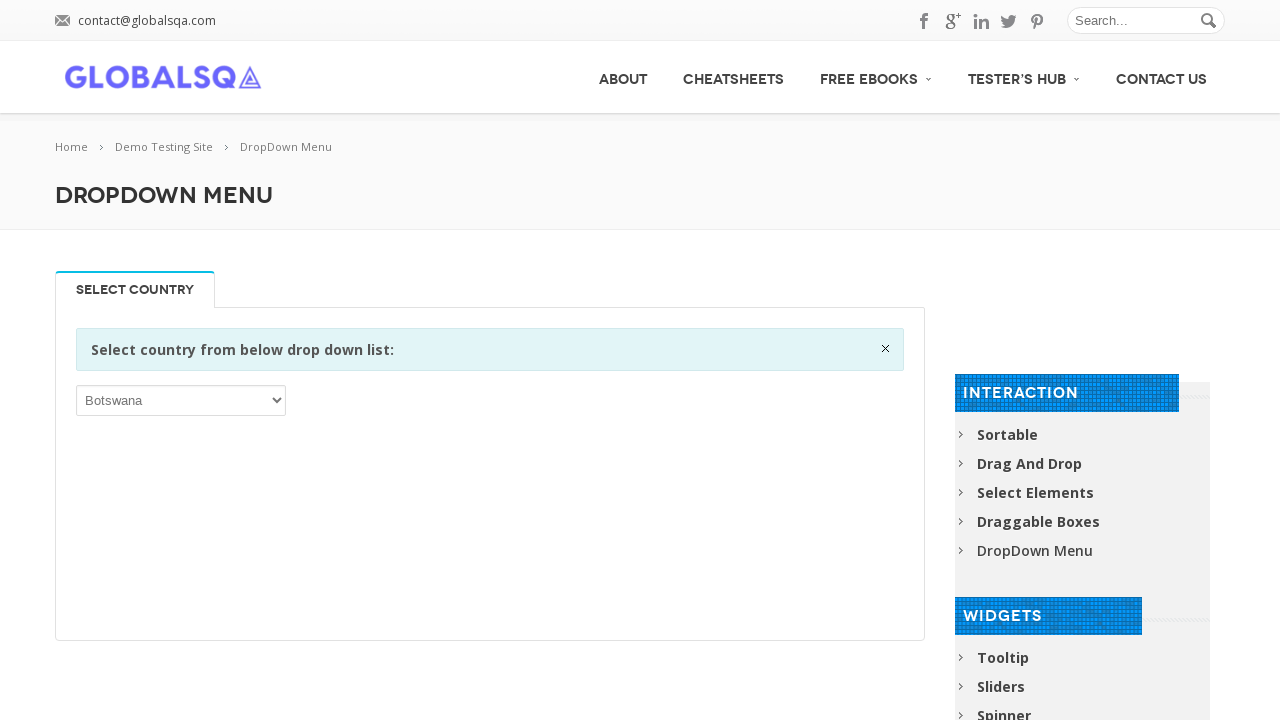

Retrieved option text: 'Bouvet Island'
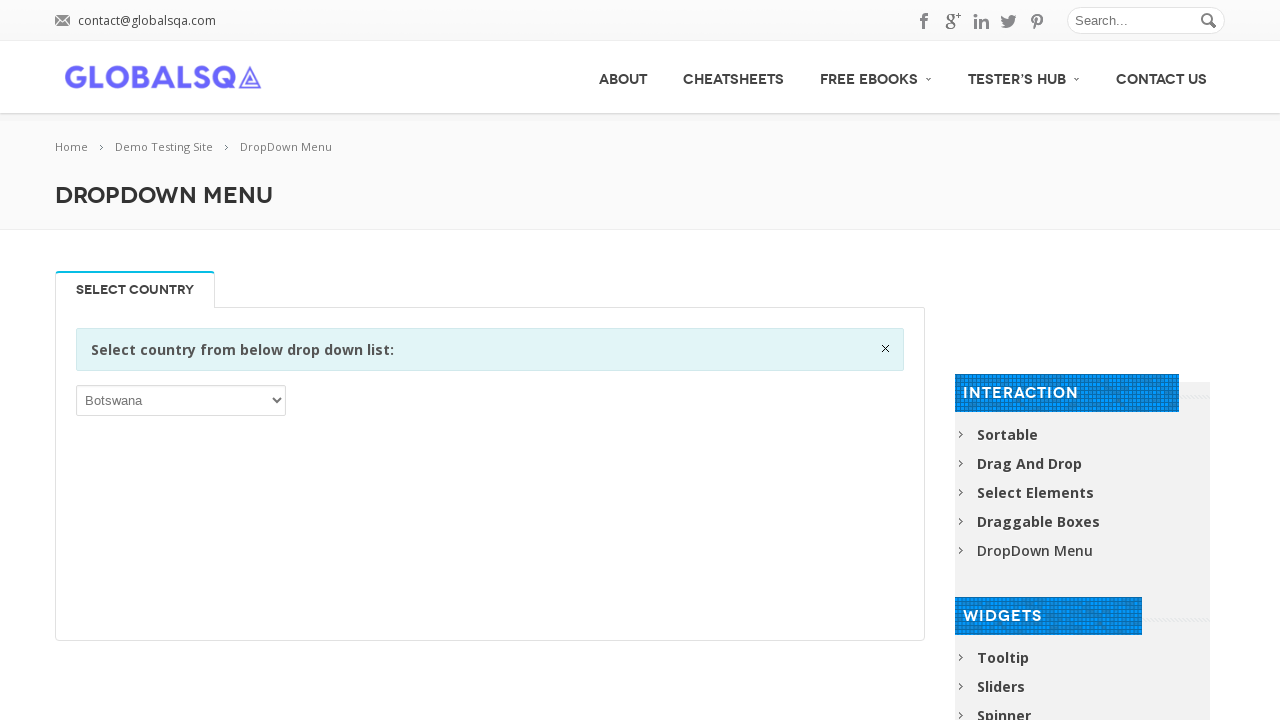

Selected dropdown option starting with 'B': 'Bouvet Island' on select >> nth=0
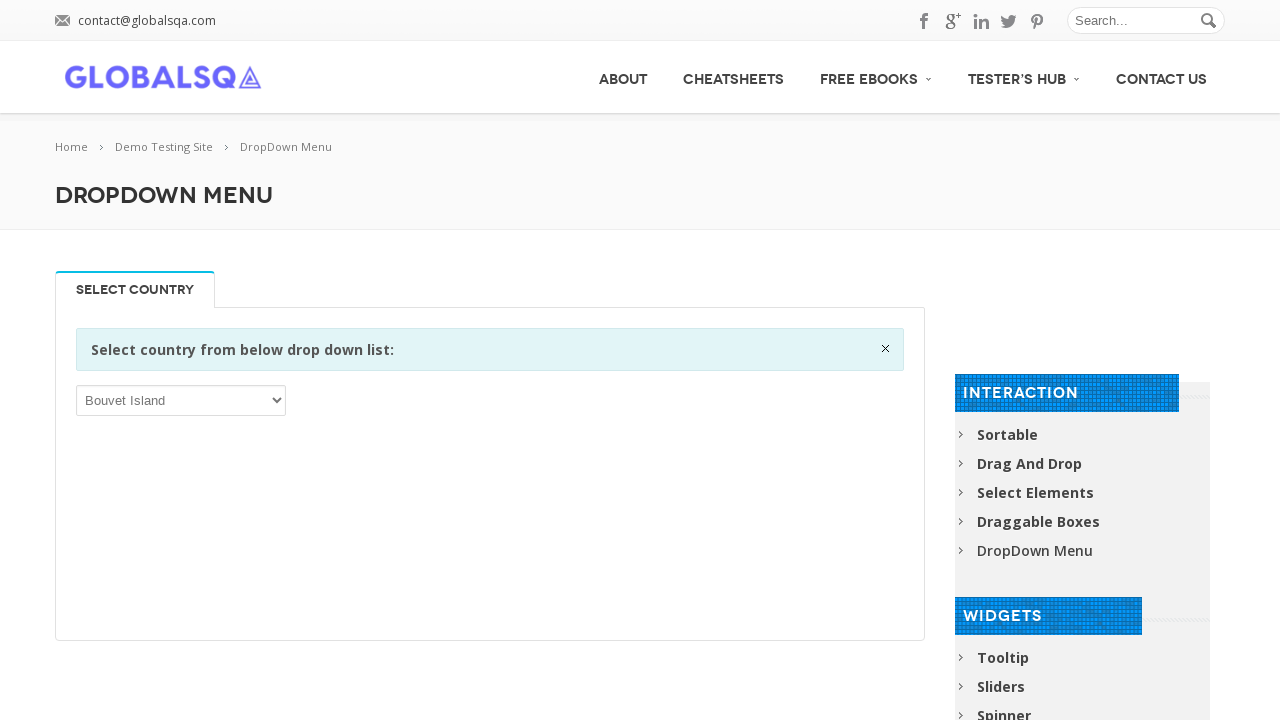

Waited 1 second after selecting 'Bouvet Island'
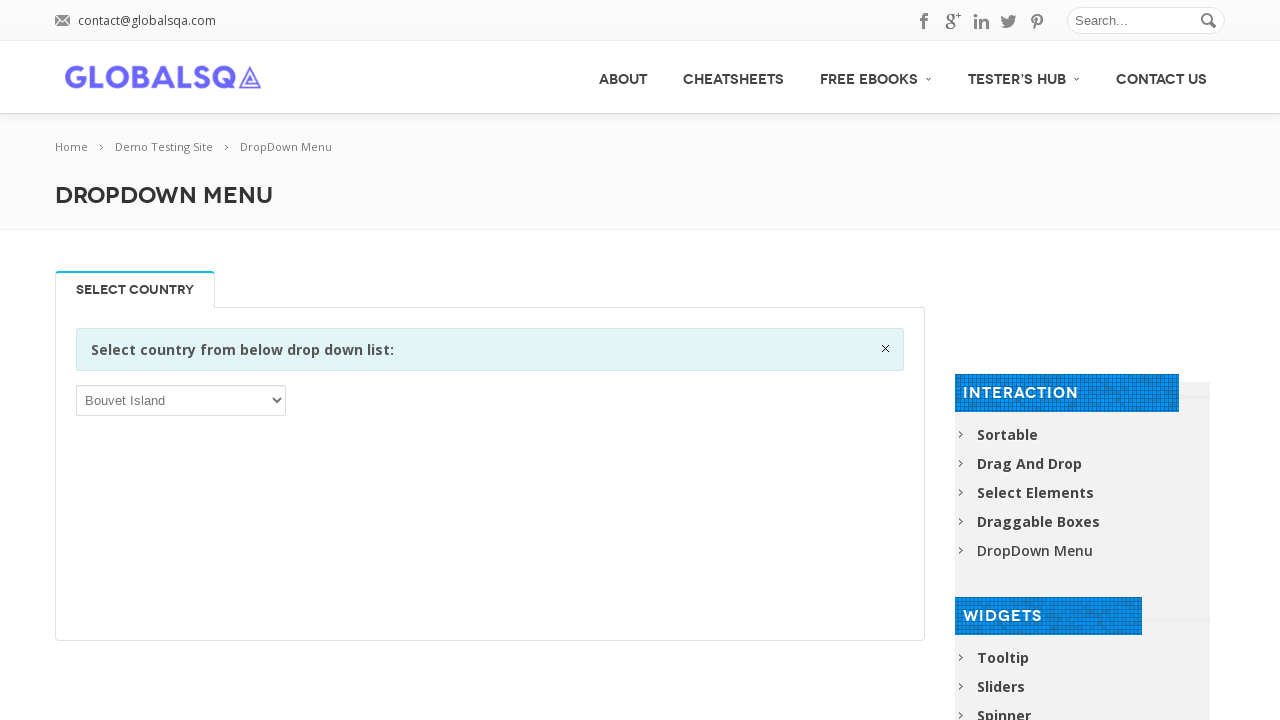

Retrieved option text: 'Brazil'
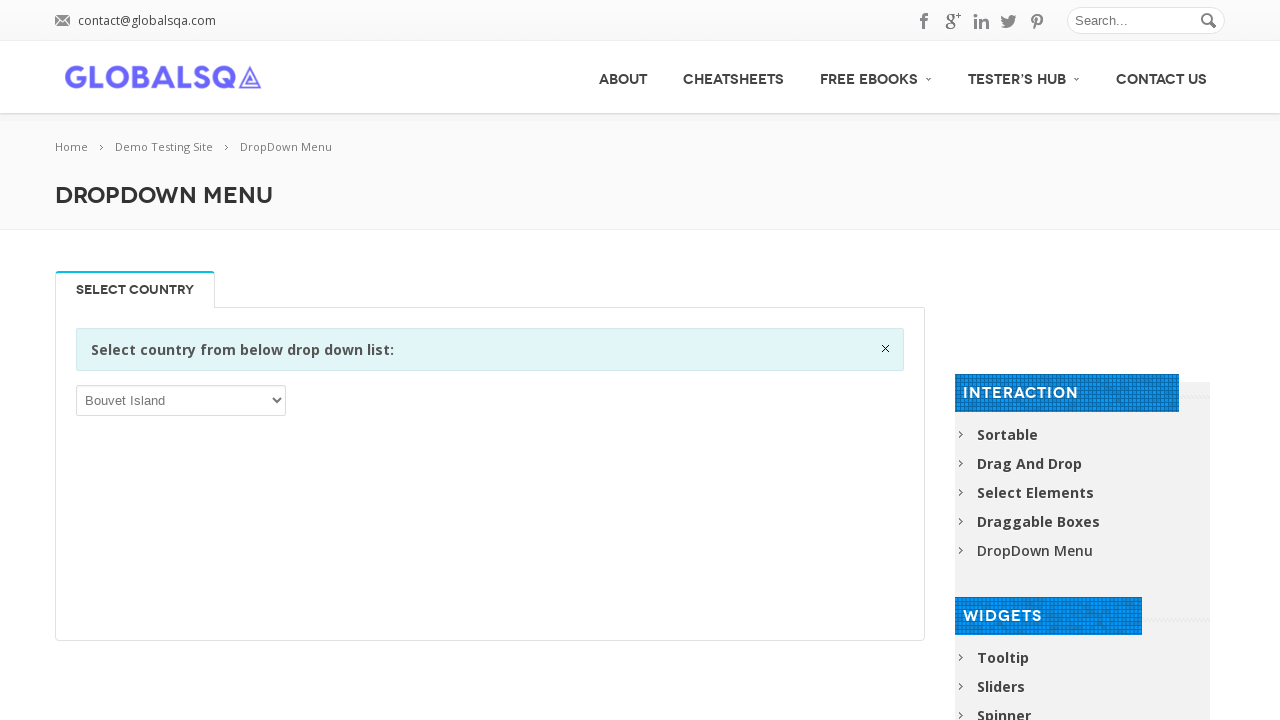

Selected dropdown option starting with 'B': 'Brazil' on select >> nth=0
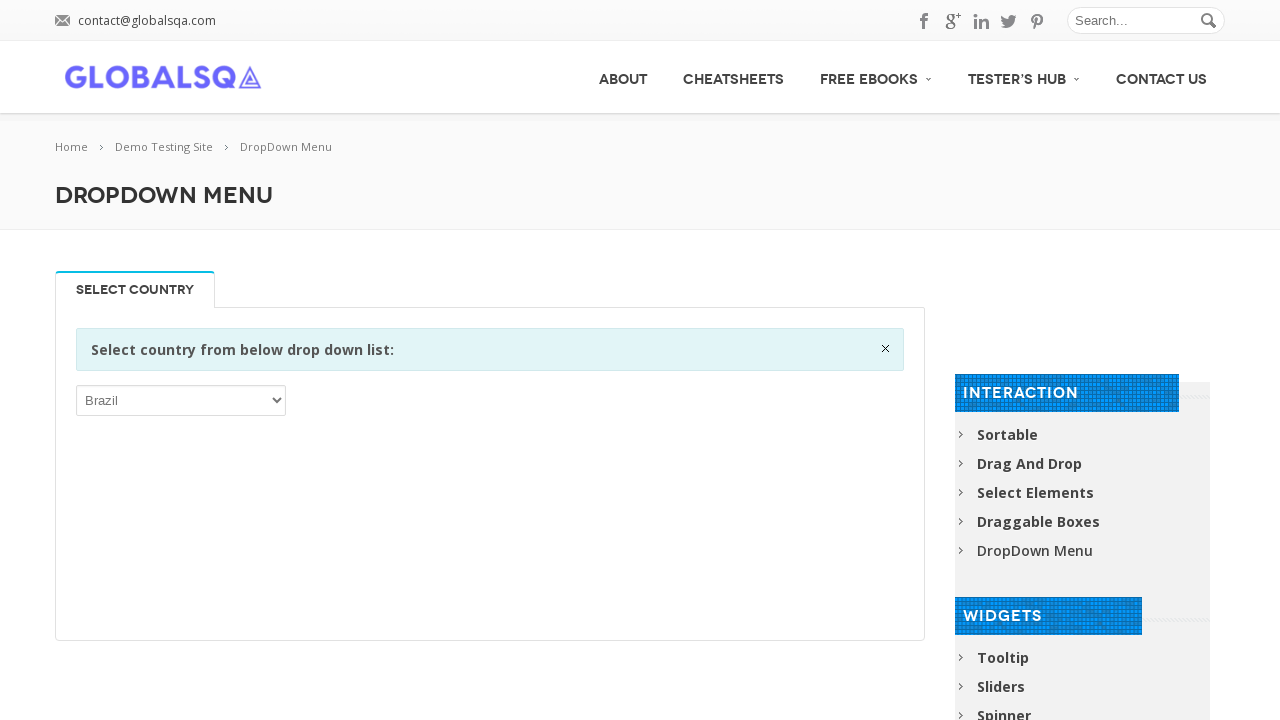

Waited 1 second after selecting 'Brazil'
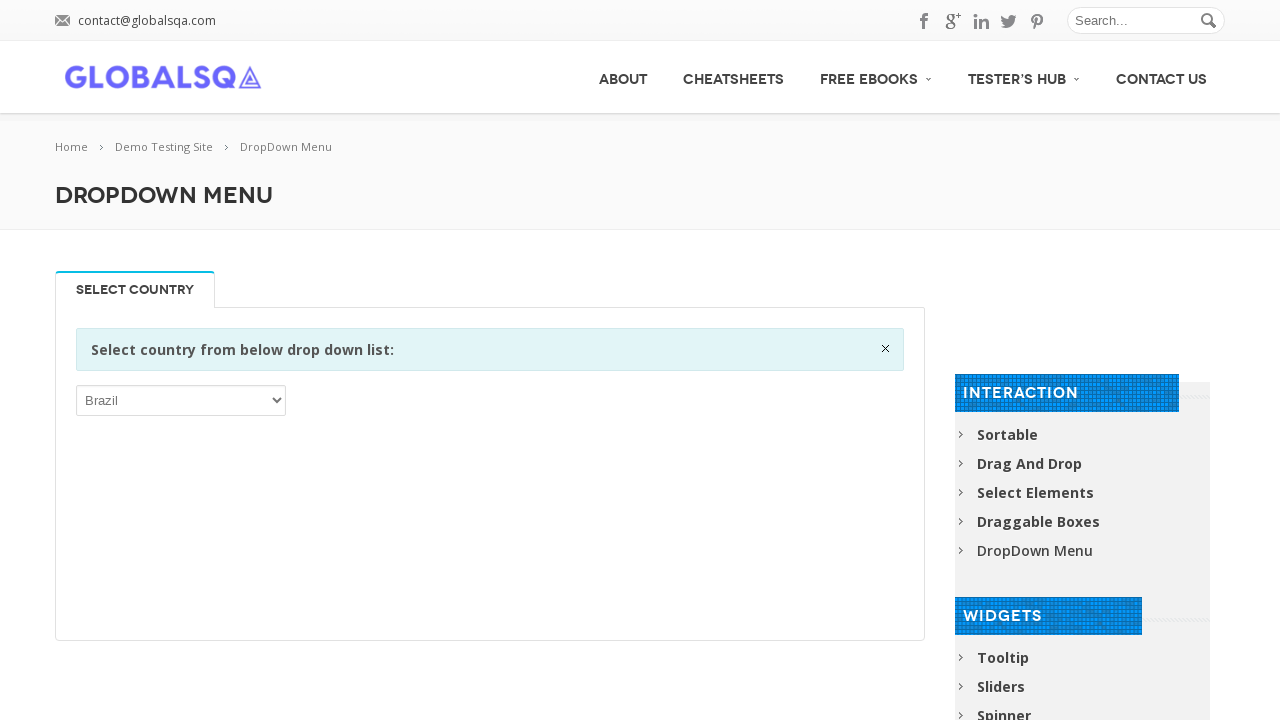

Retrieved option text: 'British Indian Ocean Territory'
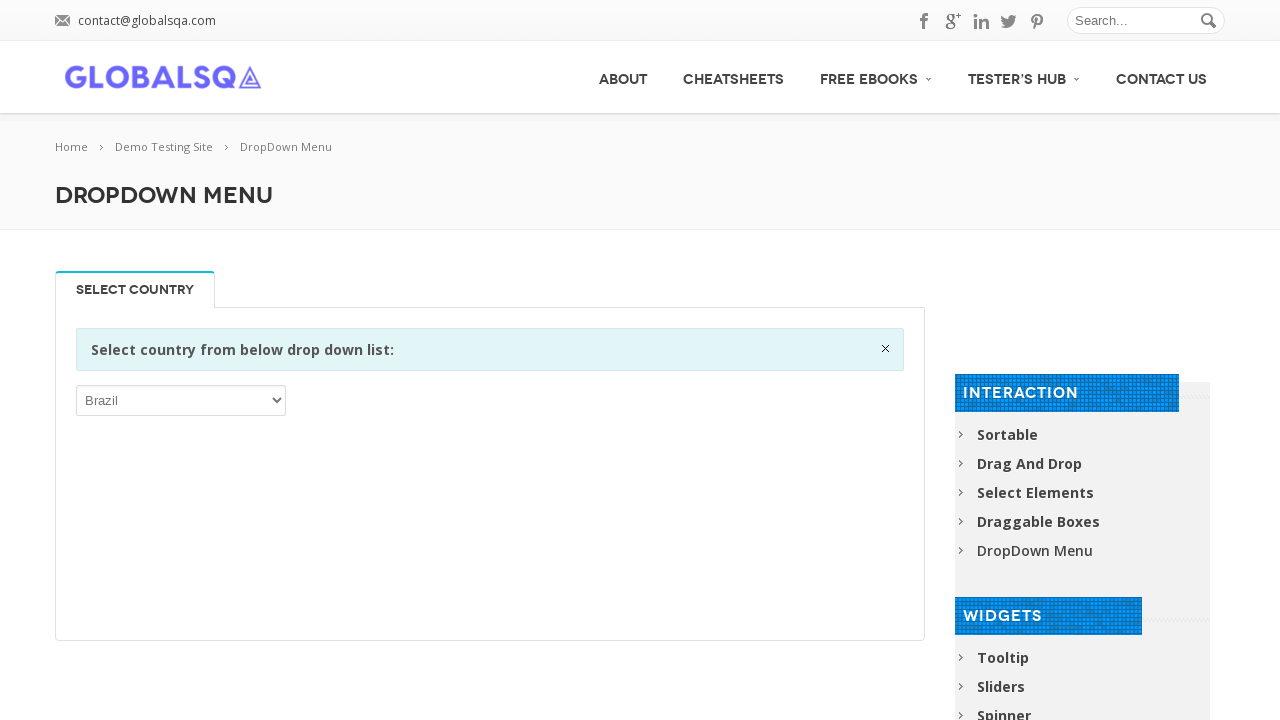

Selected dropdown option starting with 'B': 'British Indian Ocean Territory' on select >> nth=0
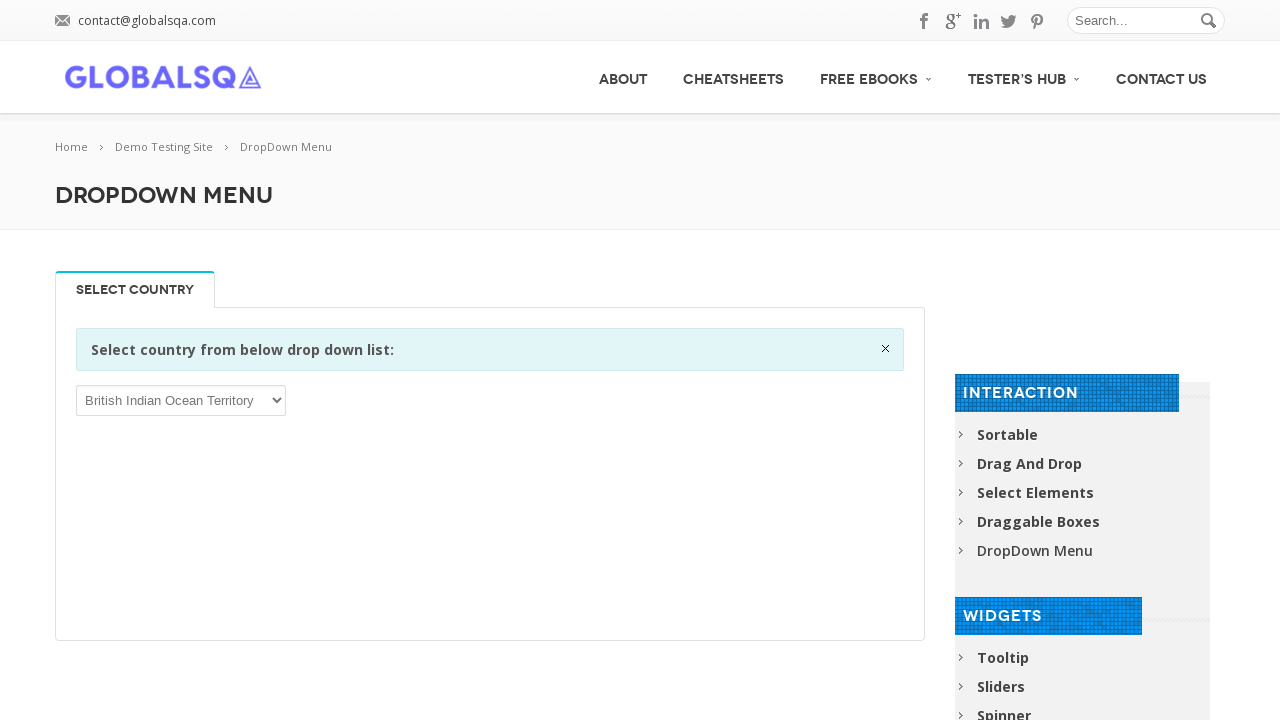

Waited 1 second after selecting 'British Indian Ocean Territory'
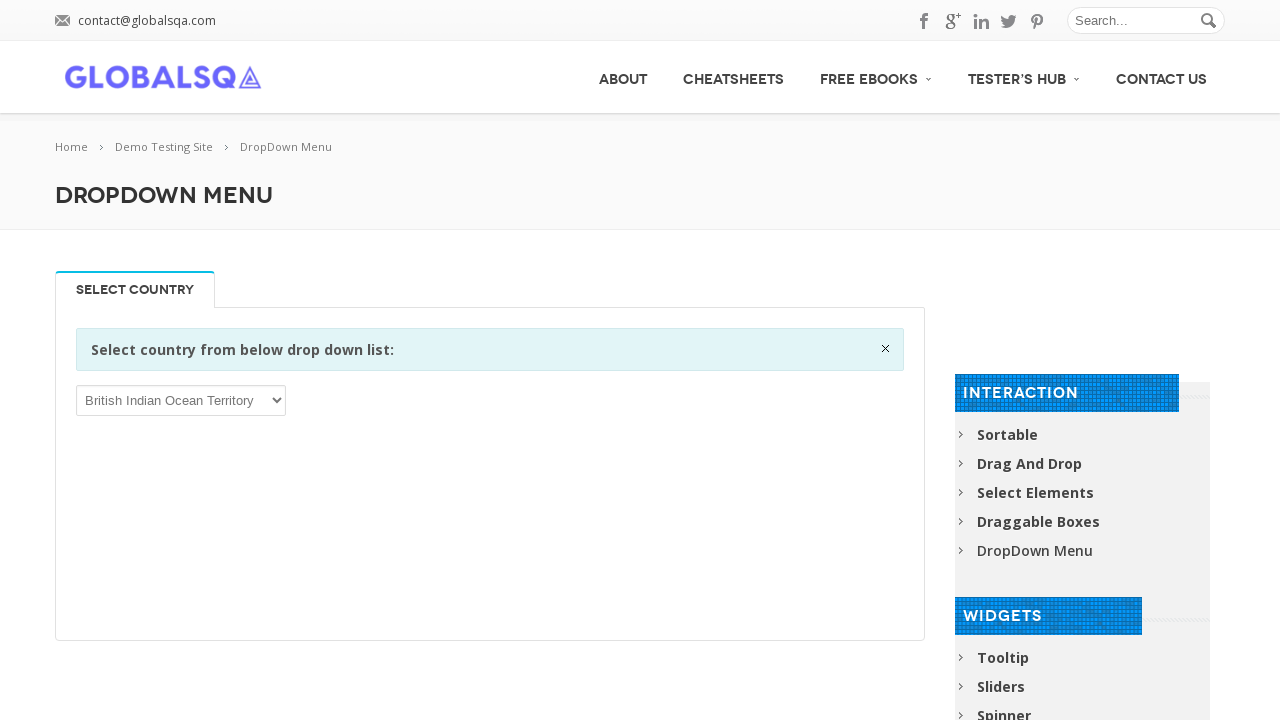

Retrieved option text: 'Brunei Darussalam'
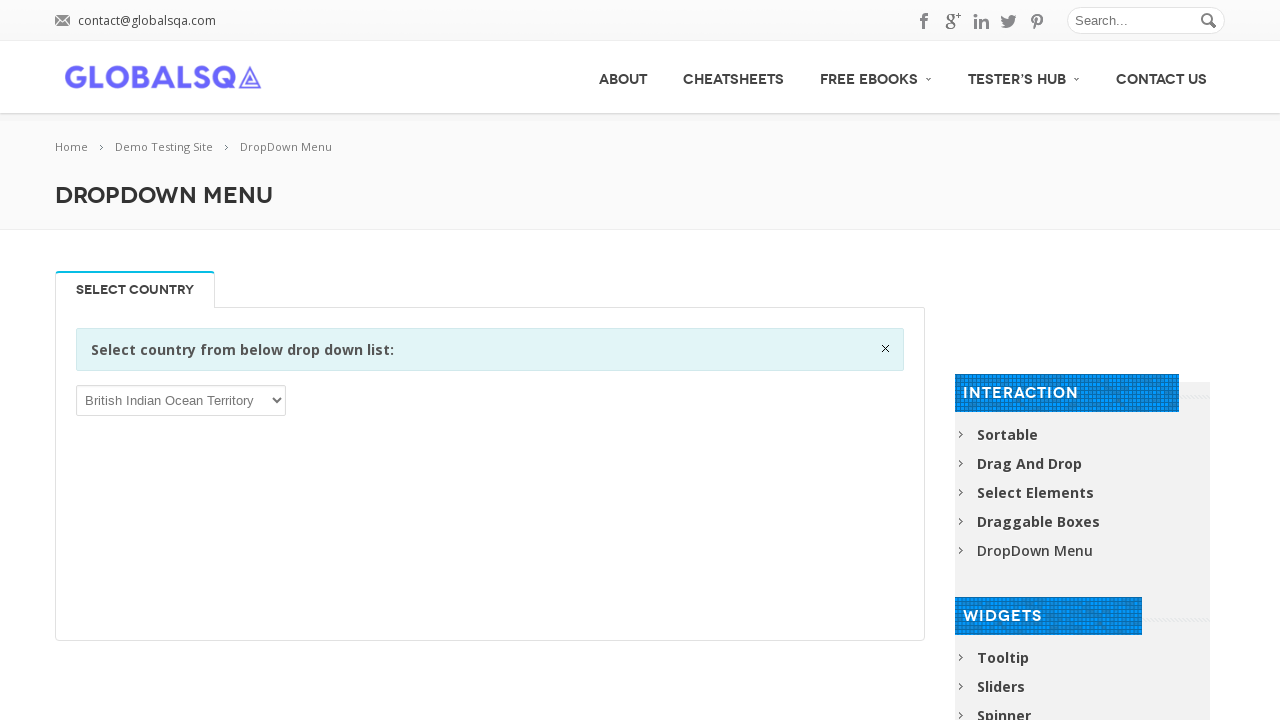

Selected dropdown option starting with 'B': 'Brunei Darussalam' on select >> nth=0
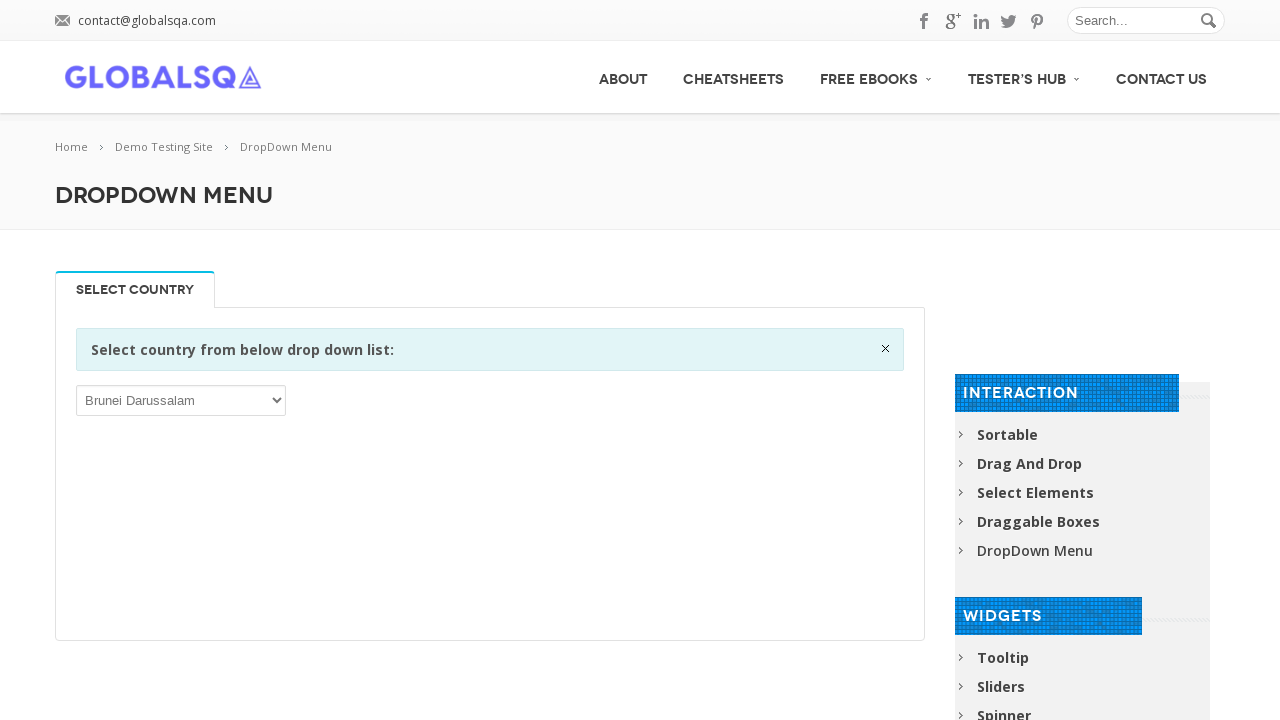

Waited 1 second after selecting 'Brunei Darussalam'
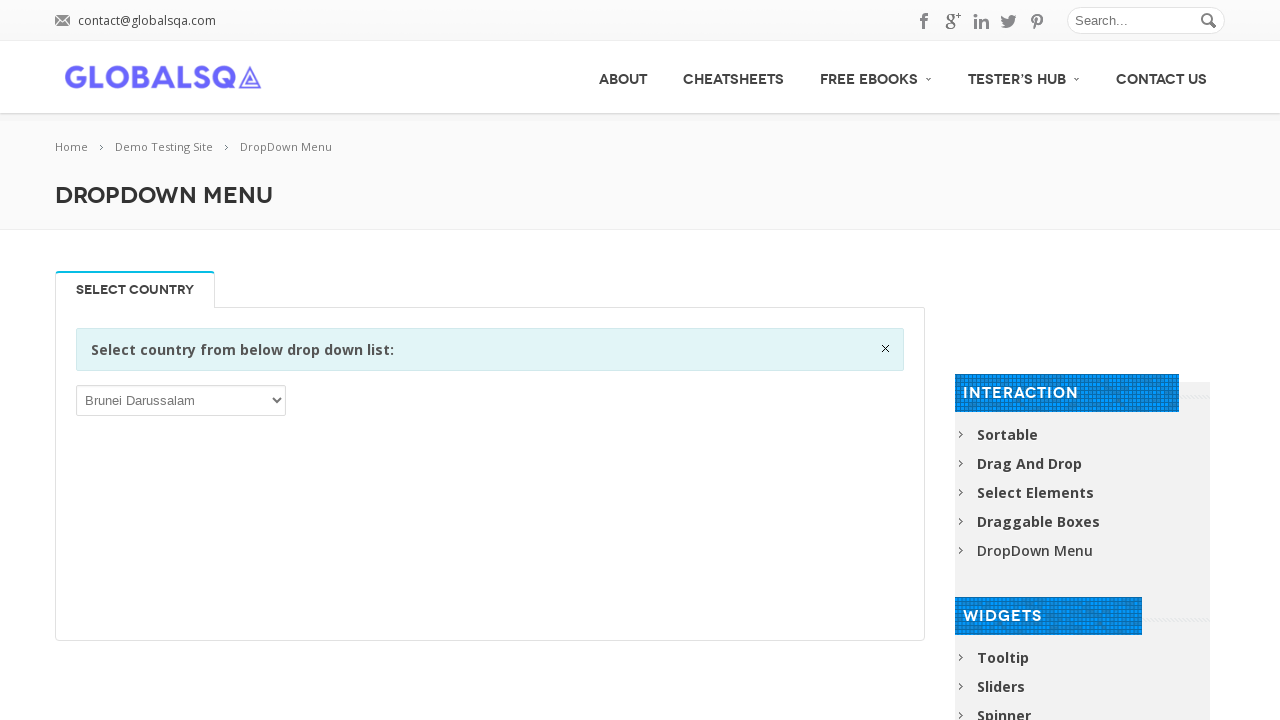

Retrieved option text: 'Bulgaria'
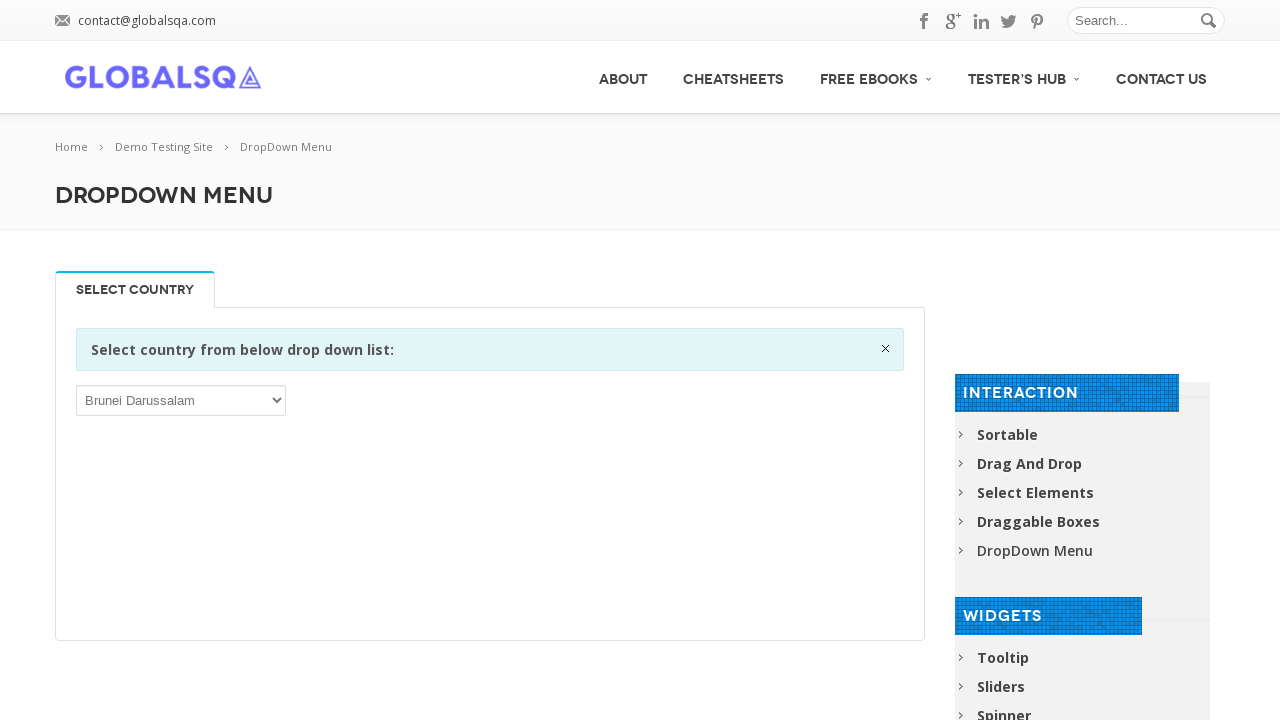

Selected dropdown option starting with 'B': 'Bulgaria' on select >> nth=0
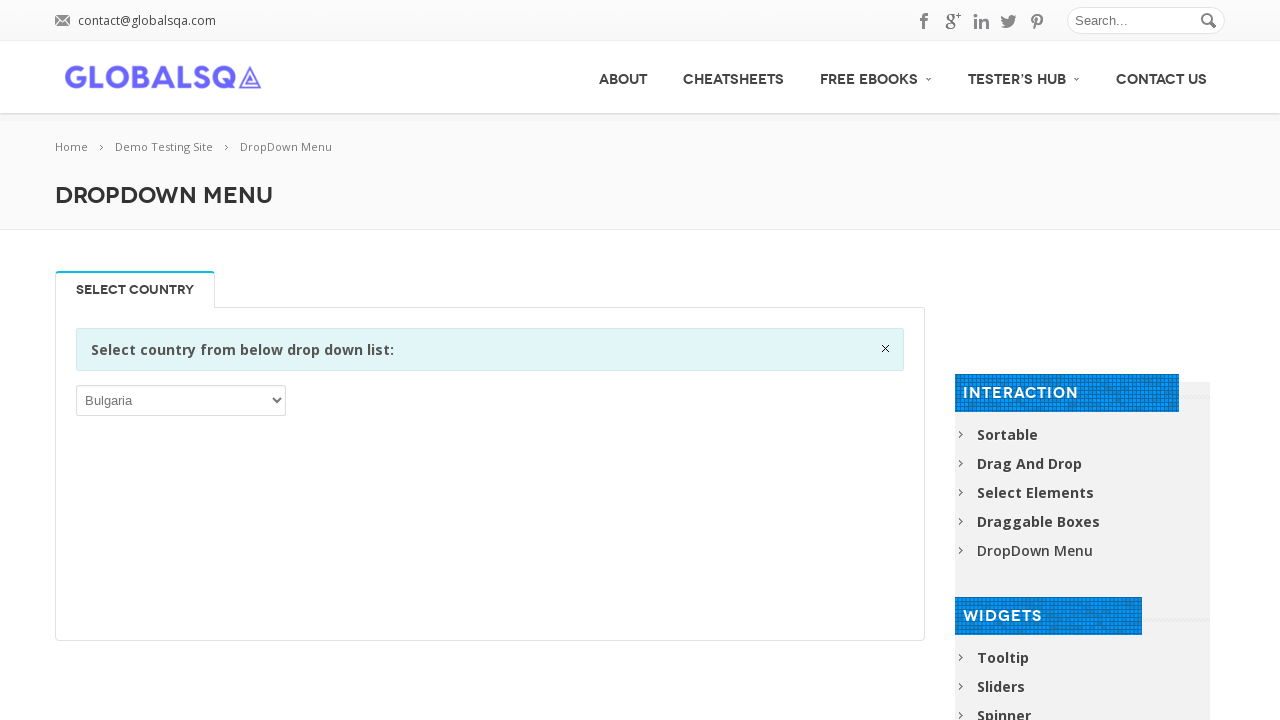

Waited 1 second after selecting 'Bulgaria'
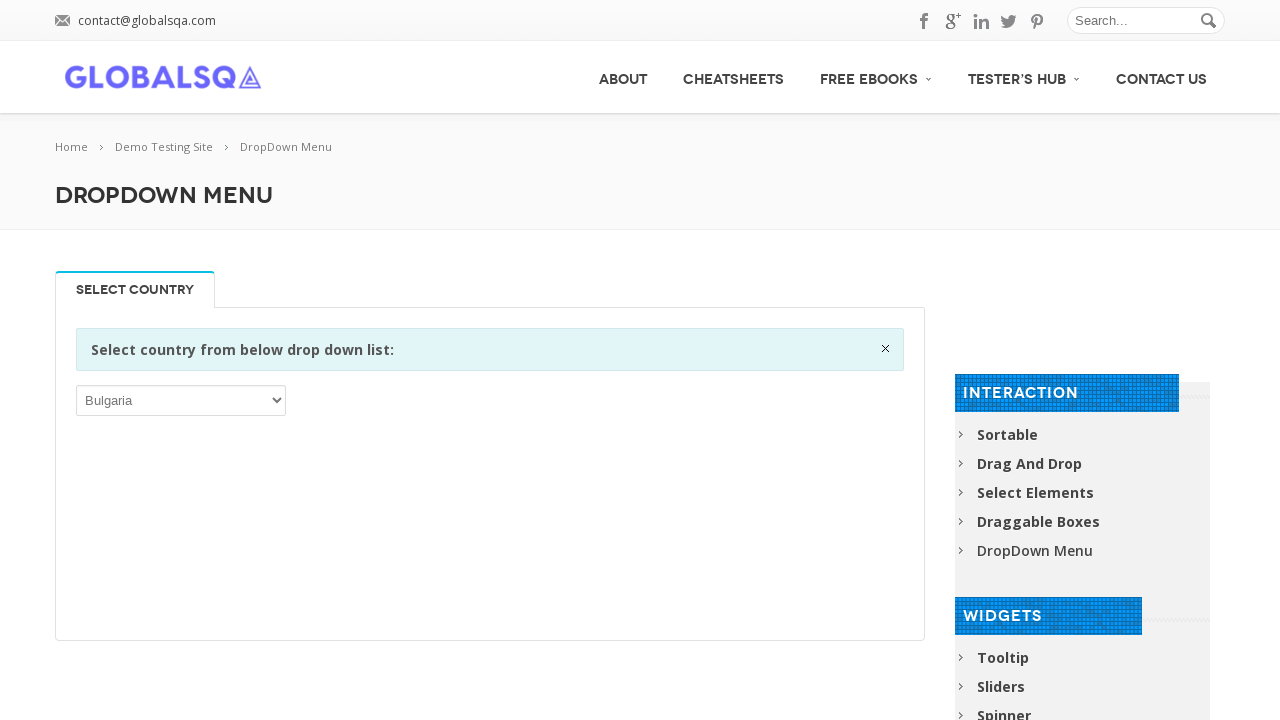

Retrieved option text: 'Burkina Faso'
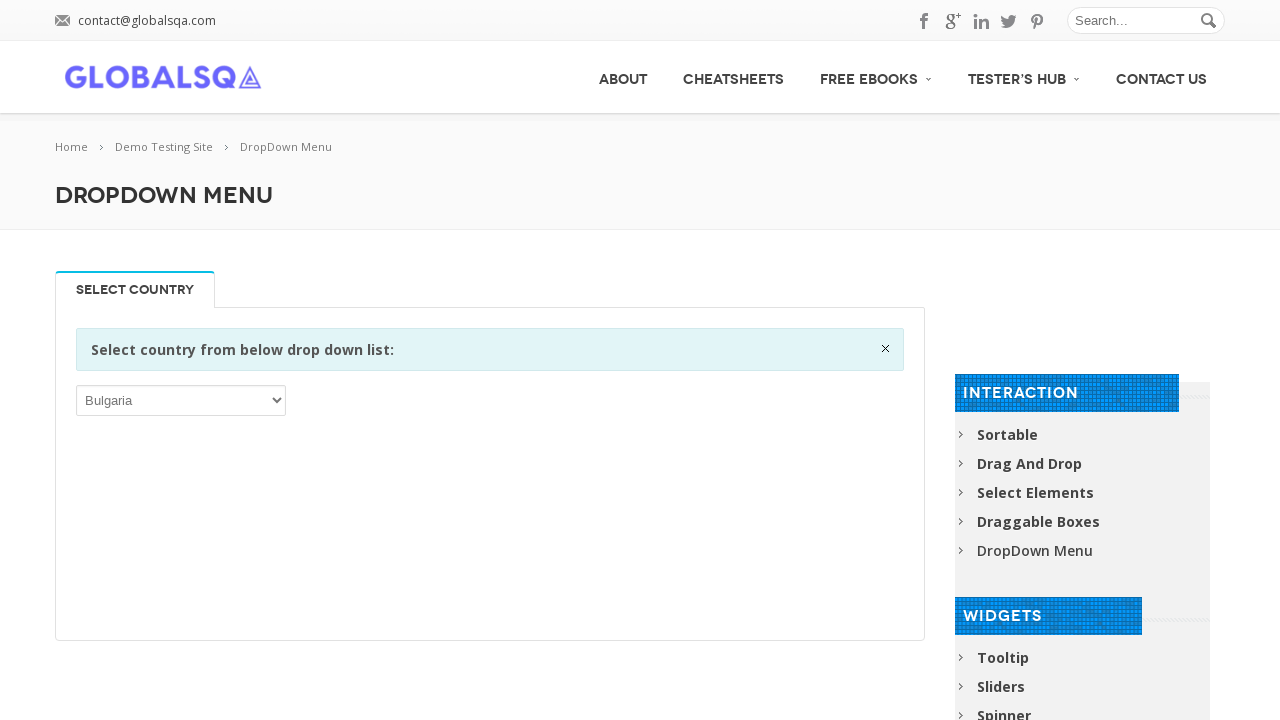

Selected dropdown option starting with 'B': 'Burkina Faso' on select >> nth=0
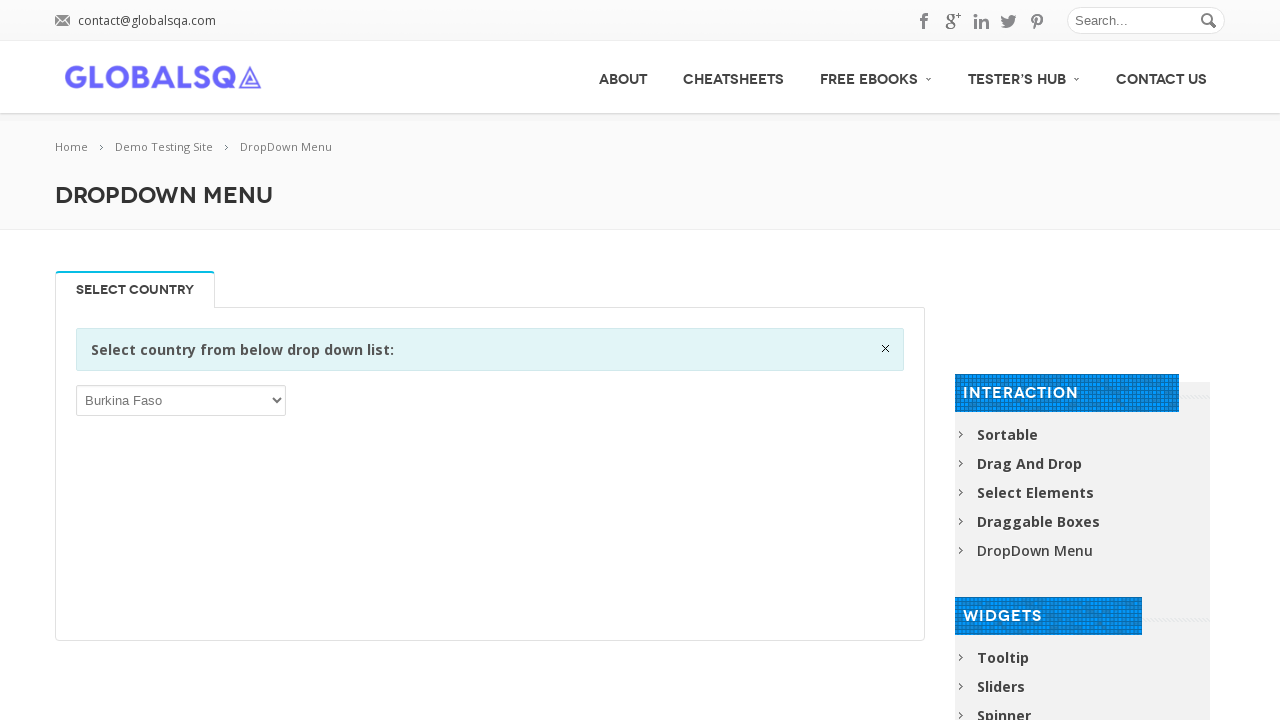

Waited 1 second after selecting 'Burkina Faso'
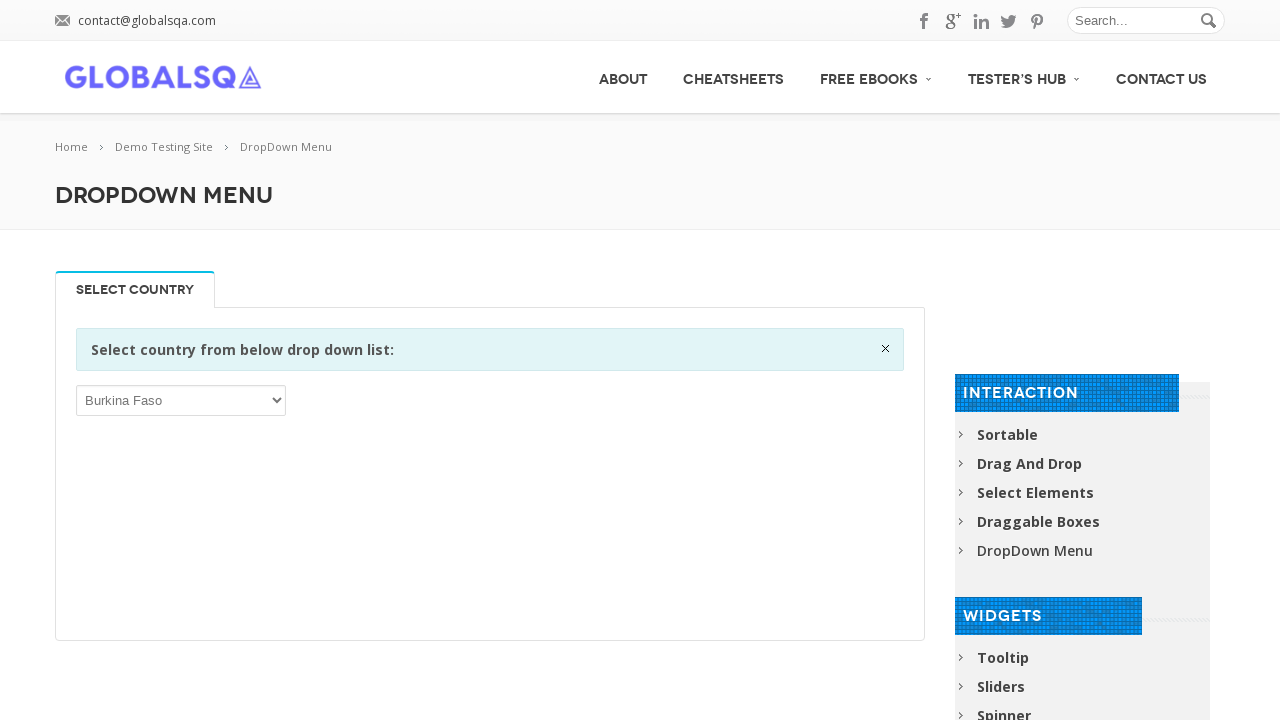

Retrieved option text: 'Burundi'
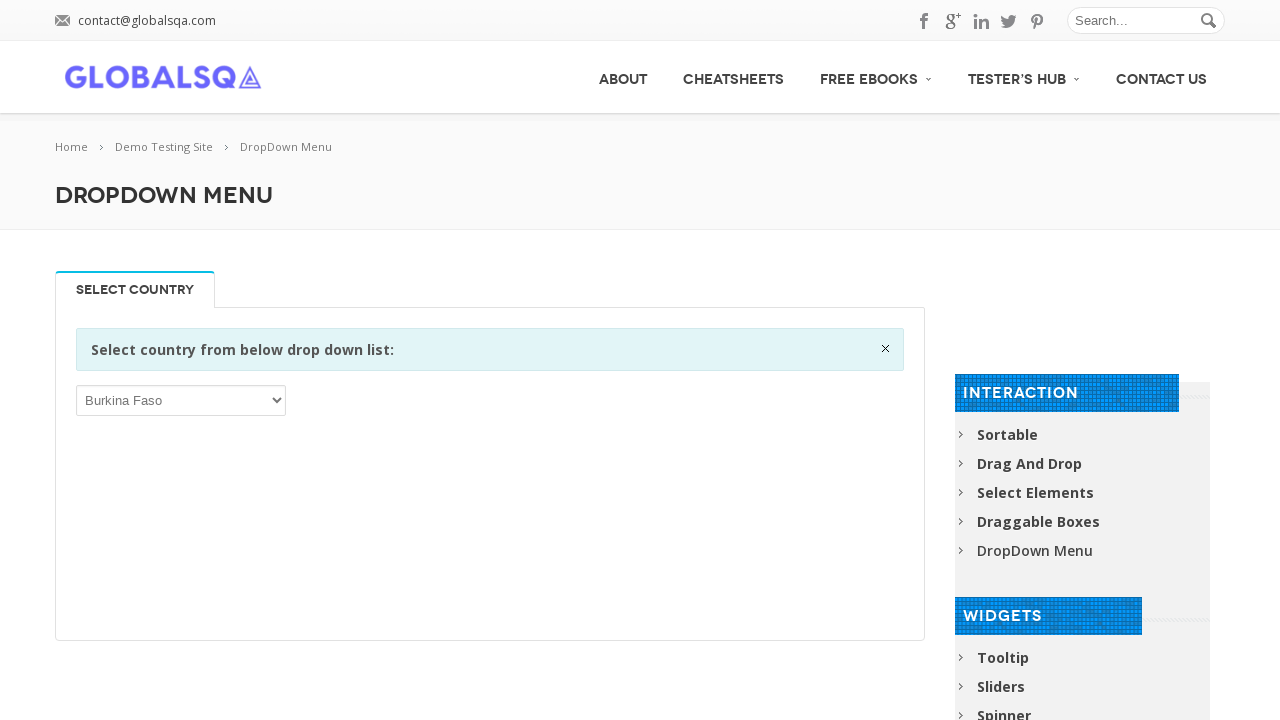

Selected dropdown option starting with 'B': 'Burundi' on select >> nth=0
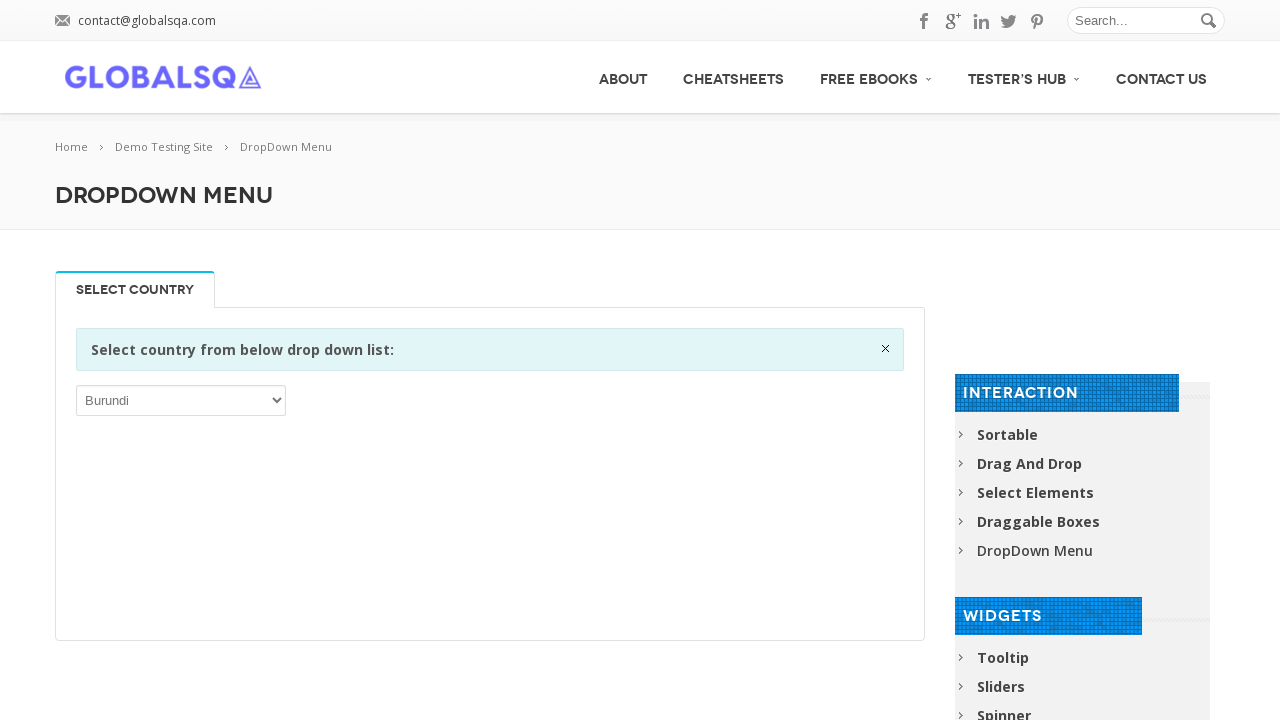

Waited 1 second after selecting 'Burundi'
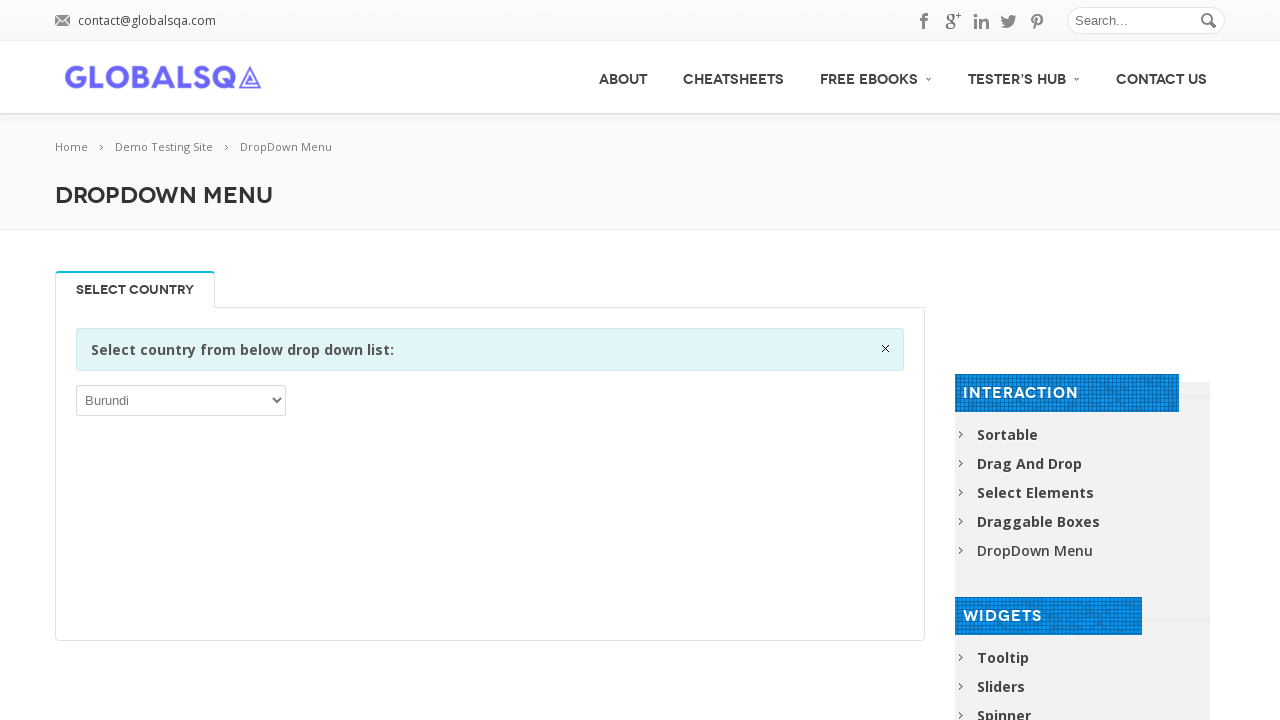

Retrieved option text: 'Cambodia'
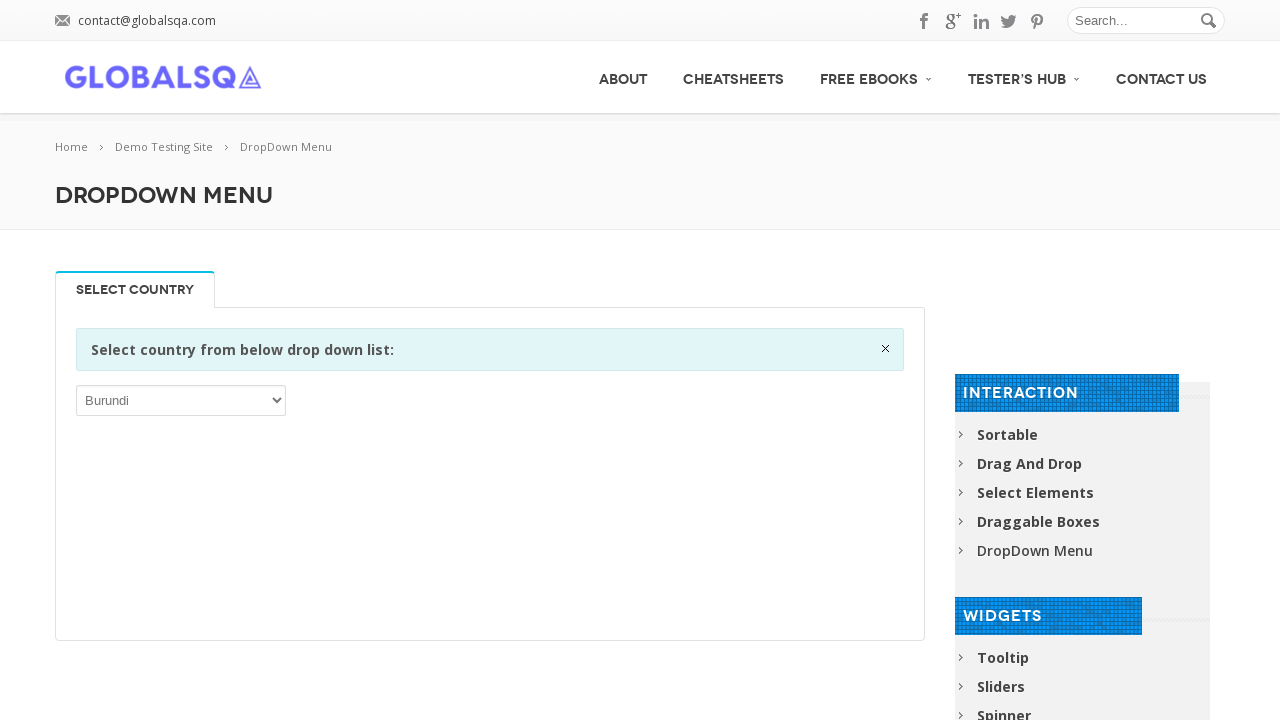

Retrieved option text: 'Cameroon'
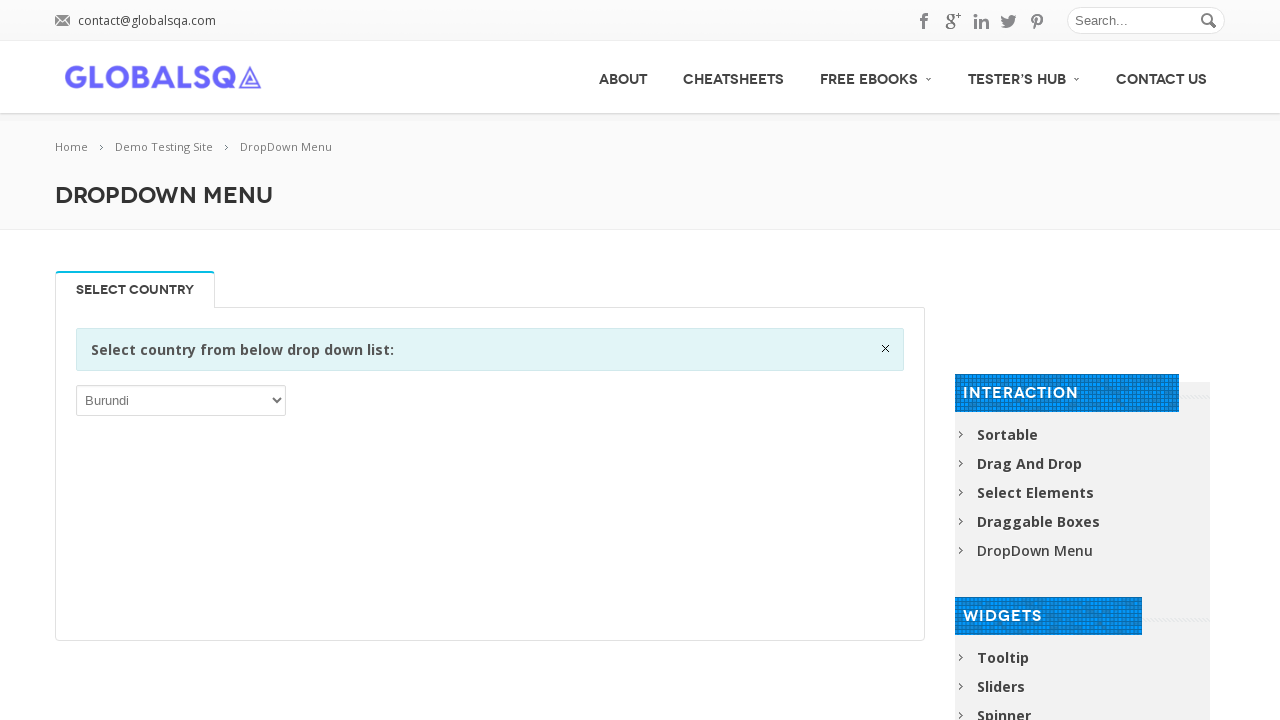

Retrieved option text: 'Canada'
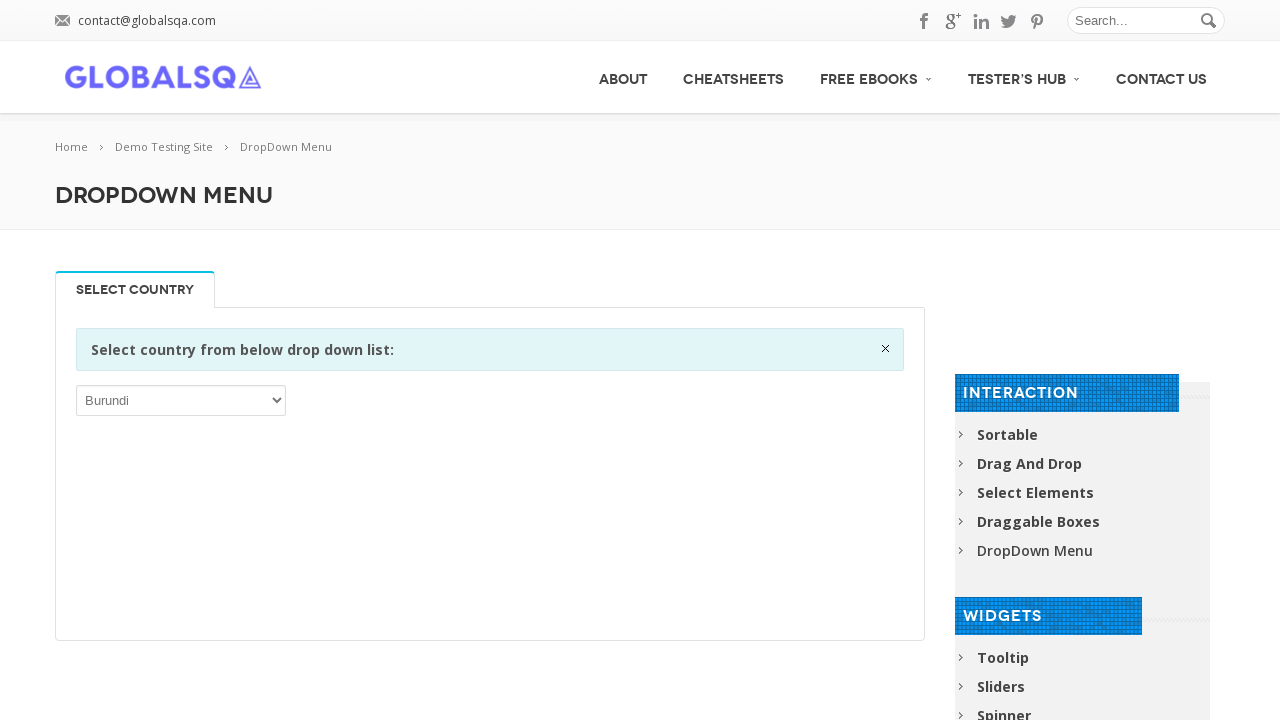

Retrieved option text: 'Cape Verde'
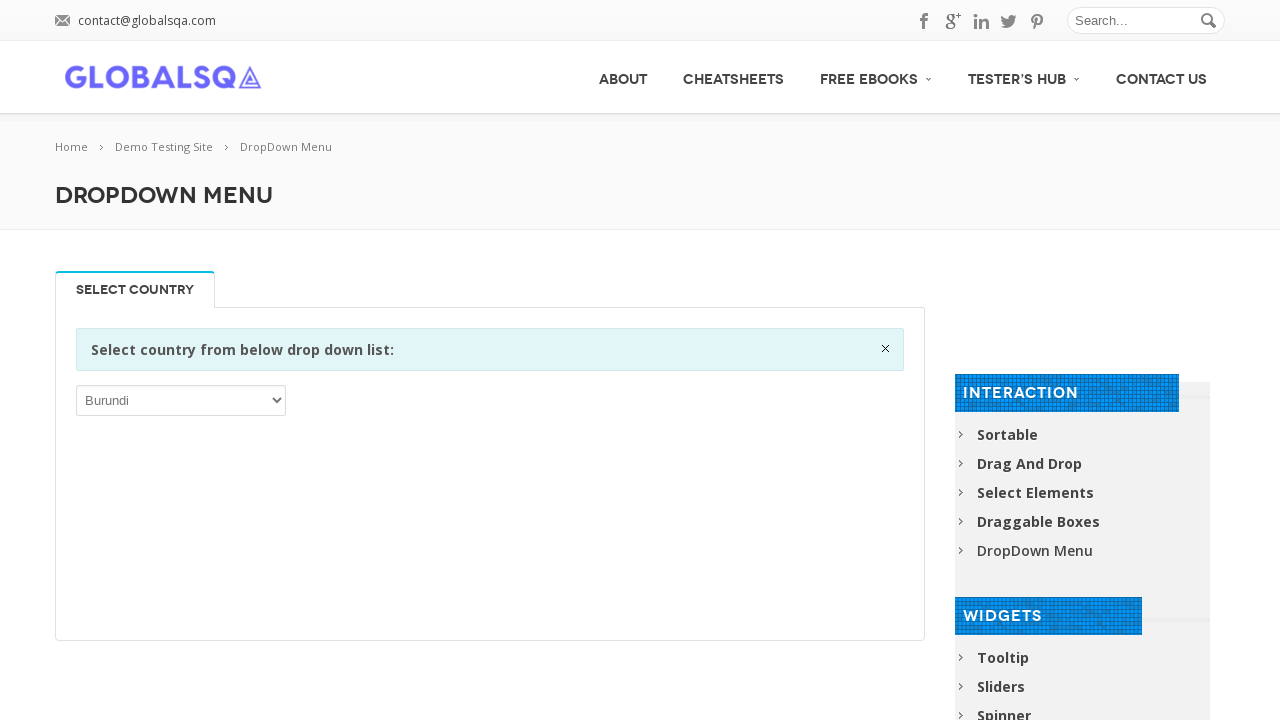

Retrieved option text: 'Cayman Islands'
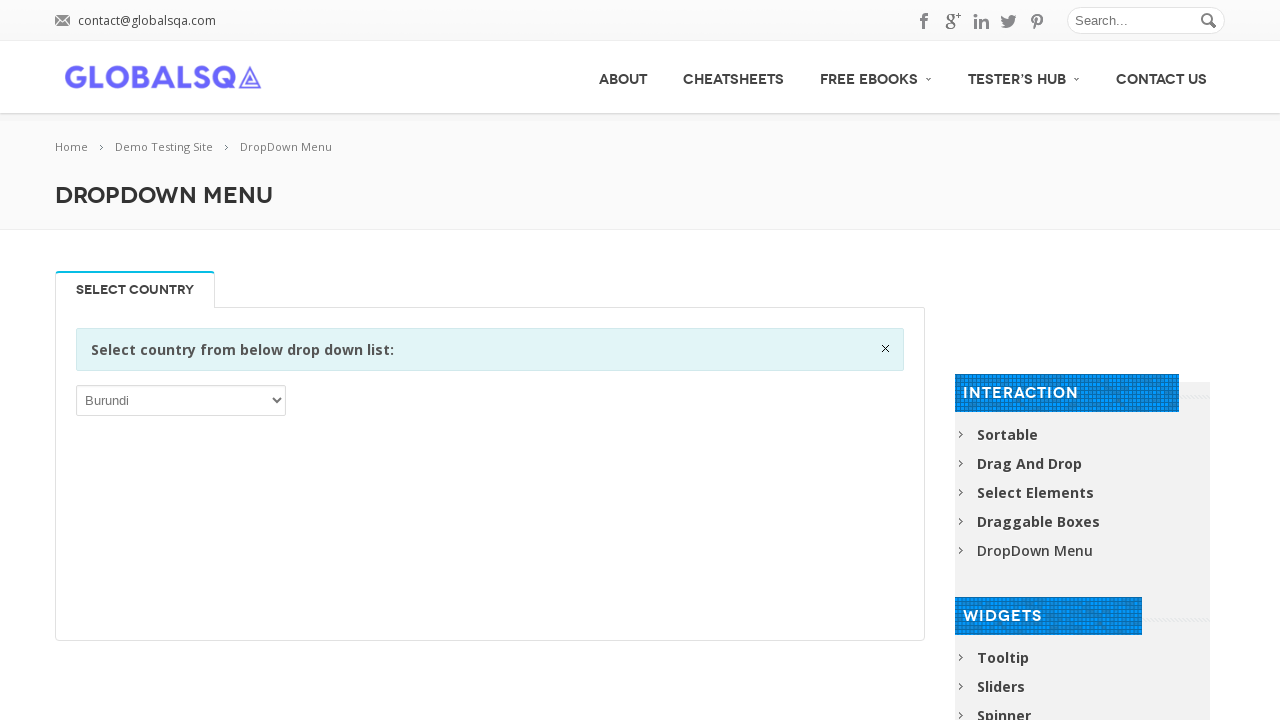

Retrieved option text: 'Central African Republic'
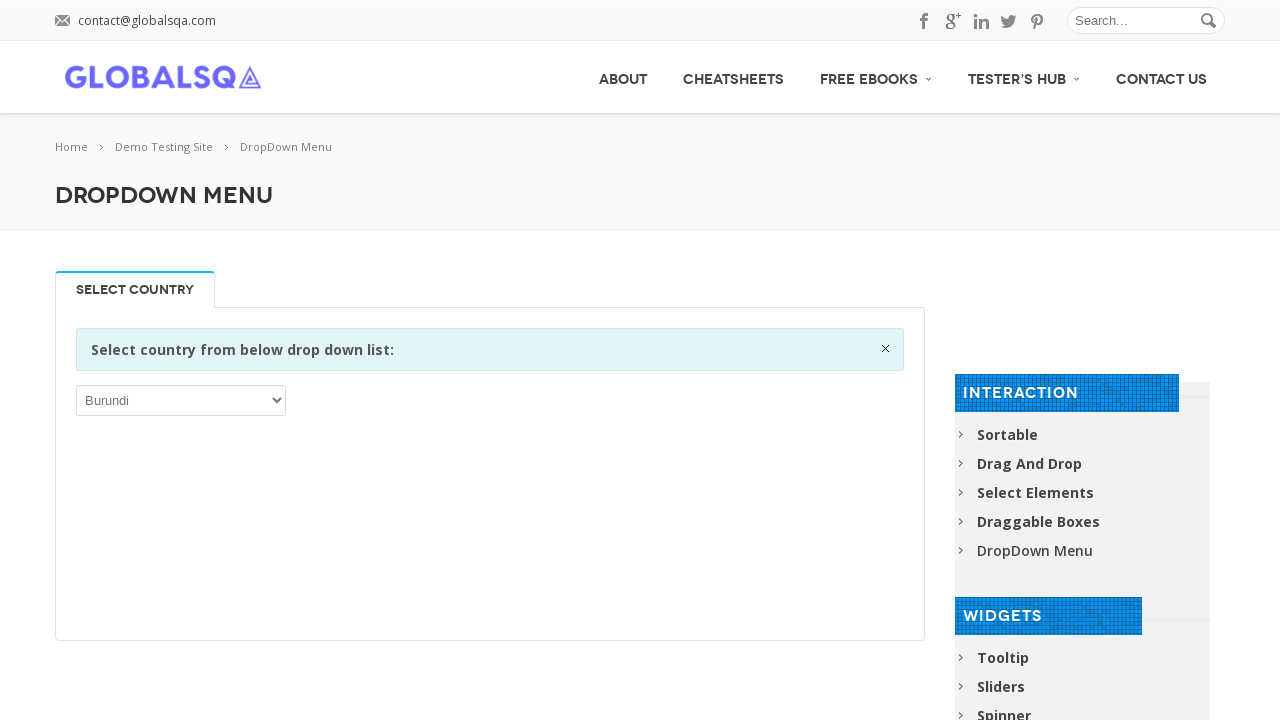

Retrieved option text: 'Chad'
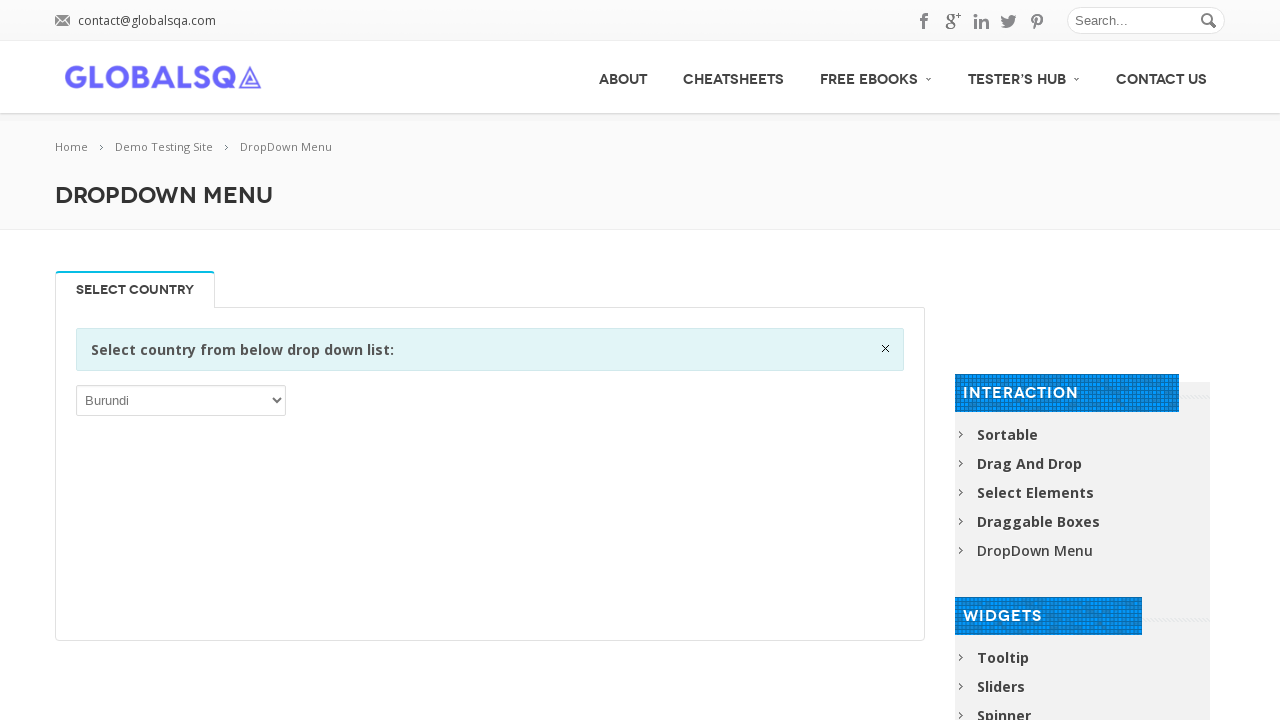

Retrieved option text: 'Chile'
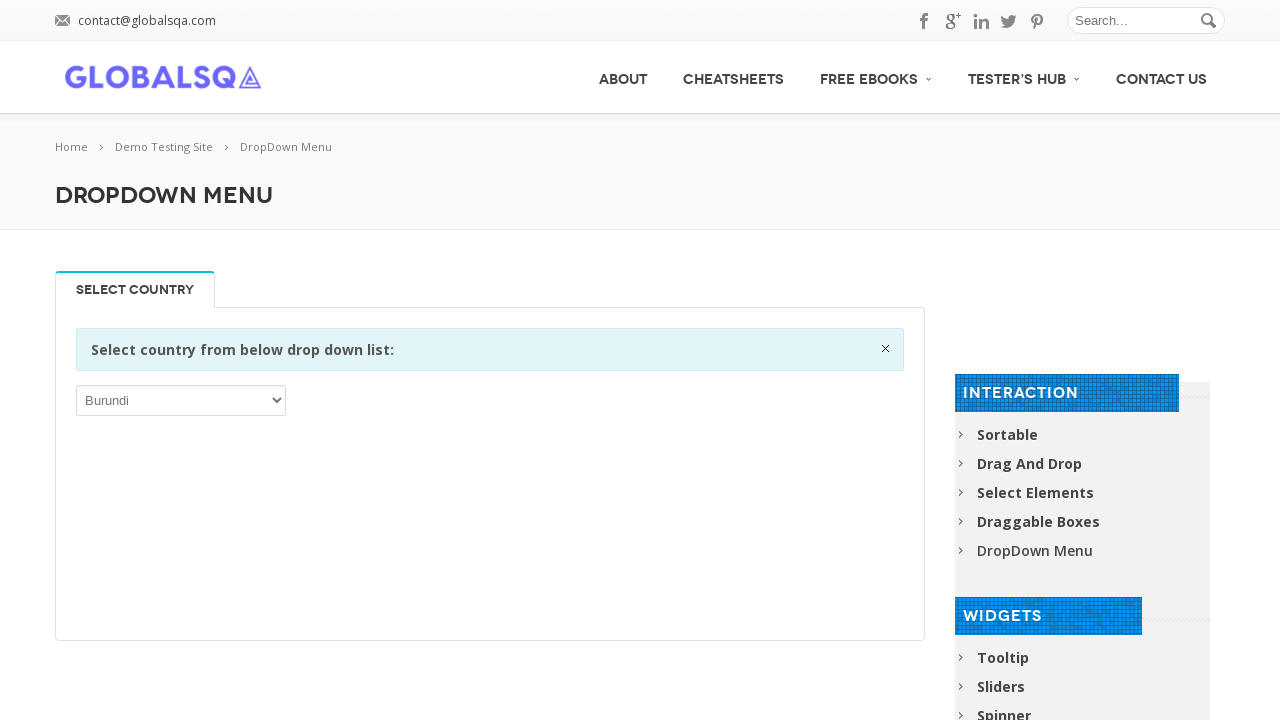

Retrieved option text: 'China'
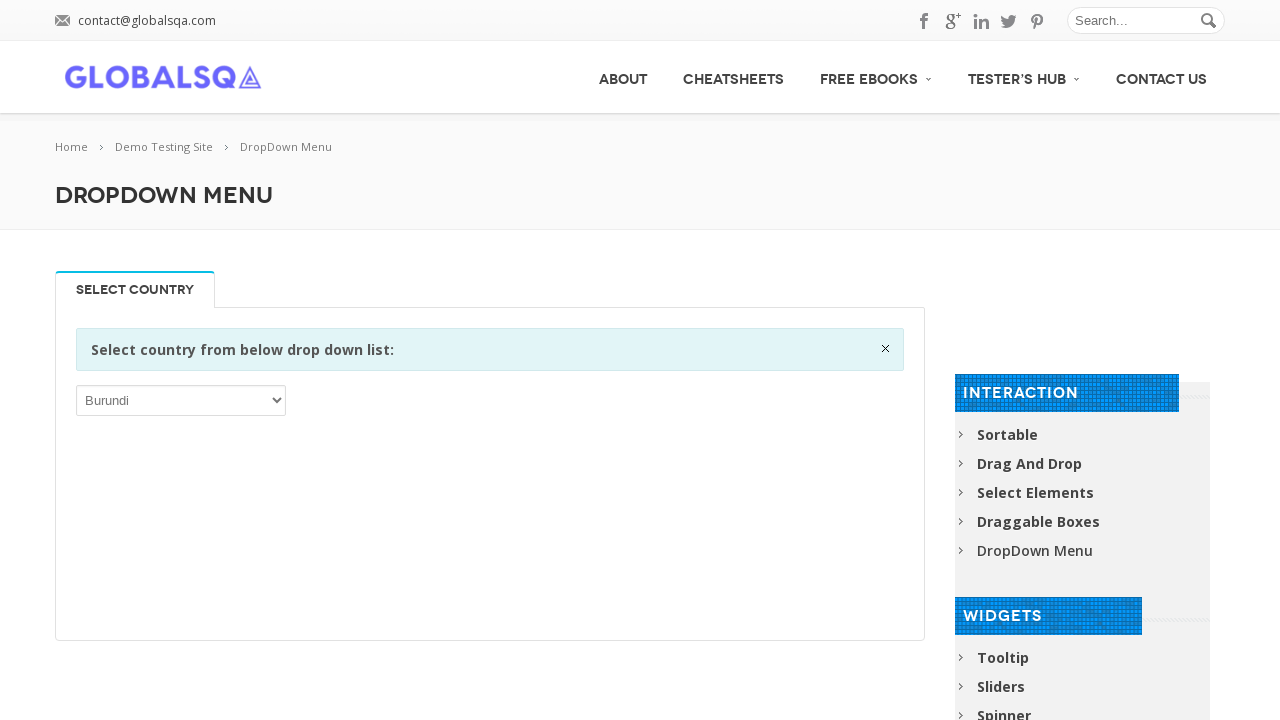

Retrieved option text: 'Christmas Island'
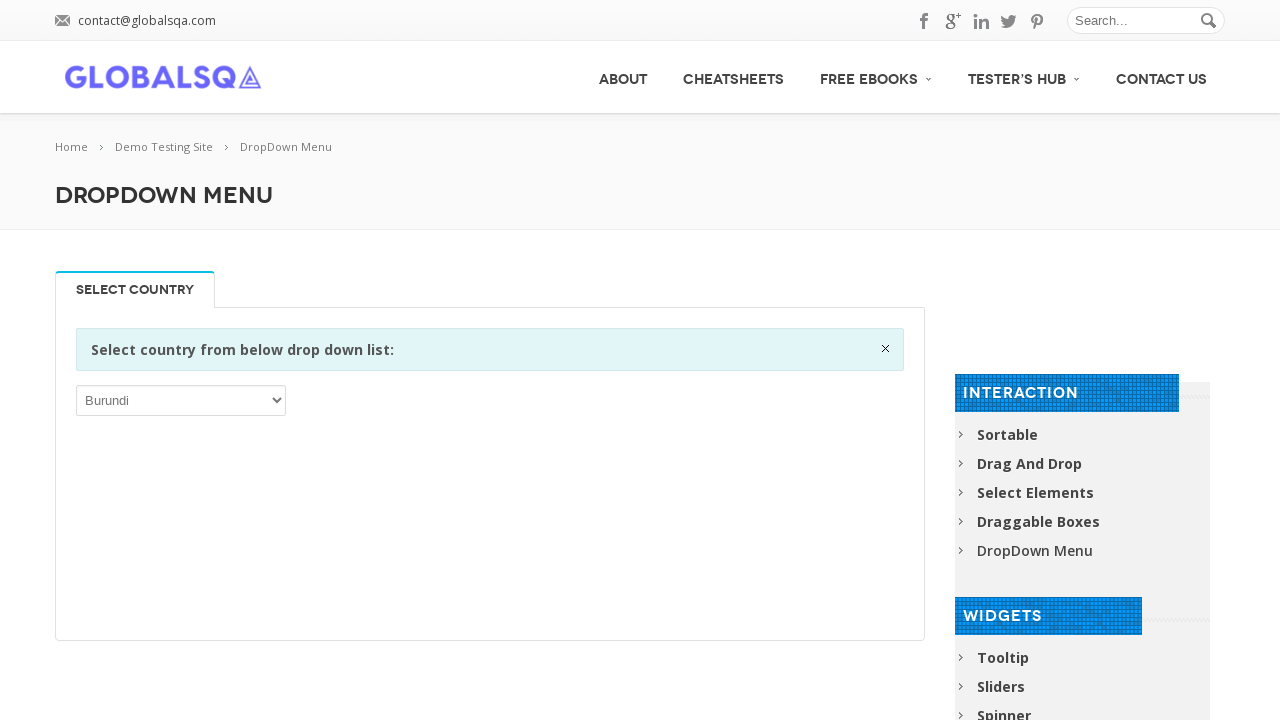

Retrieved option text: 'Cocos (Keeling) Islands'
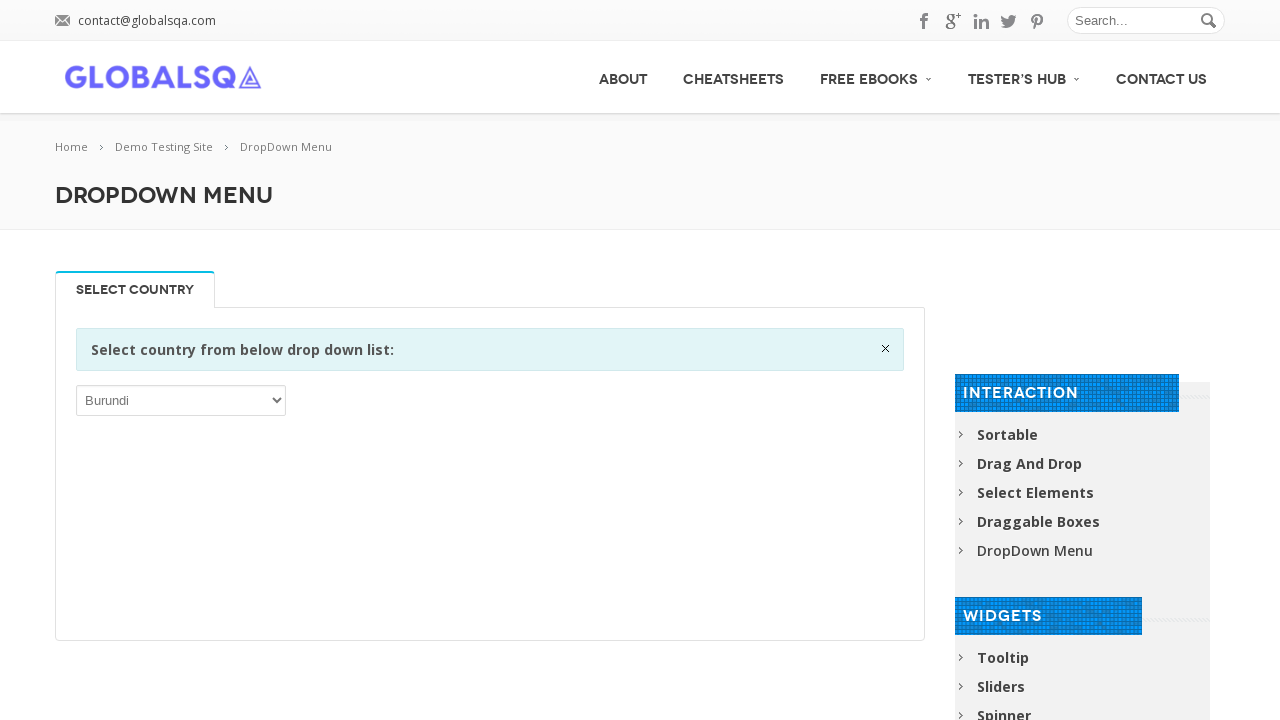

Retrieved option text: 'Colombia'
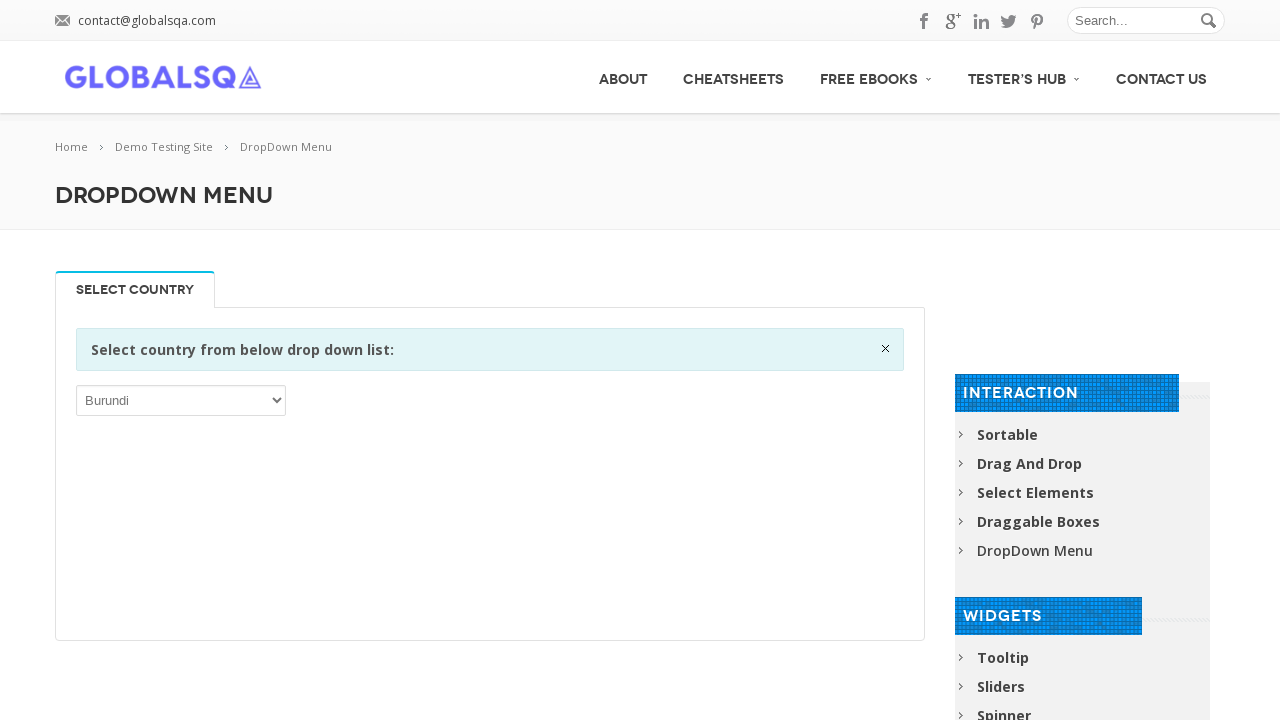

Retrieved option text: 'Comoros'
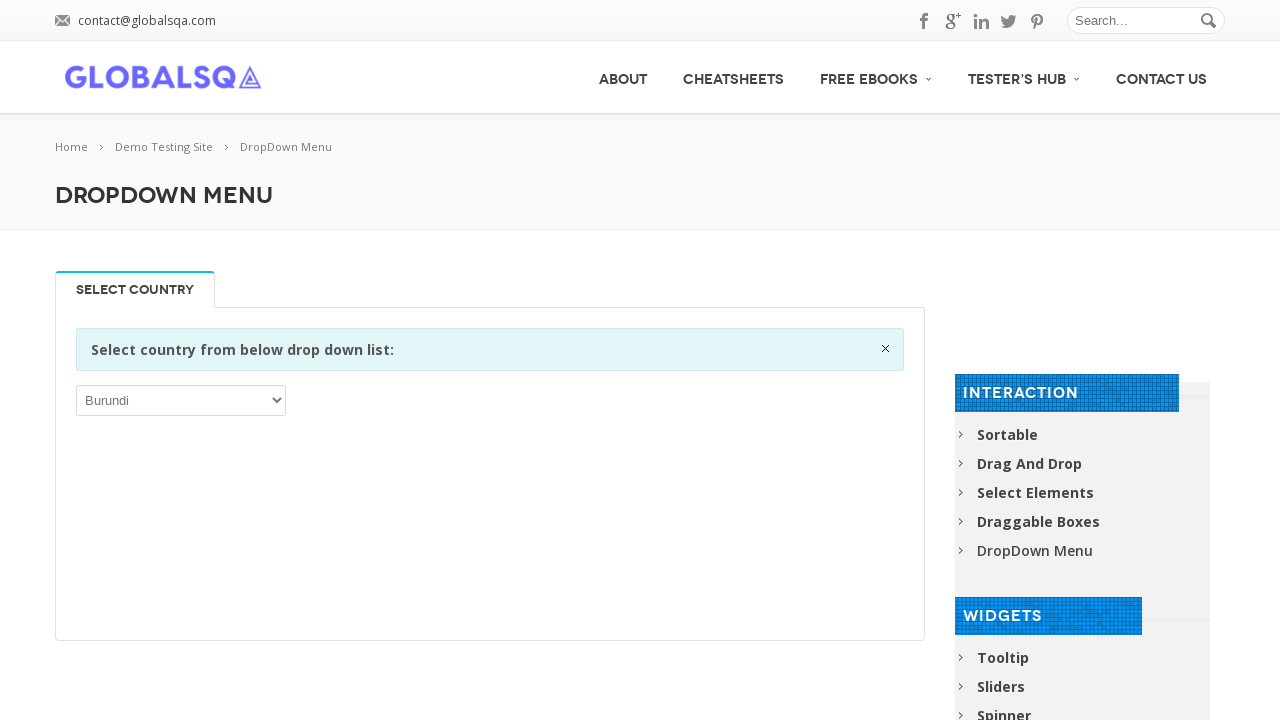

Retrieved option text: 'Congo'
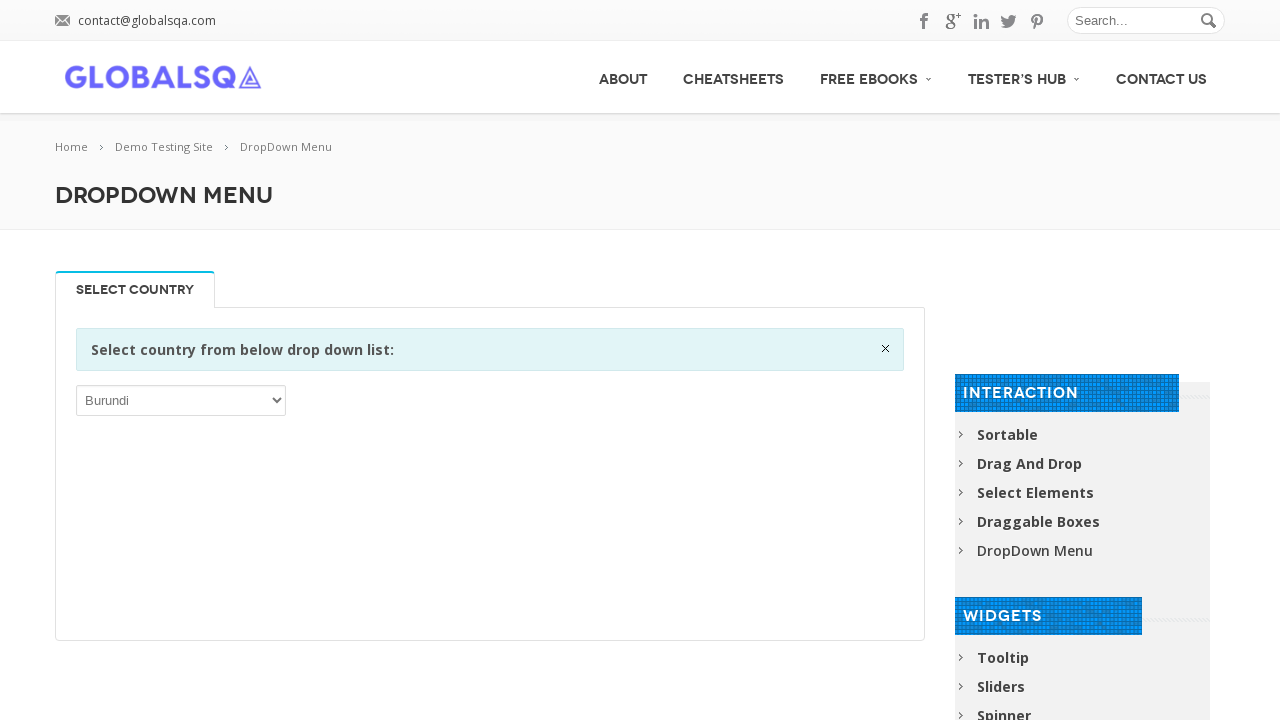

Retrieved option text: 'Congo, the Democratic Republic of the'
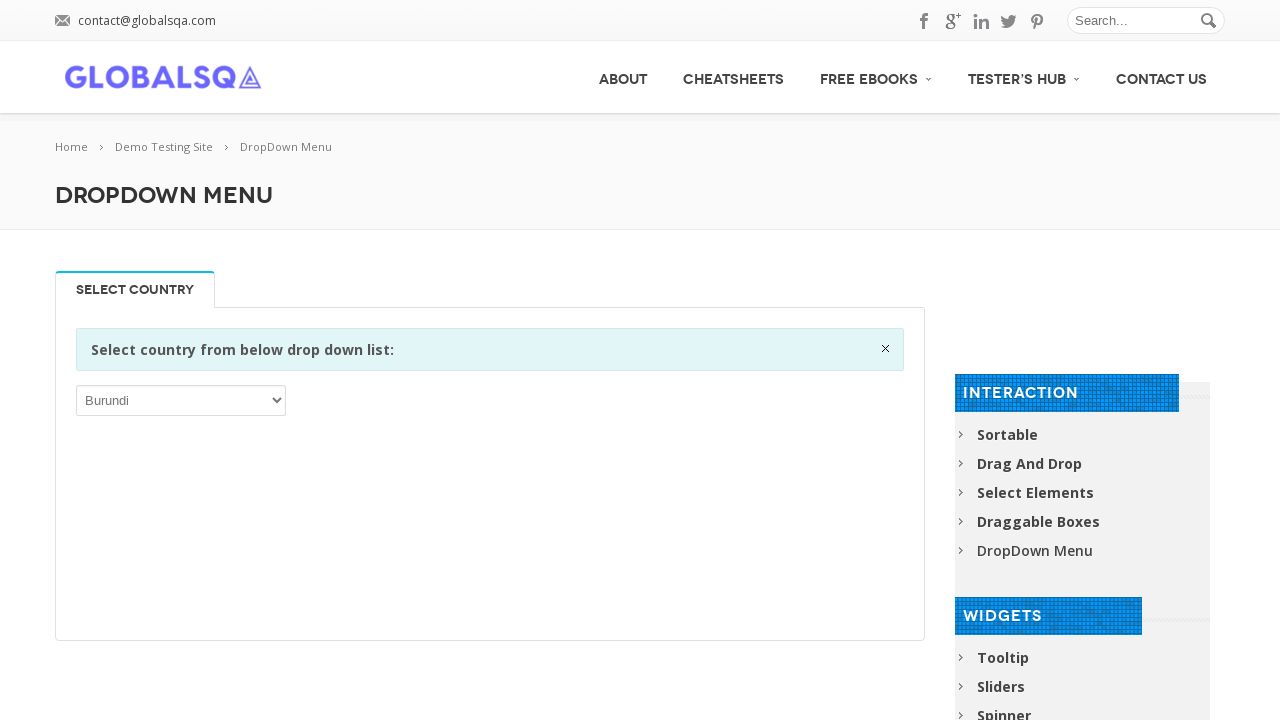

Retrieved option text: 'Cook Islands'
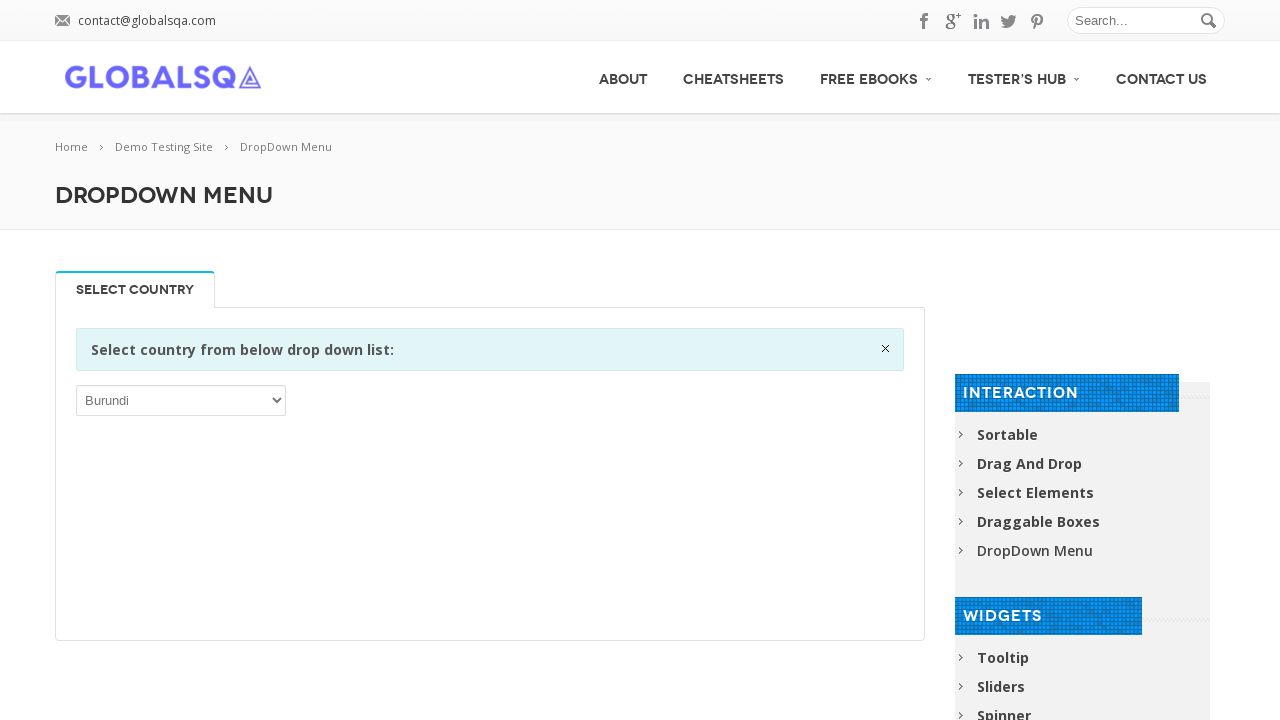

Retrieved option text: 'Costa Rica'
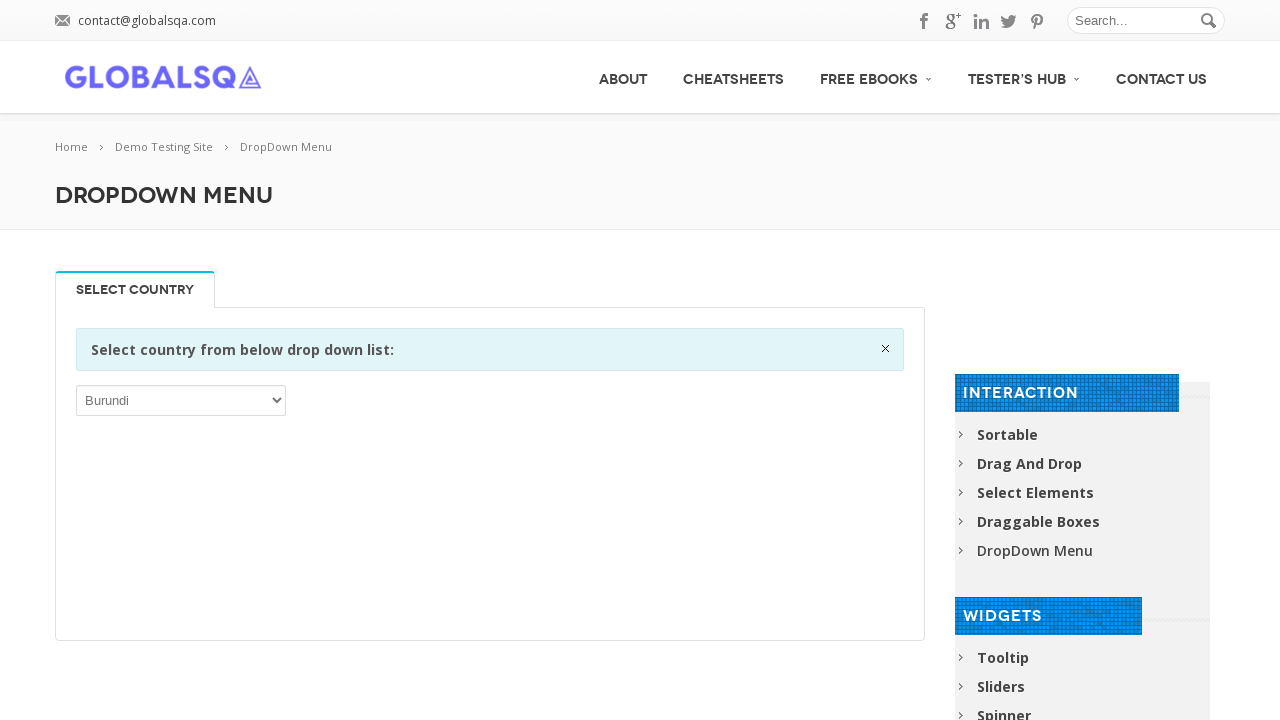

Retrieved option text: 'Côte d’Ivoire'
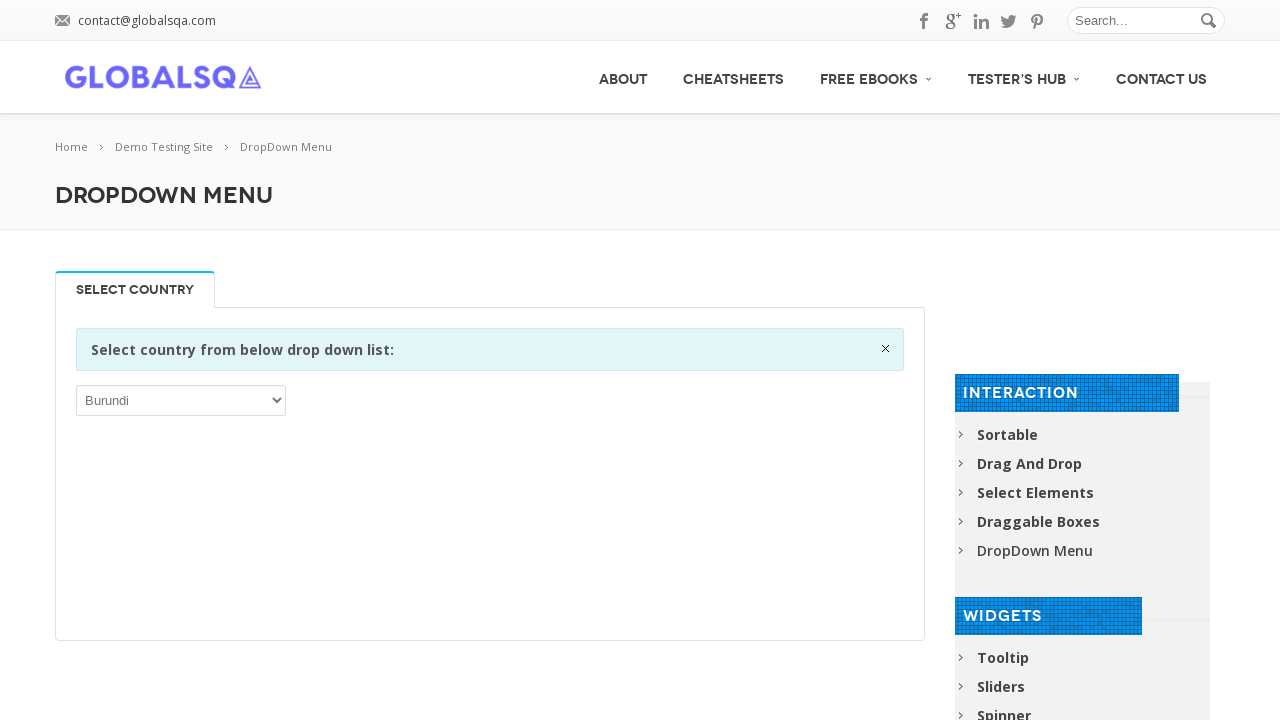

Retrieved option text: 'Croatia'
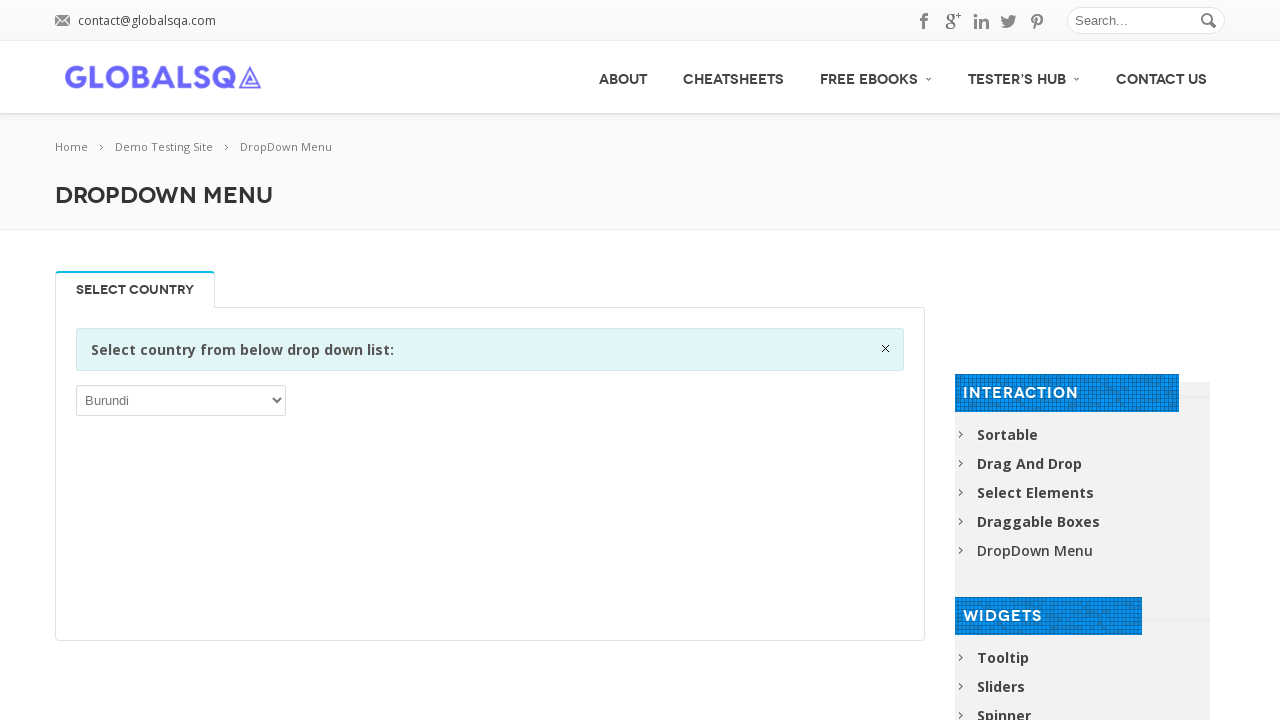

Retrieved option text: 'Cuba'
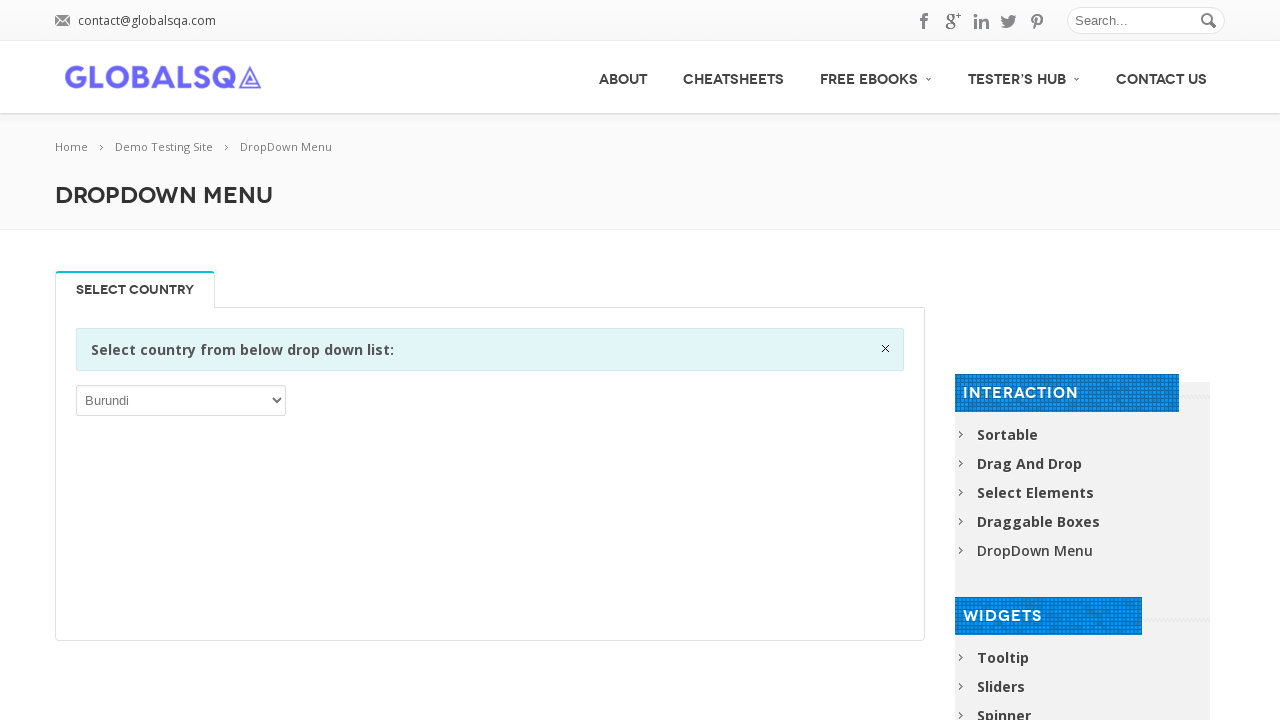

Retrieved option text: 'Curaçao'
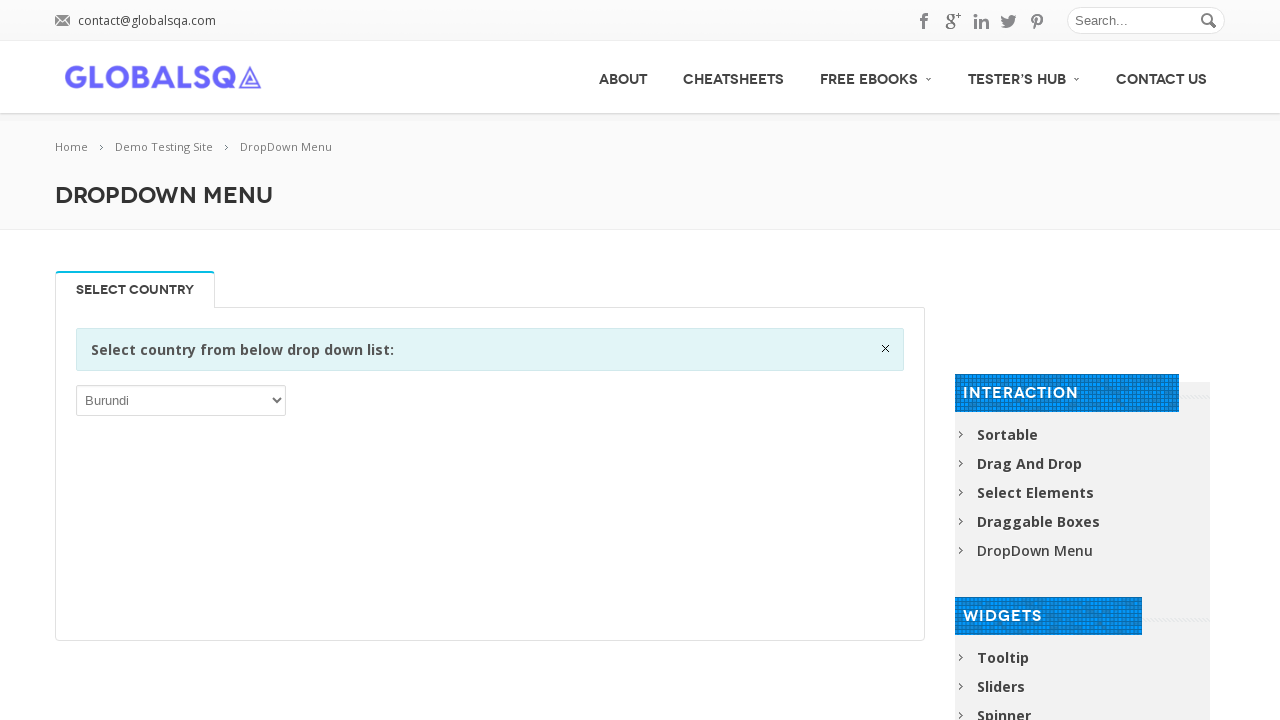

Retrieved option text: 'Cyprus'
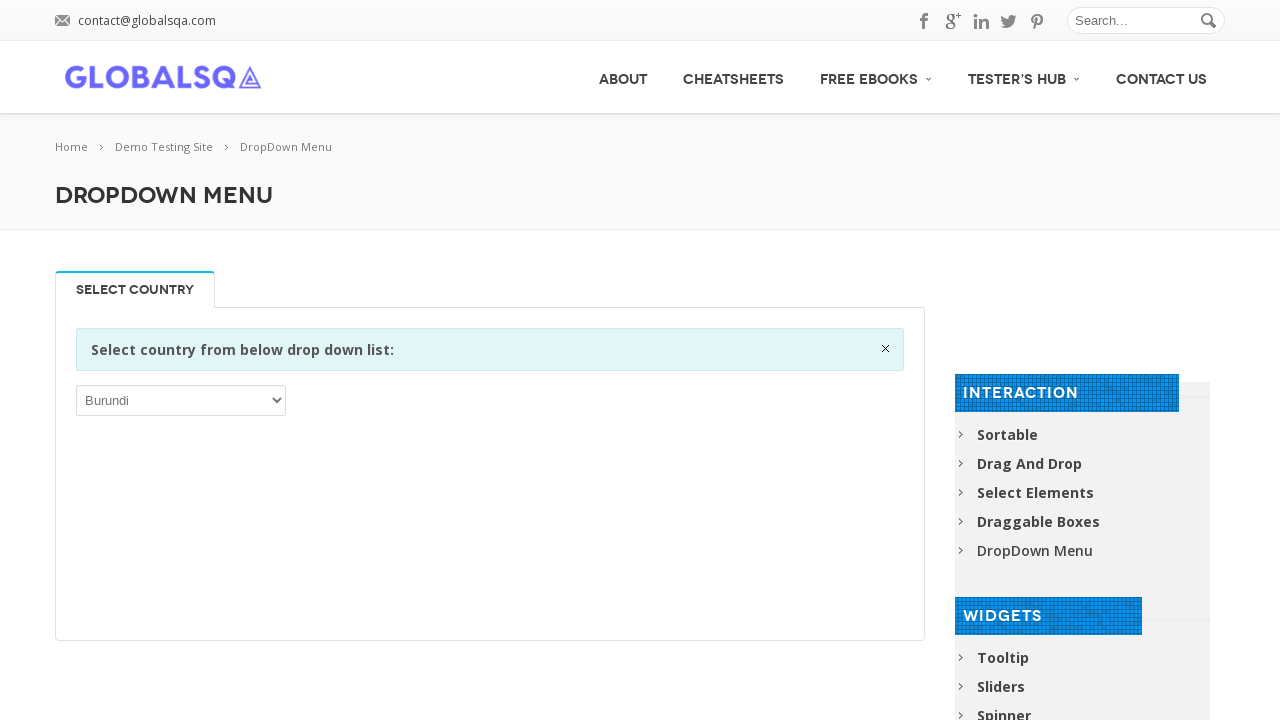

Retrieved option text: 'Czech Republic'
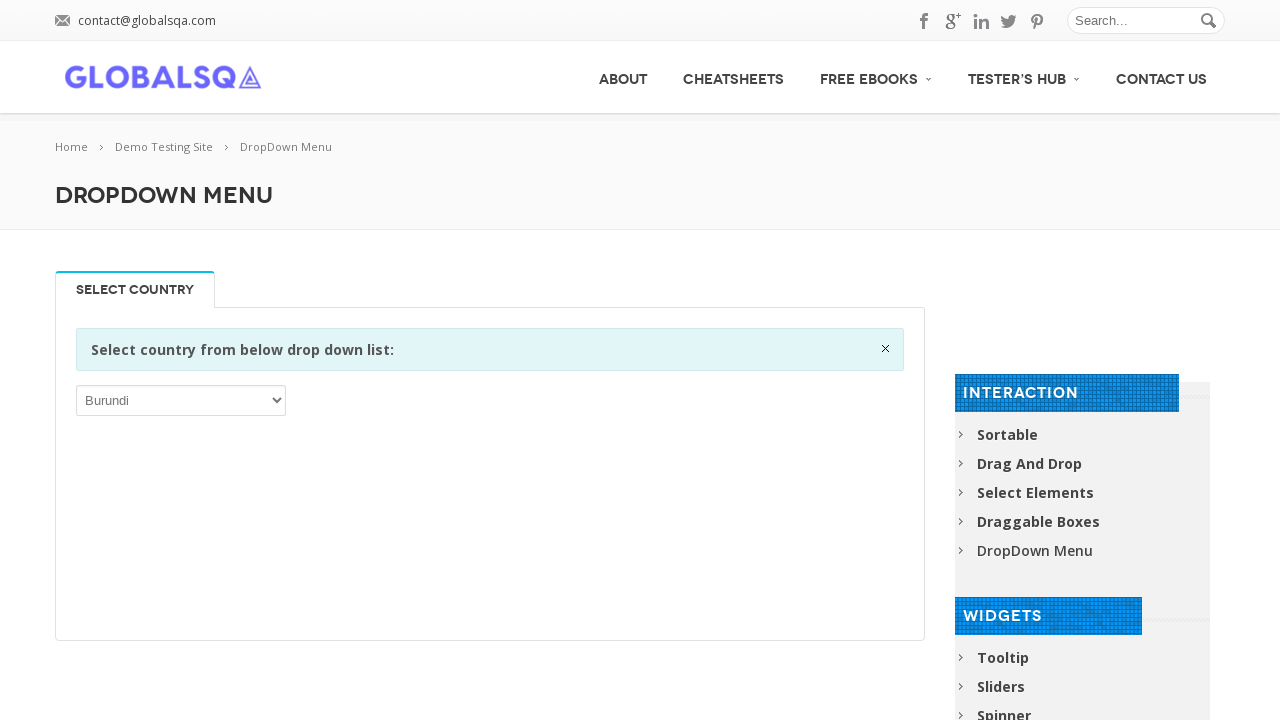

Retrieved option text: 'Denmark'
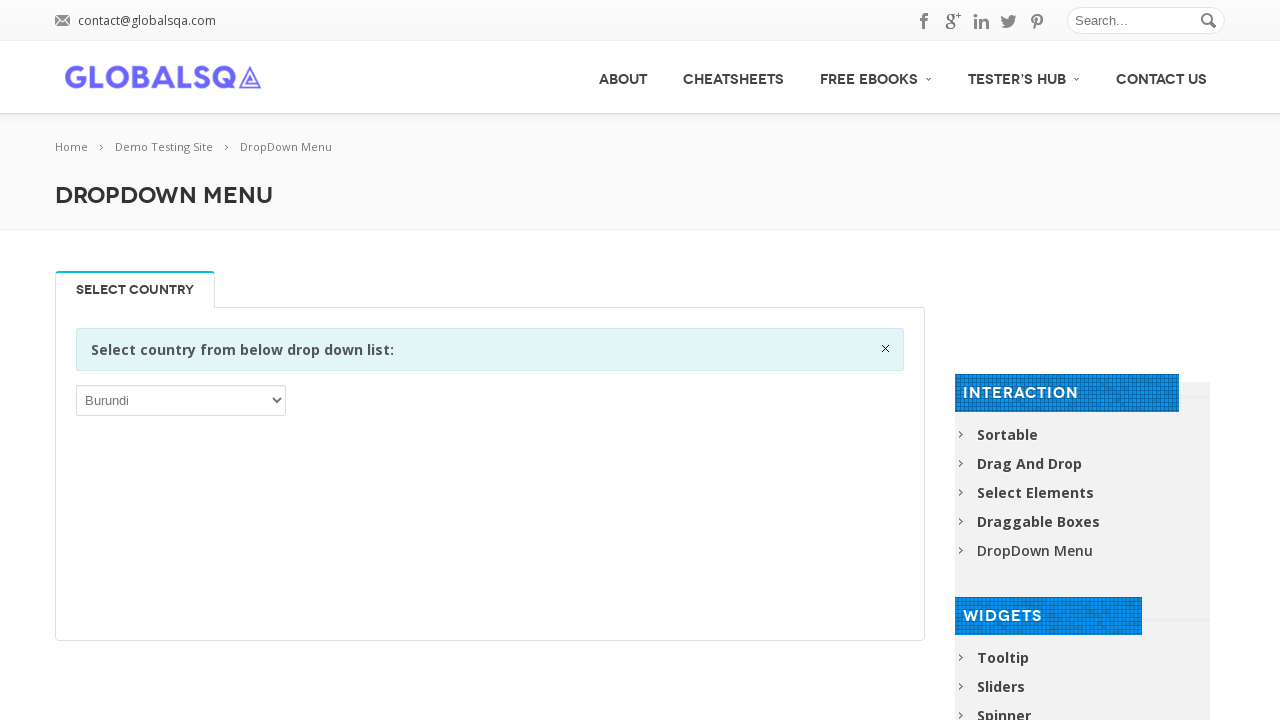

Retrieved option text: 'Djibouti'
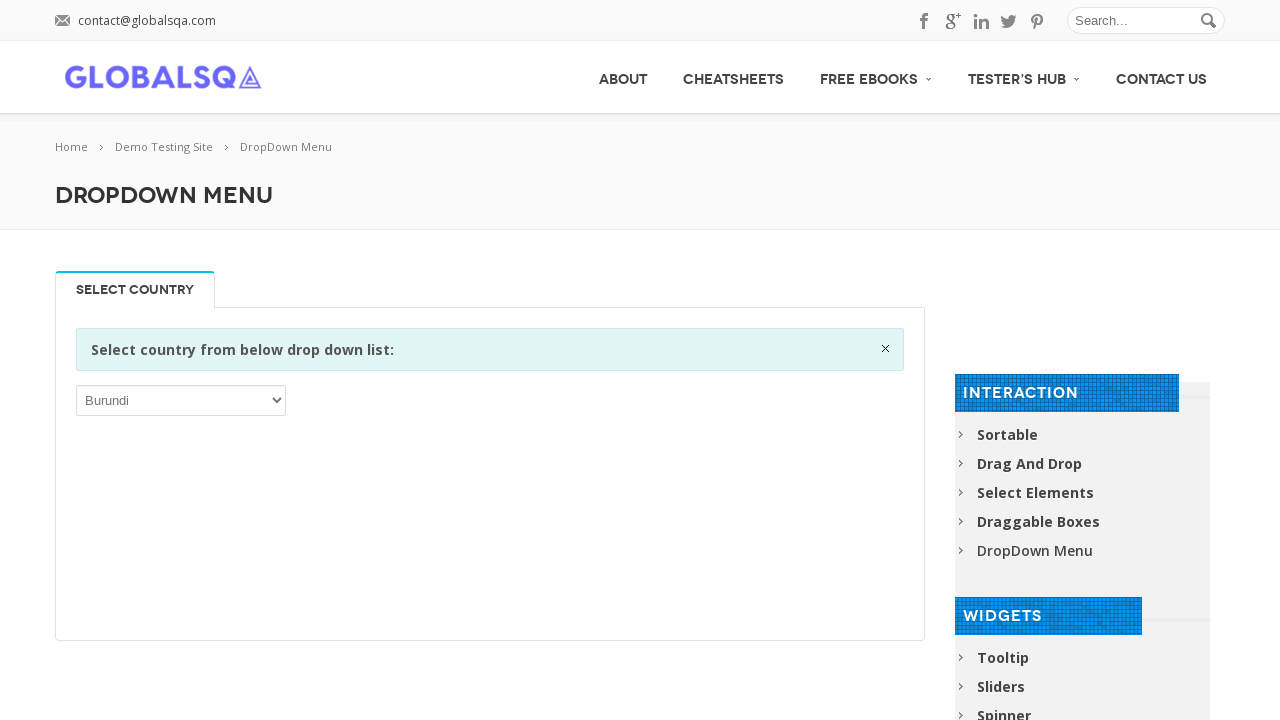

Retrieved option text: 'Dominica'
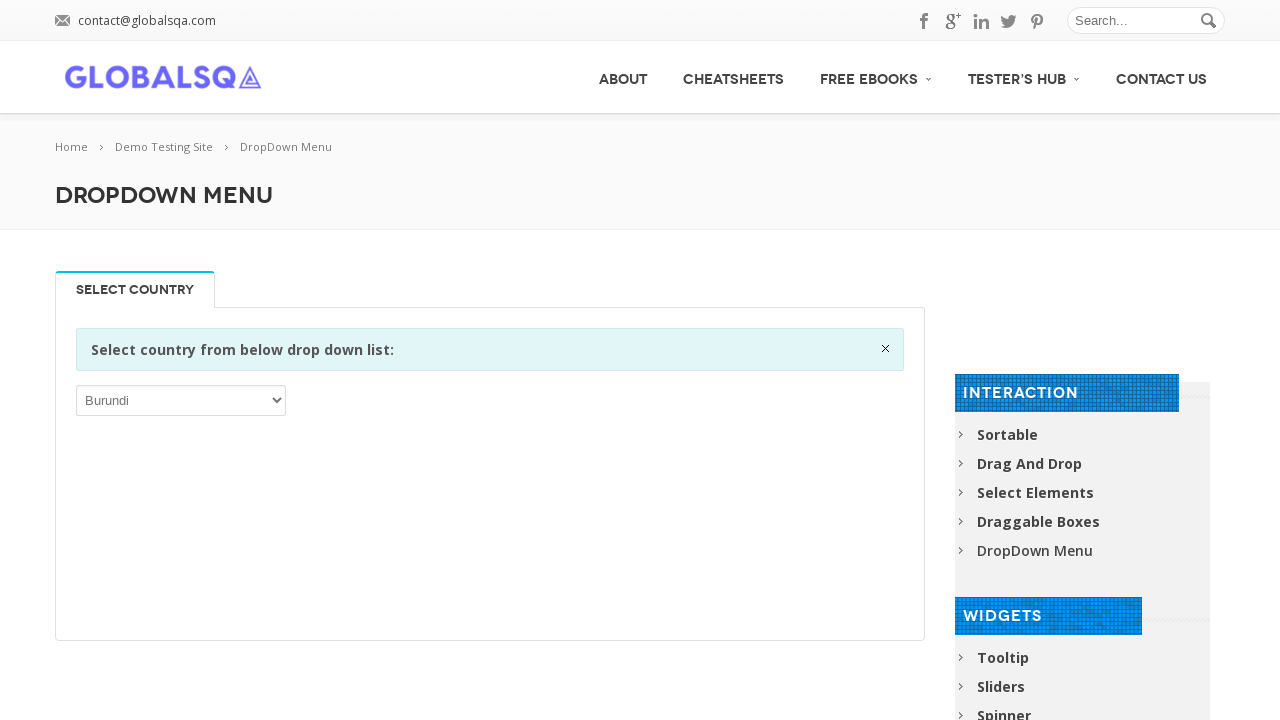

Retrieved option text: 'Dominican Republic'
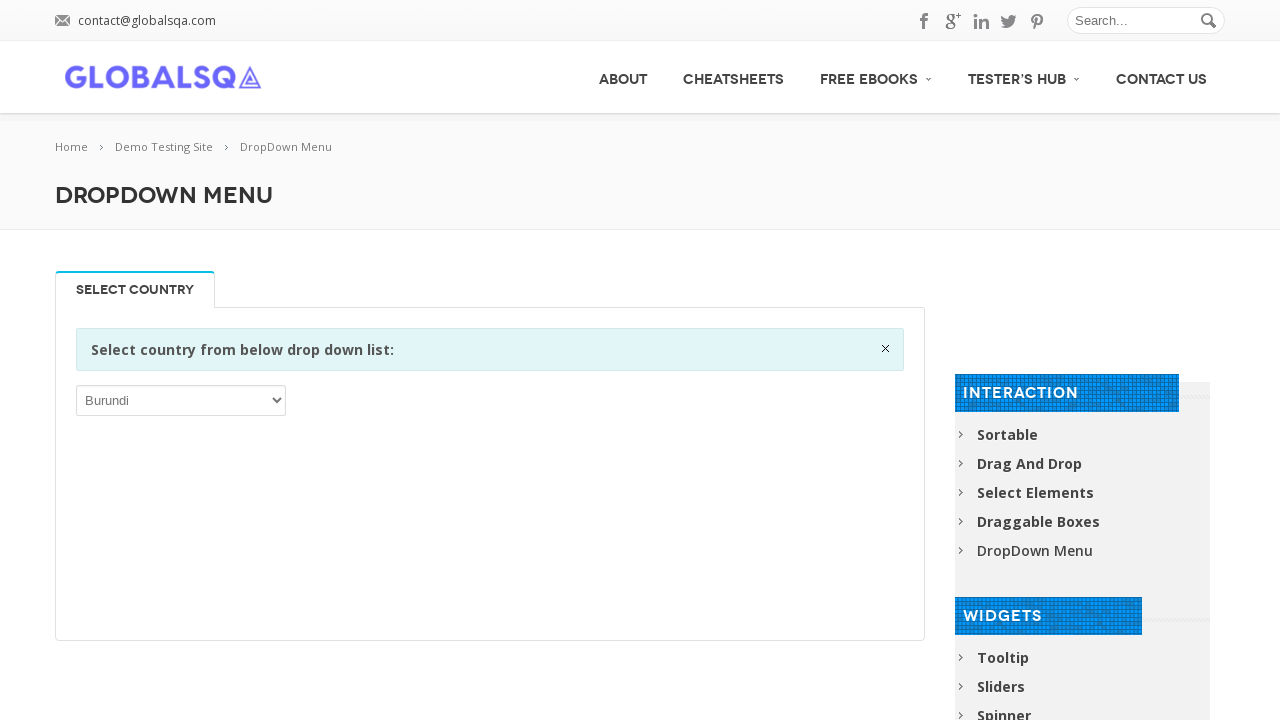

Retrieved option text: 'Ecuador'
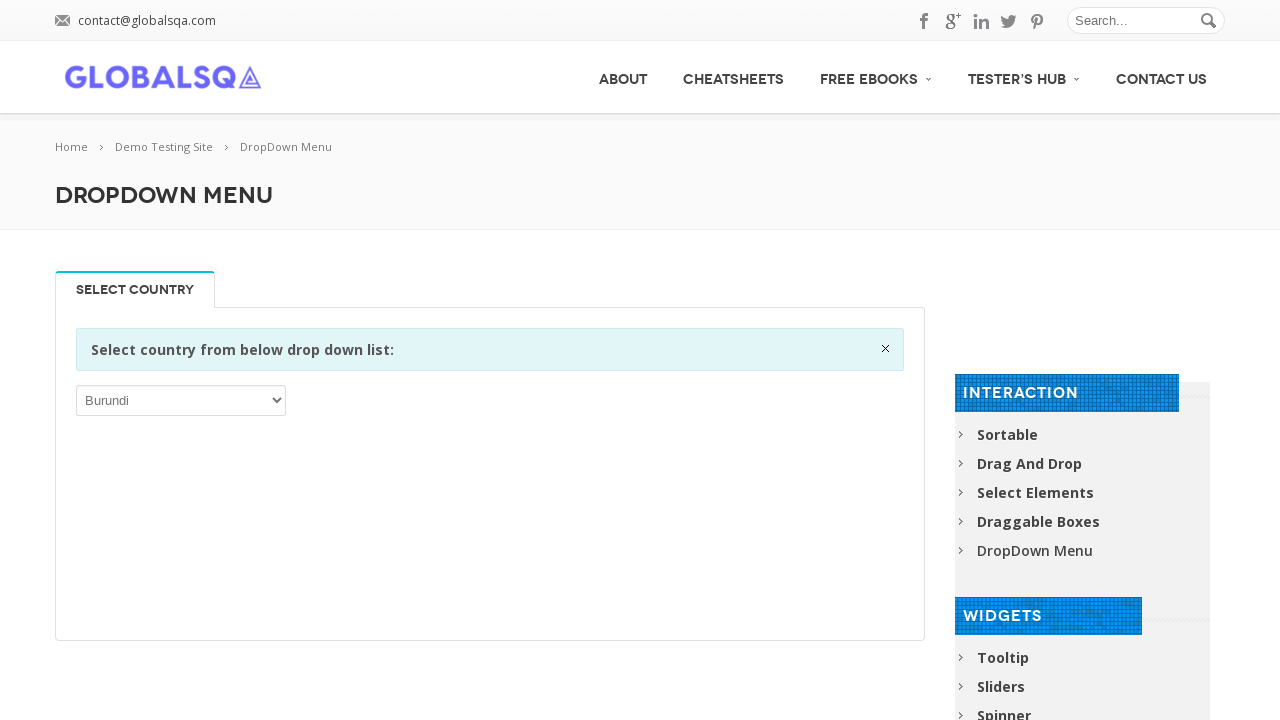

Retrieved option text: 'Egypt'
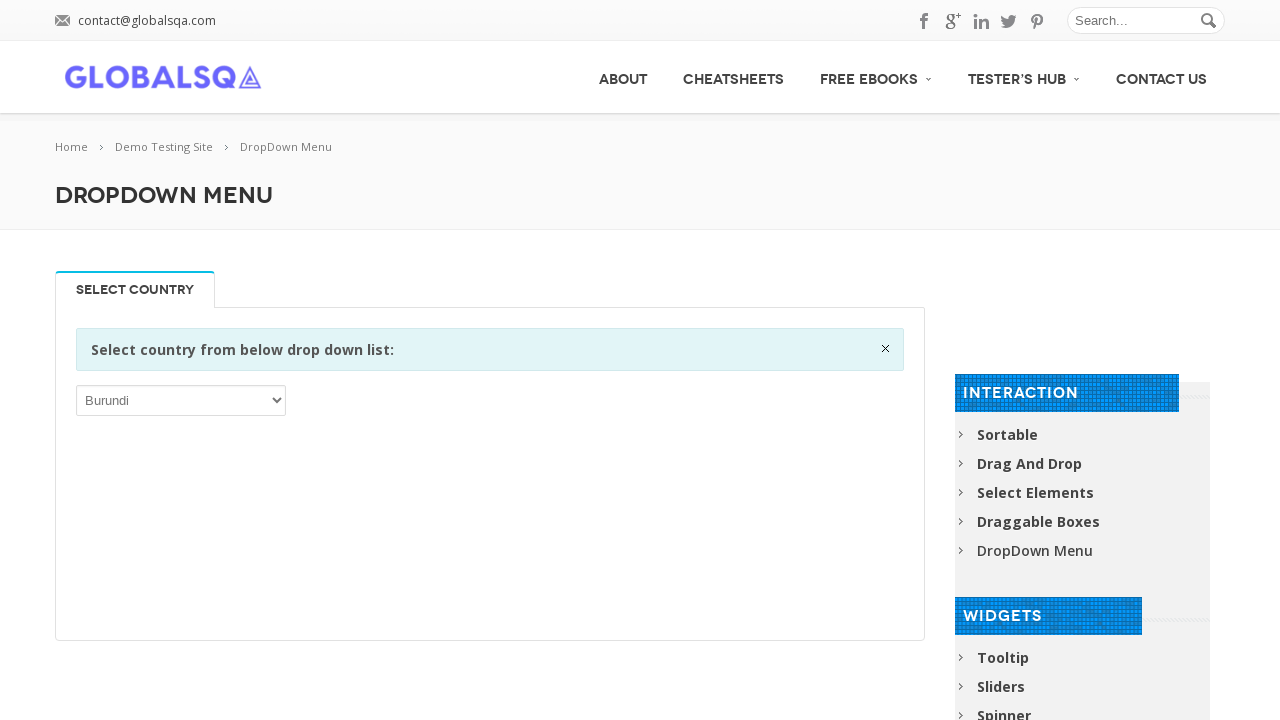

Retrieved option text: 'El Salvador'
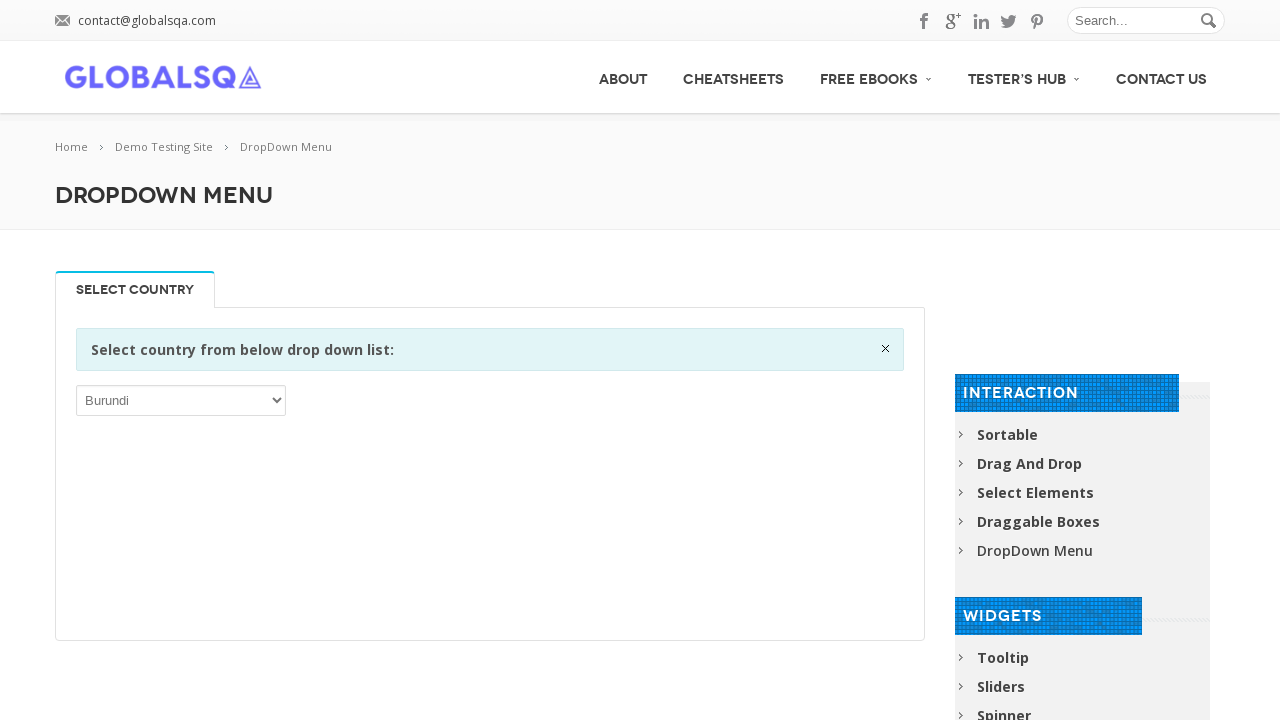

Retrieved option text: 'Equatorial Guinea'
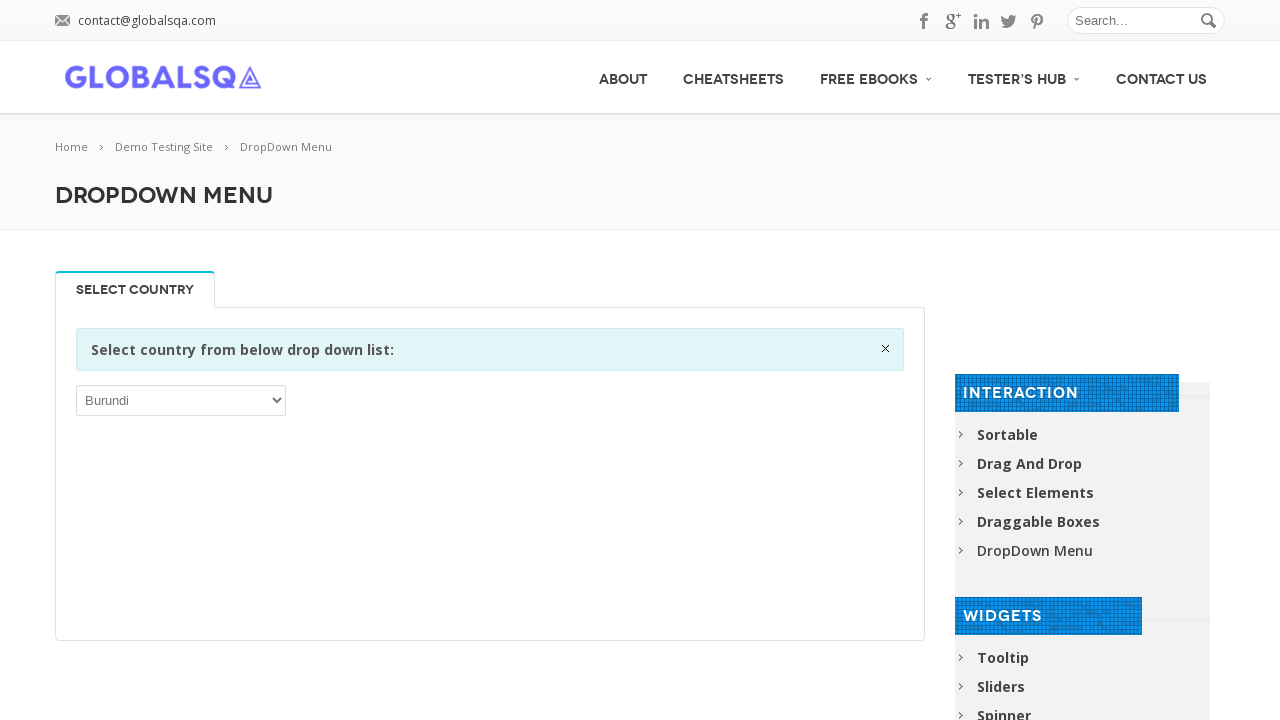

Retrieved option text: 'Eritrea'
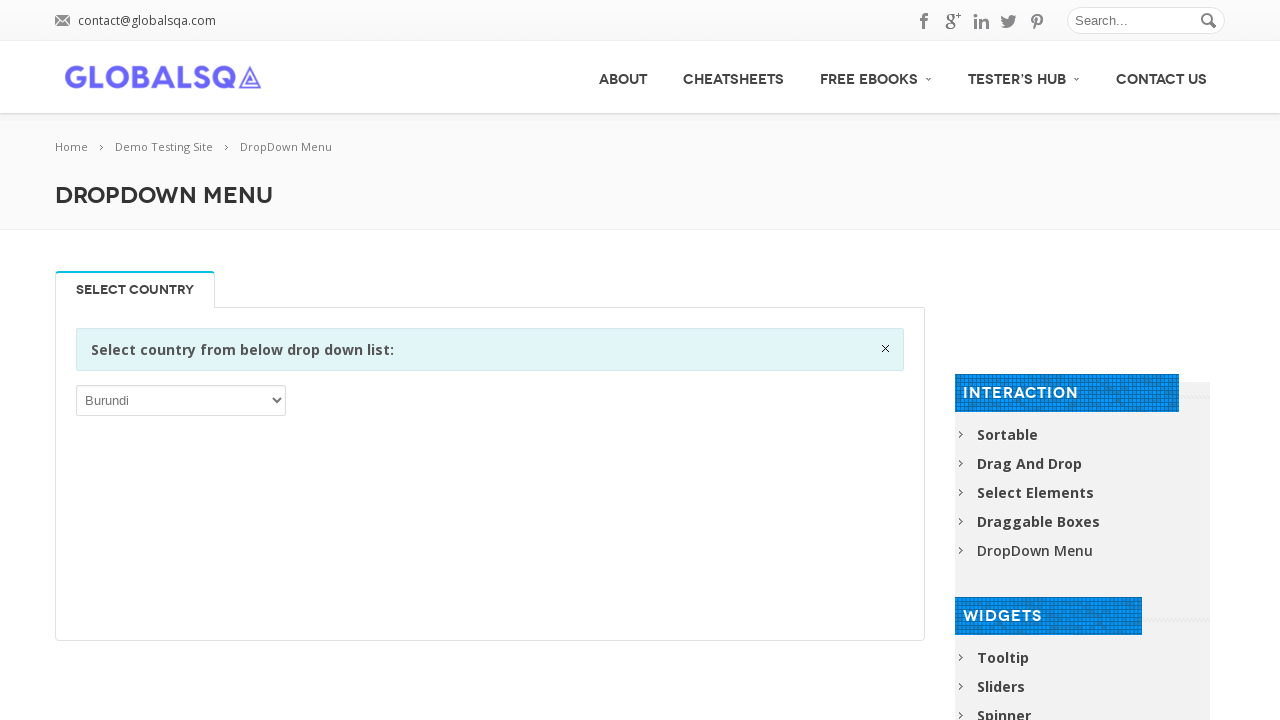

Retrieved option text: 'Estonia'
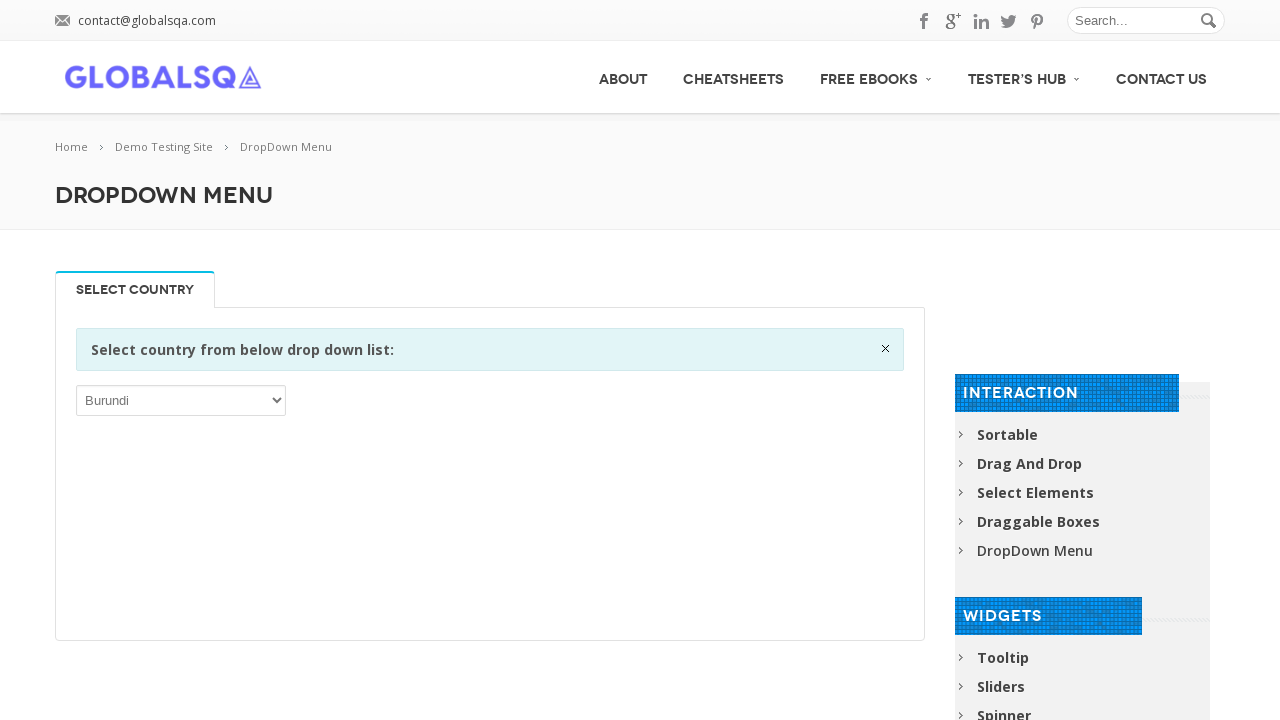

Retrieved option text: 'Ethiopia'
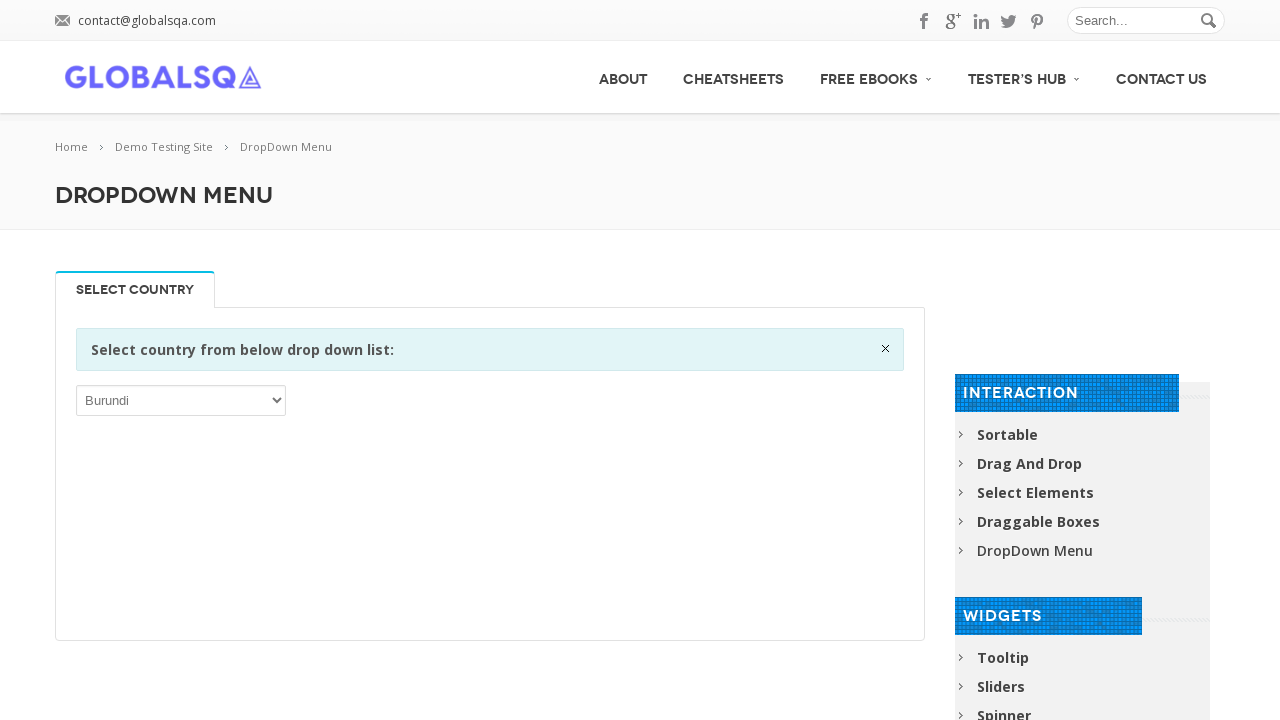

Retrieved option text: 'Falkland Islands (Malvinas)'
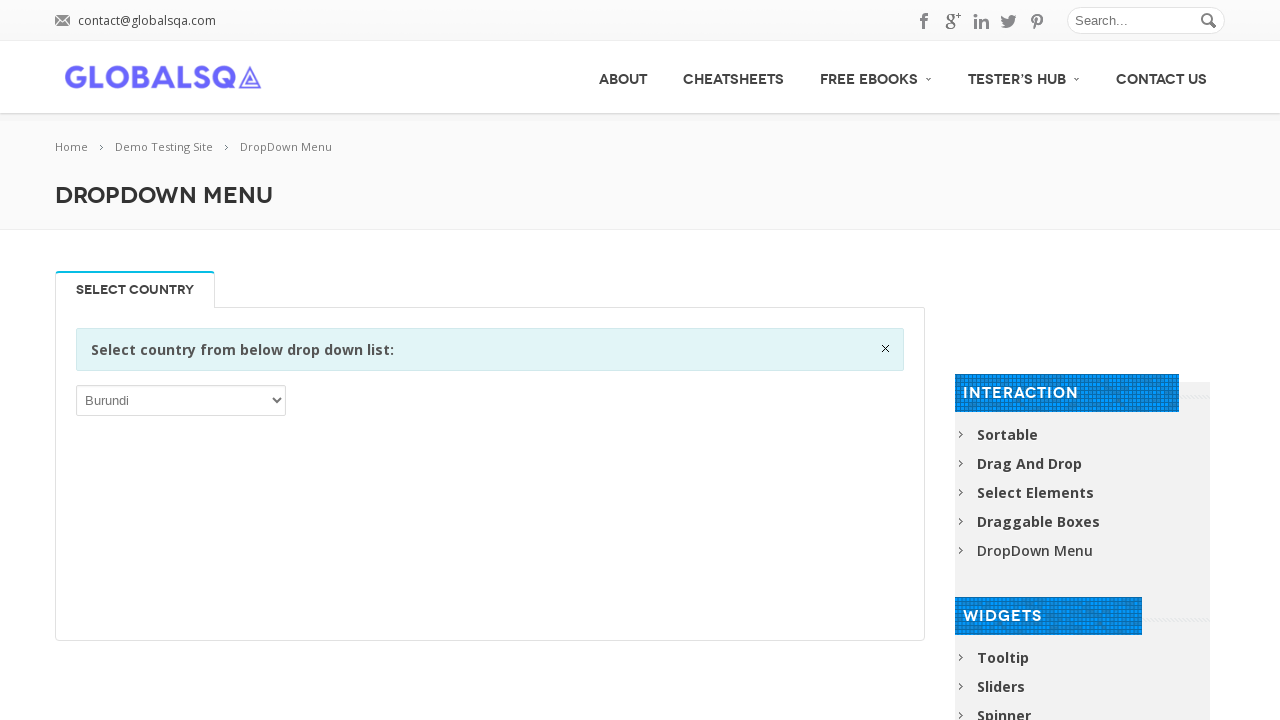

Retrieved option text: 'Faroe Islands'
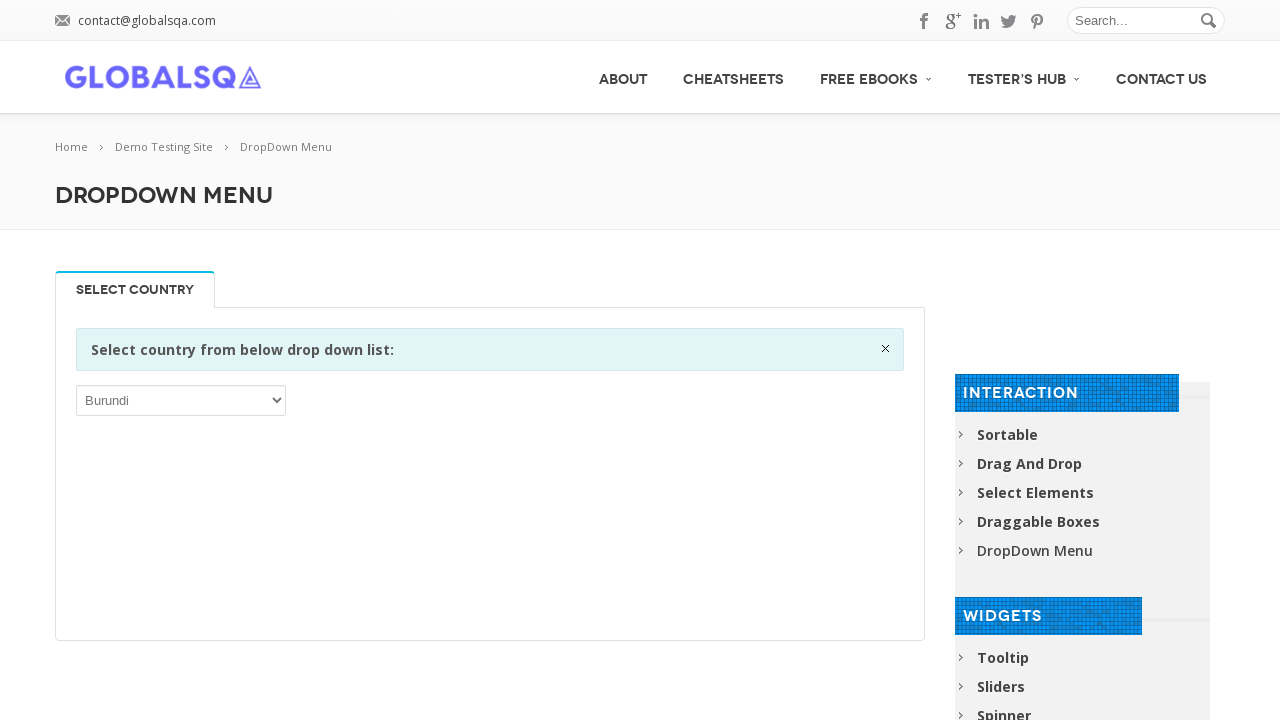

Retrieved option text: 'Fiji'
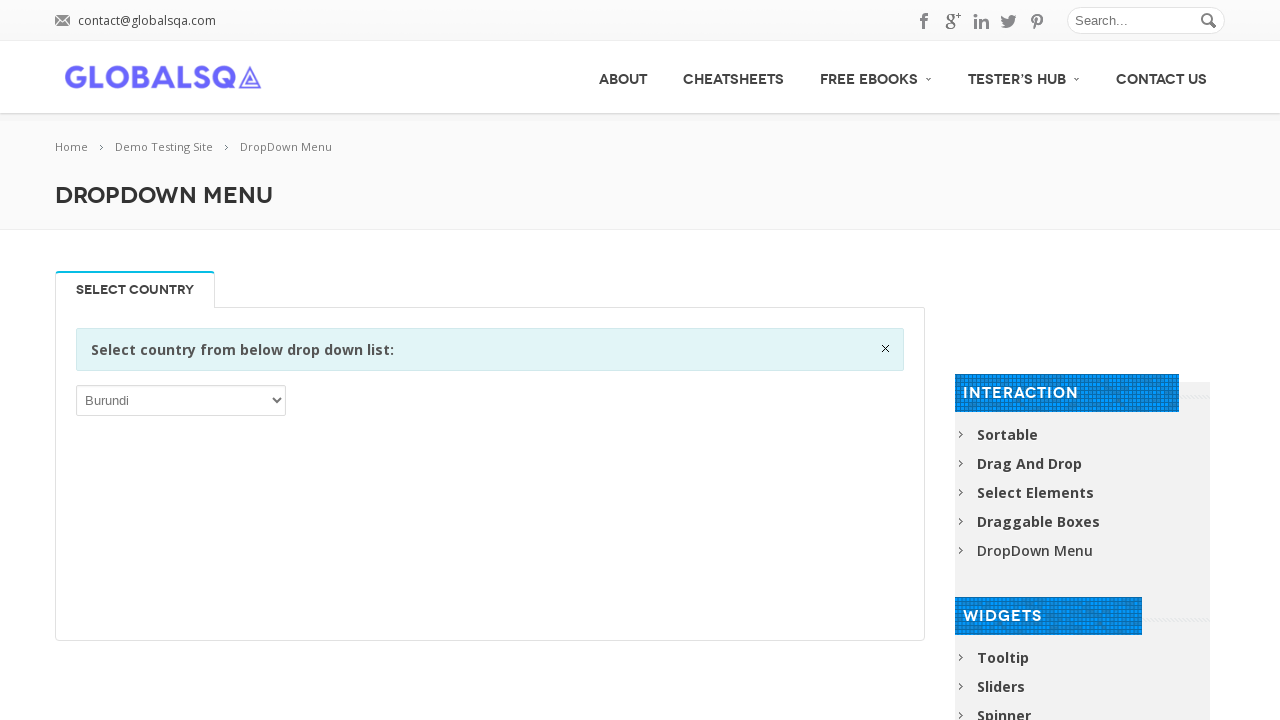

Retrieved option text: 'Finland'
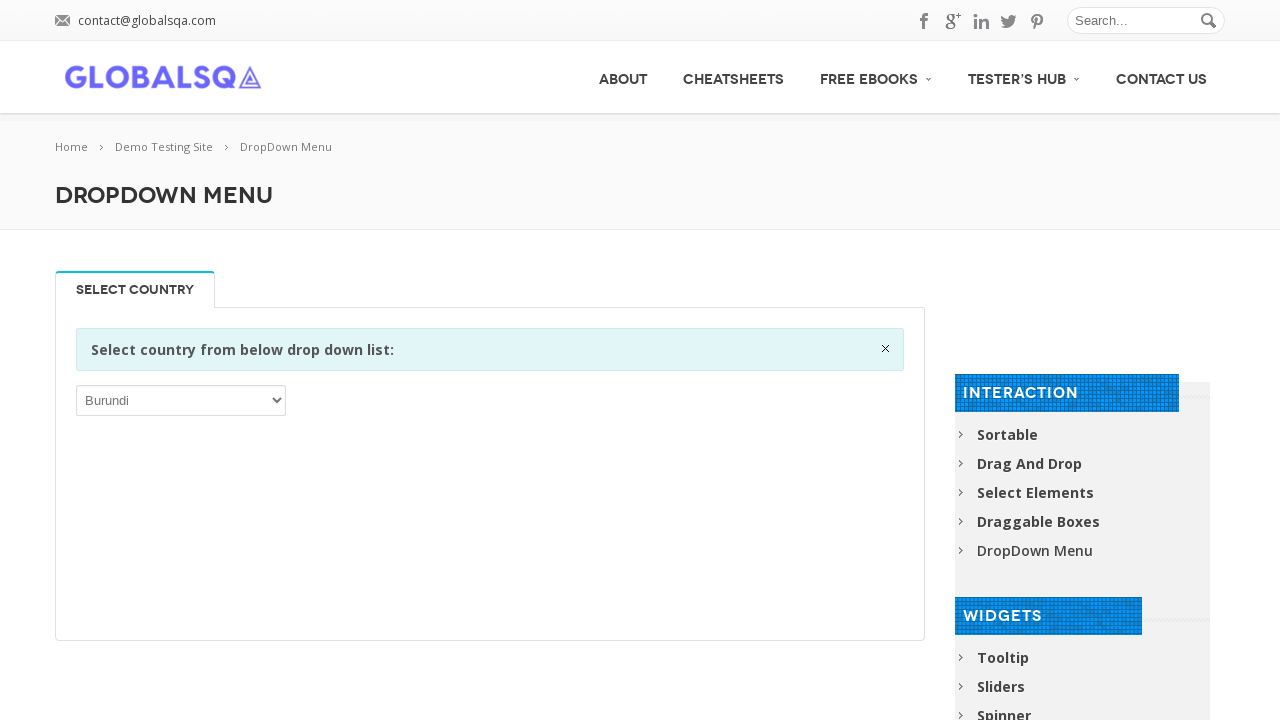

Retrieved option text: 'France'
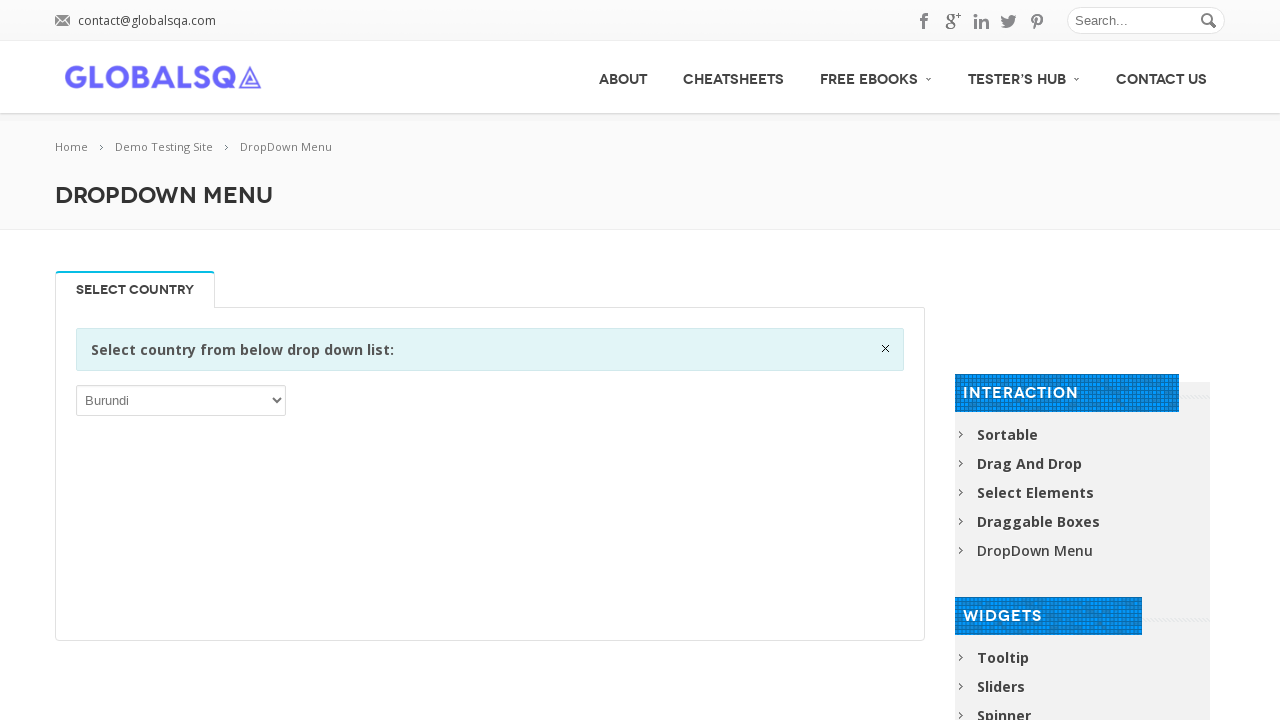

Retrieved option text: 'French Guiana'
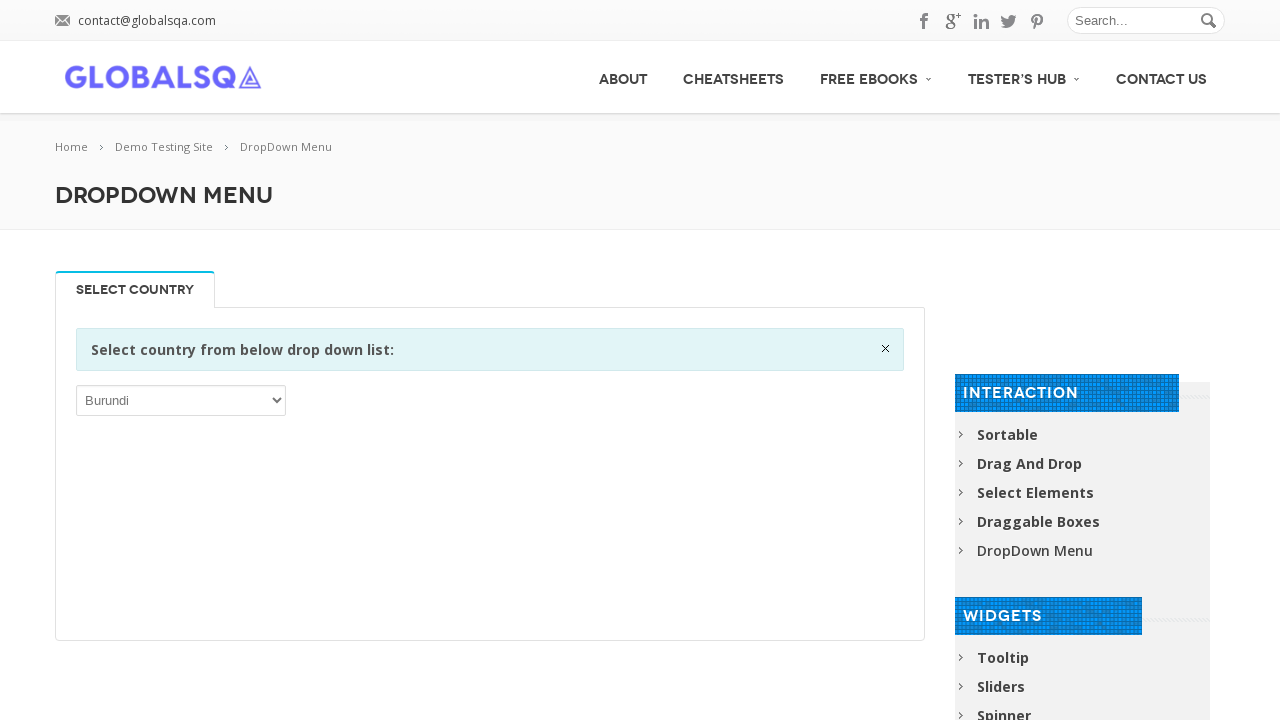

Retrieved option text: 'French Polynesia'
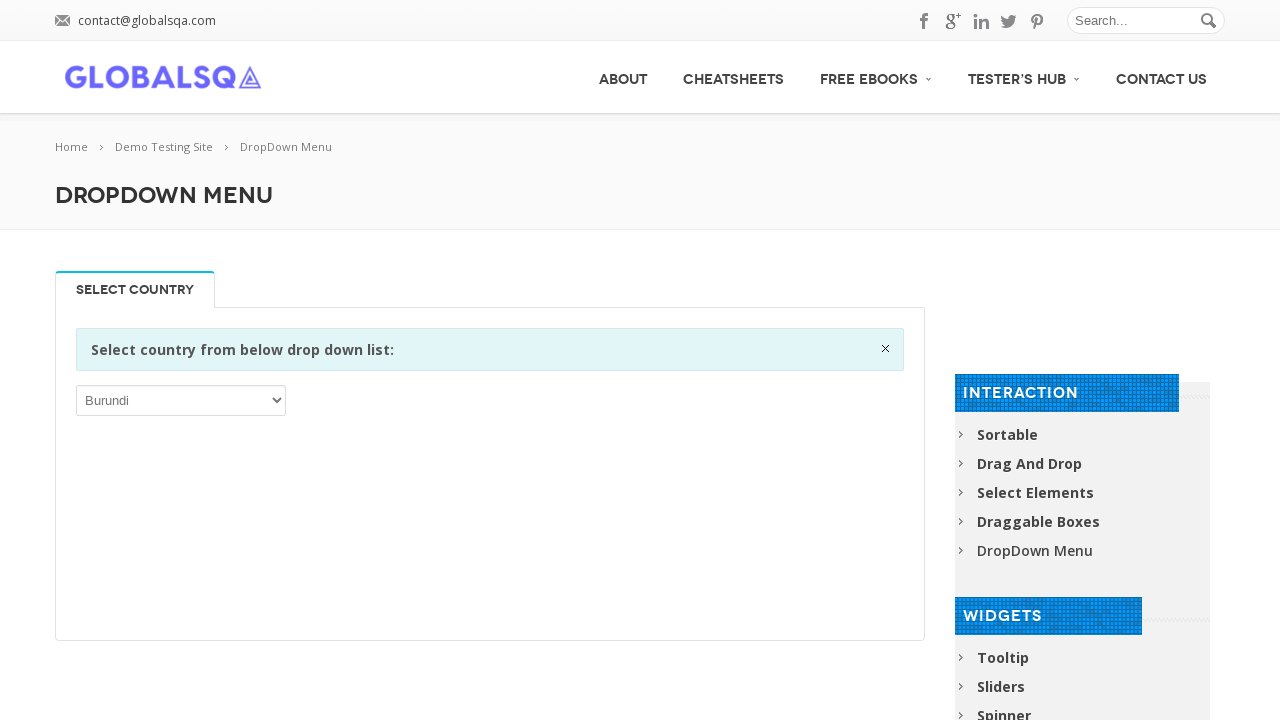

Retrieved option text: 'French Southern Territories'
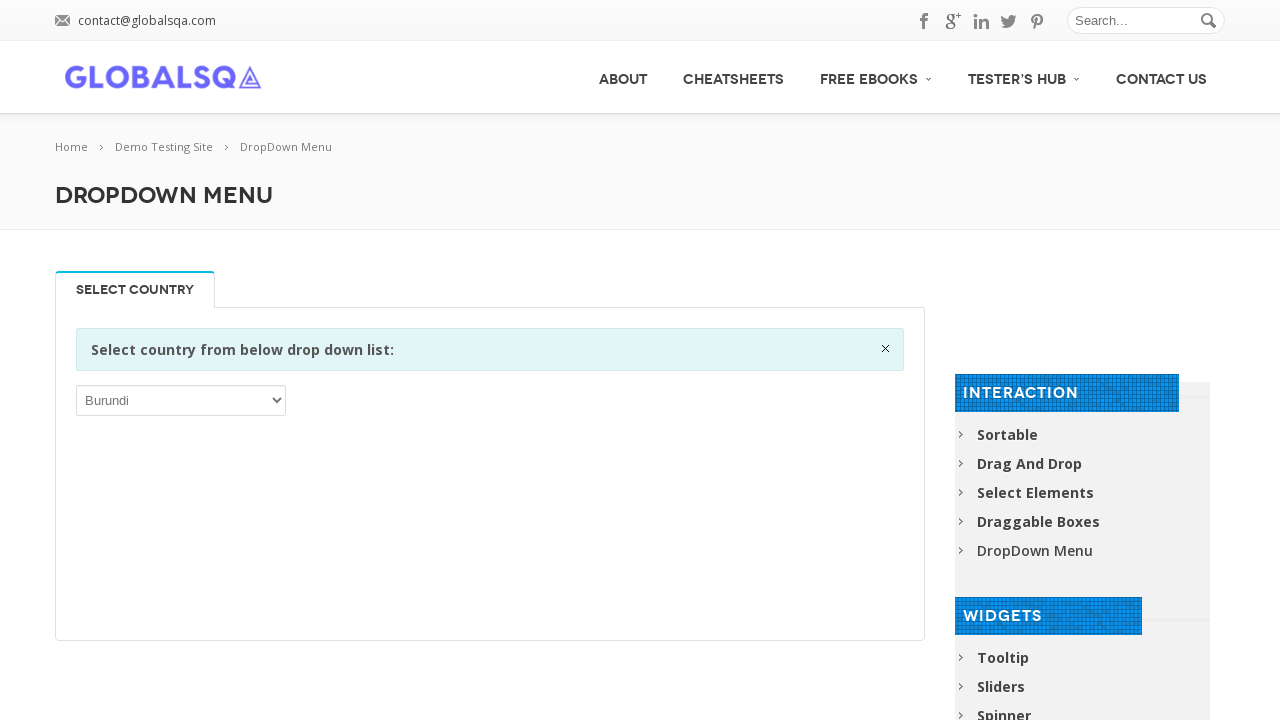

Retrieved option text: 'Gabon'
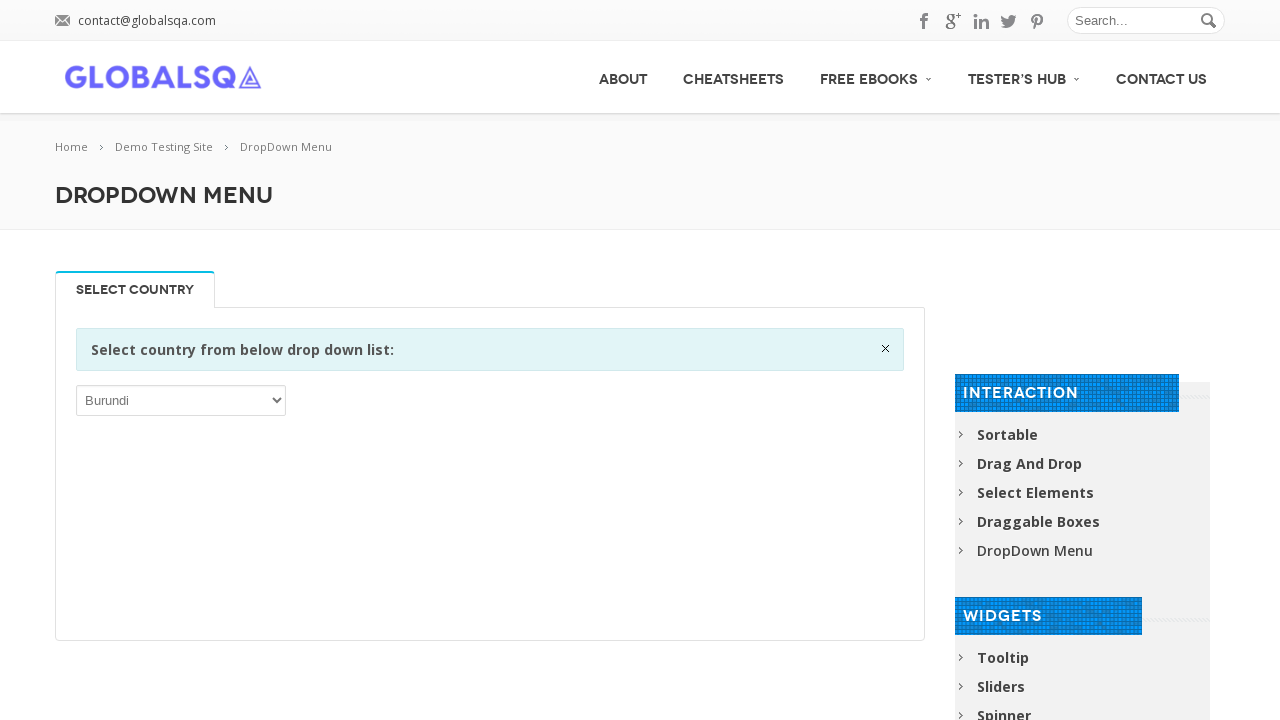

Retrieved option text: 'Gambia'
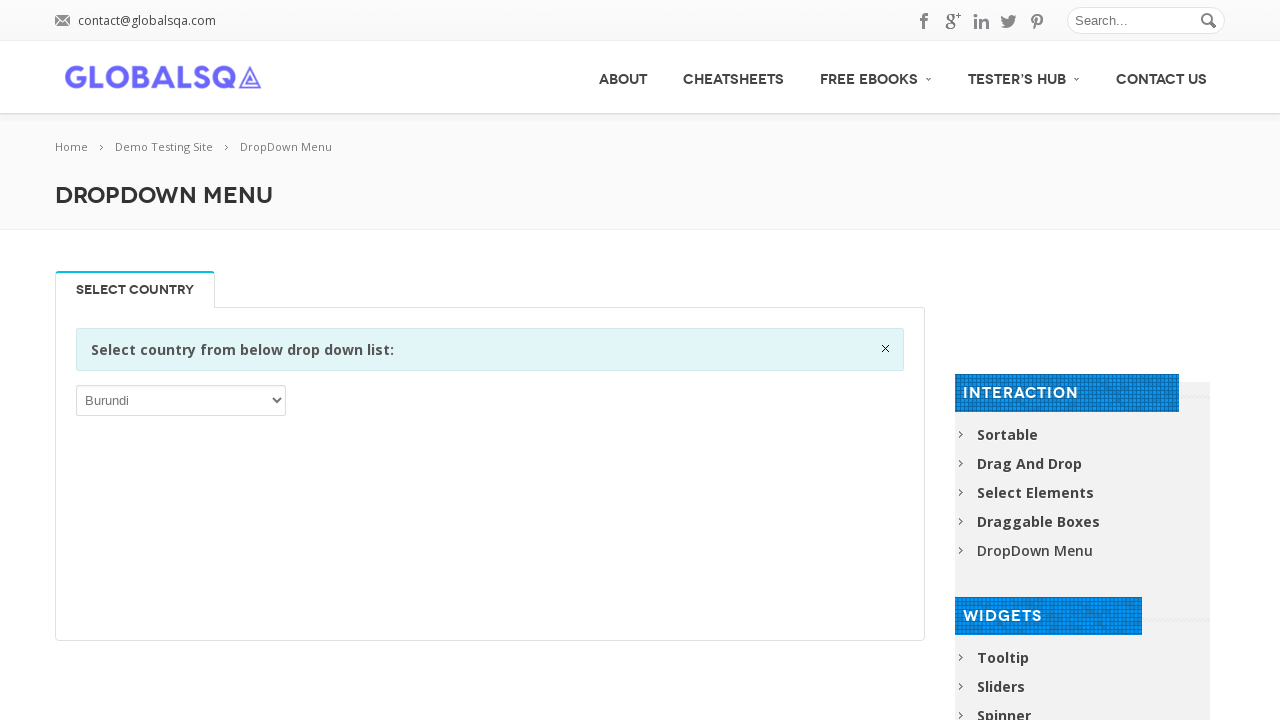

Retrieved option text: 'Georgia'
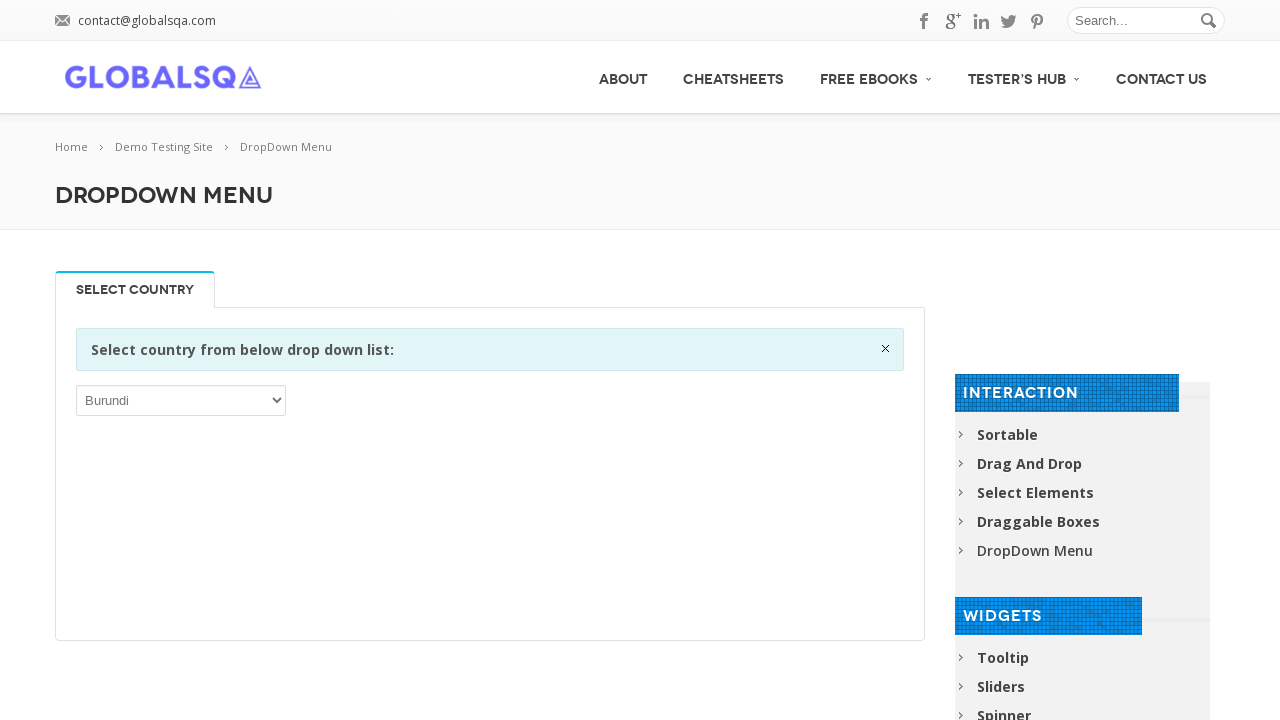

Retrieved option text: 'Germany'
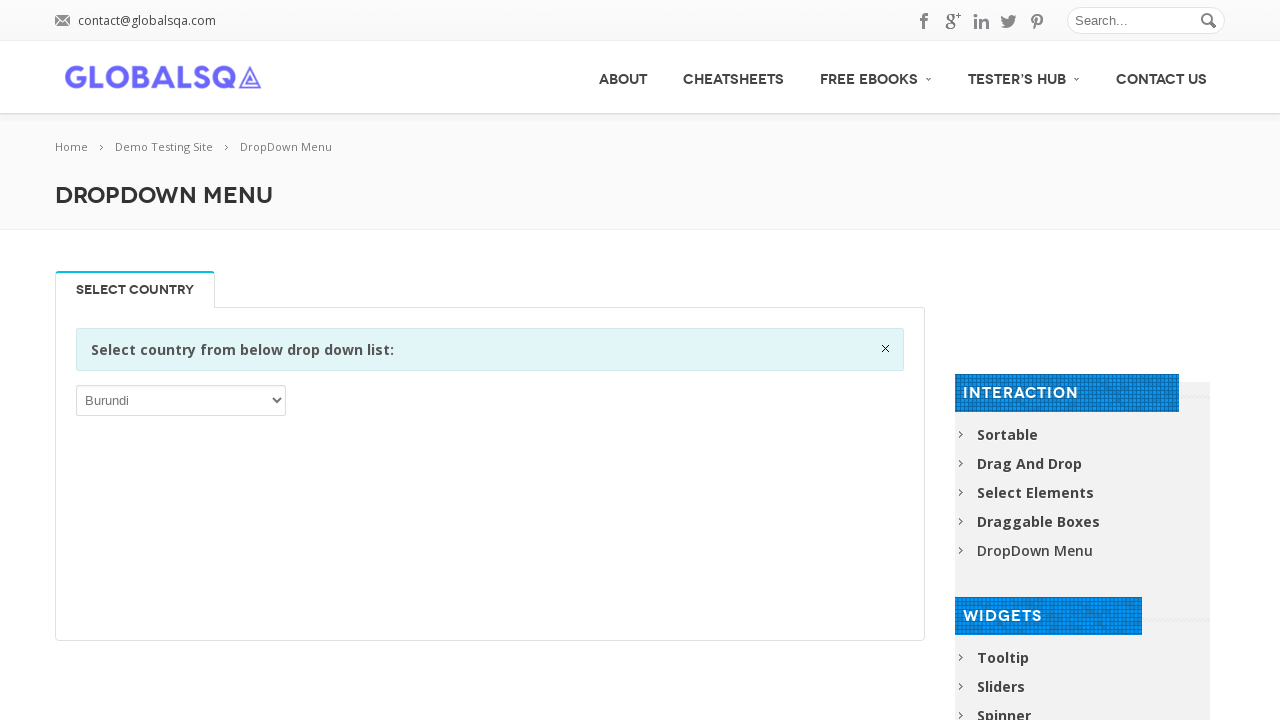

Retrieved option text: 'Ghana'
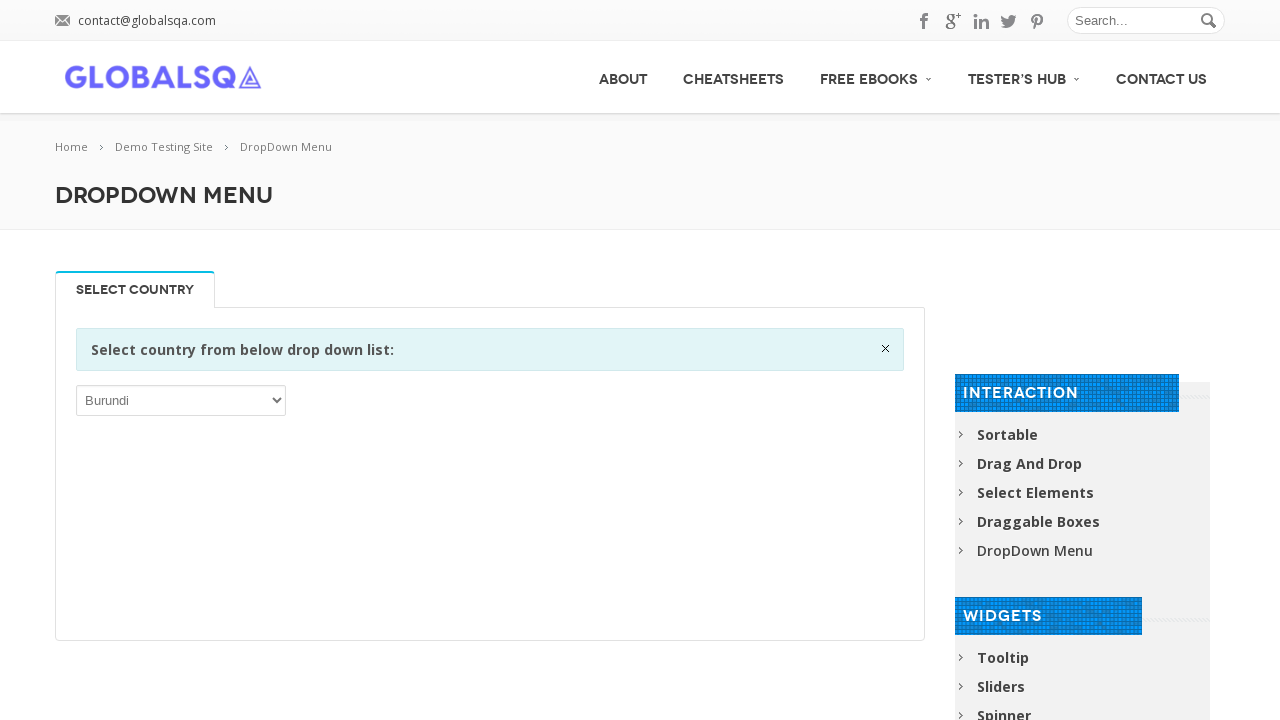

Retrieved option text: 'Gibraltar'
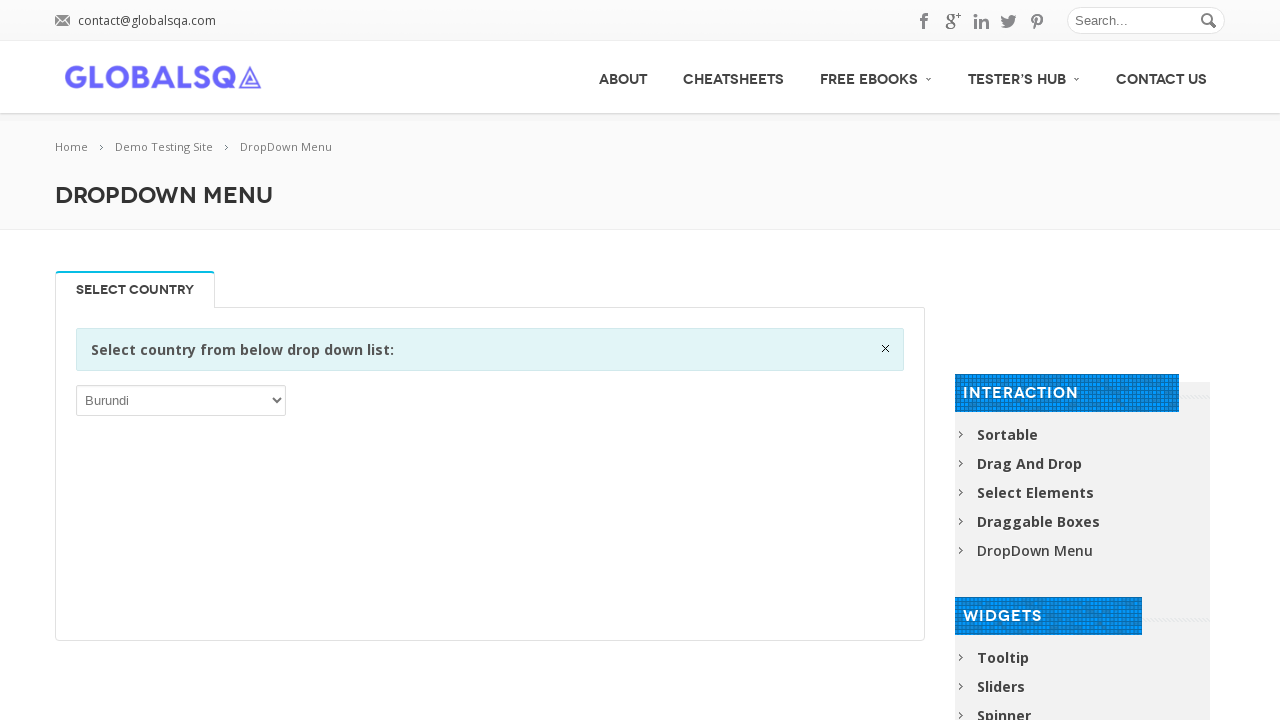

Retrieved option text: 'Greece'
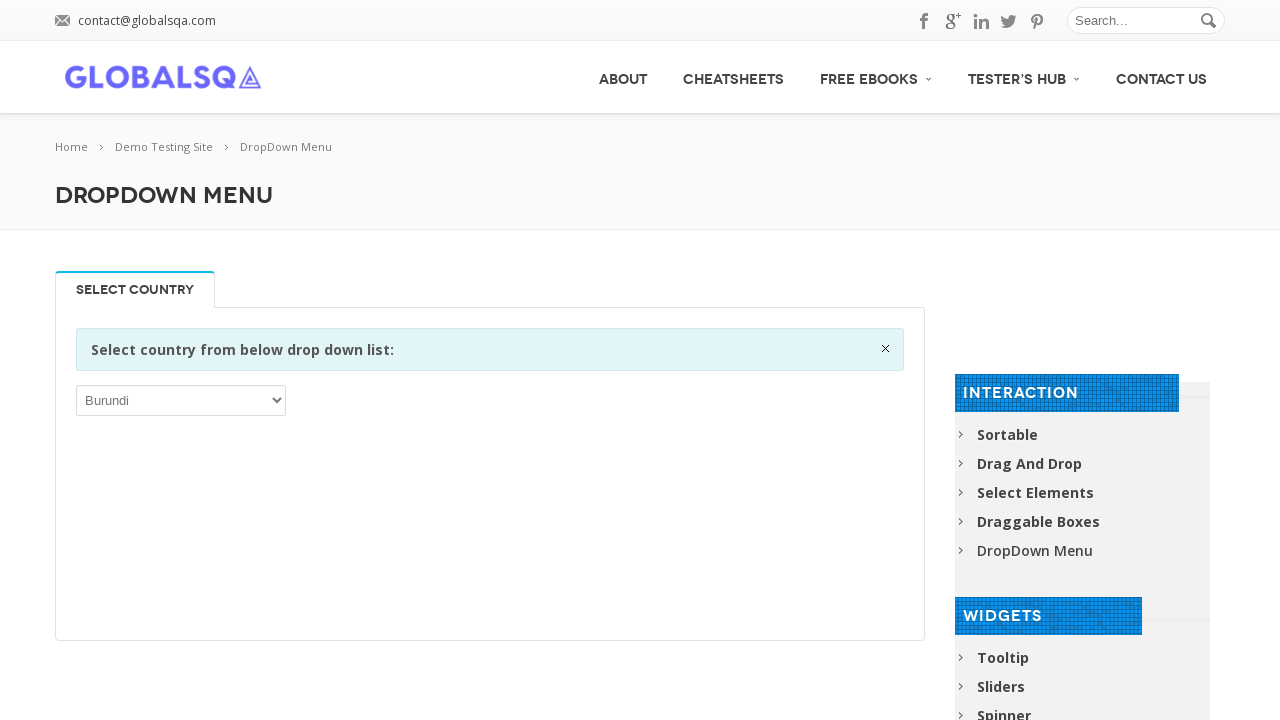

Retrieved option text: 'Greenland'
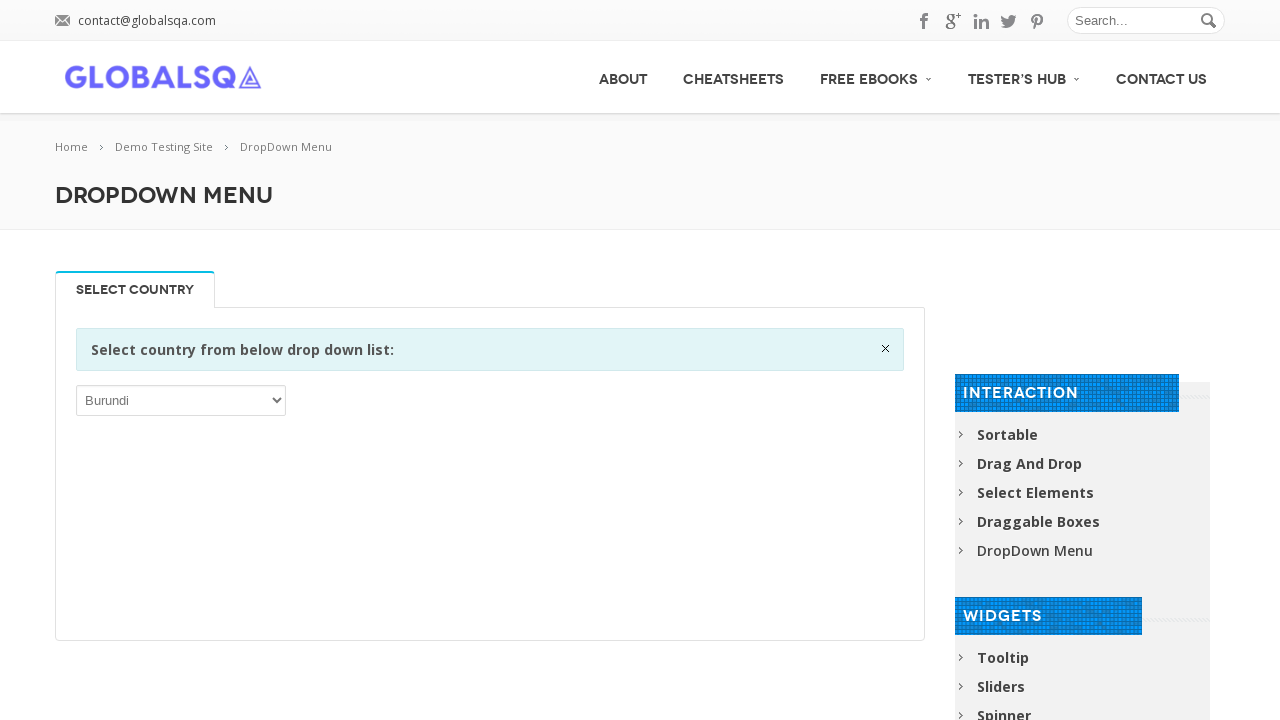

Retrieved option text: 'Grenada'
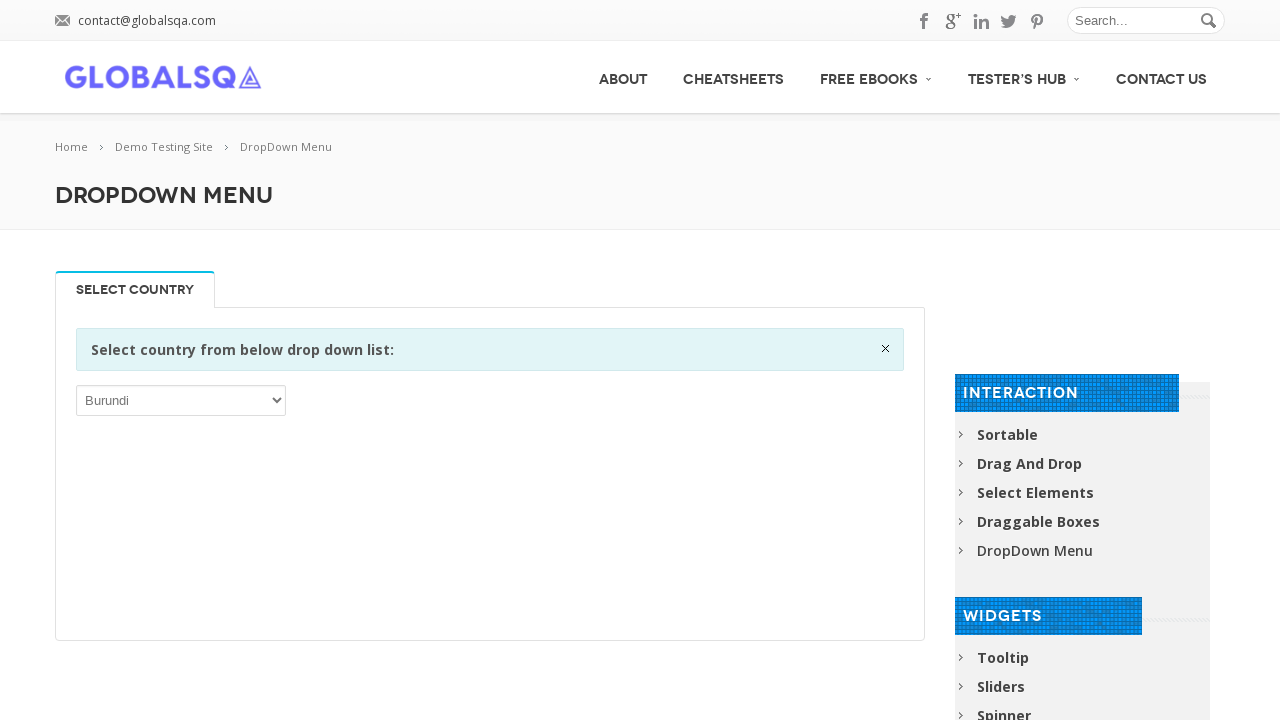

Retrieved option text: 'Guadeloupe'
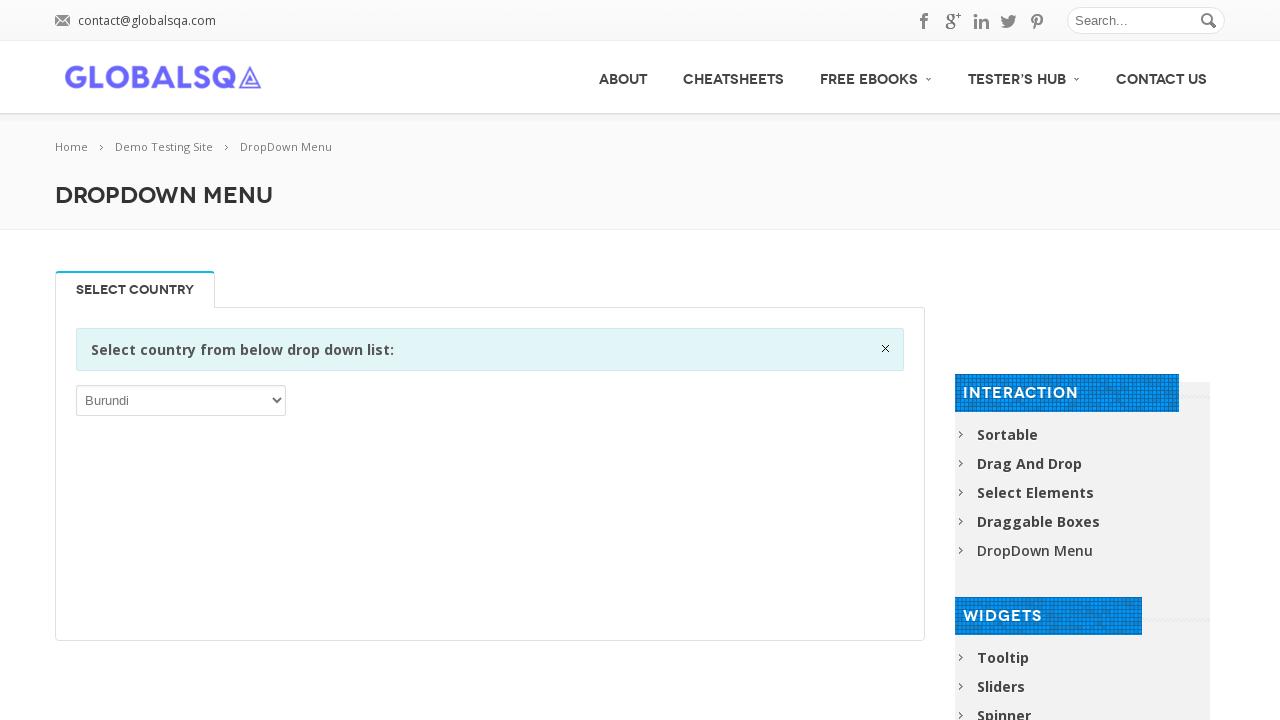

Retrieved option text: 'Guam'
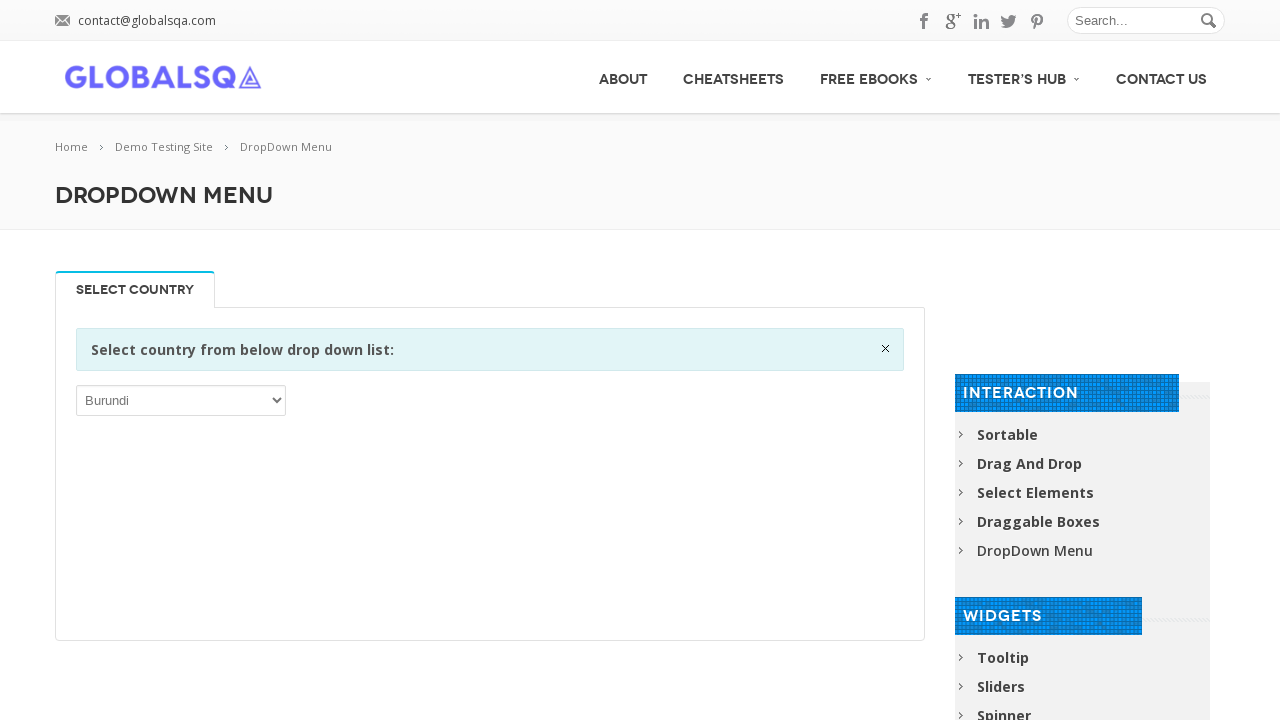

Retrieved option text: 'Guatemala'
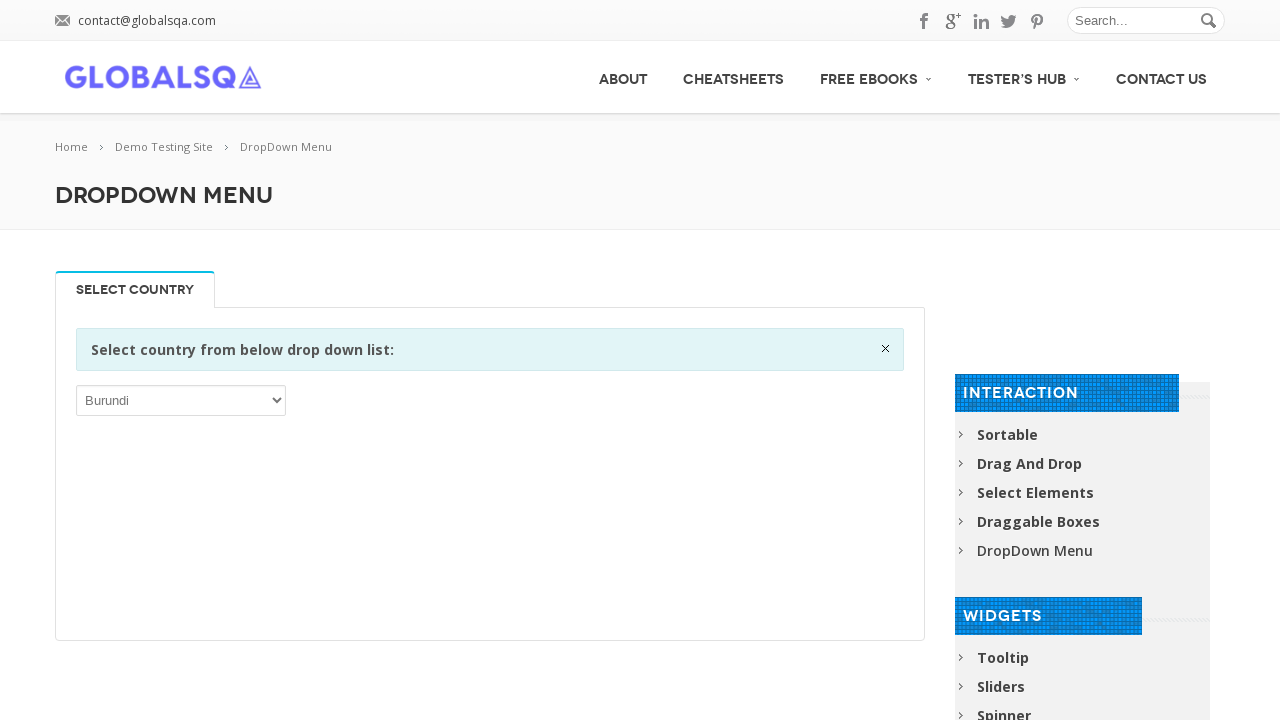

Retrieved option text: 'Guernsey'
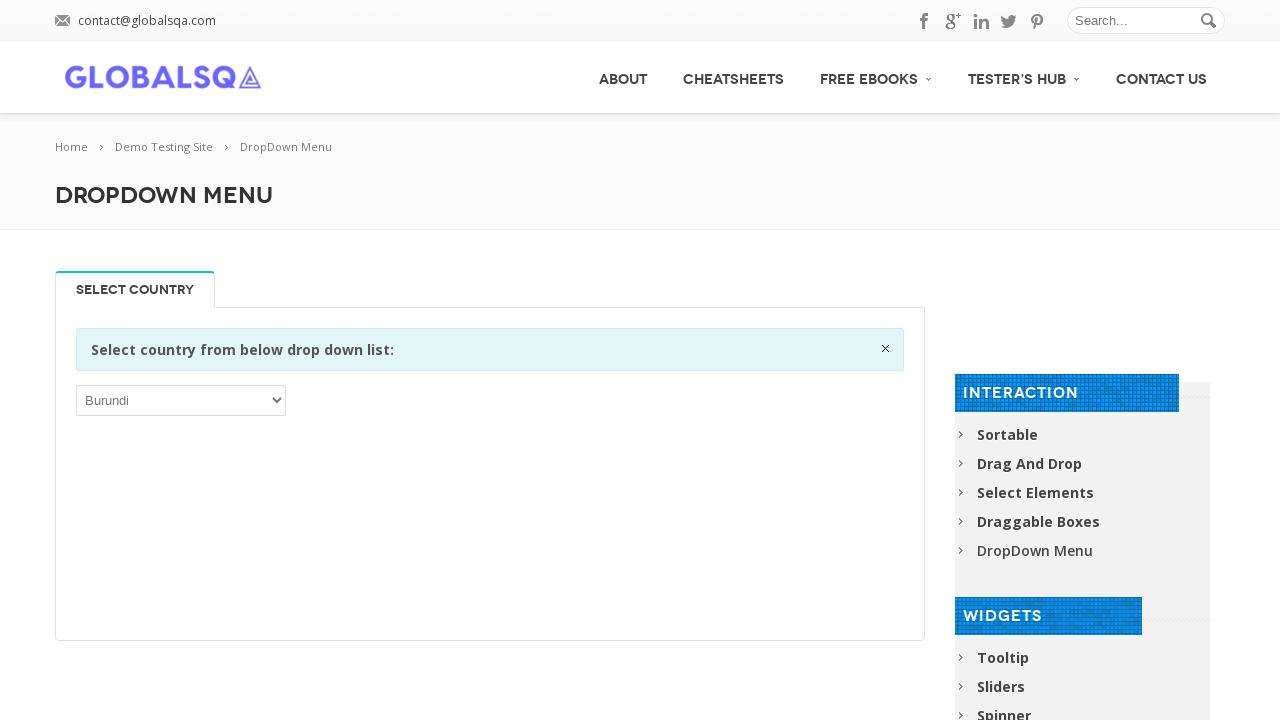

Retrieved option text: 'Guinea'
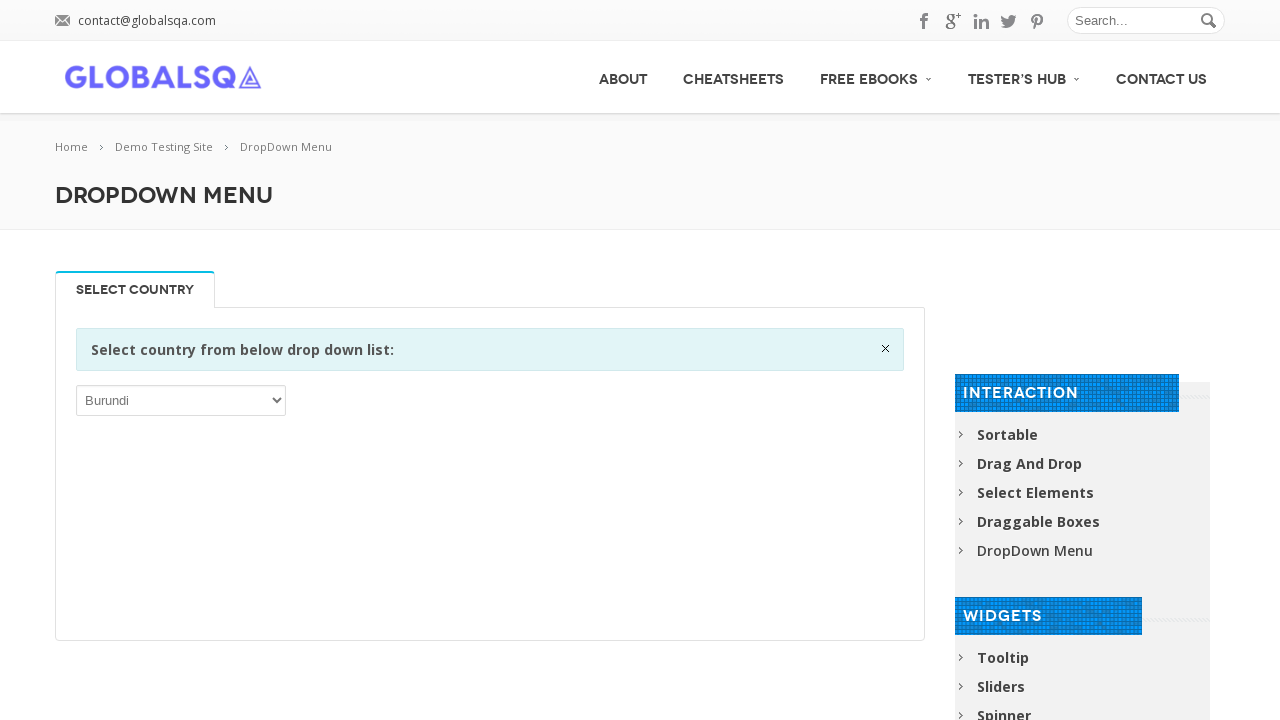

Retrieved option text: 'Guinea-Bissau'
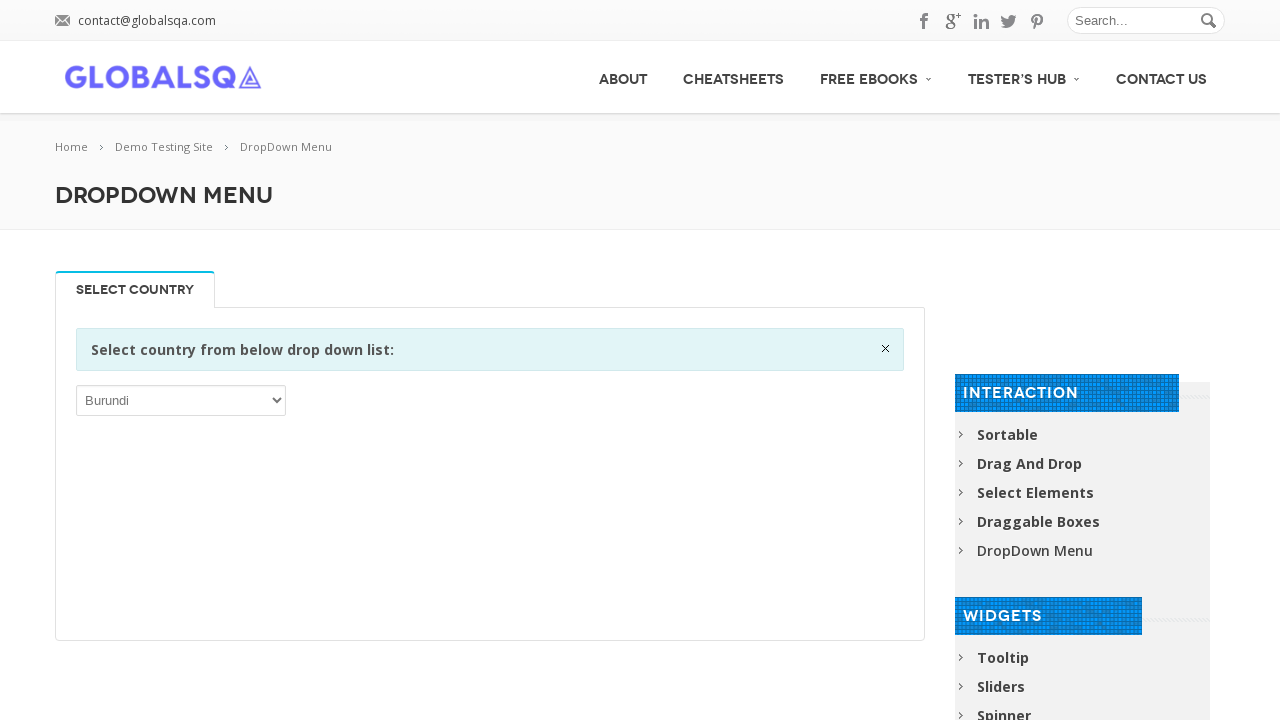

Retrieved option text: 'Guyana'
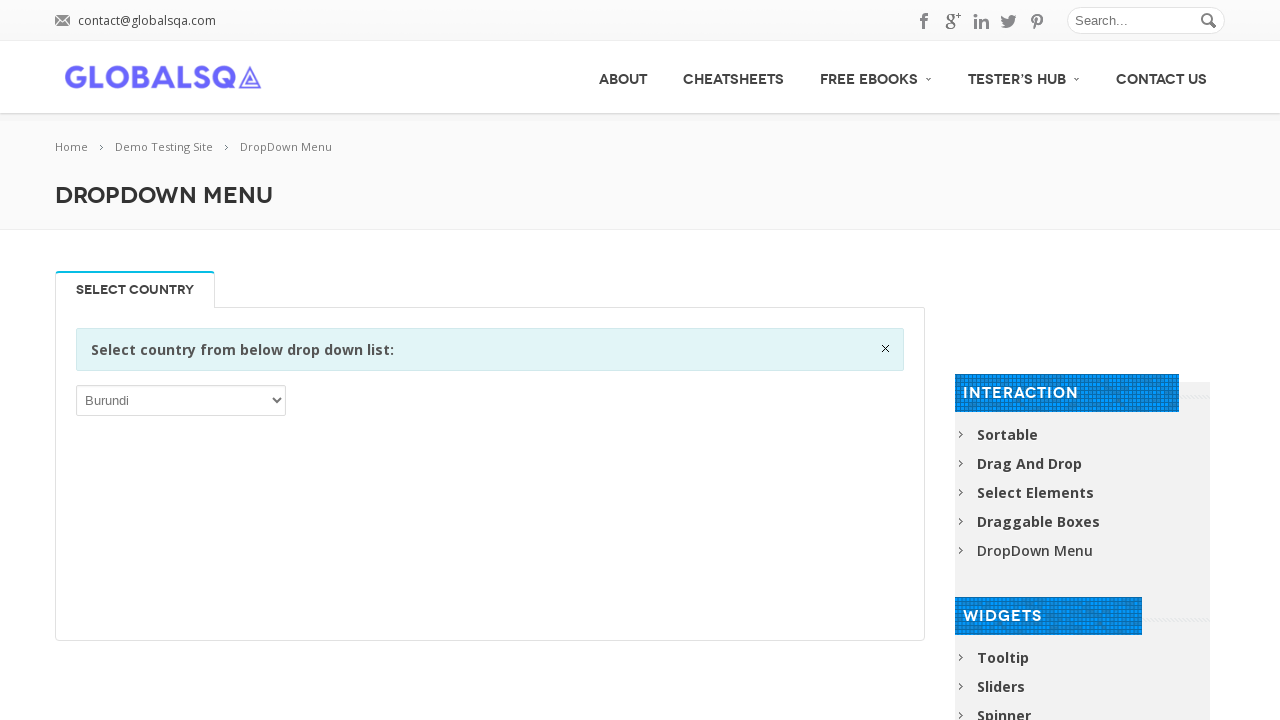

Retrieved option text: 'Haiti'
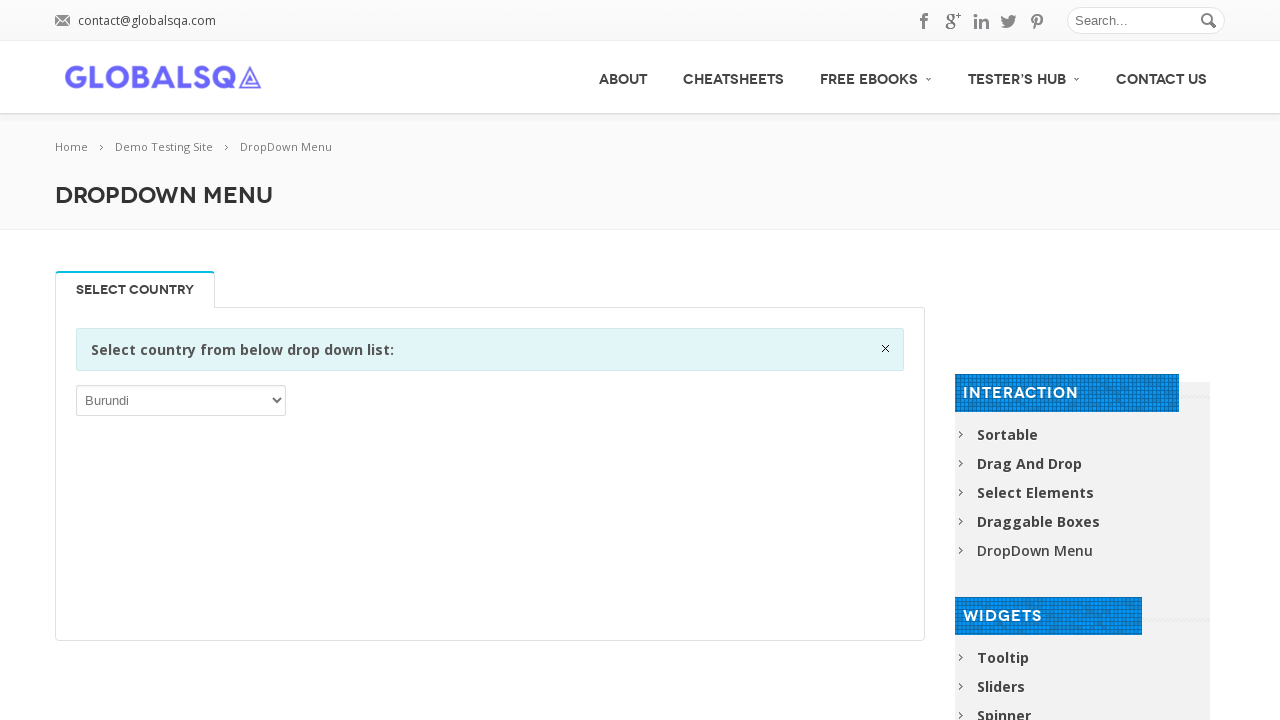

Retrieved option text: 'Heard Island and McDonald Islands'
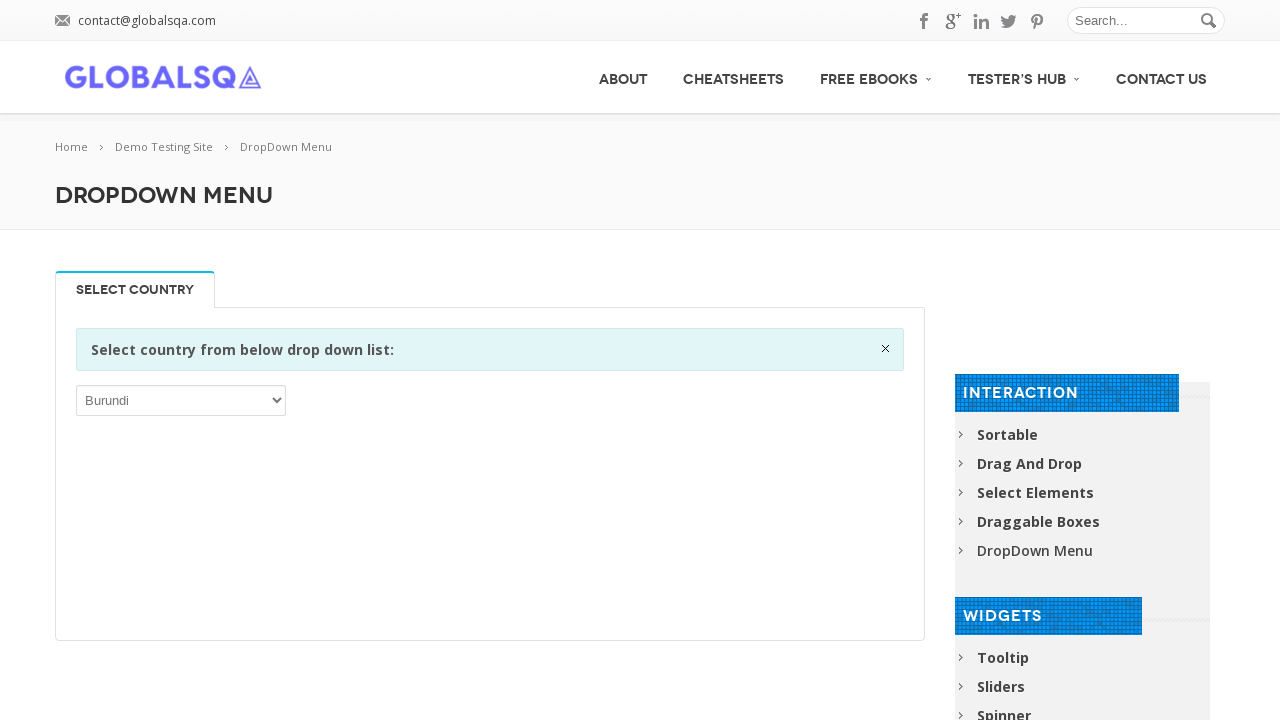

Retrieved option text: 'Holy See (Vatican City State)'
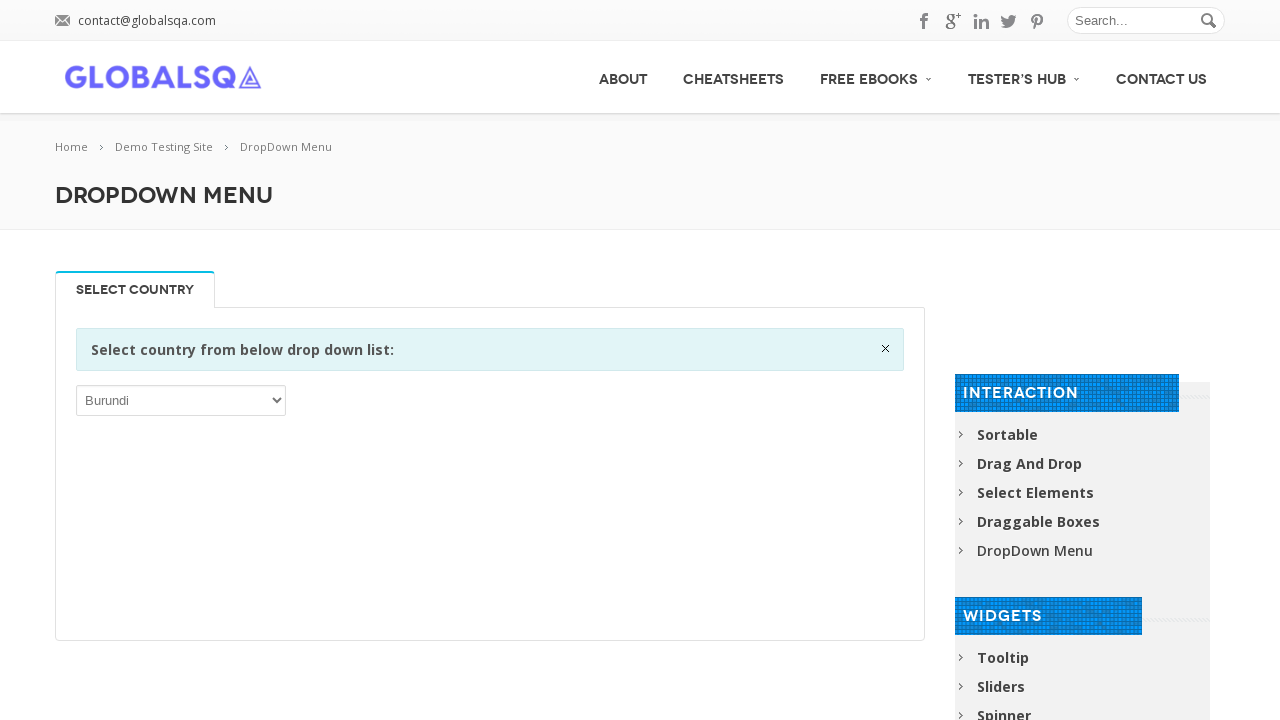

Retrieved option text: 'Honduras'
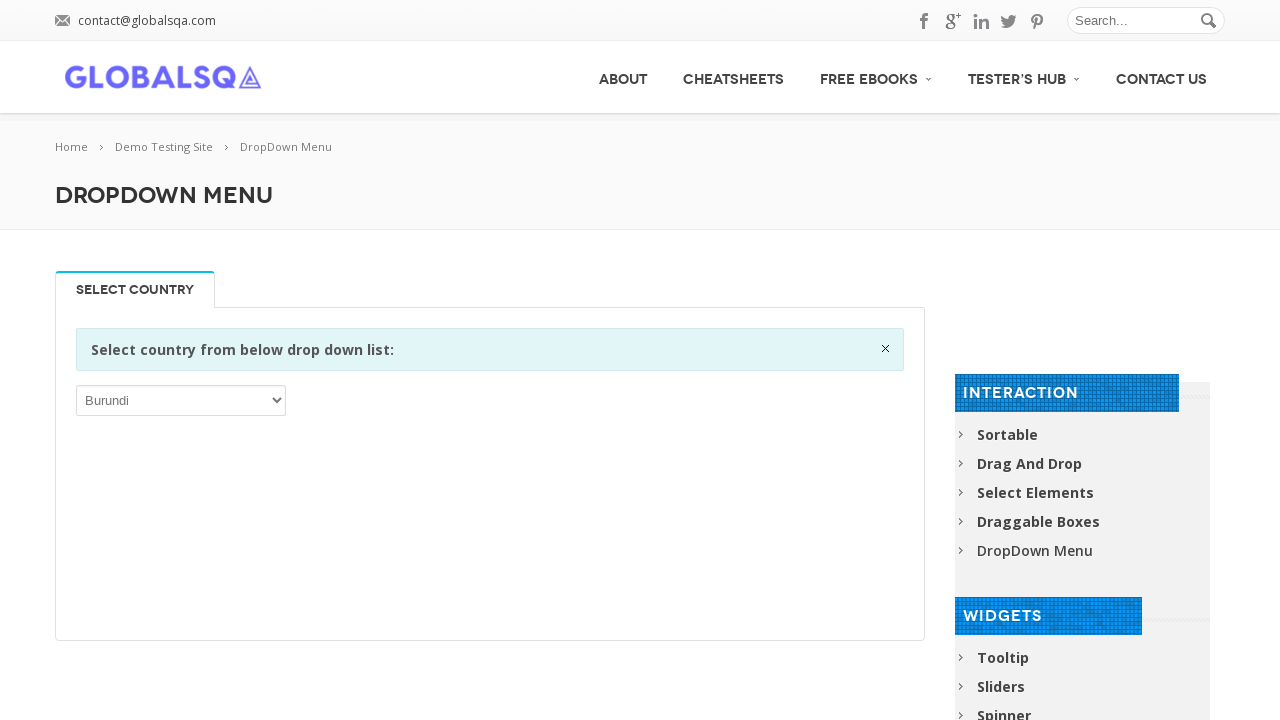

Retrieved option text: 'Hong Kong'
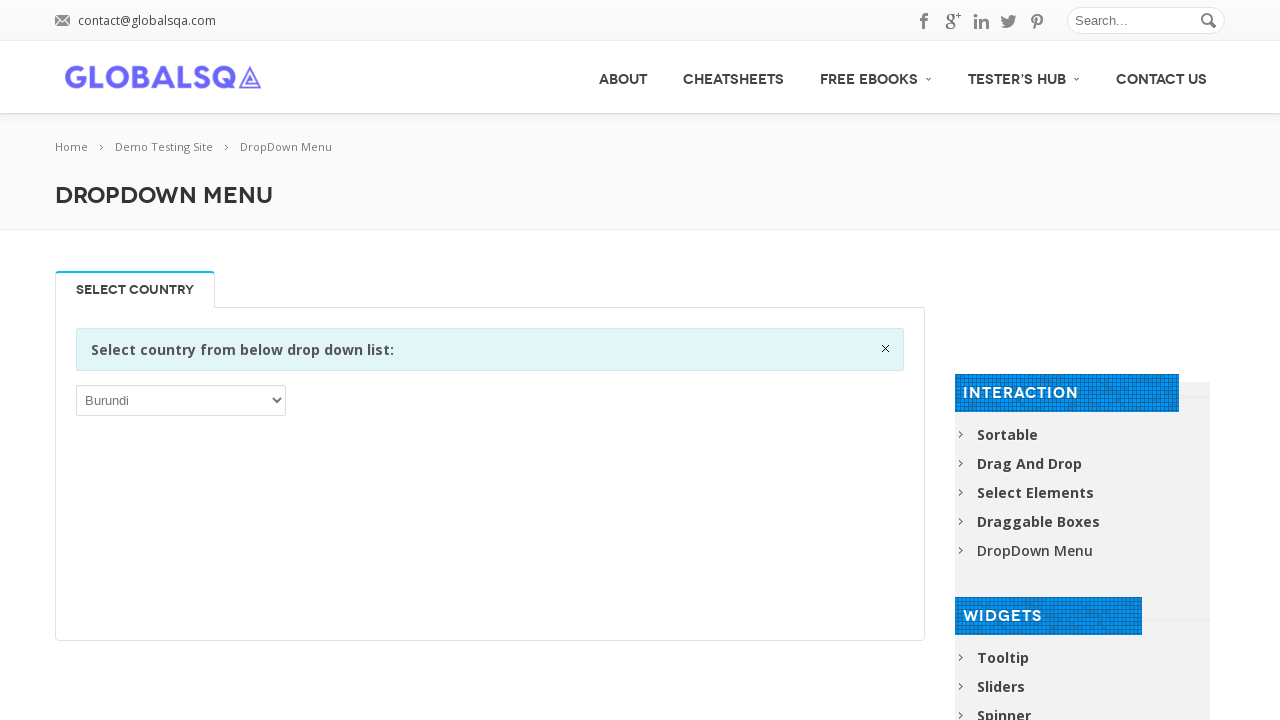

Retrieved option text: 'Hungary'
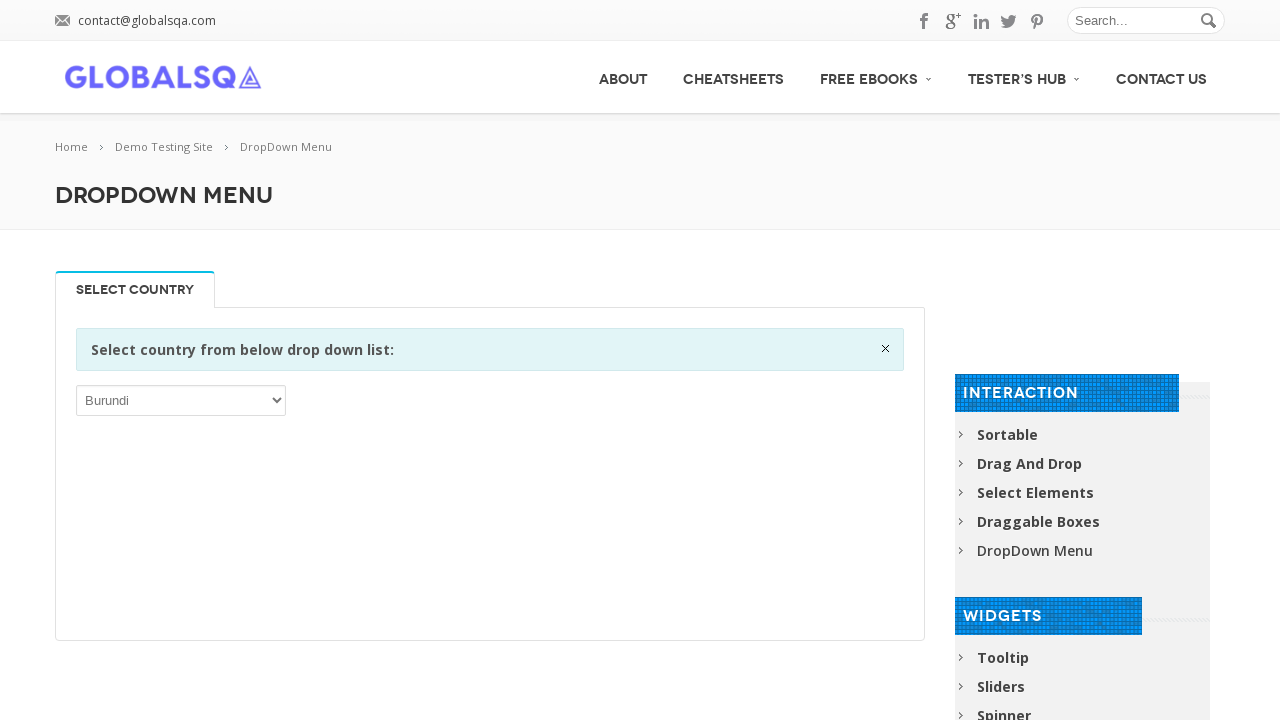

Retrieved option text: 'Iceland'
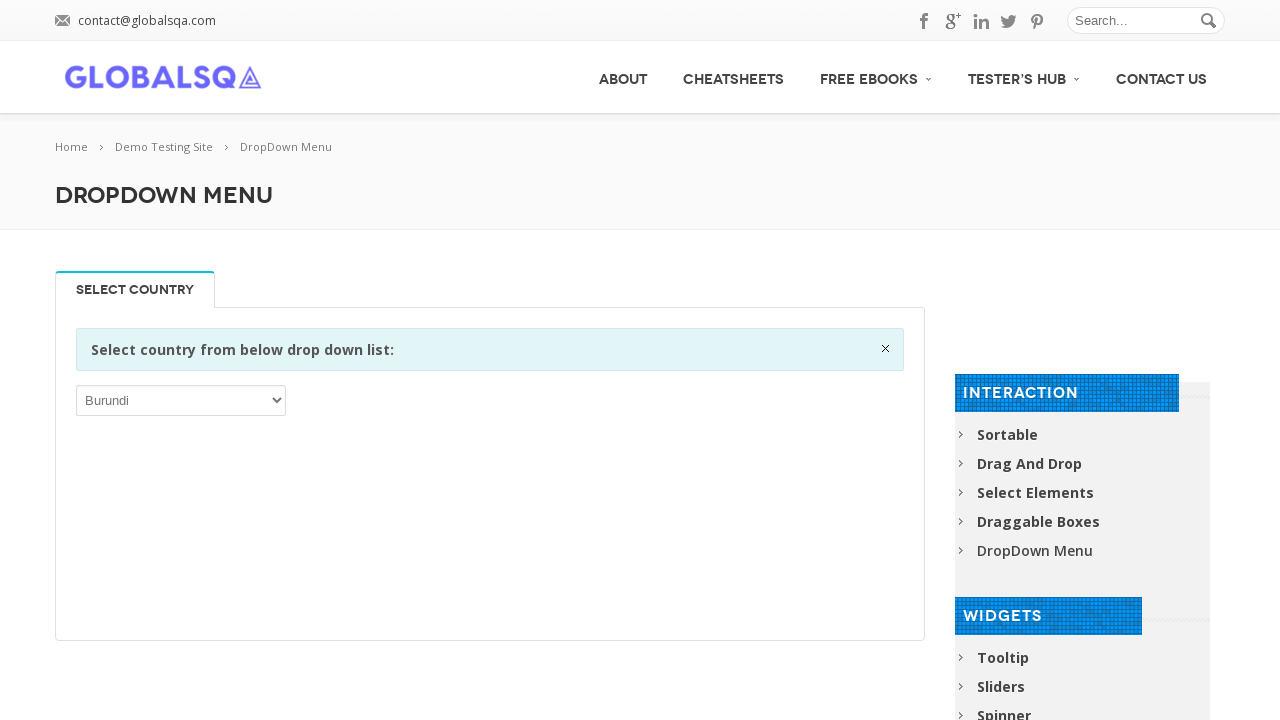

Retrieved option text: 'India'
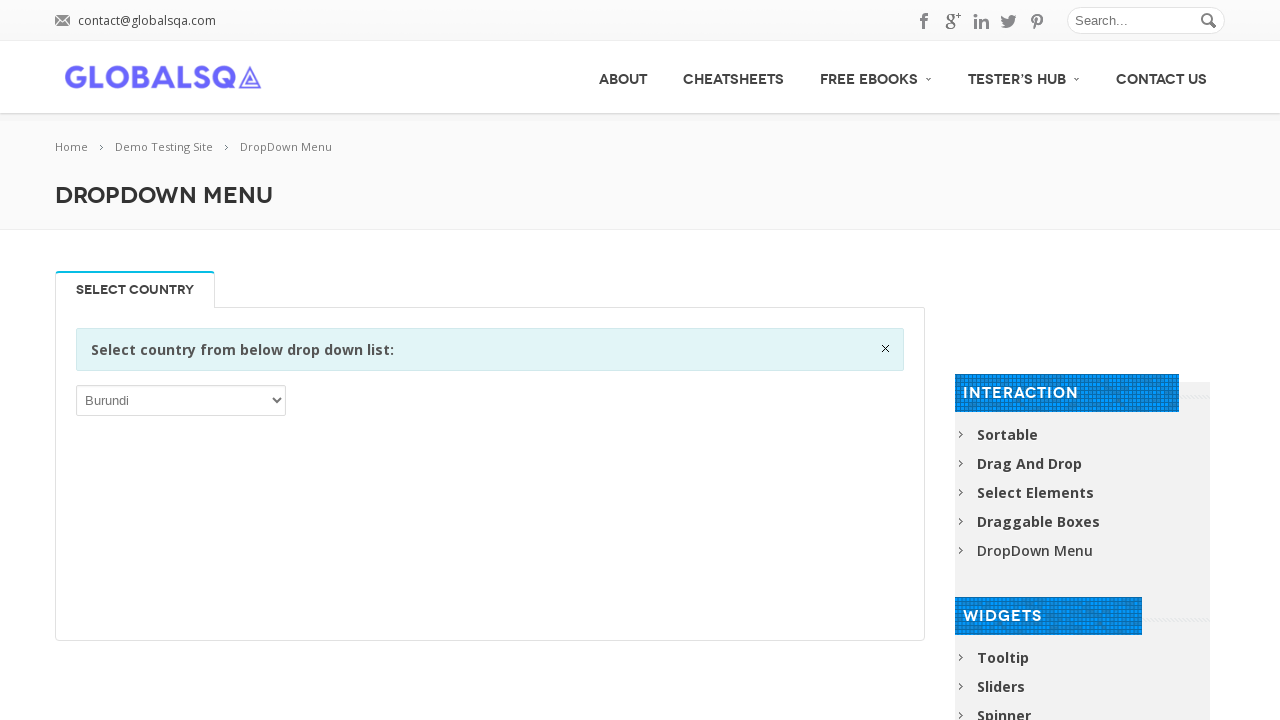

Retrieved option text: 'Indonesia'
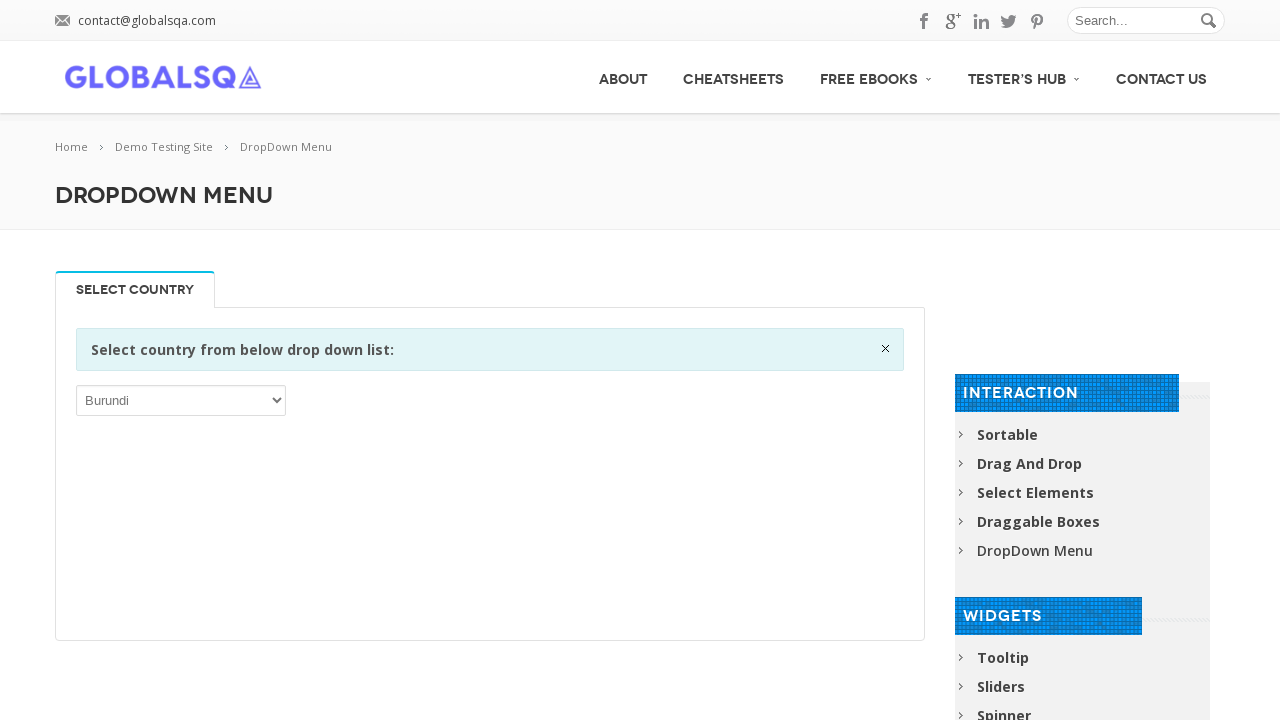

Retrieved option text: 'Iran, Islamic Republic of'
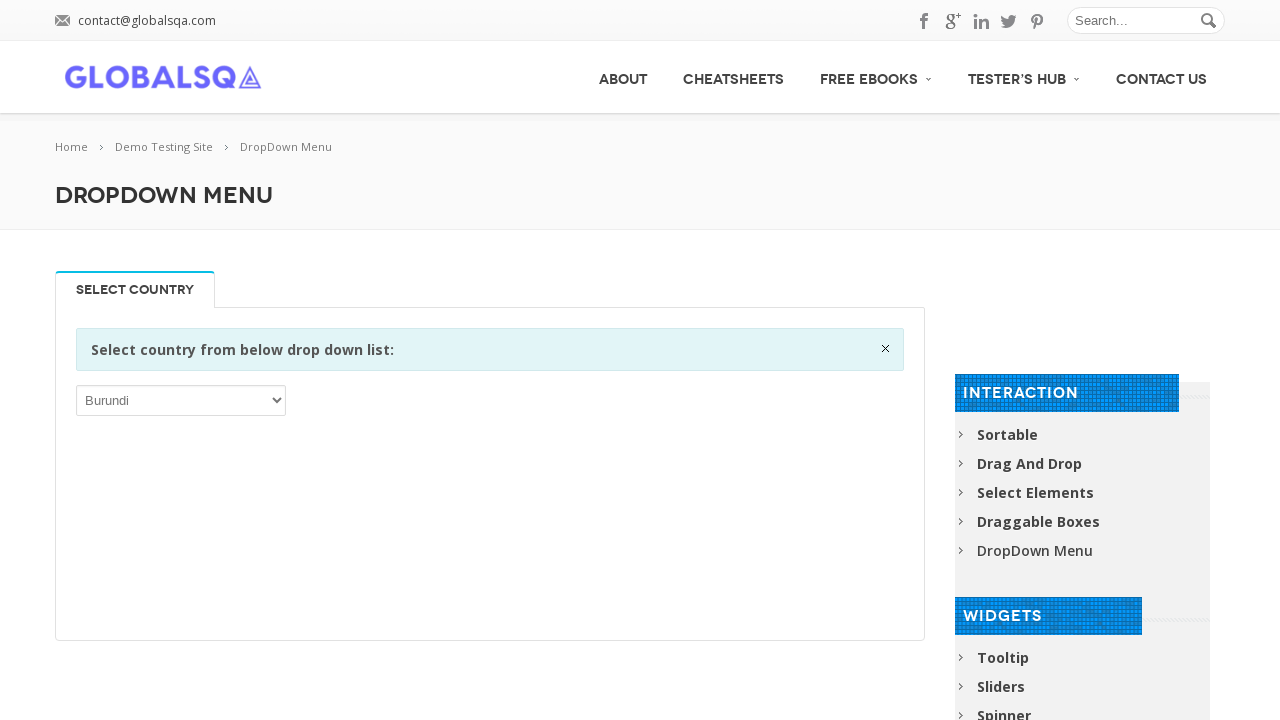

Retrieved option text: 'Iraq'
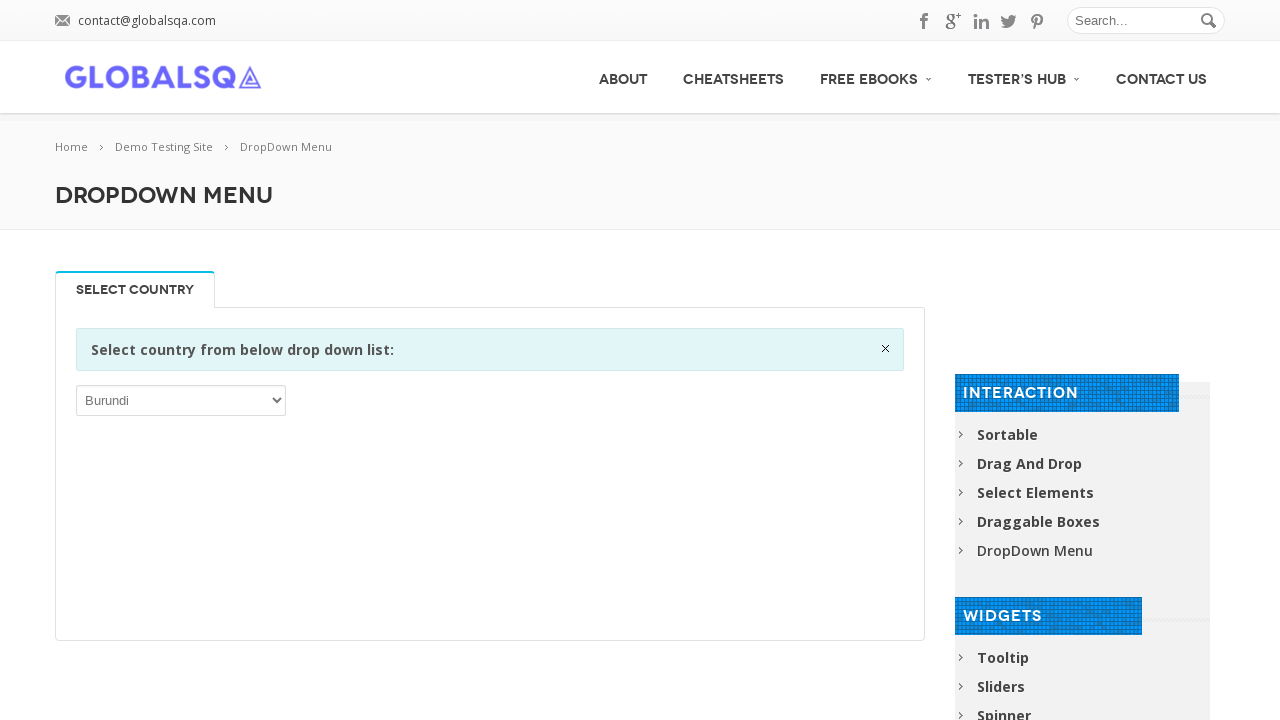

Retrieved option text: 'Ireland'
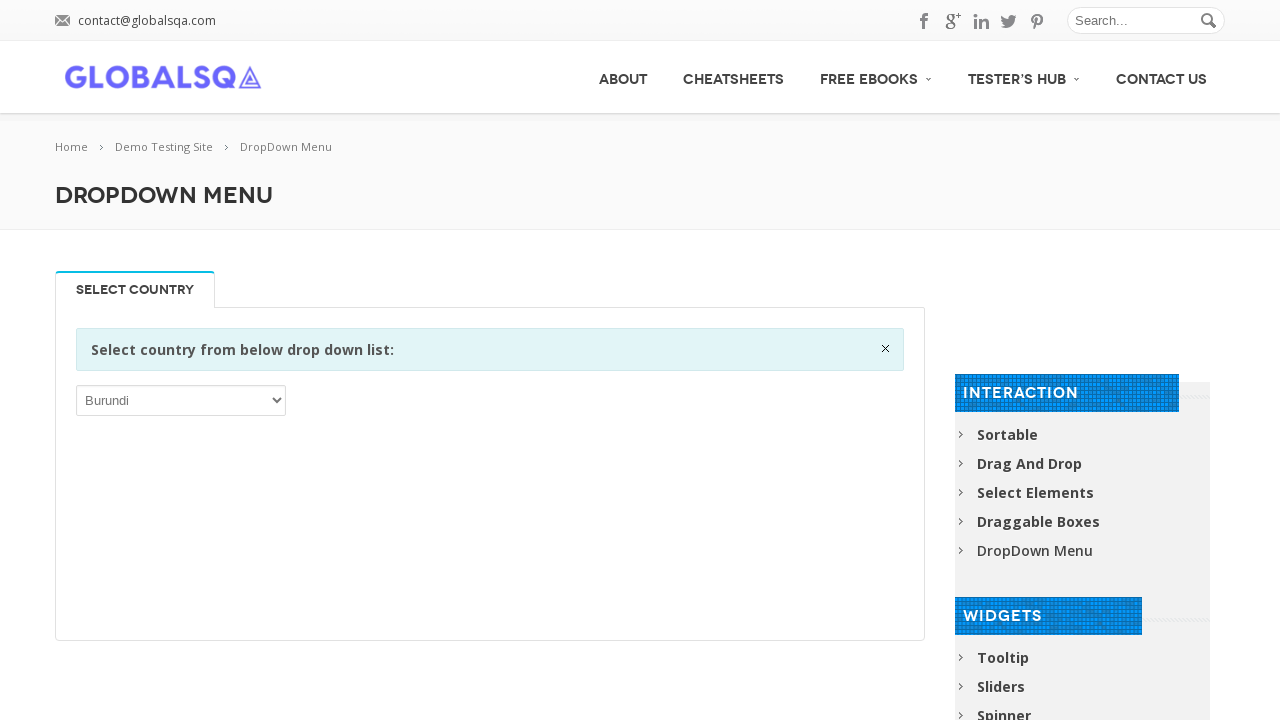

Retrieved option text: 'Isle of Man'
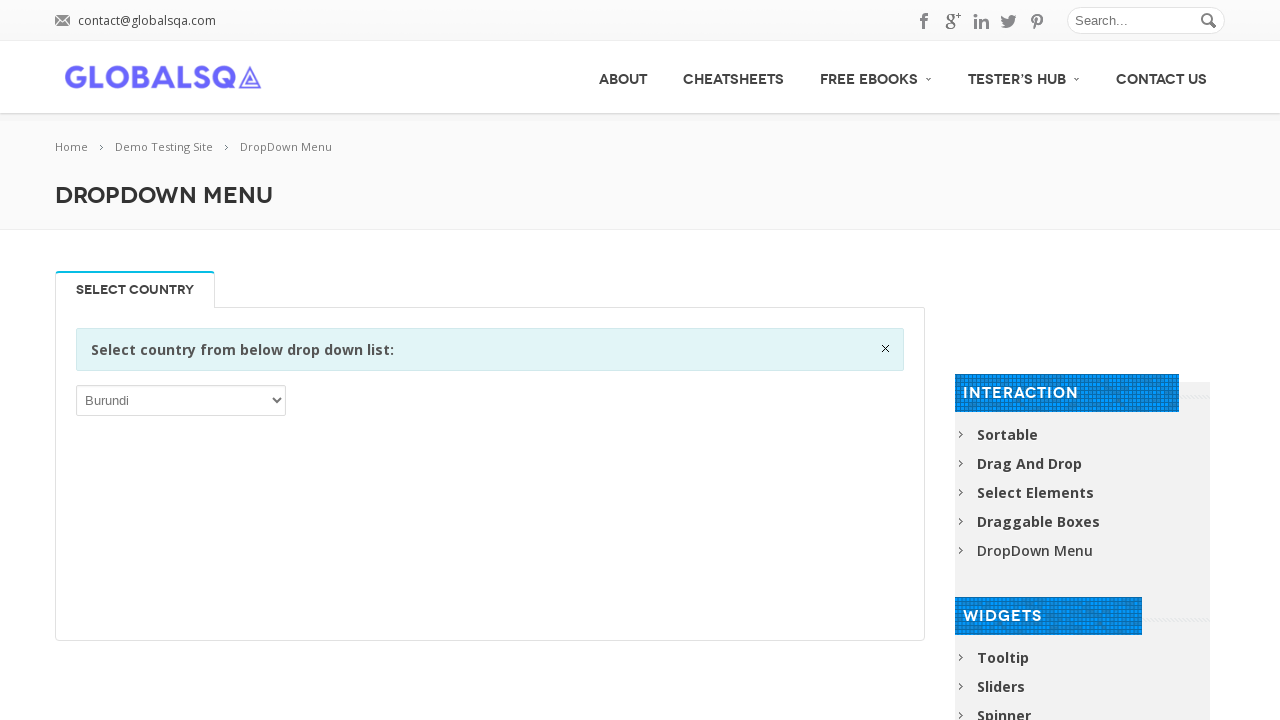

Retrieved option text: 'Israel'
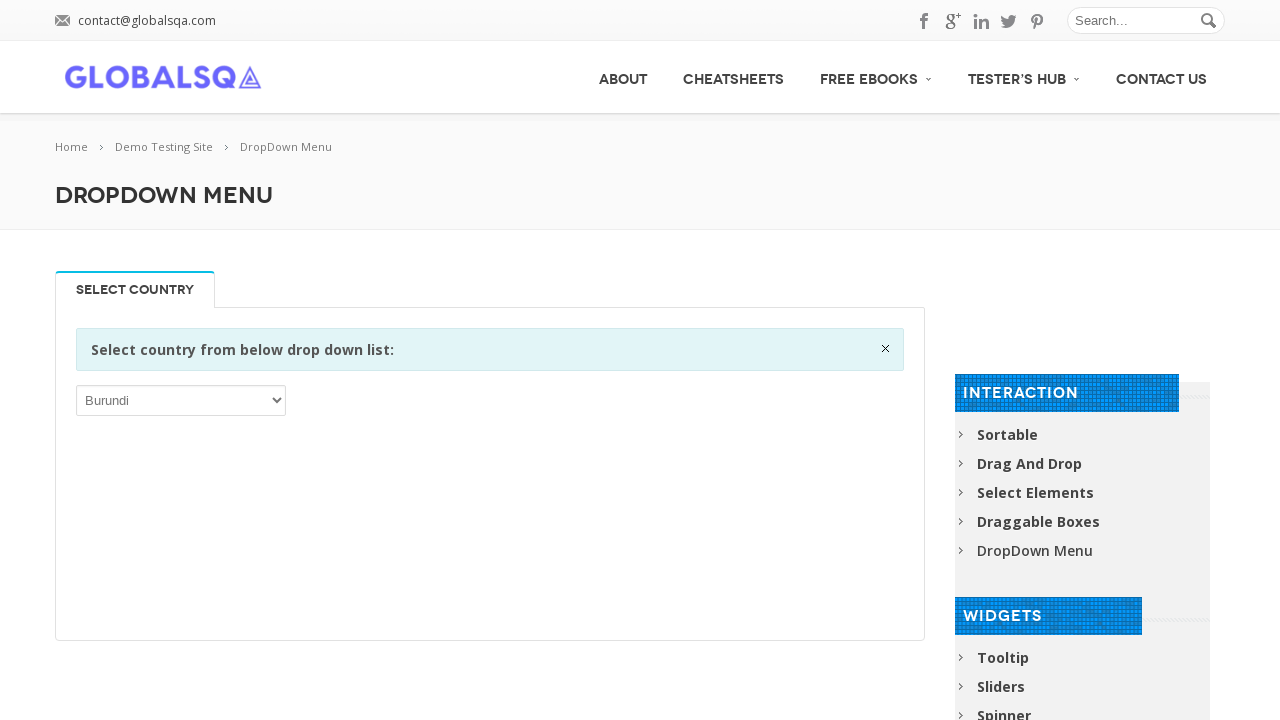

Retrieved option text: 'Italy'
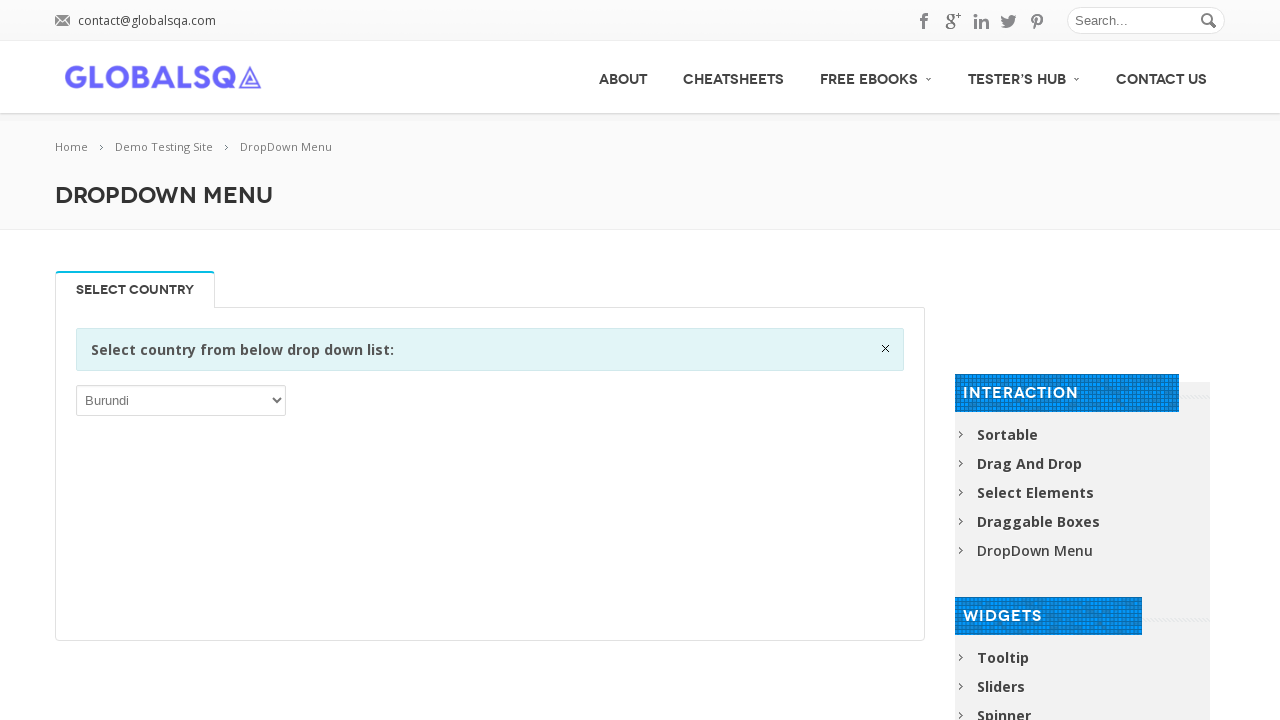

Retrieved option text: 'Jamaica'
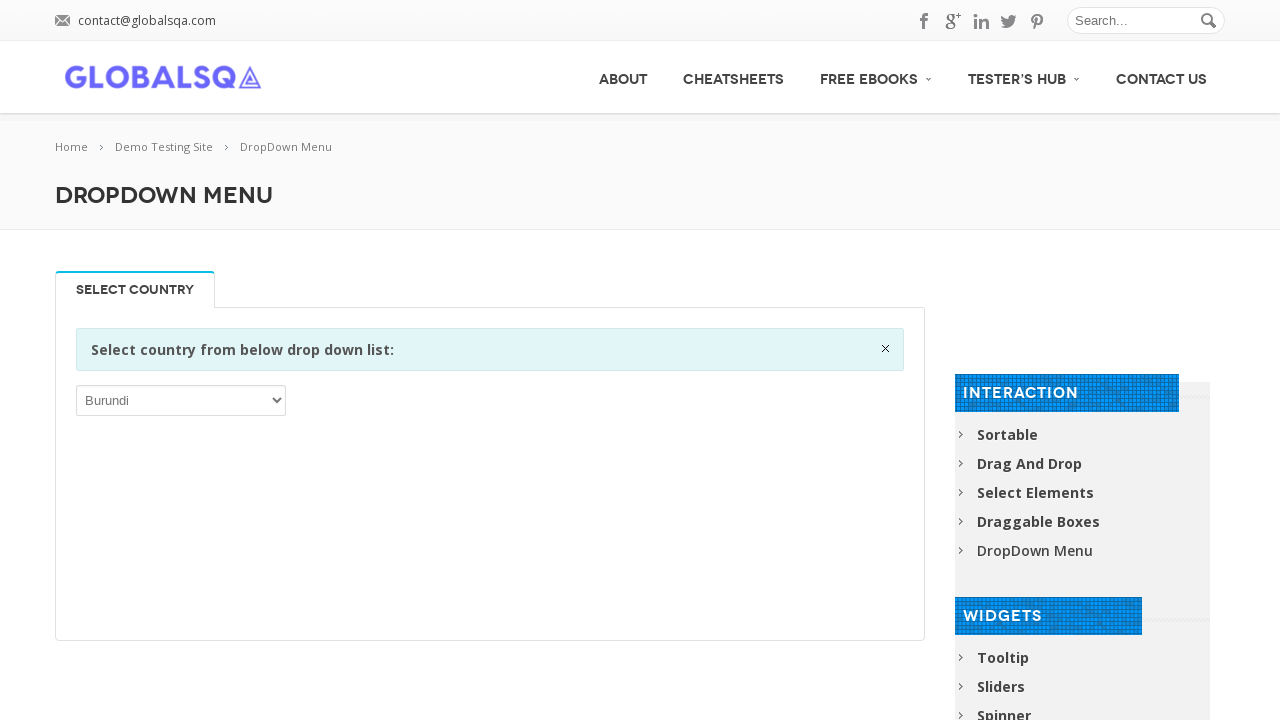

Retrieved option text: 'Japan'
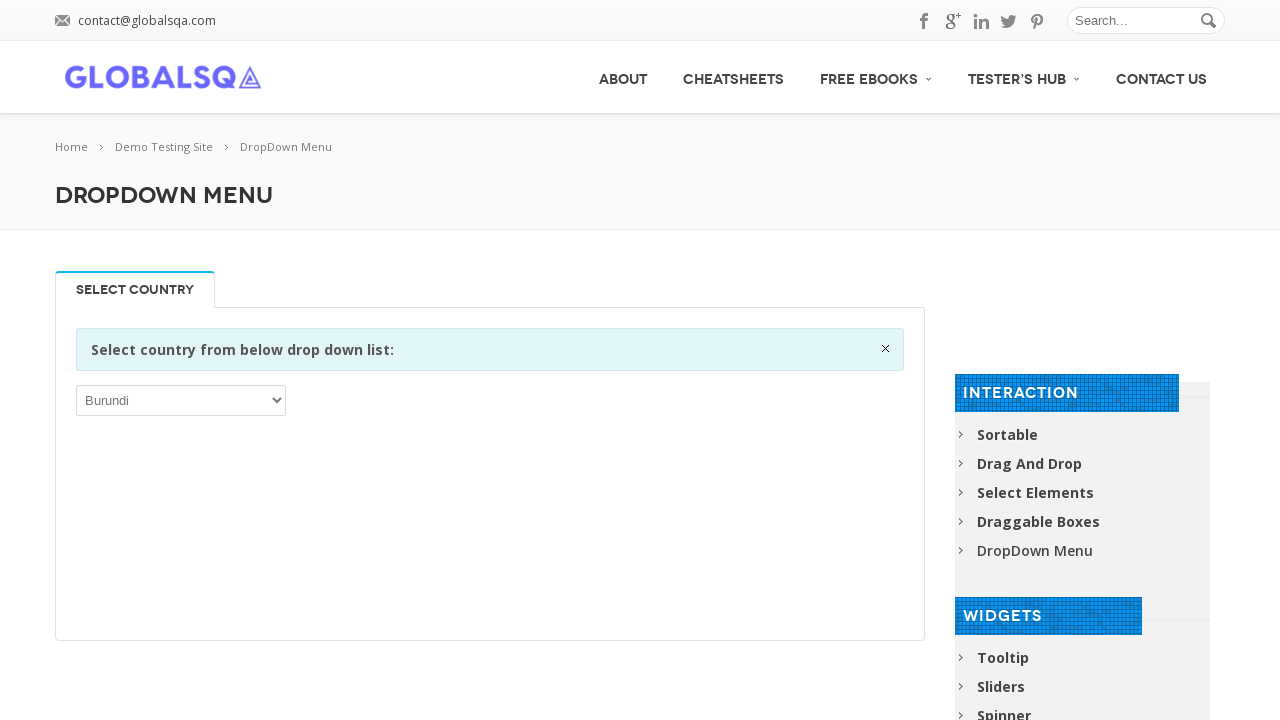

Retrieved option text: 'Jersey'
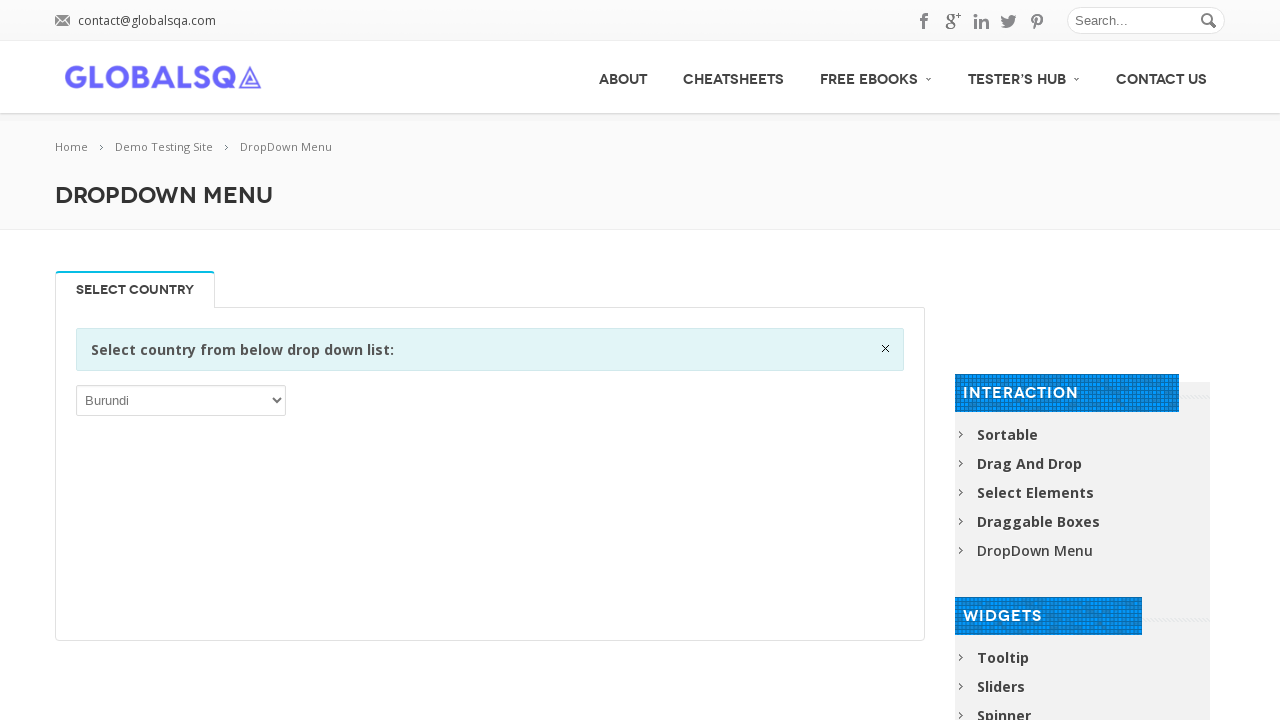

Retrieved option text: 'Jordan'
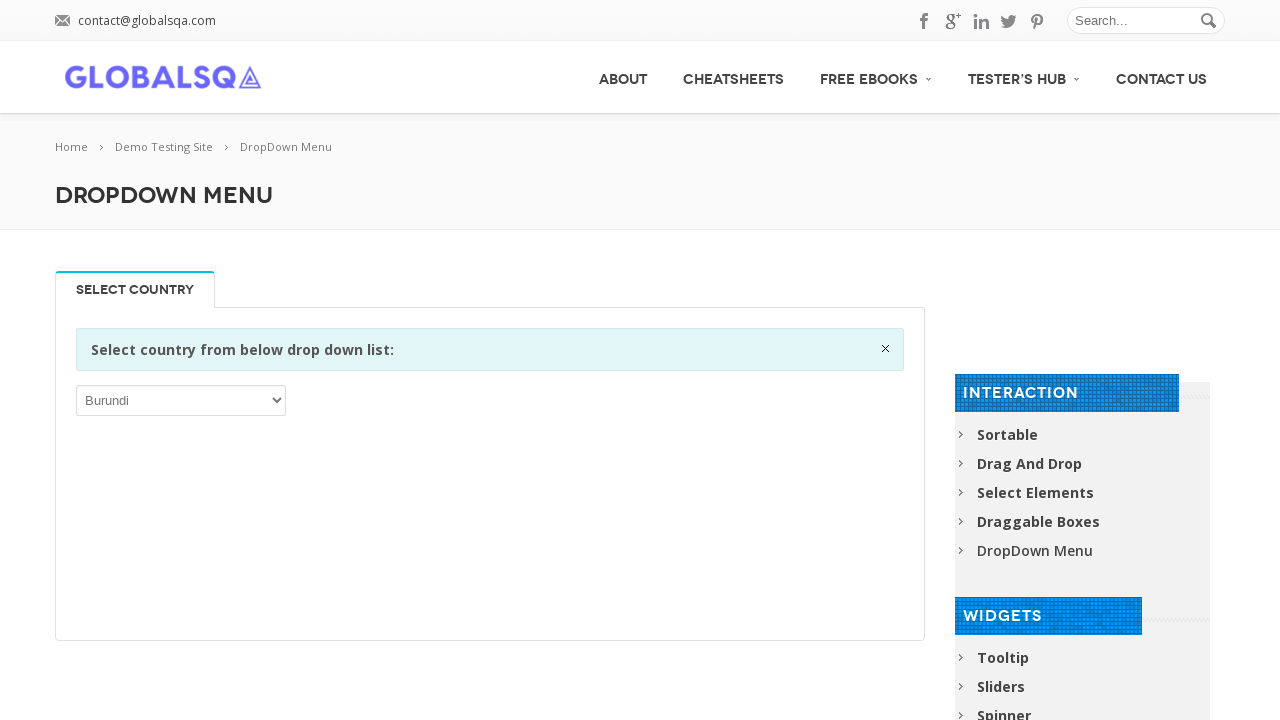

Retrieved option text: 'Kazakhstan'
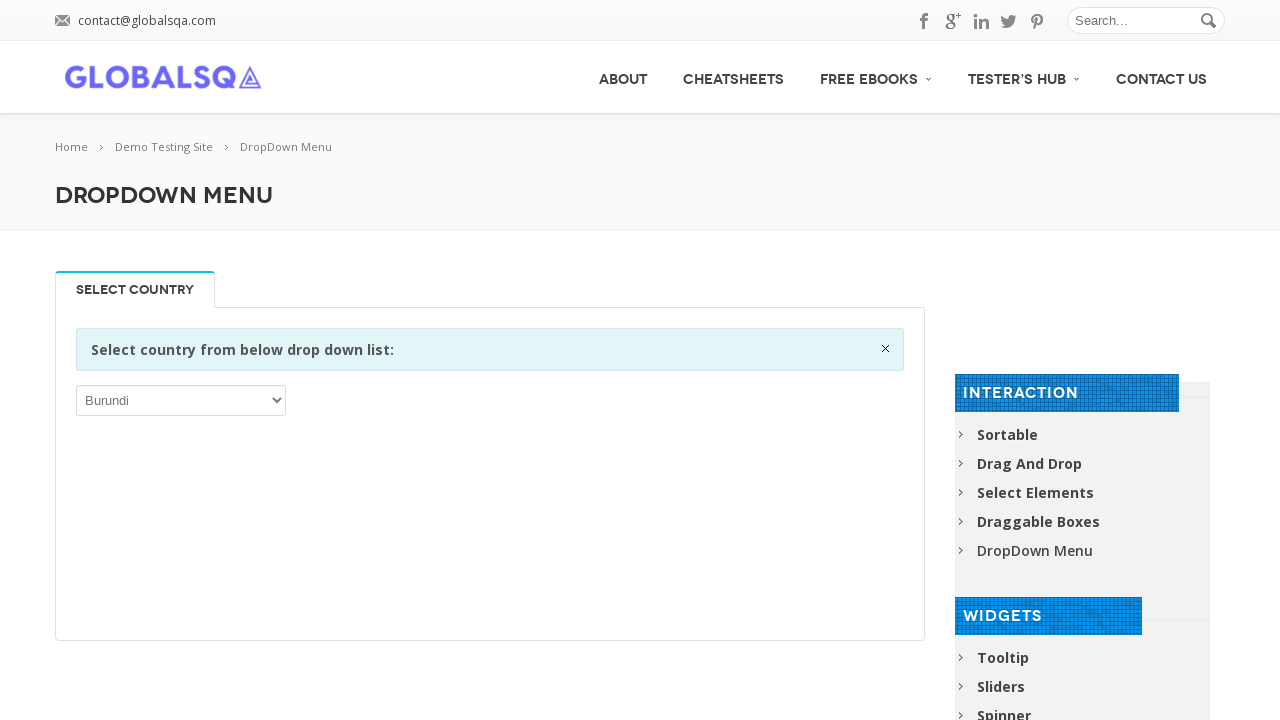

Retrieved option text: 'Kenya'
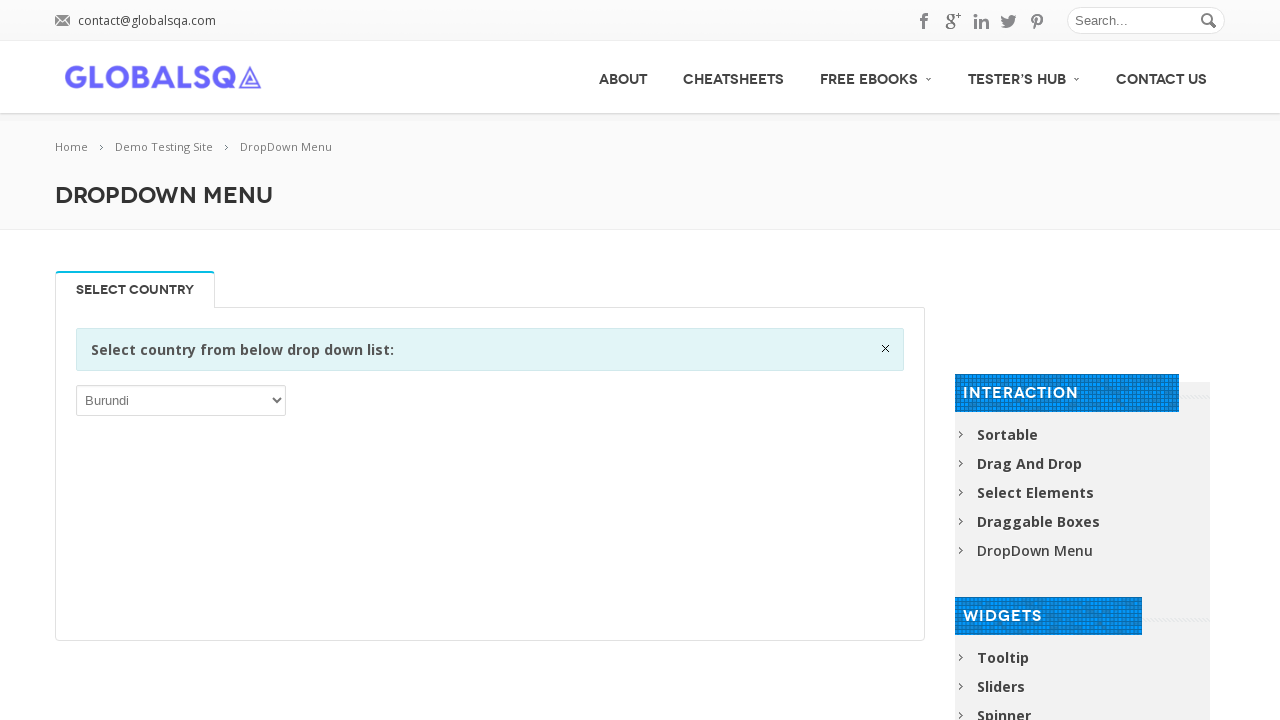

Retrieved option text: 'Kiribati'
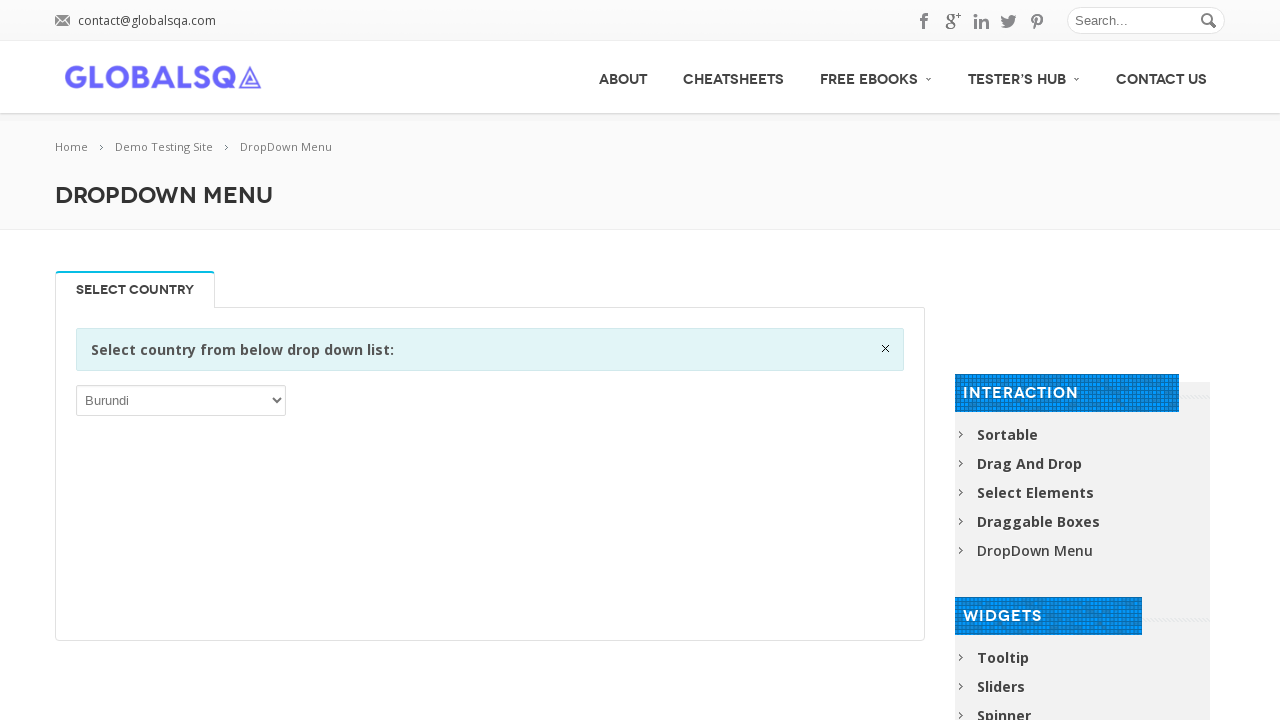

Retrieved option text: 'Korea, Democratic People’s Republic of'
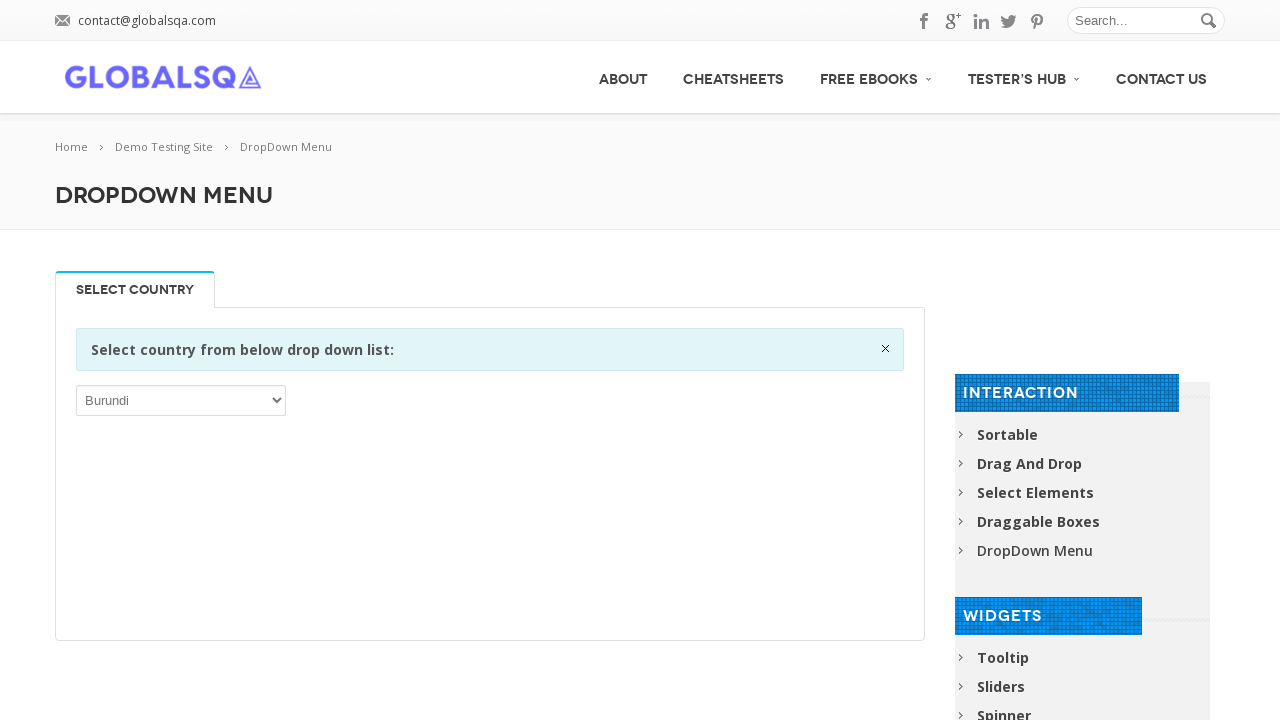

Retrieved option text: 'Korea, Republic of'
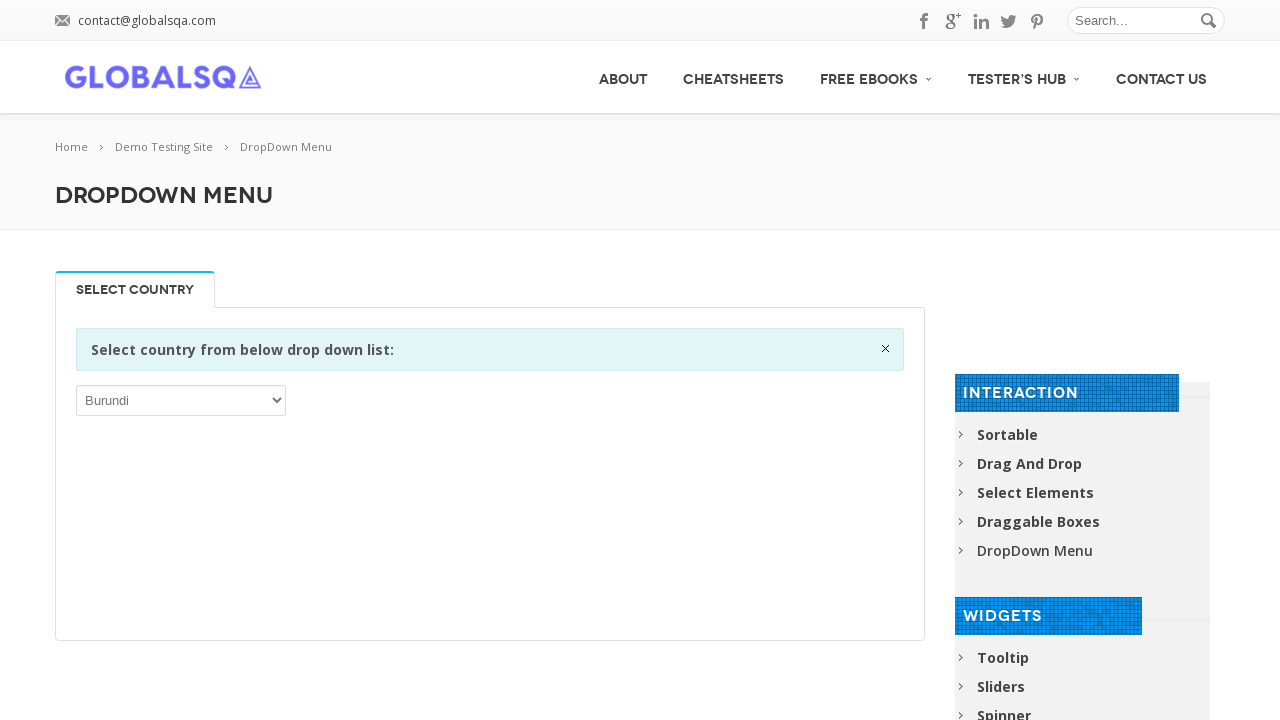

Retrieved option text: 'Kuwait'
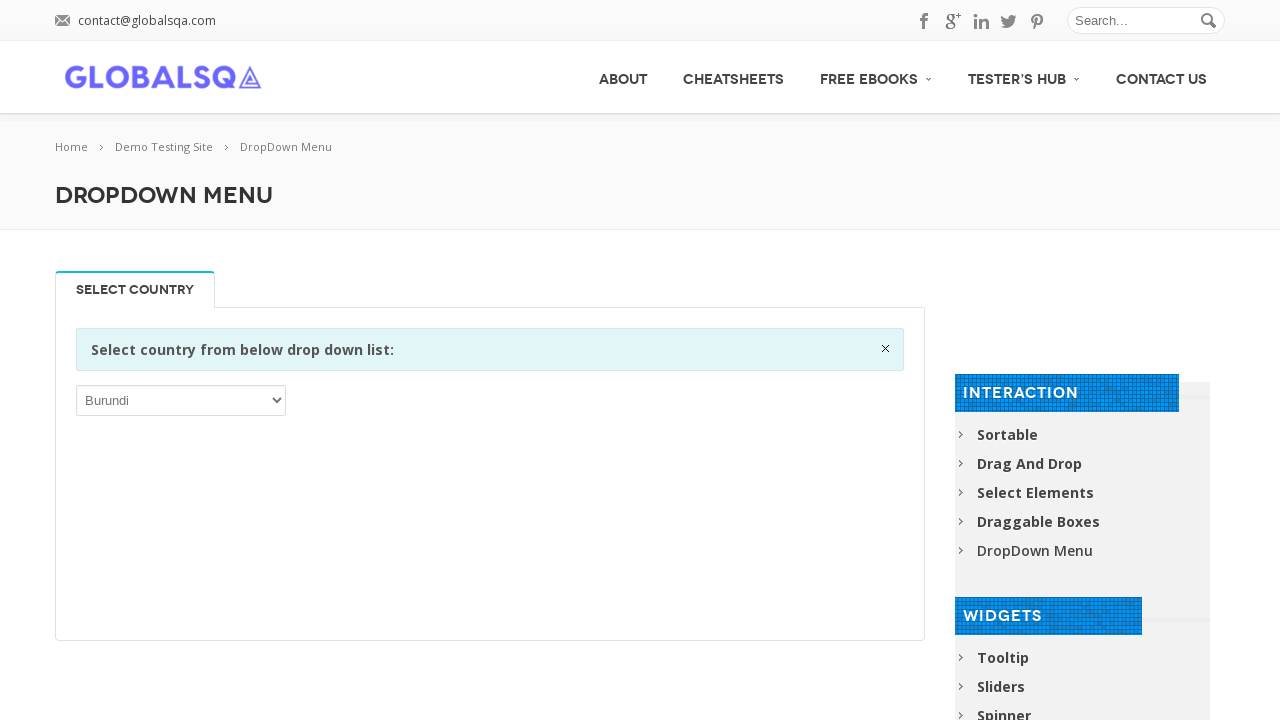

Retrieved option text: 'Kyrgyzstan'
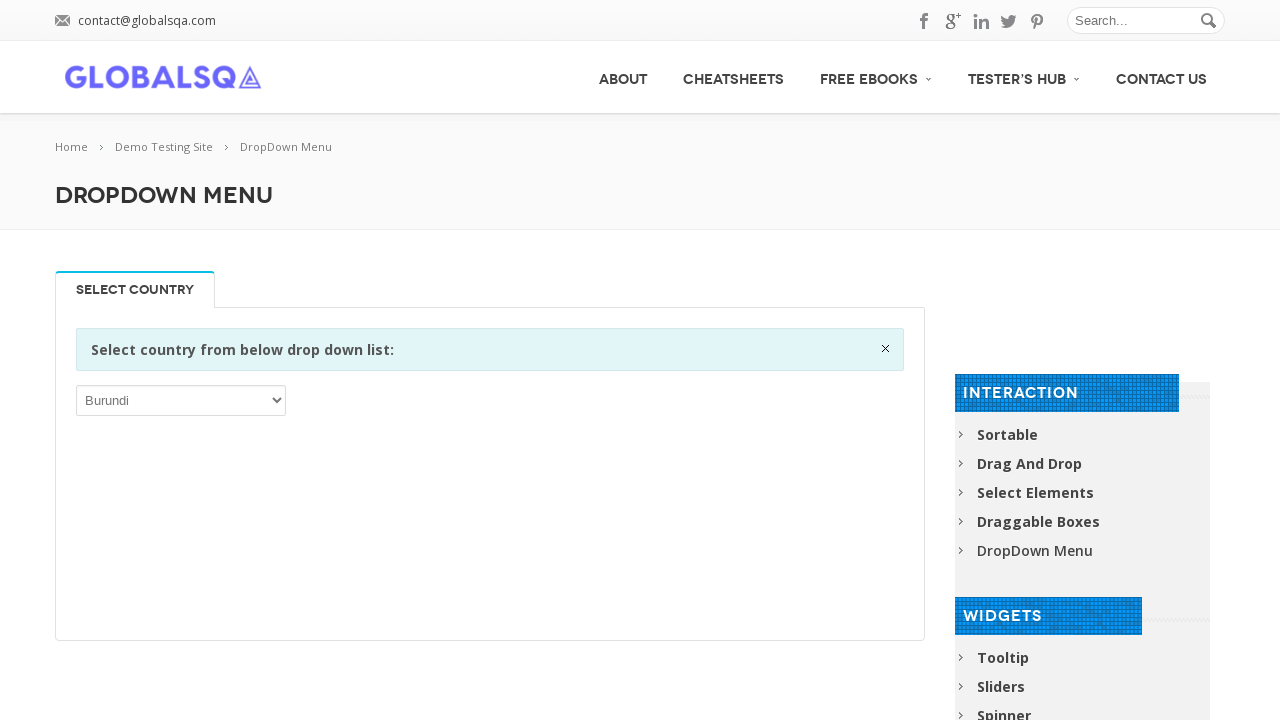

Retrieved option text: 'Lao People’s Democratic Republic'
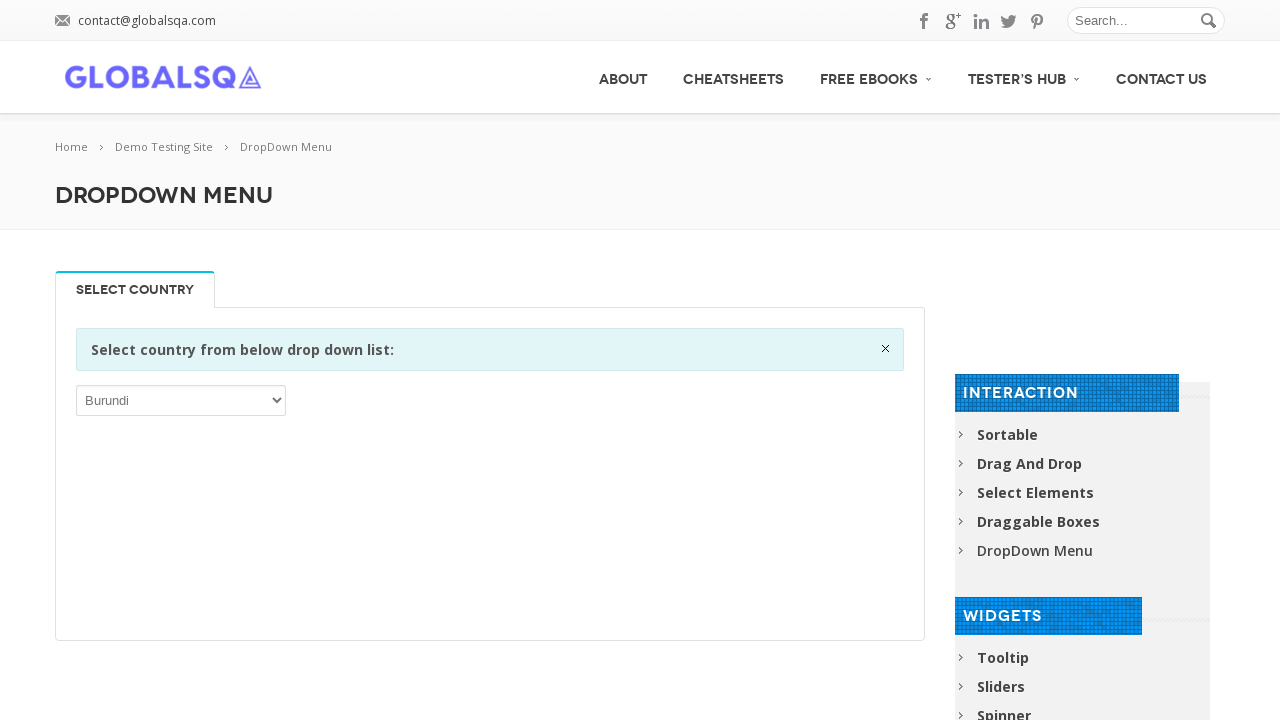

Retrieved option text: 'Latvia'
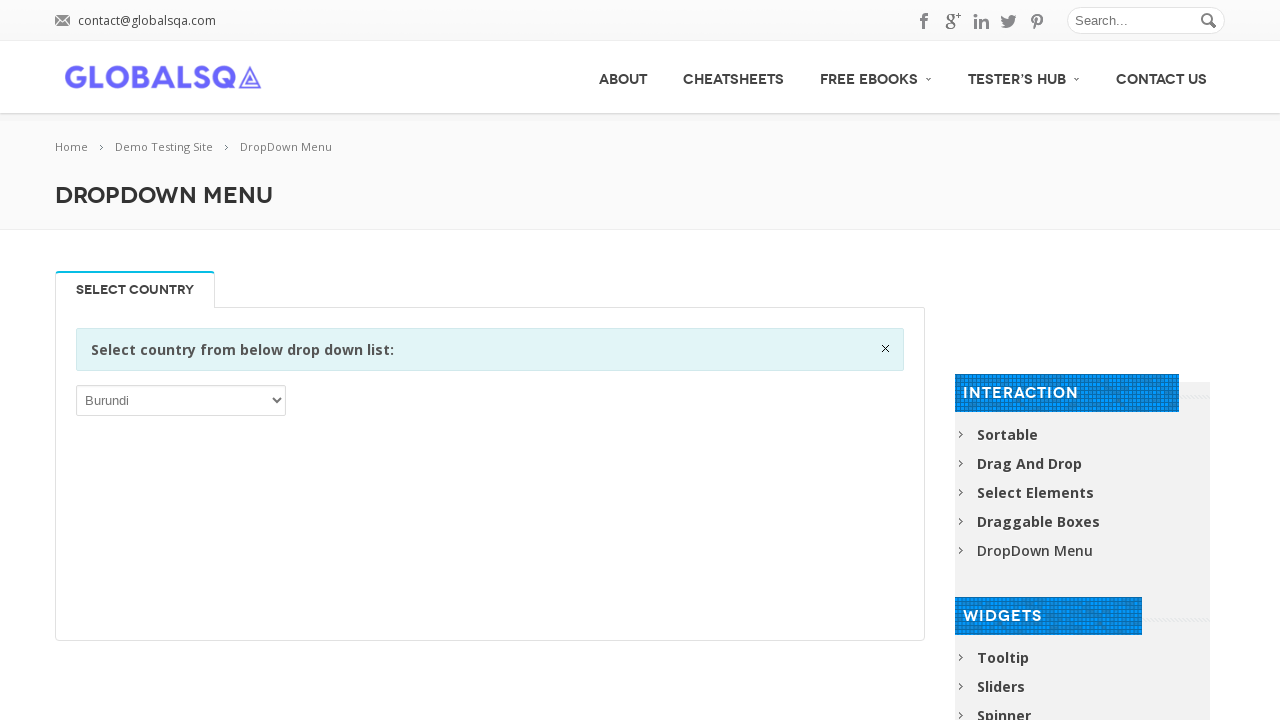

Retrieved option text: 'Lebanon'
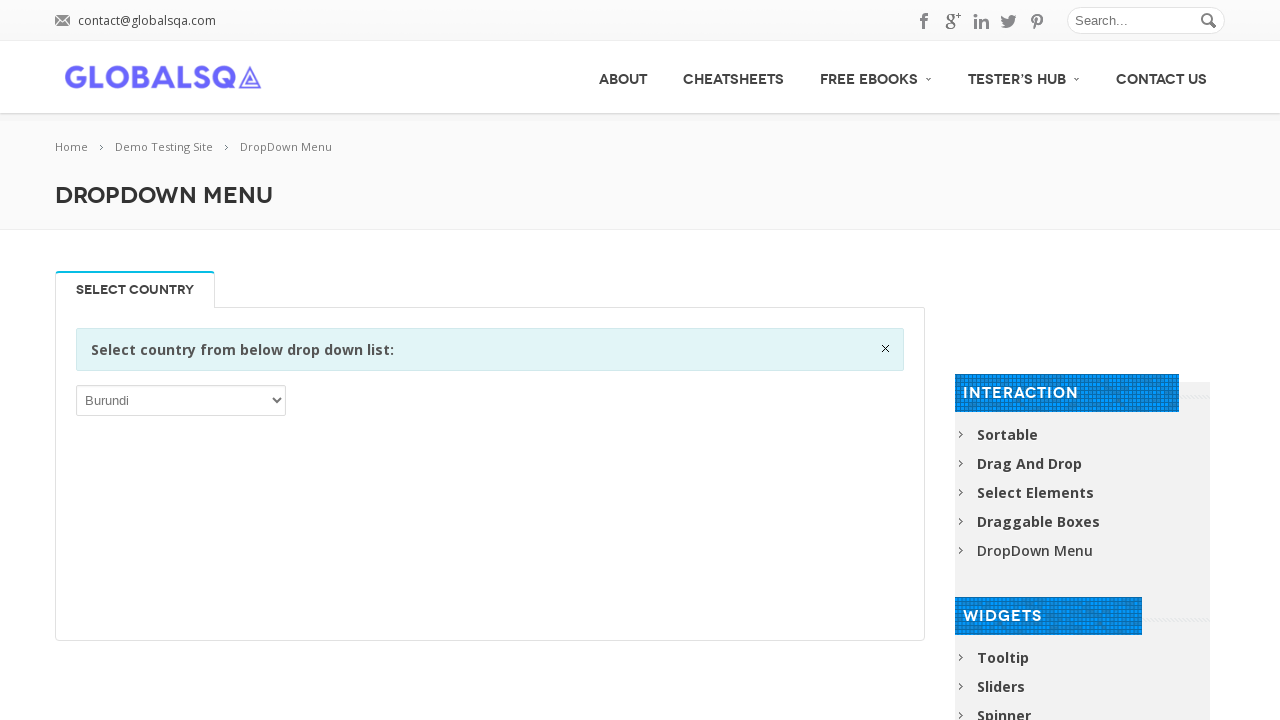

Retrieved option text: 'Lesotho'
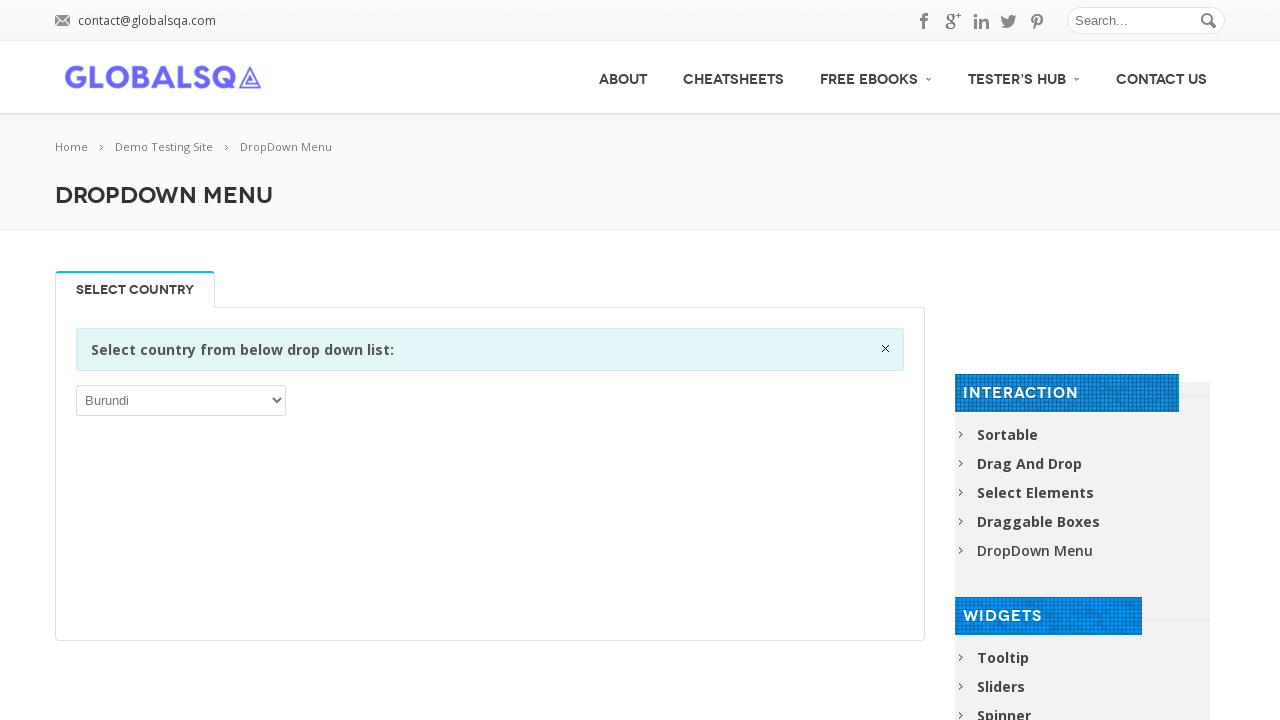

Retrieved option text: 'Liberia'
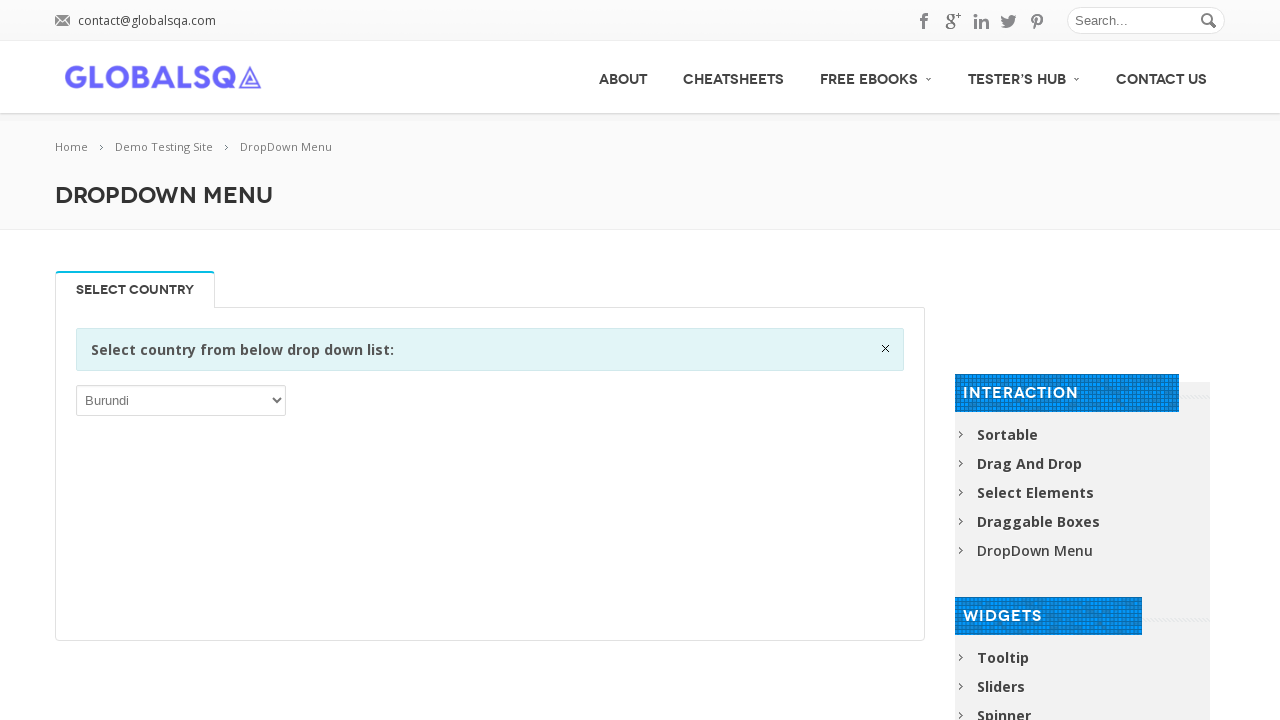

Retrieved option text: 'Libya'
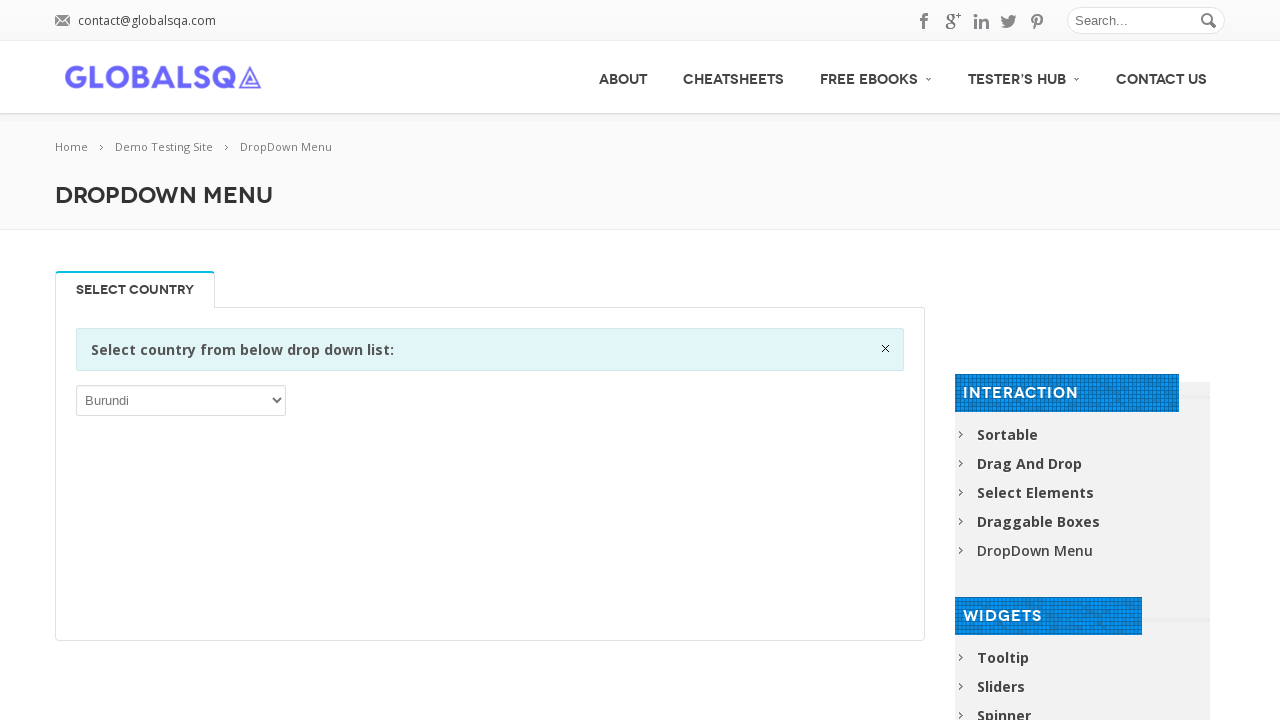

Retrieved option text: 'Liechtenstein'
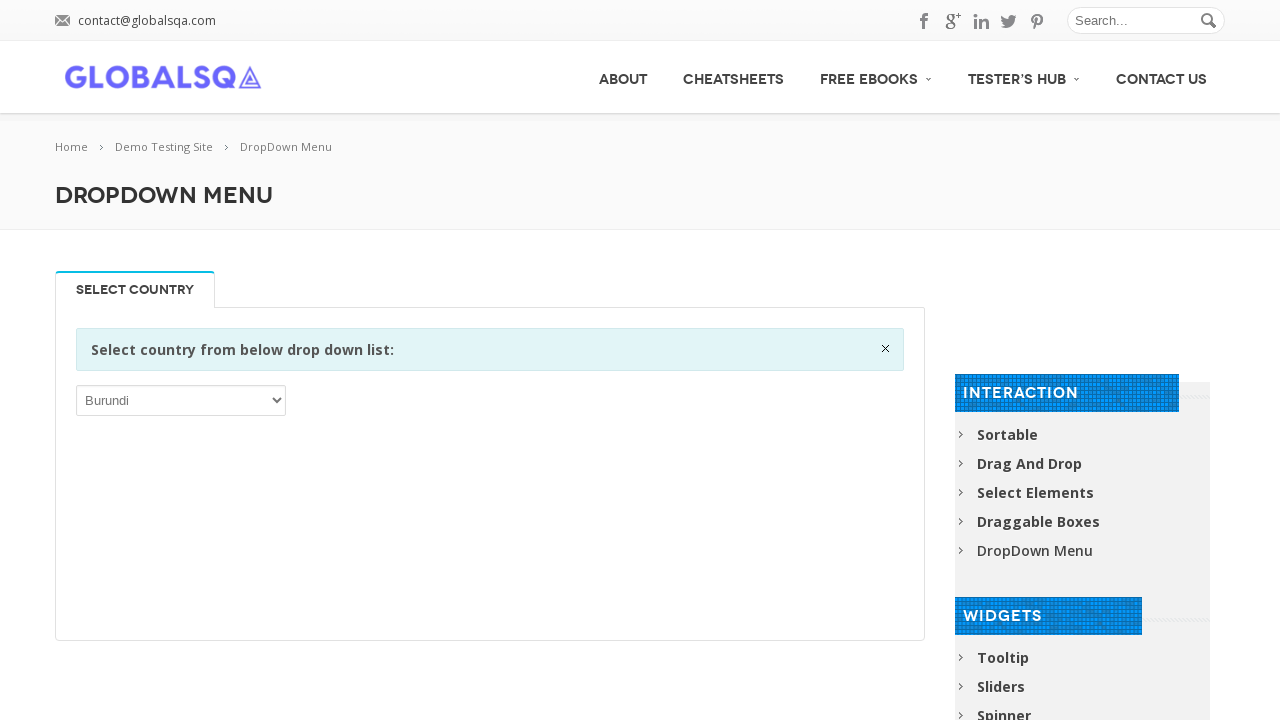

Retrieved option text: 'Lithuania'
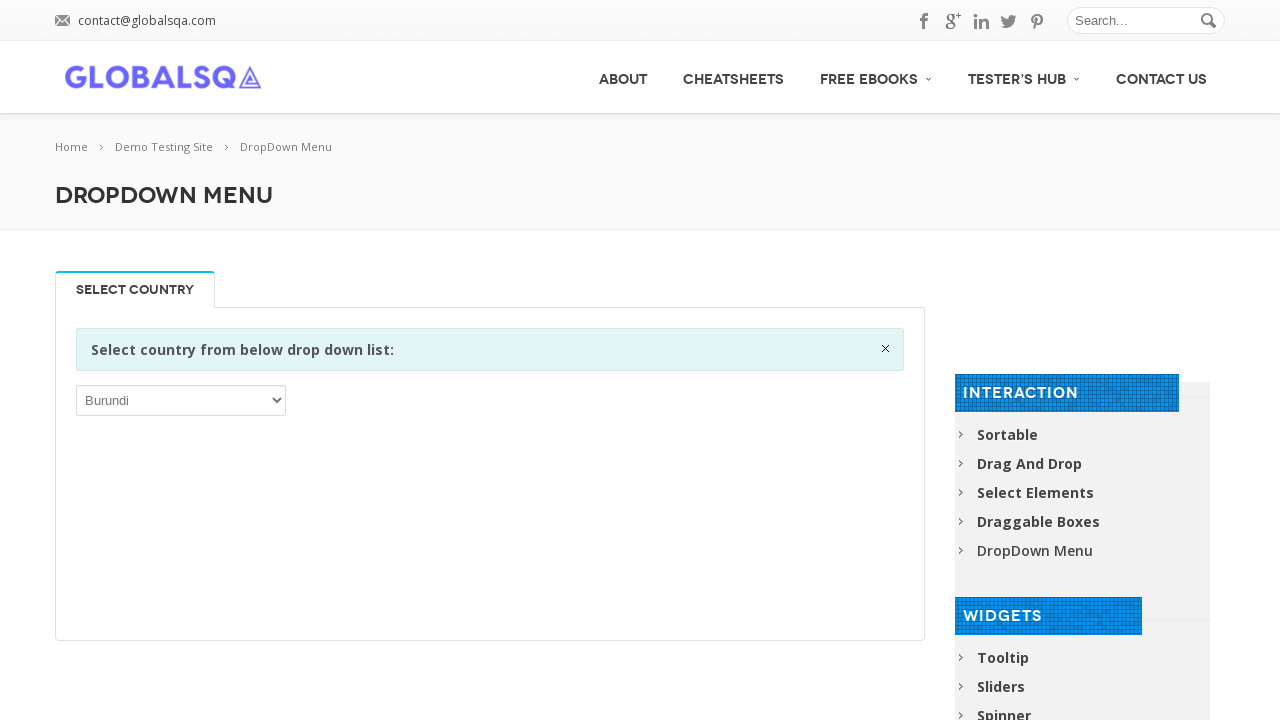

Retrieved option text: 'Luxembourg'
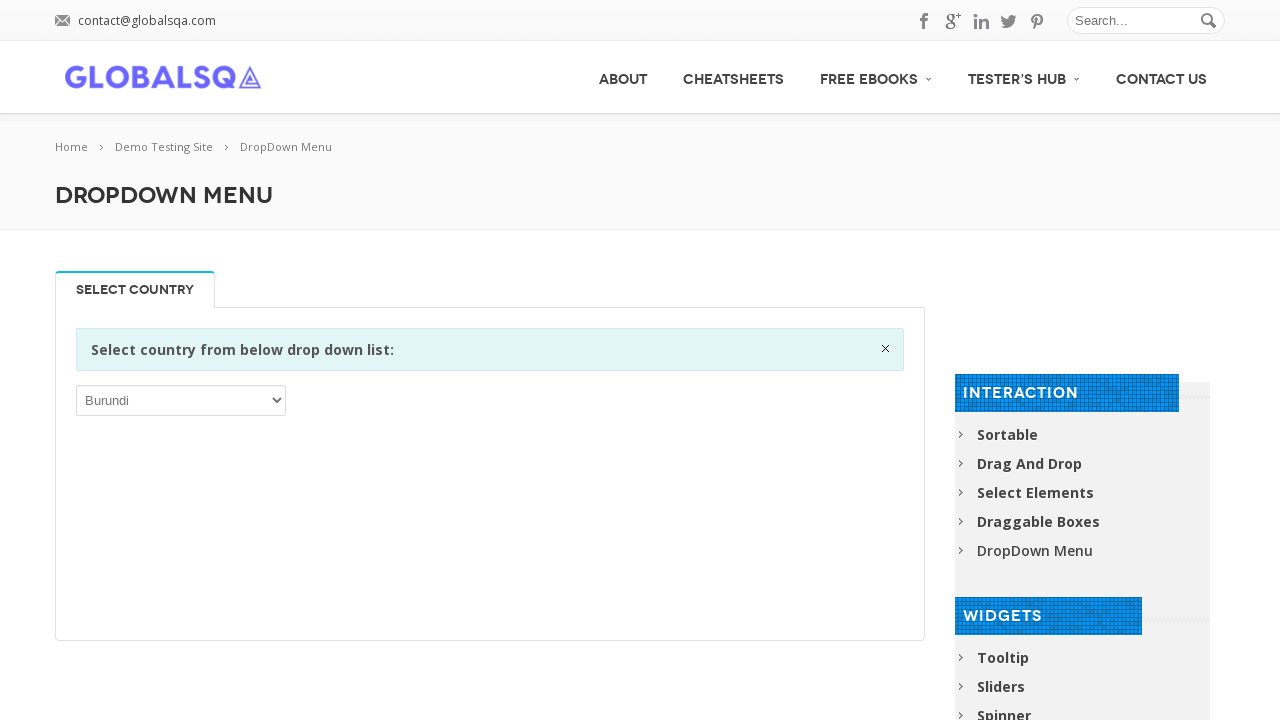

Retrieved option text: 'Macao'
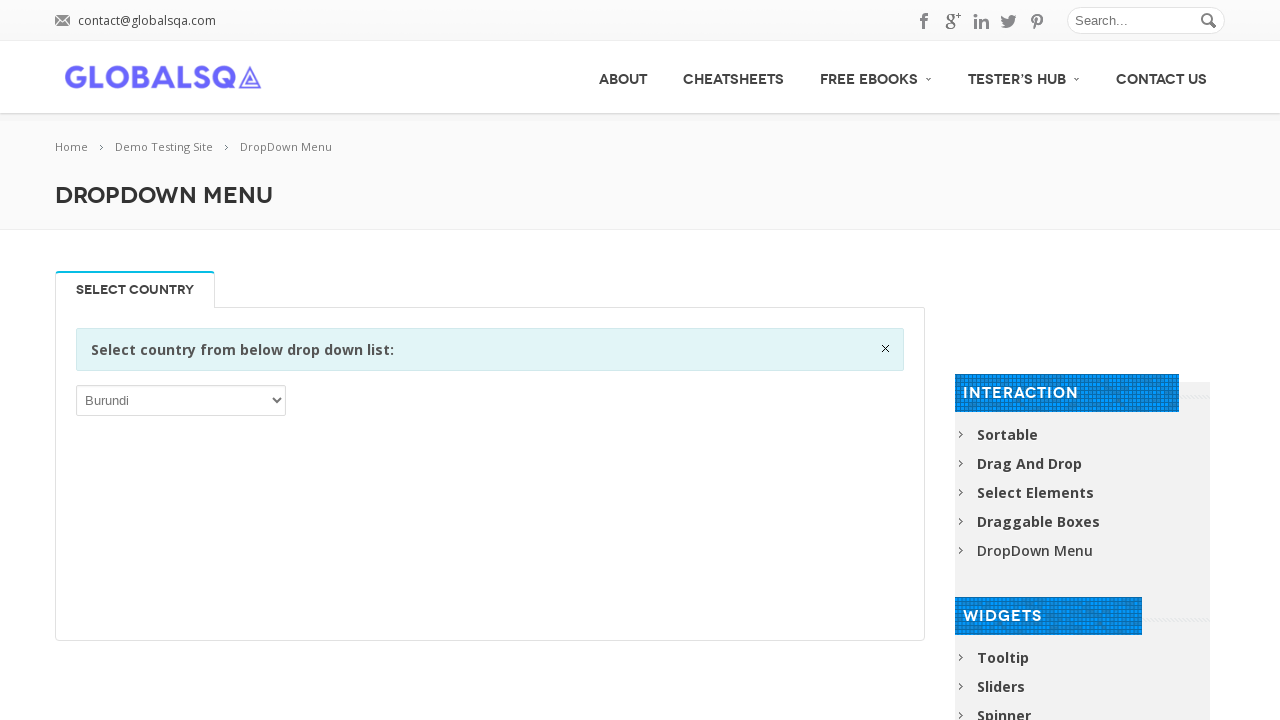

Retrieved option text: 'Macedonia, the former Yugoslav Republic of'
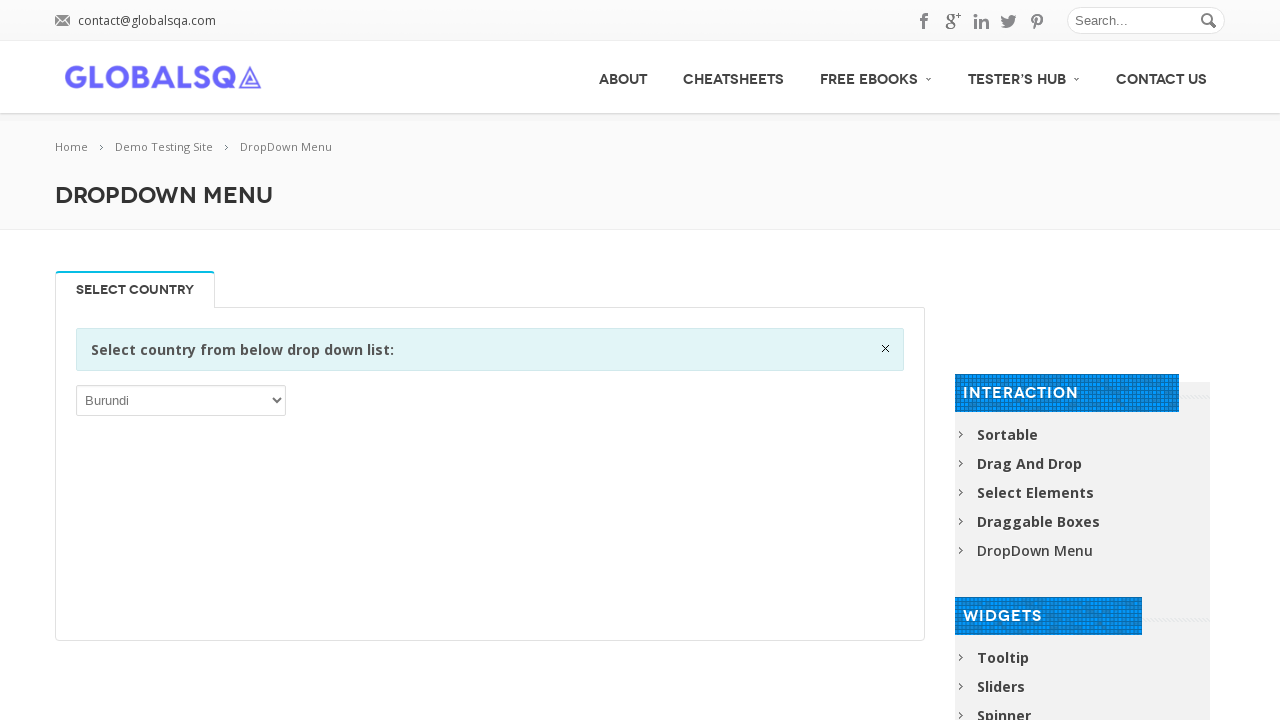

Retrieved option text: 'Madagascar'
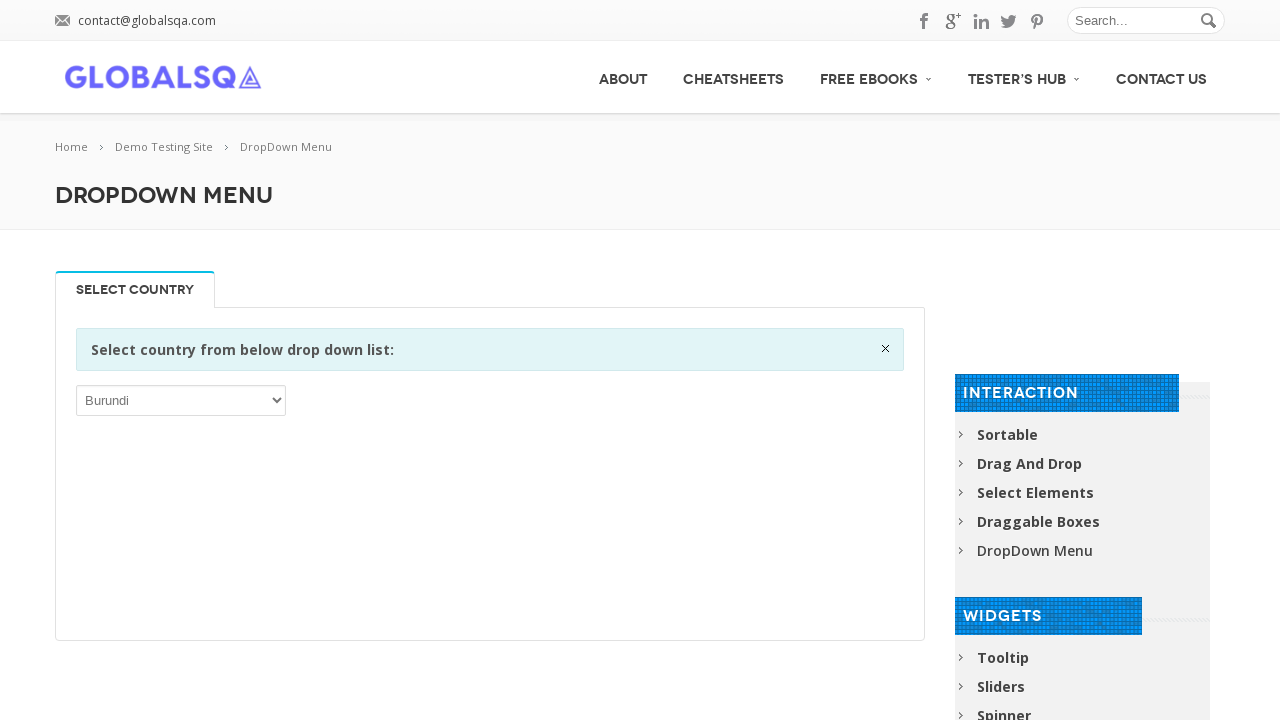

Retrieved option text: 'Malawi'
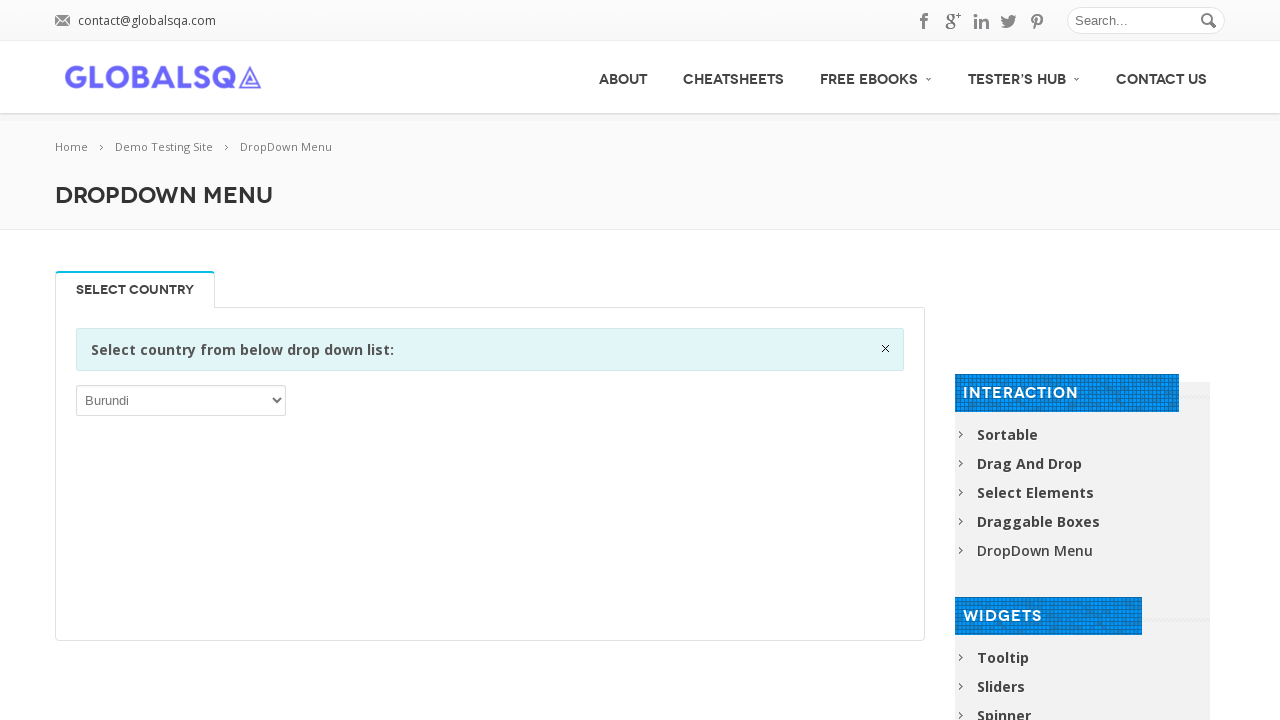

Retrieved option text: 'Malaysia'
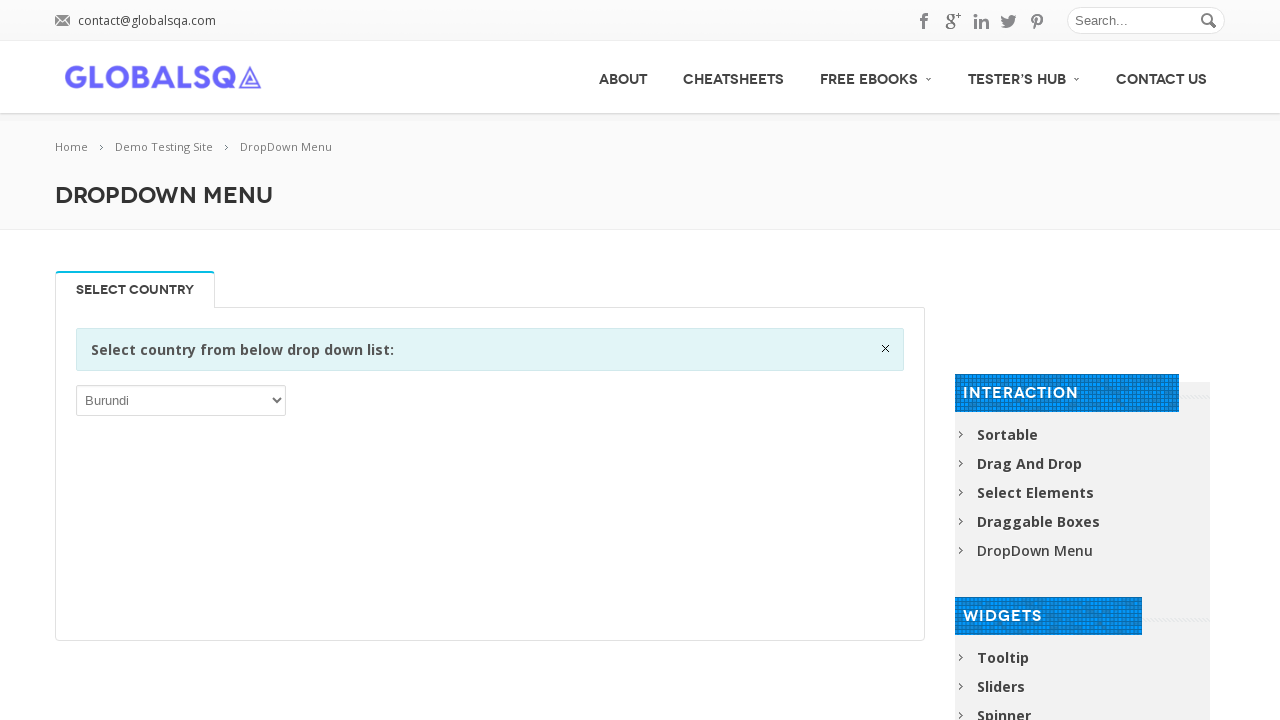

Retrieved option text: 'Maldives'
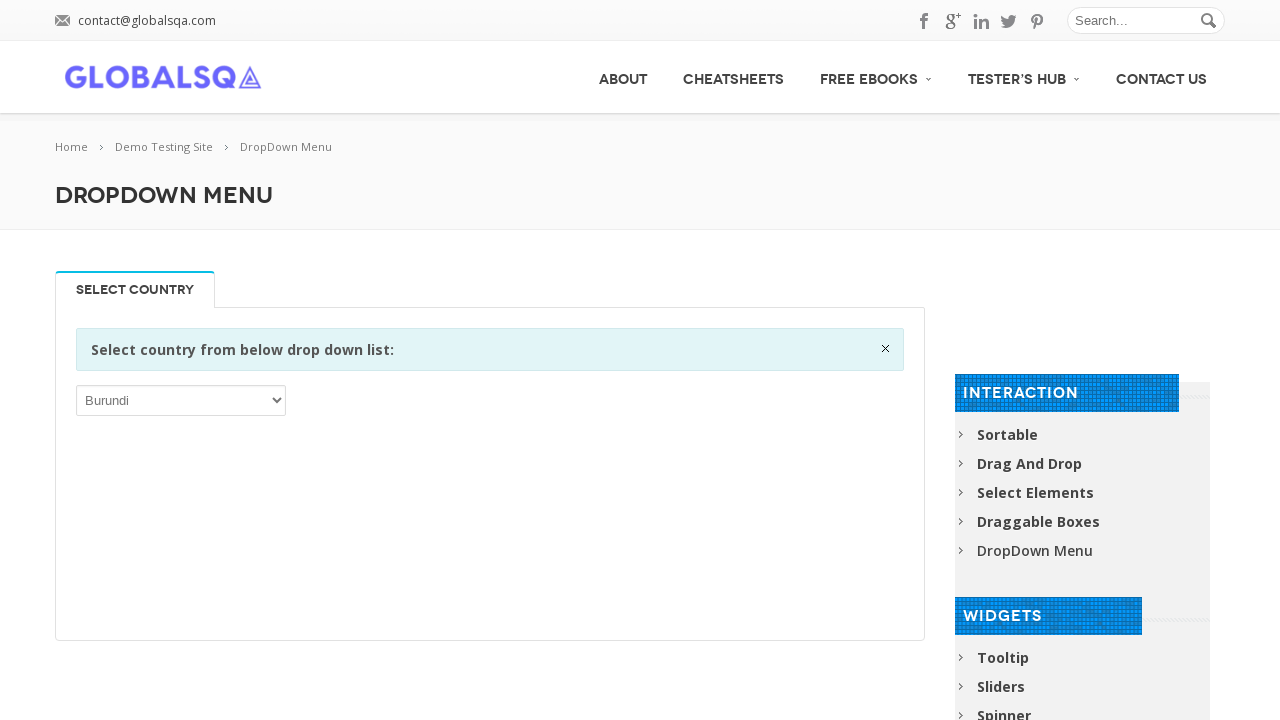

Retrieved option text: 'Mali'
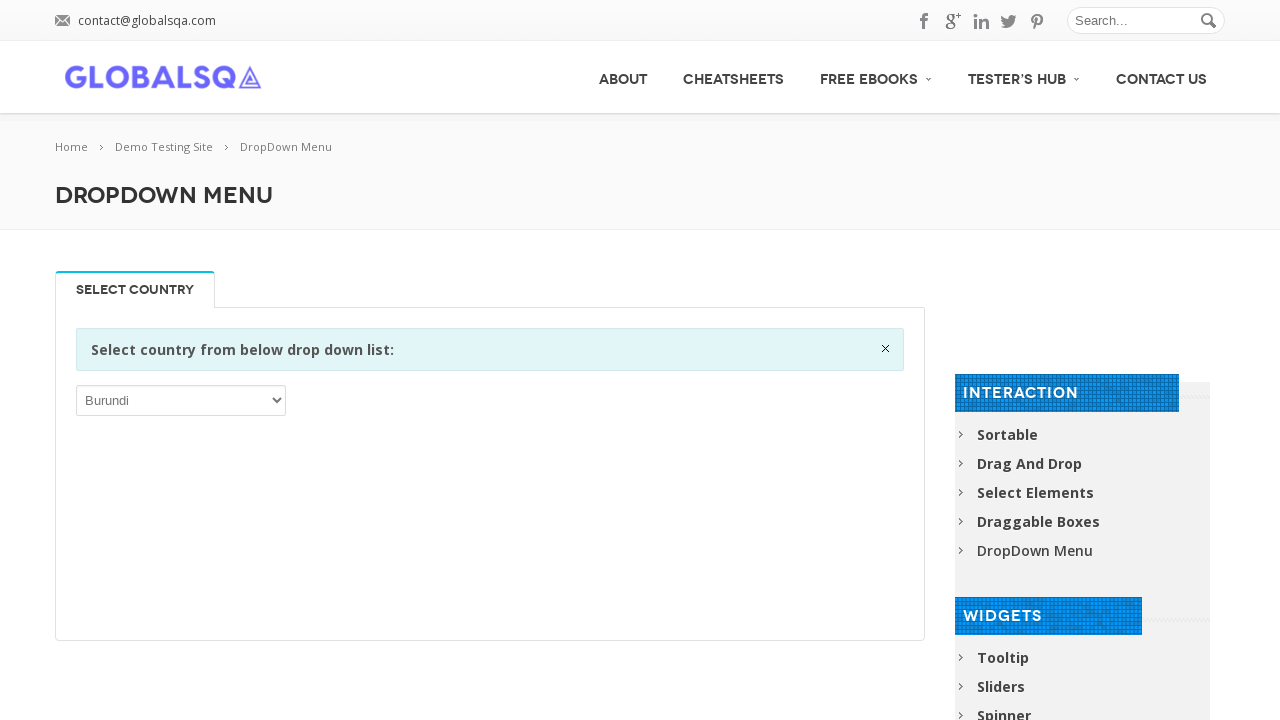

Retrieved option text: 'Malta'
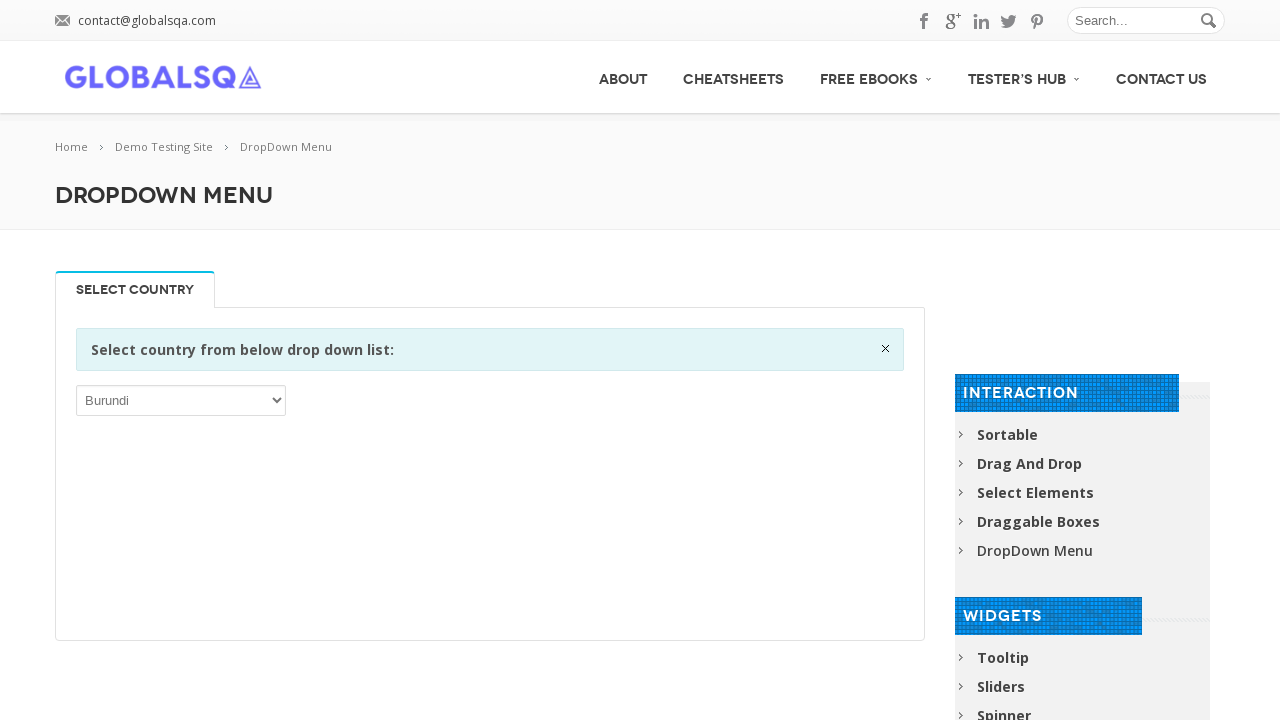

Retrieved option text: 'Marshall Islands'
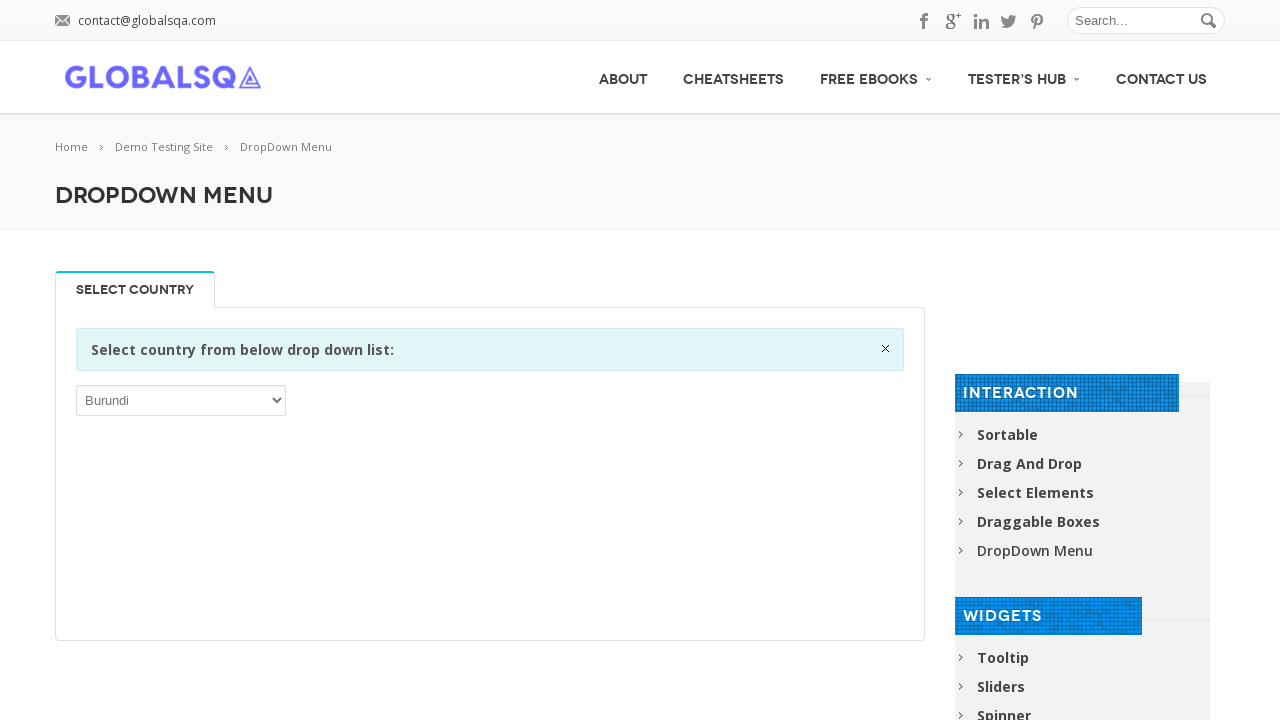

Retrieved option text: 'Martinique'
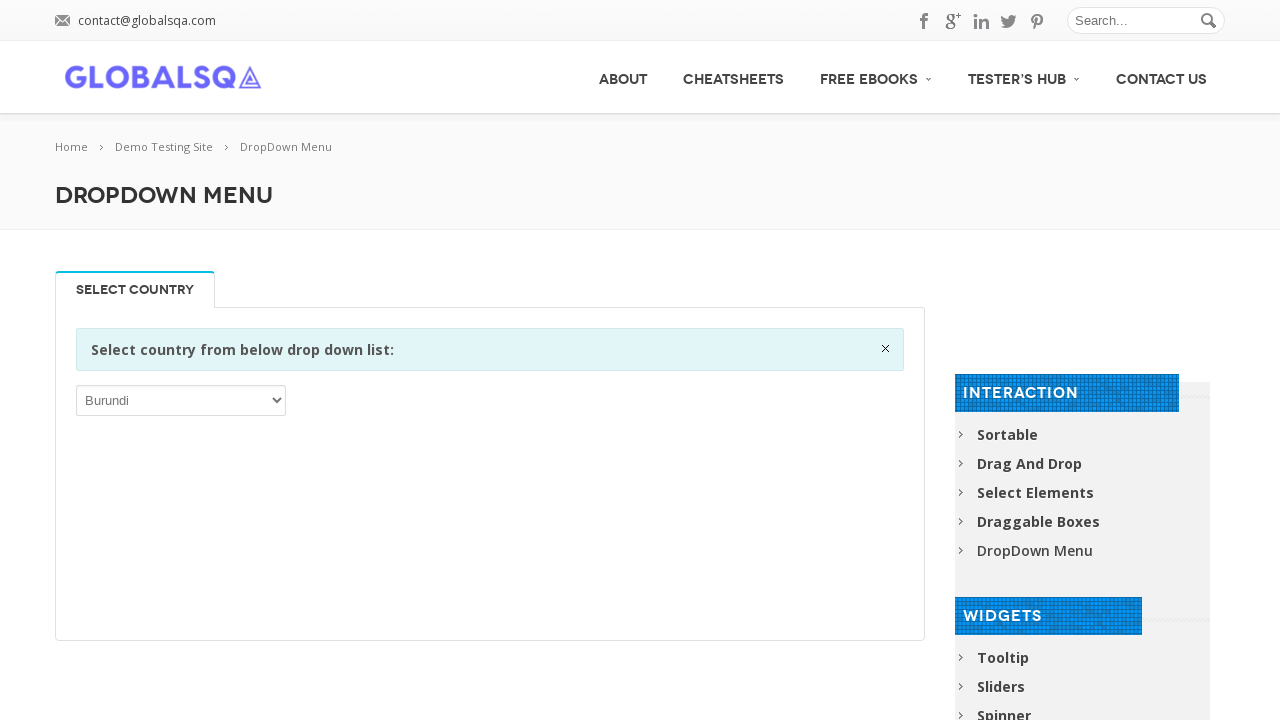

Retrieved option text: 'Mauritania'
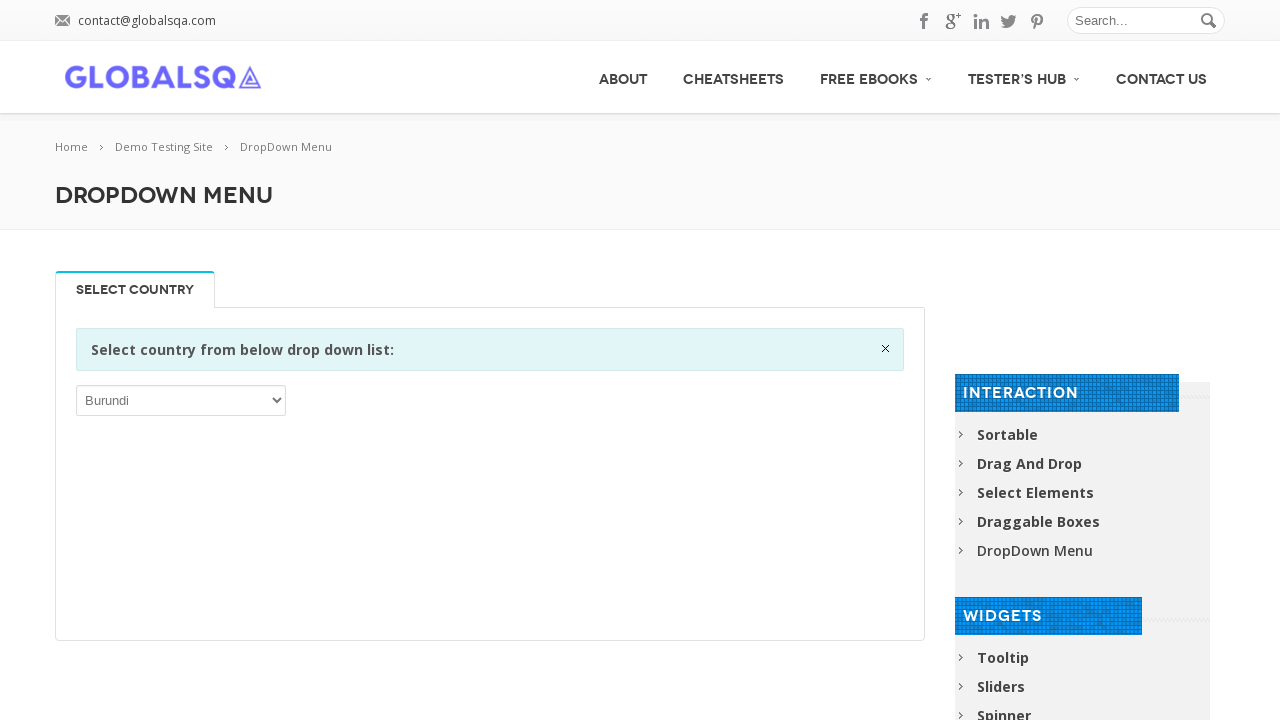

Retrieved option text: 'Mauritius'
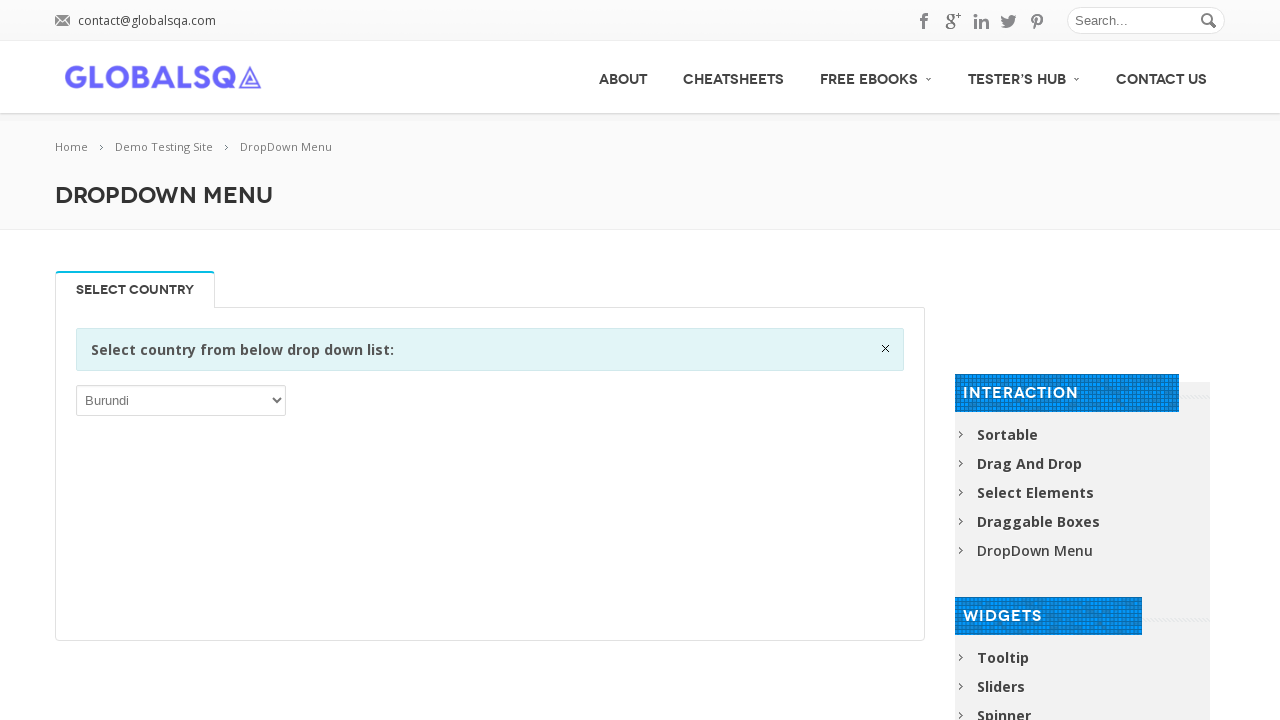

Retrieved option text: 'Mayotte'
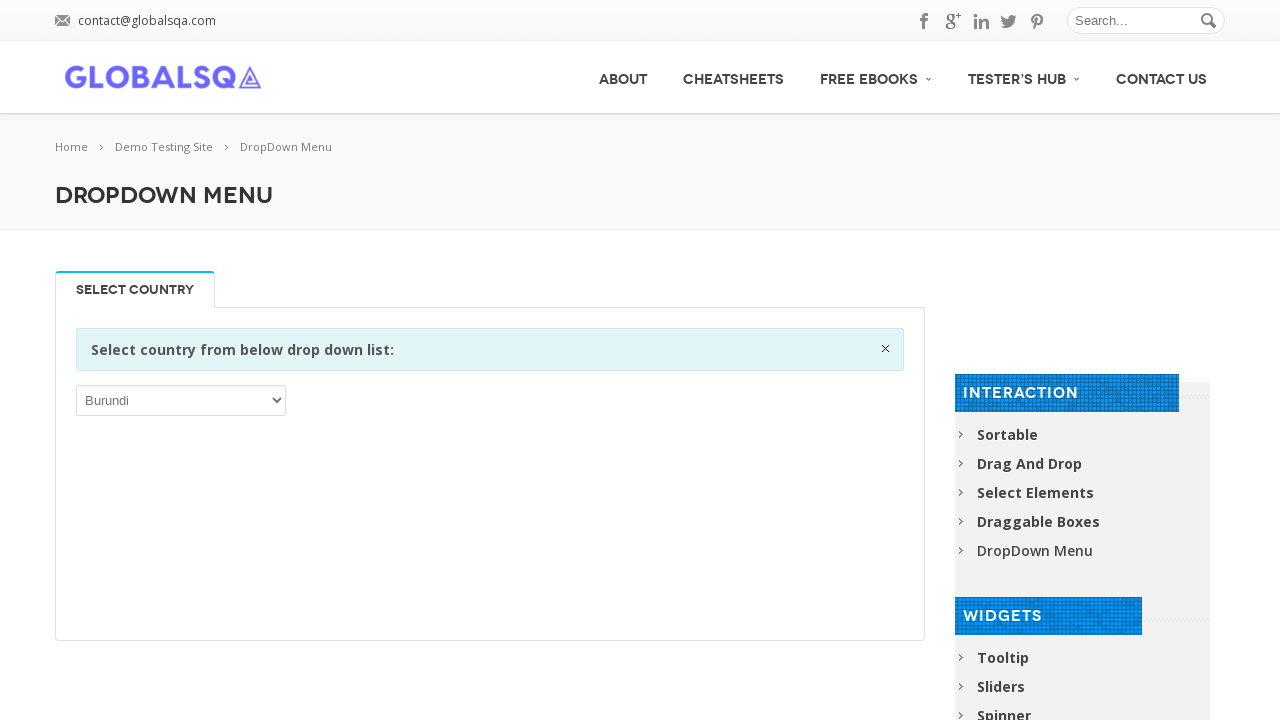

Retrieved option text: 'Mexico'
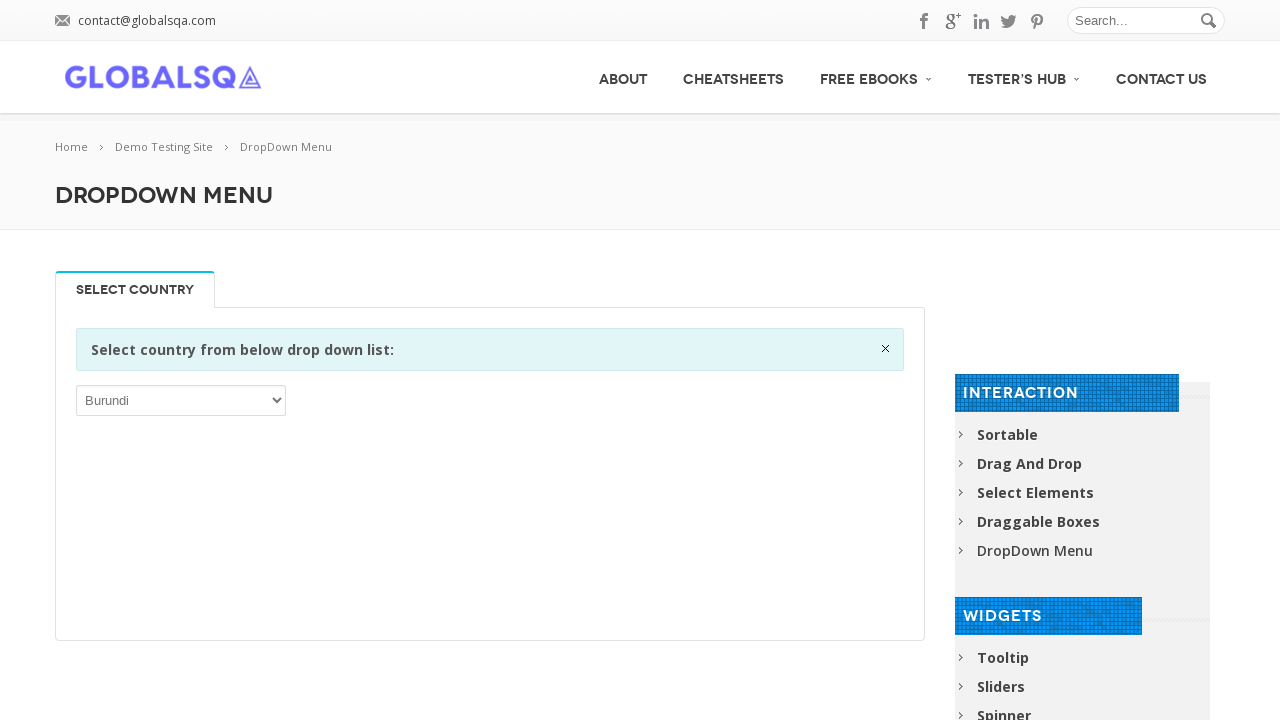

Retrieved option text: 'Micronesia, Federated States of'
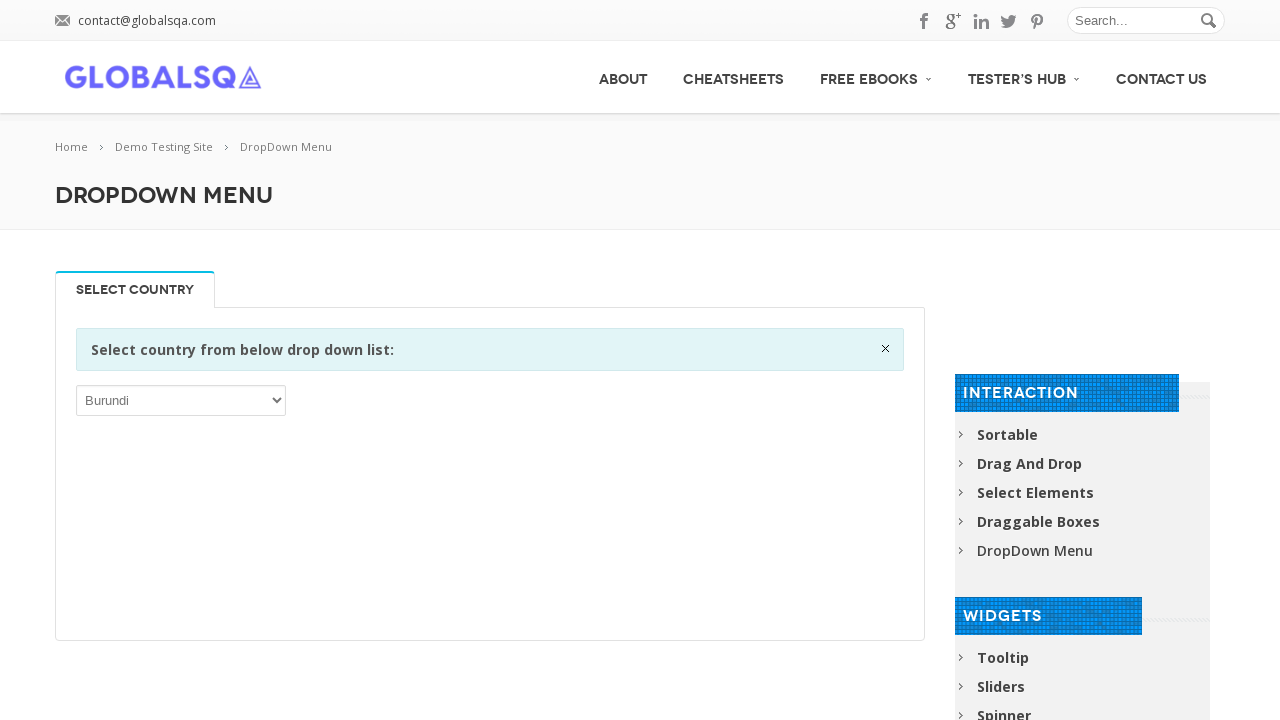

Retrieved option text: 'Moldova, Republic of'
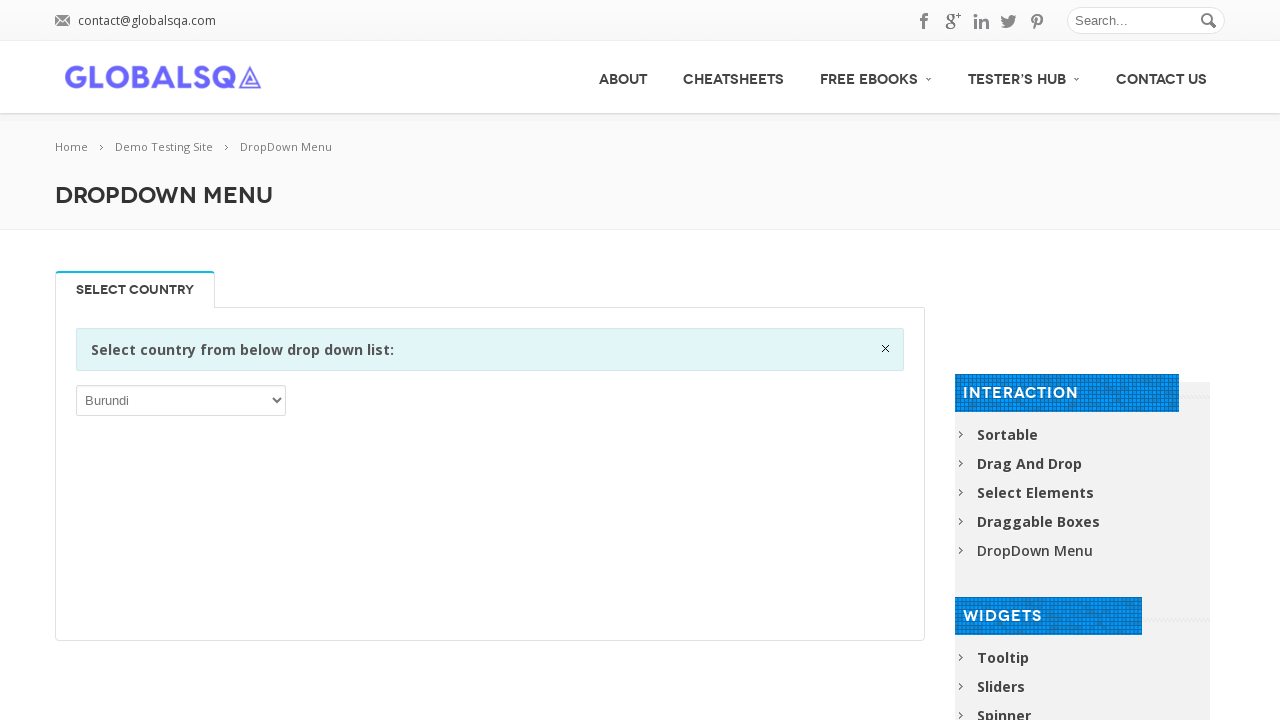

Retrieved option text: 'Monaco'
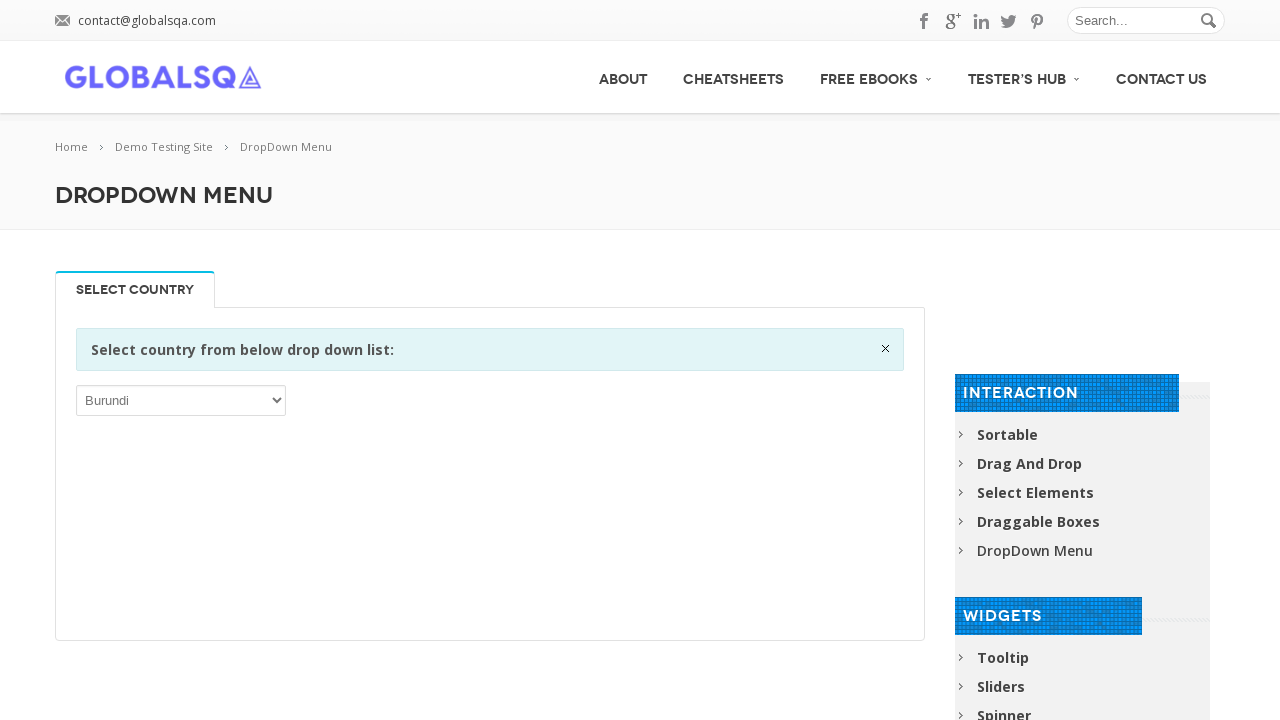

Retrieved option text: 'Mongolia'
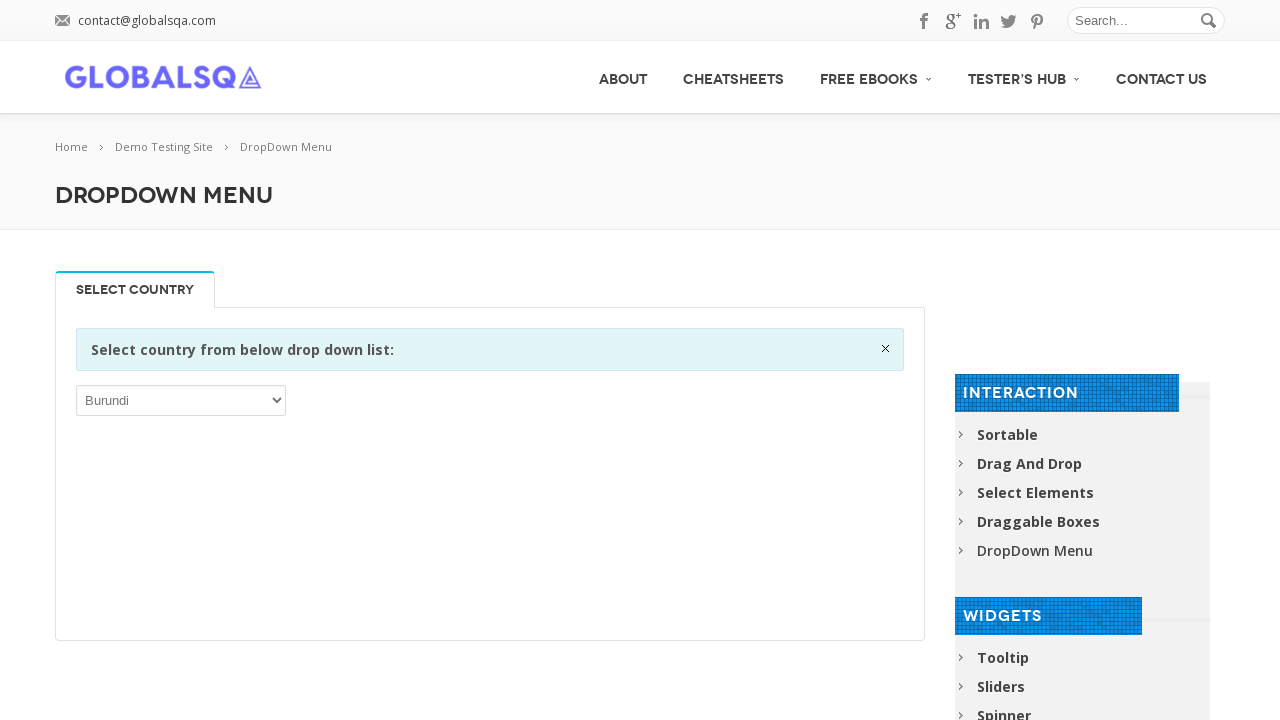

Retrieved option text: 'Montenegro'
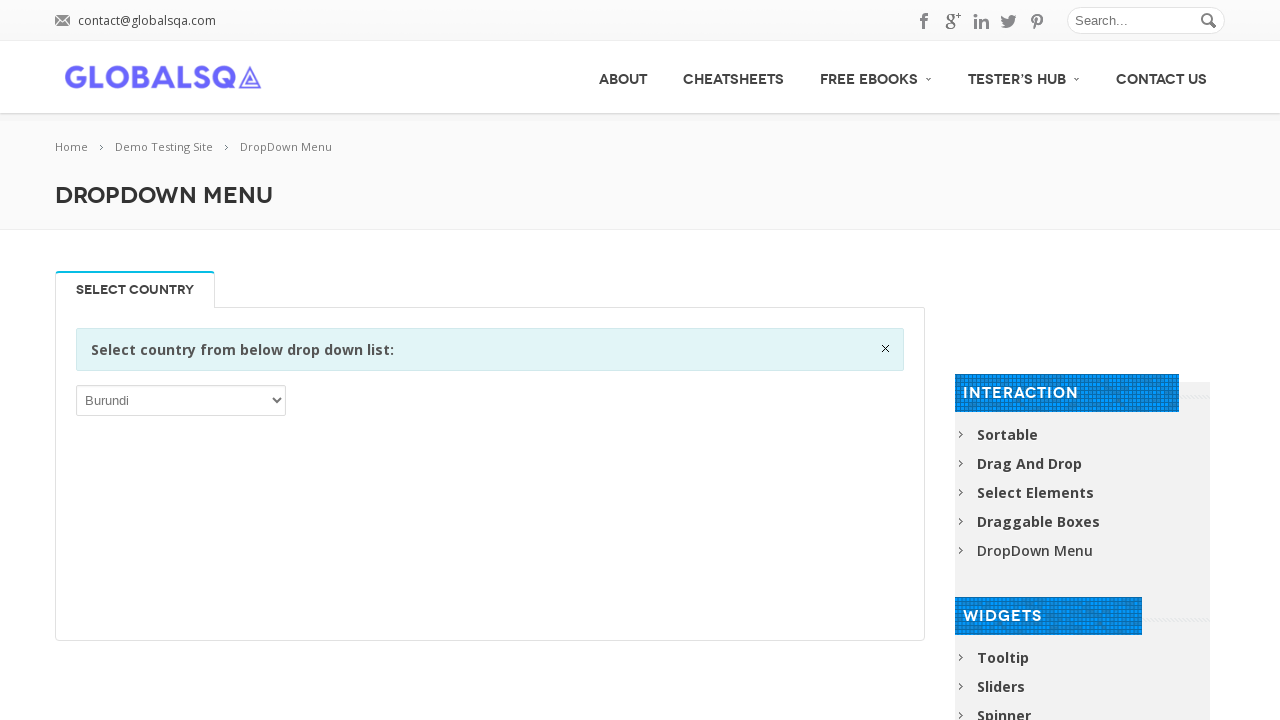

Retrieved option text: 'Montserrat'
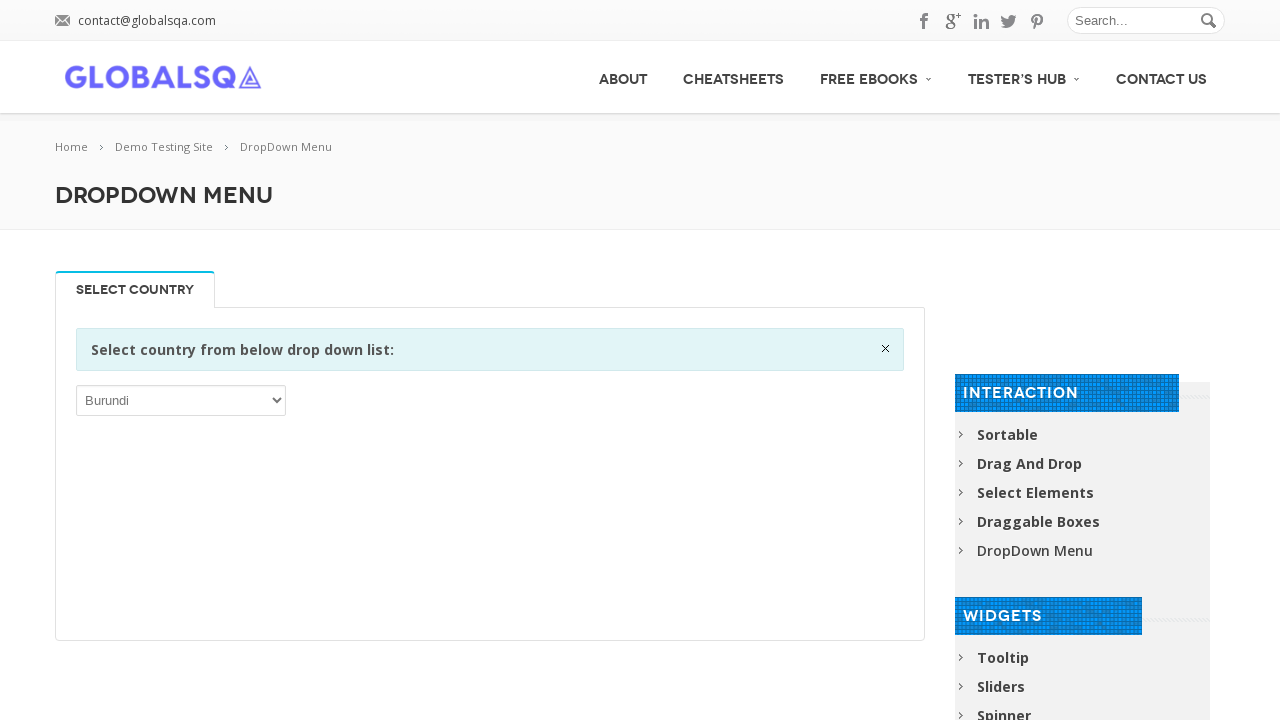

Retrieved option text: 'Morocco'
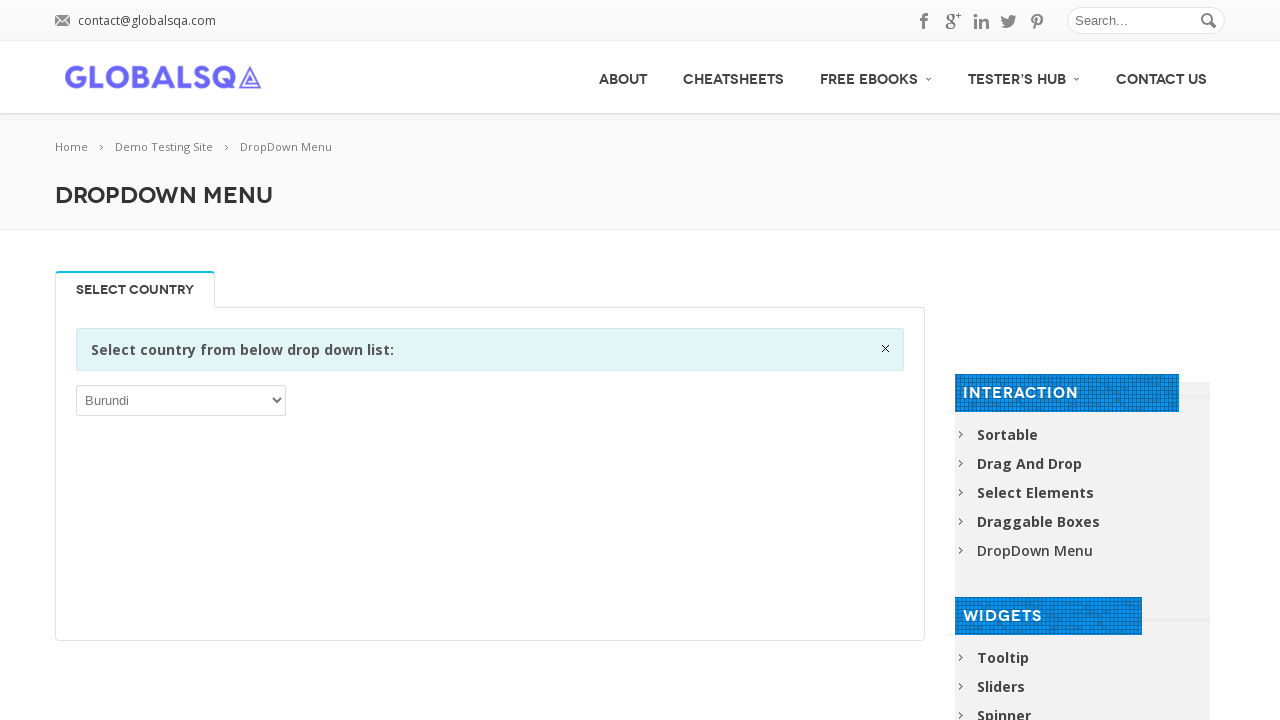

Retrieved option text: 'Mozambique'
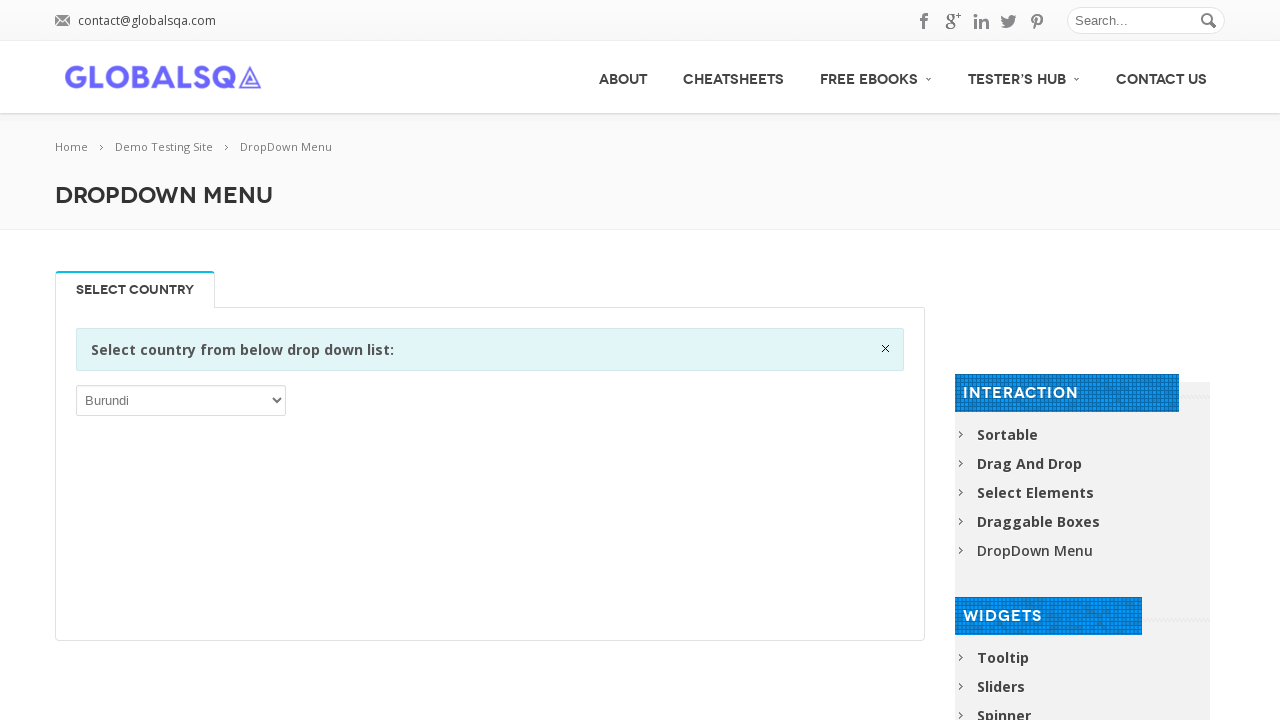

Retrieved option text: 'Myanmar'
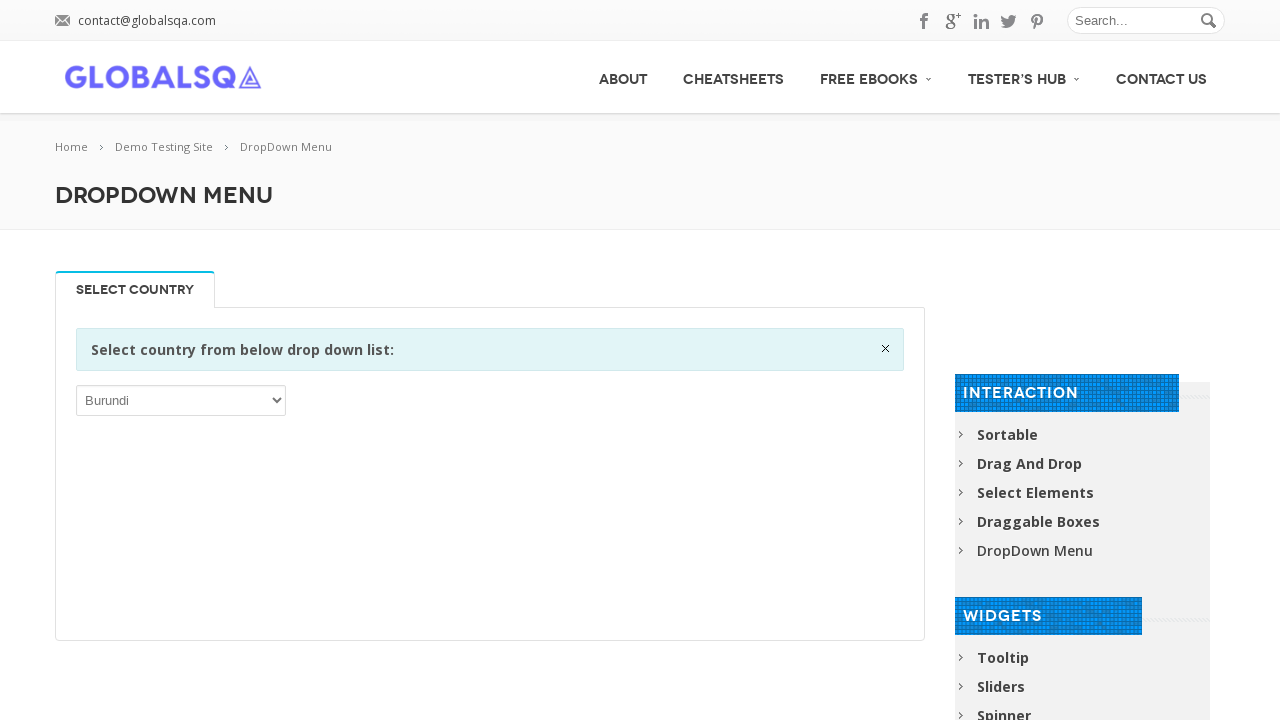

Retrieved option text: 'Namibia'
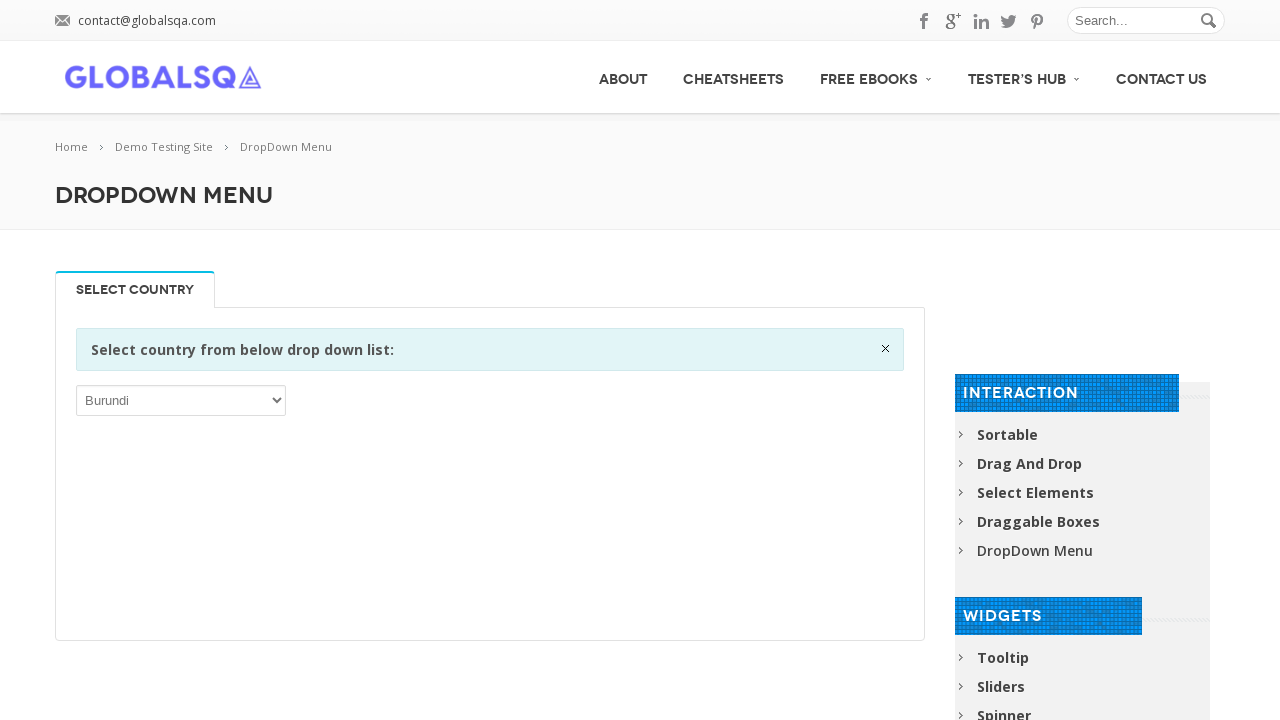

Retrieved option text: 'Nauru'
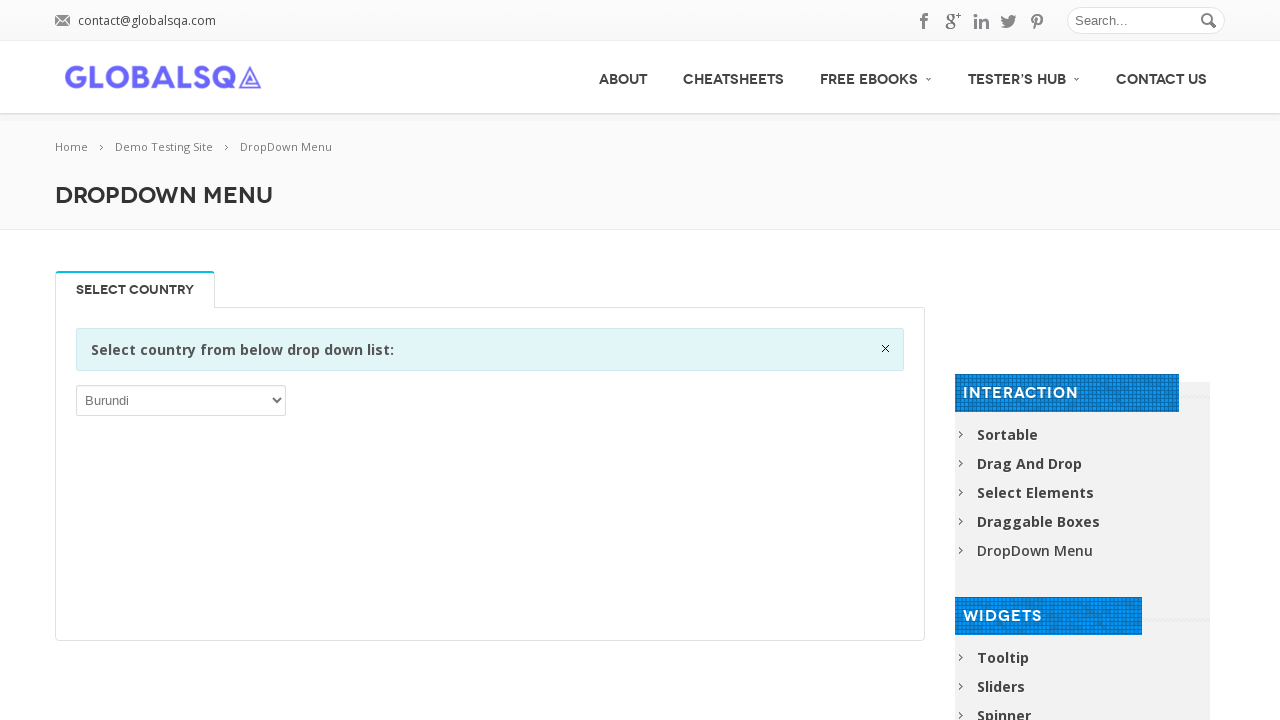

Retrieved option text: 'Nepal'
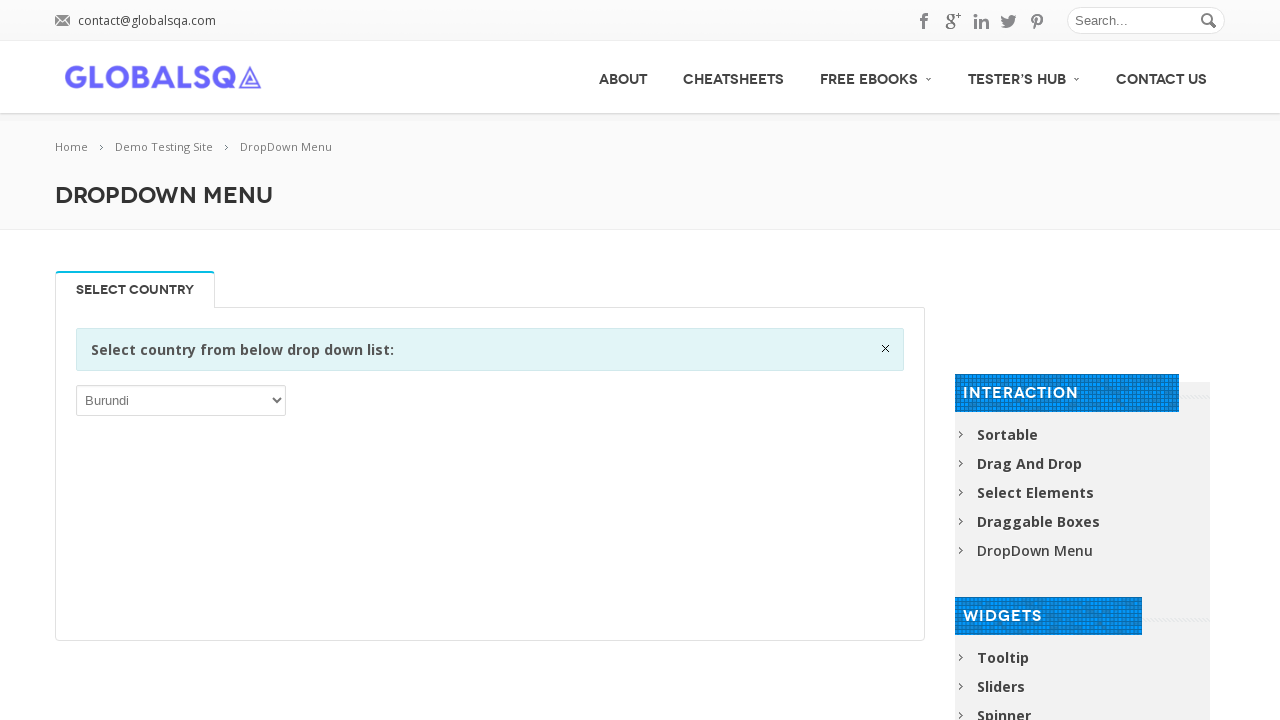

Retrieved option text: 'Netherlands'
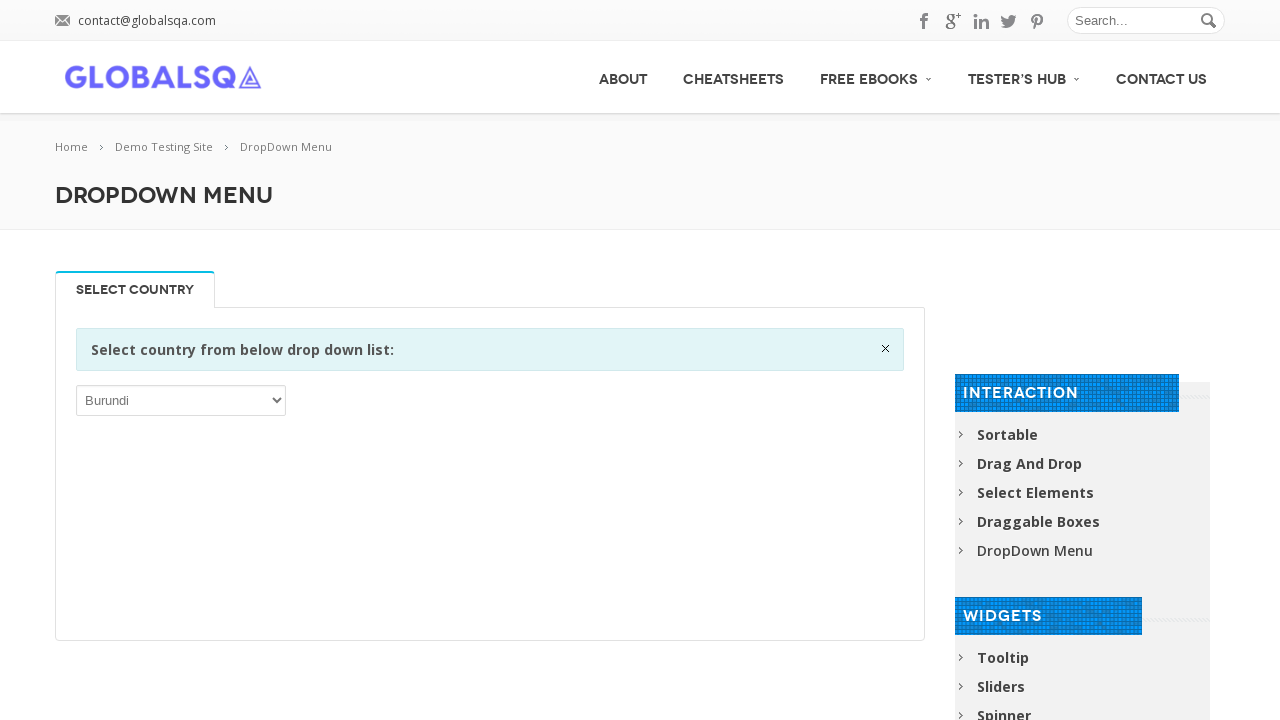

Retrieved option text: 'New Caledonia'
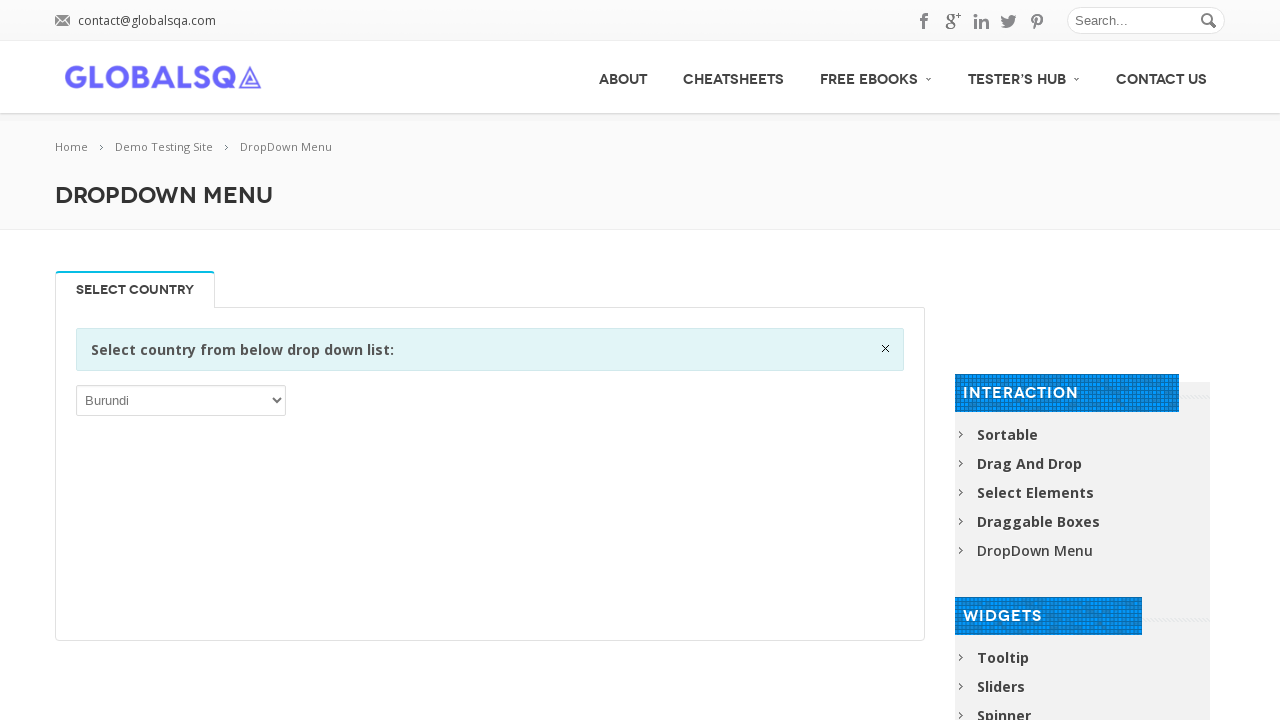

Retrieved option text: 'New Zealand'
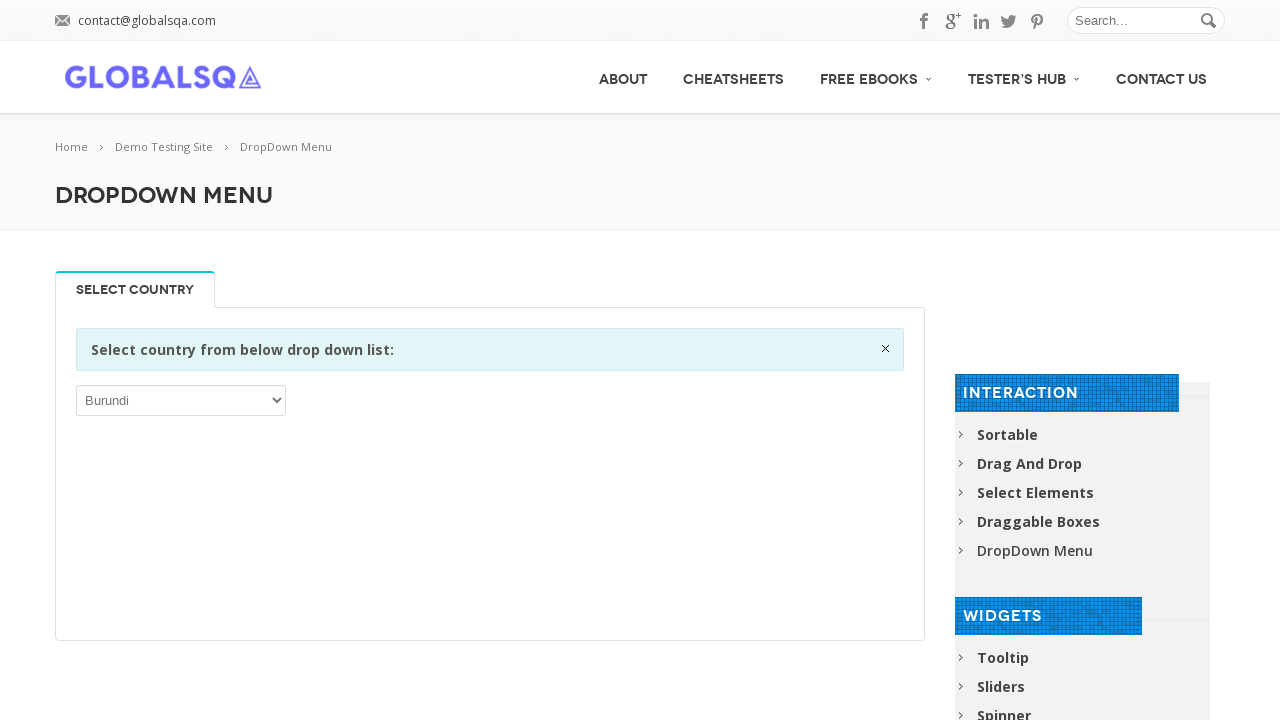

Retrieved option text: 'Nicaragua'
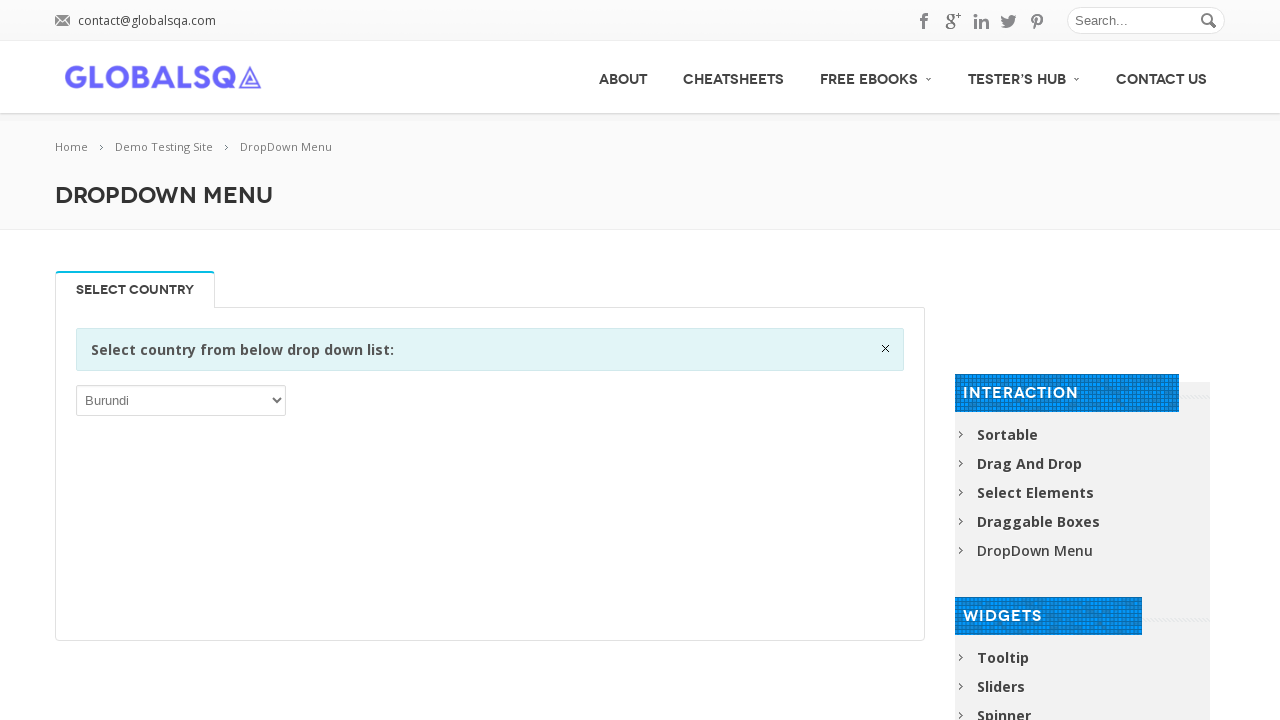

Retrieved option text: 'Niger'
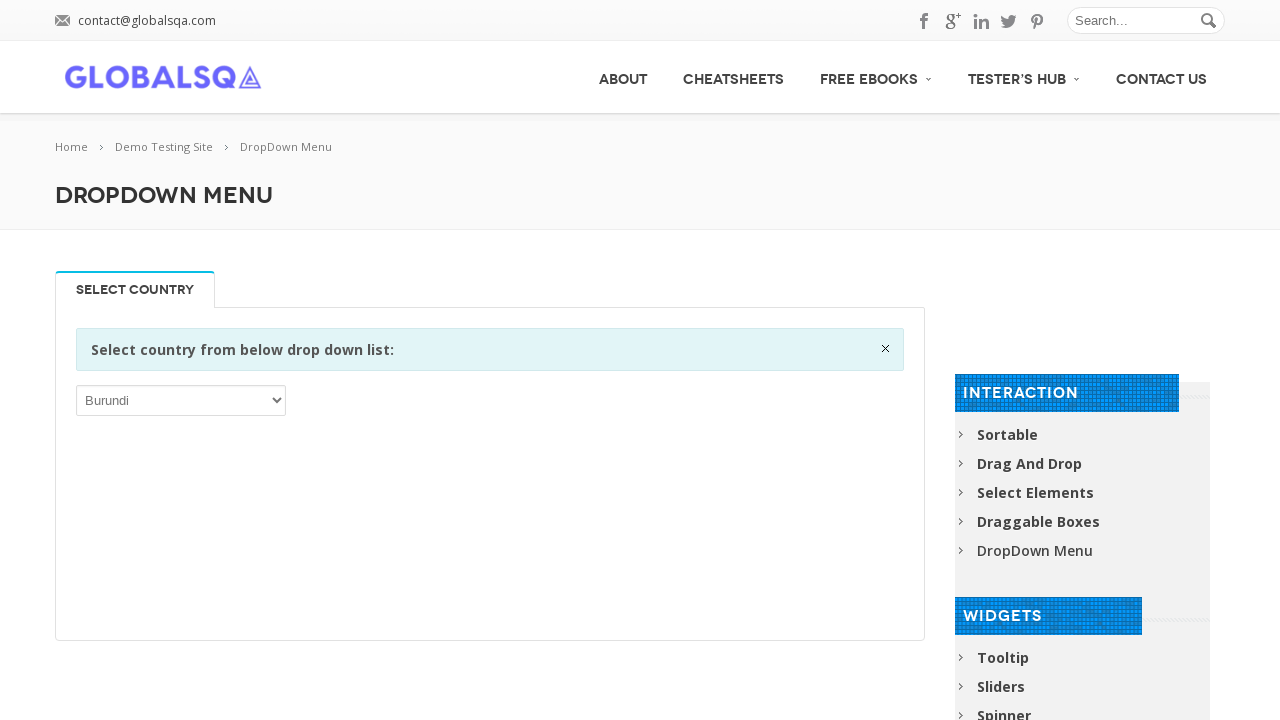

Retrieved option text: 'Nigeria'
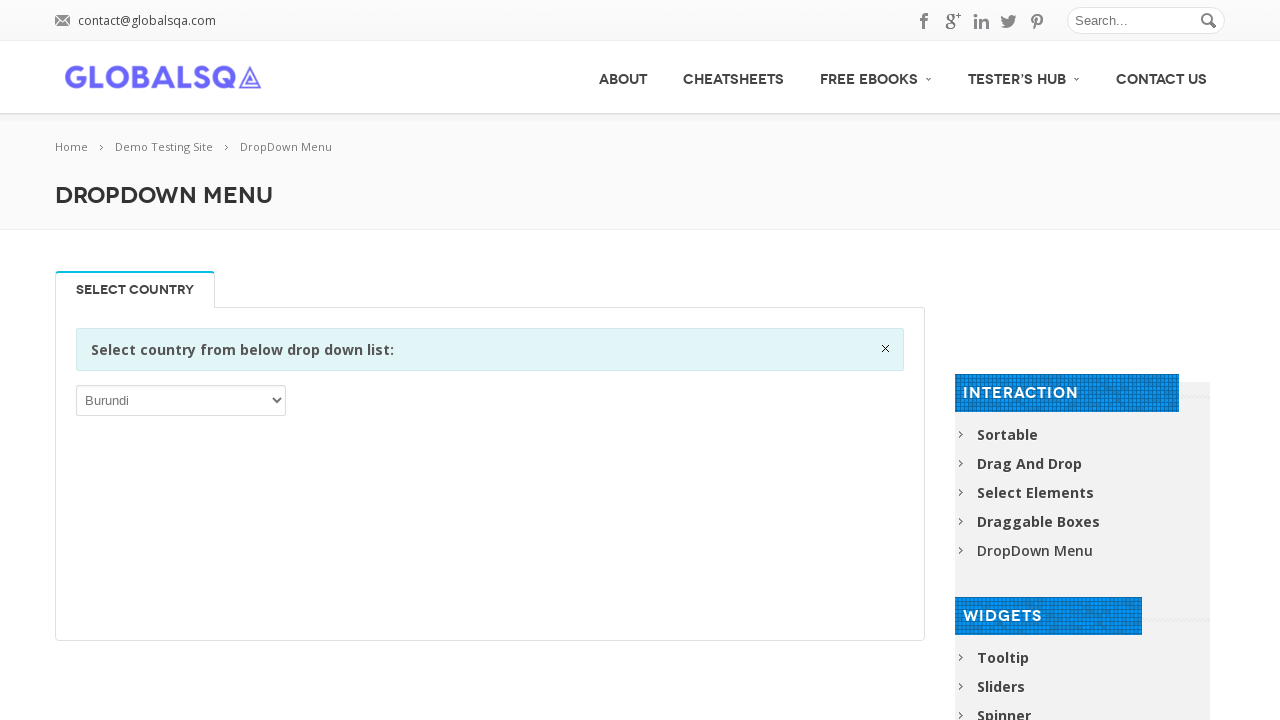

Retrieved option text: 'Niue'
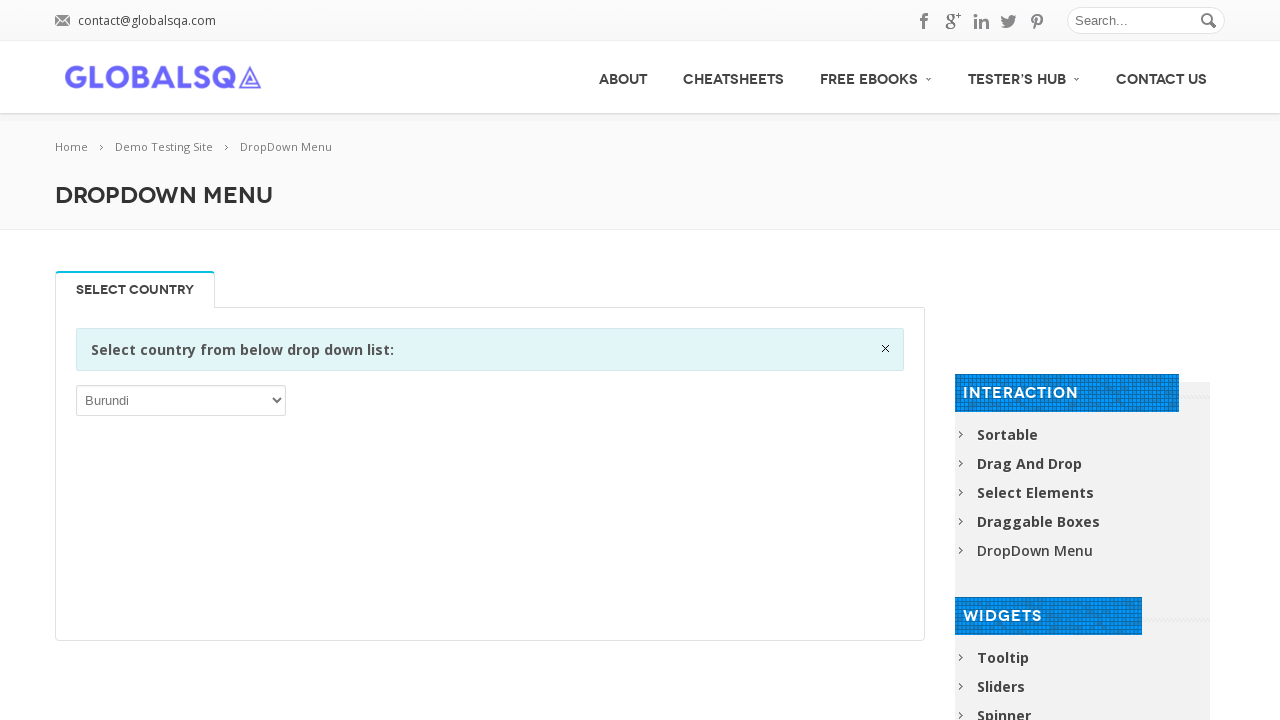

Retrieved option text: 'Norfolk Island'
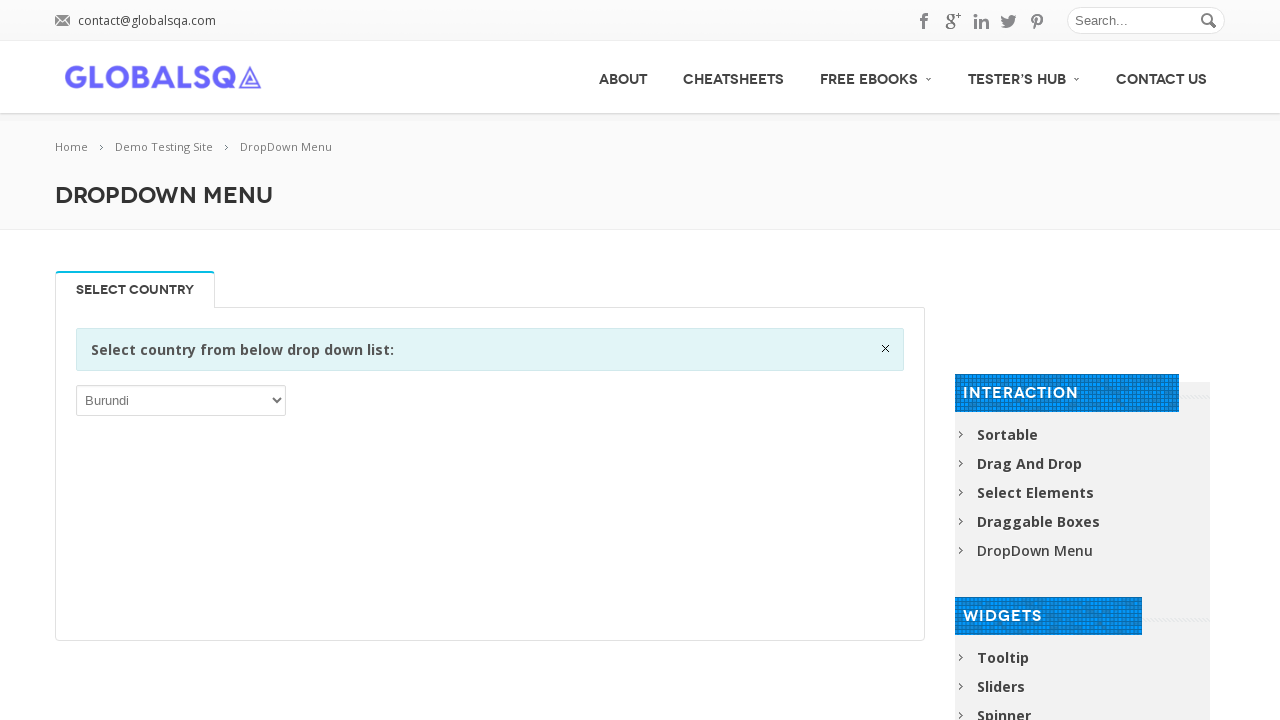

Retrieved option text: 'Northern Mariana Islands'
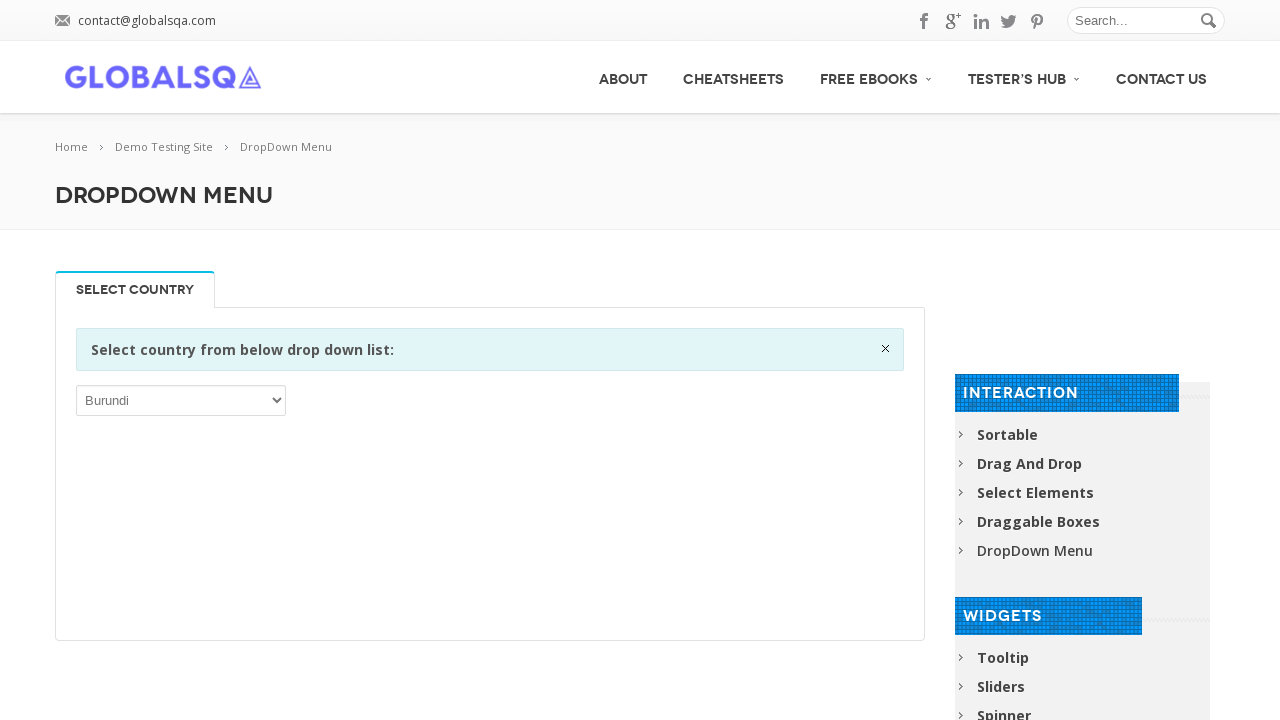

Retrieved option text: 'Norway'
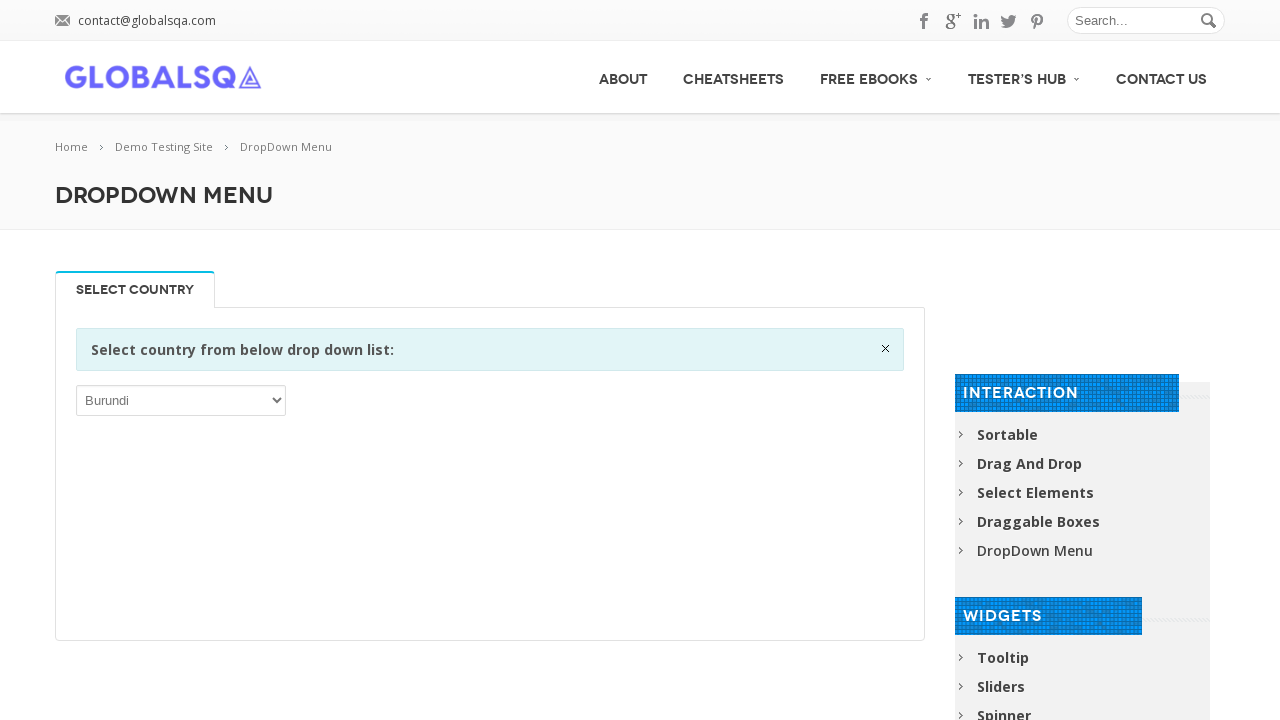

Retrieved option text: 'Oman'
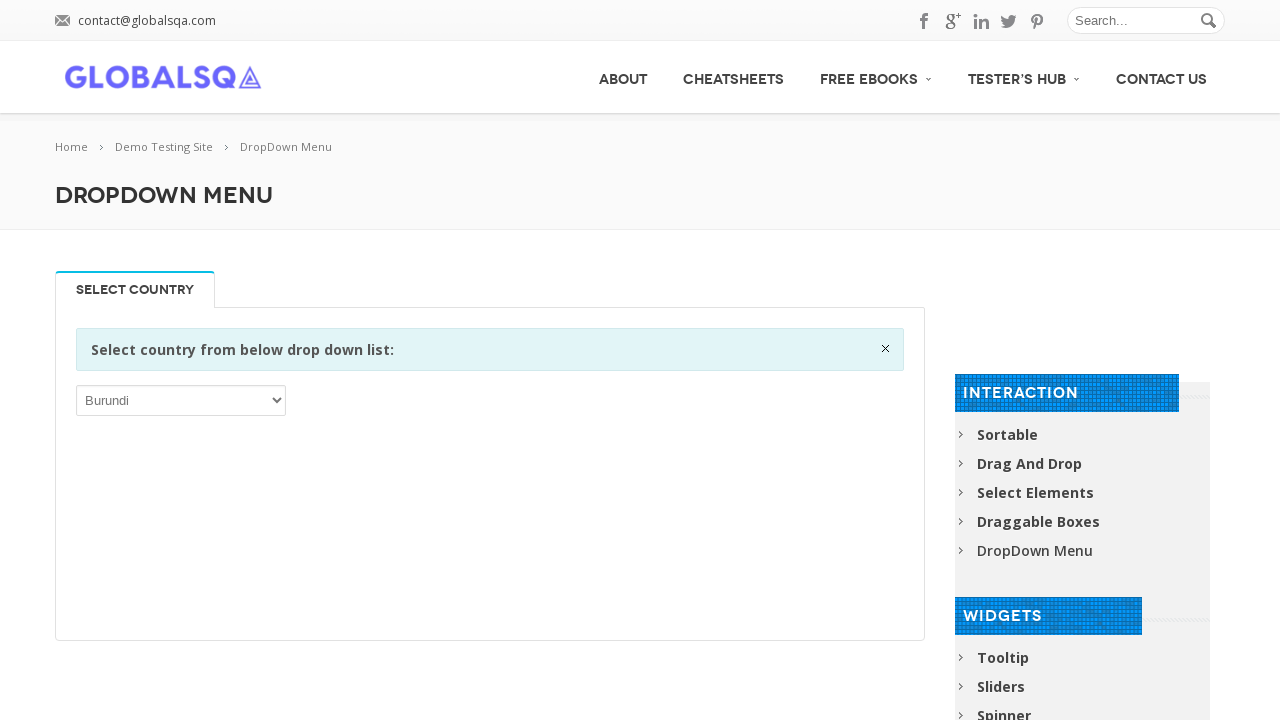

Retrieved option text: 'Pakistan'
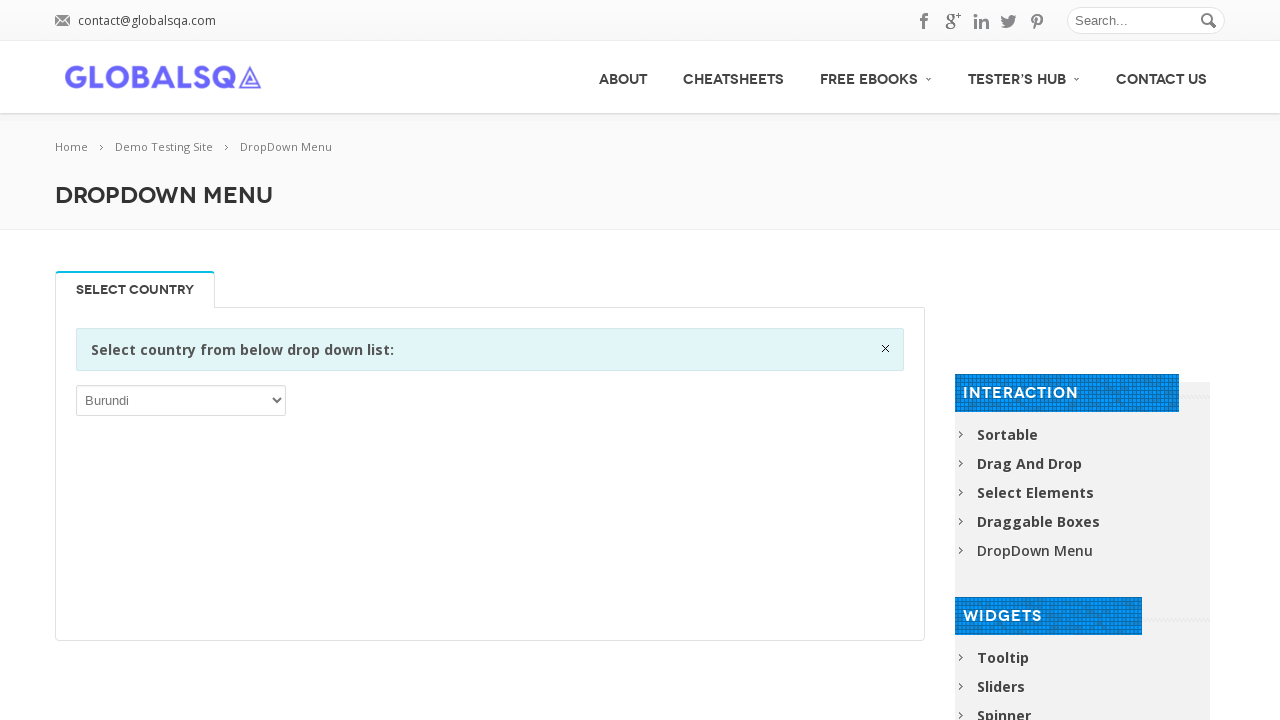

Retrieved option text: 'Palau'
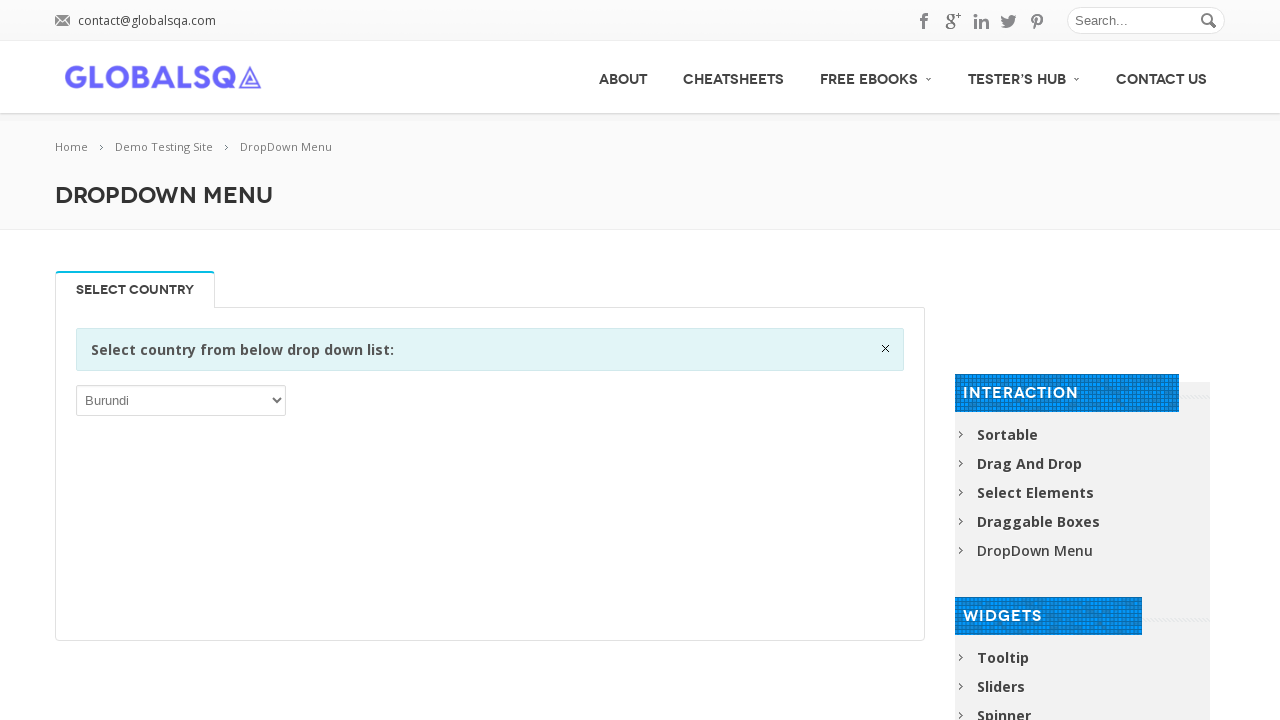

Retrieved option text: 'Palestinian Territory, Occupied'
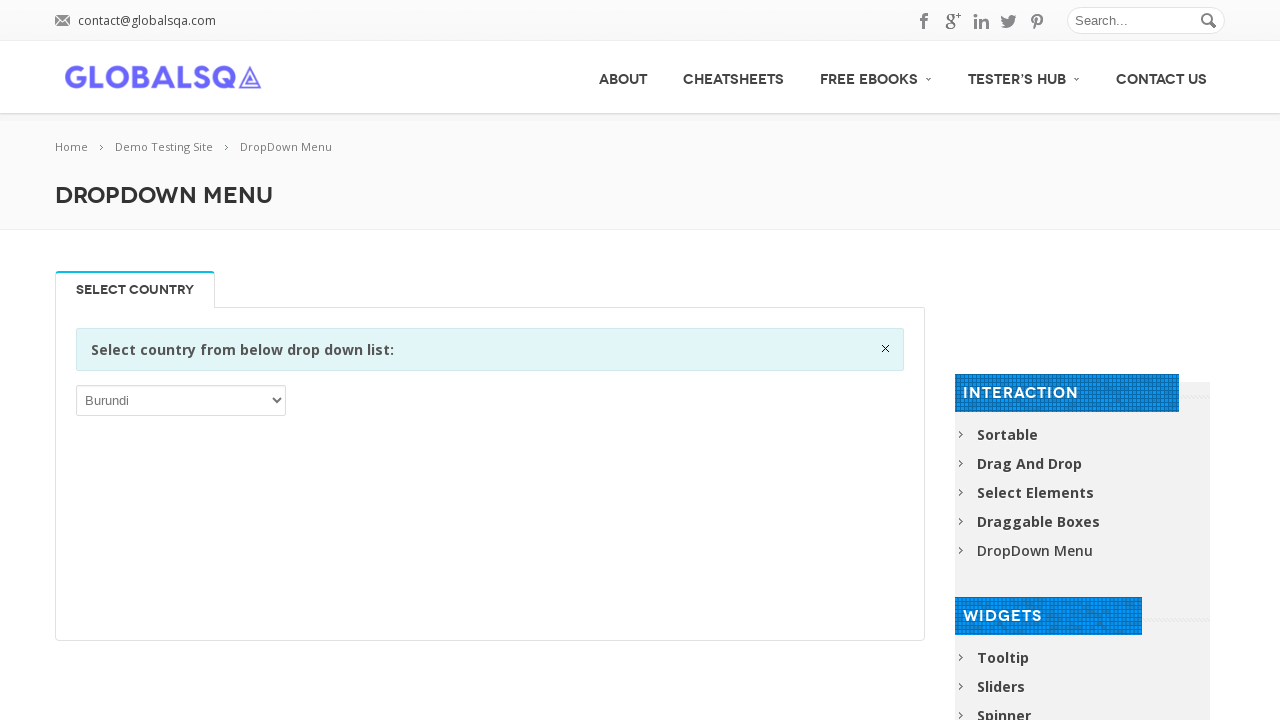

Retrieved option text: 'Panama'
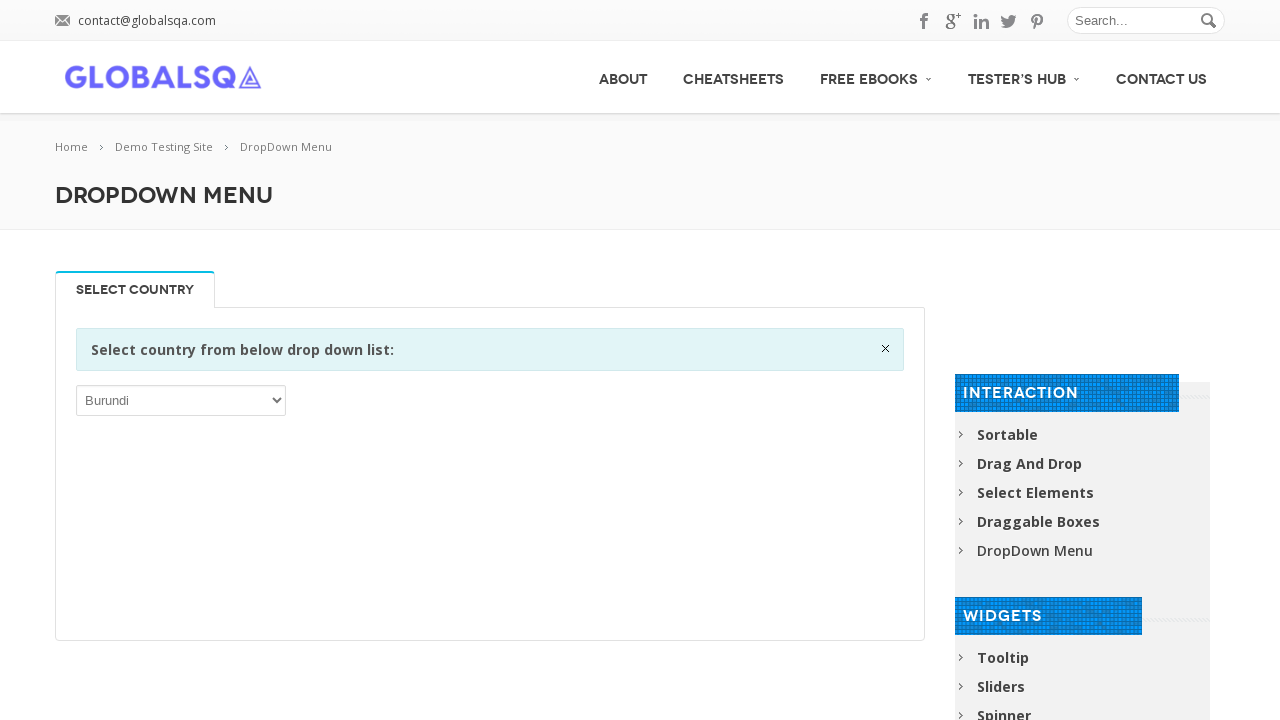

Retrieved option text: 'Papua New Guinea'
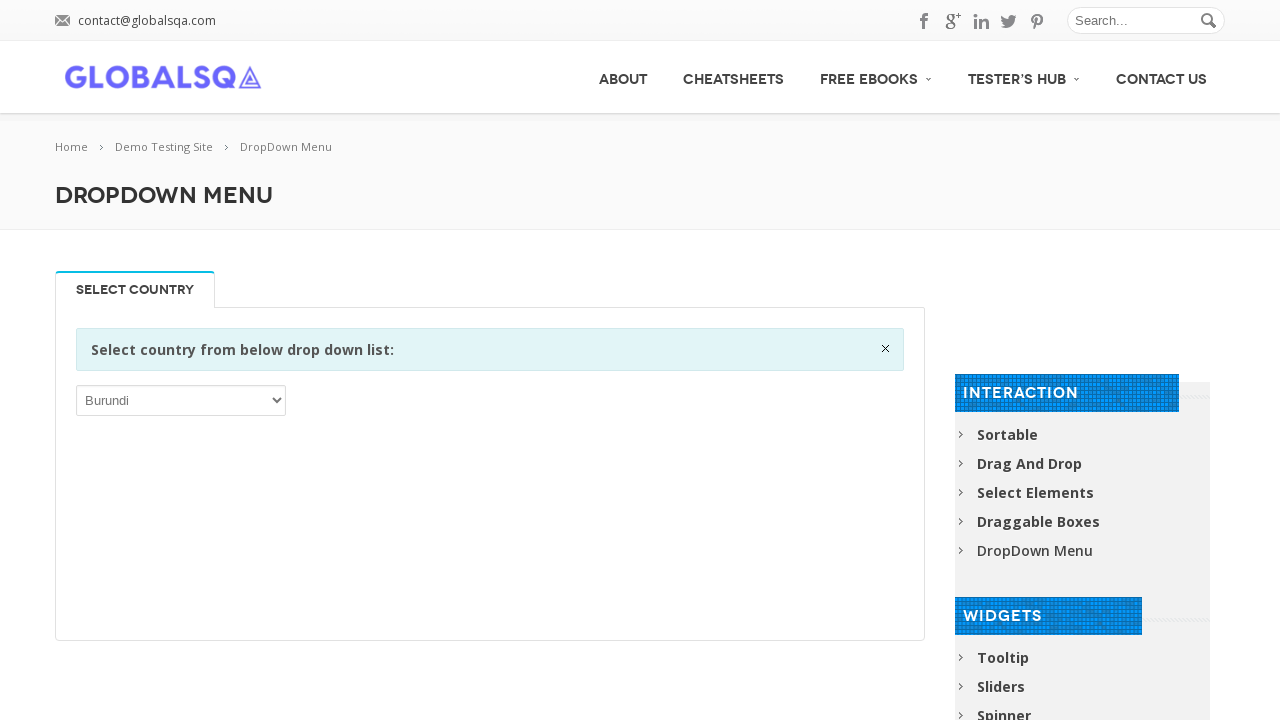

Retrieved option text: 'Paraguay'
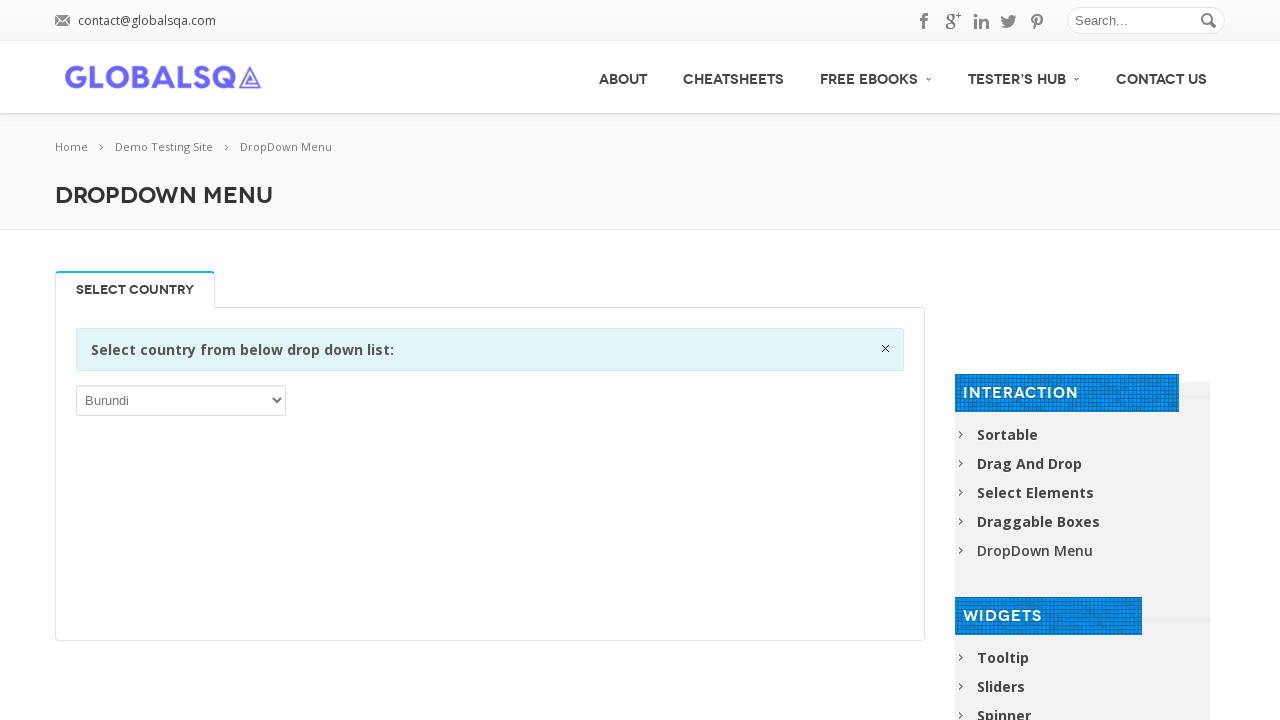

Retrieved option text: 'Peru'
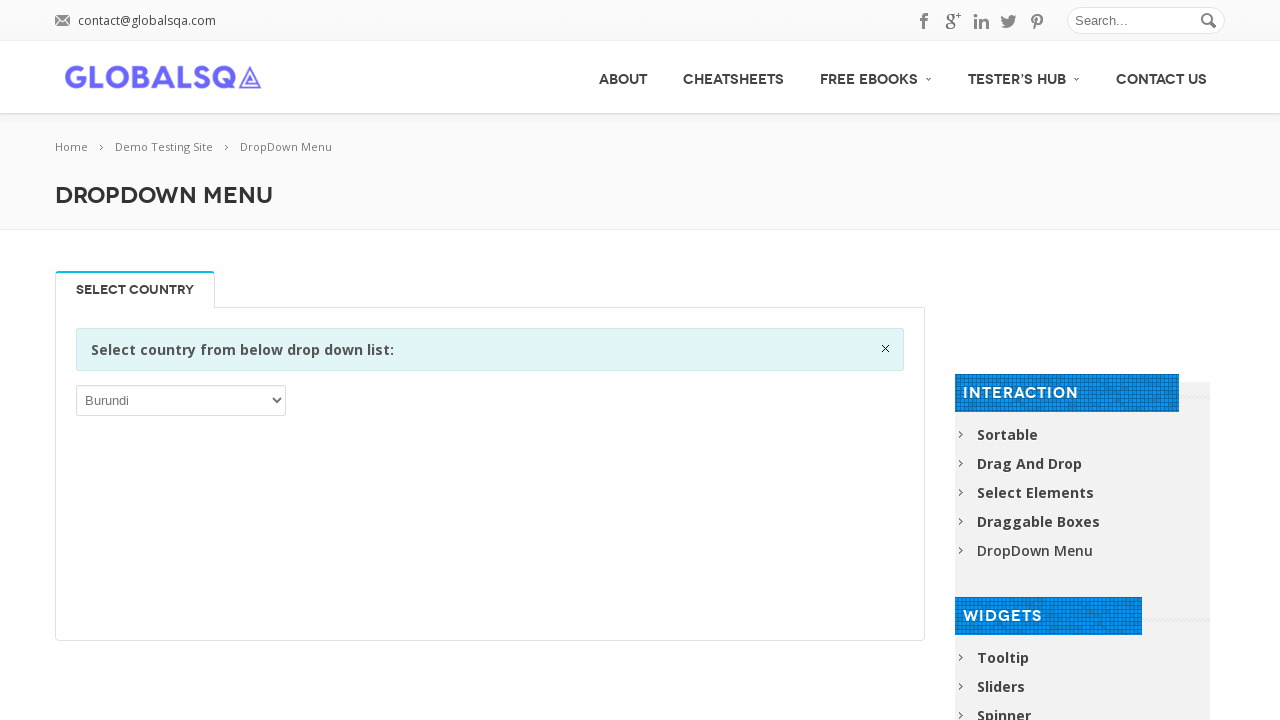

Retrieved option text: 'Philippines'
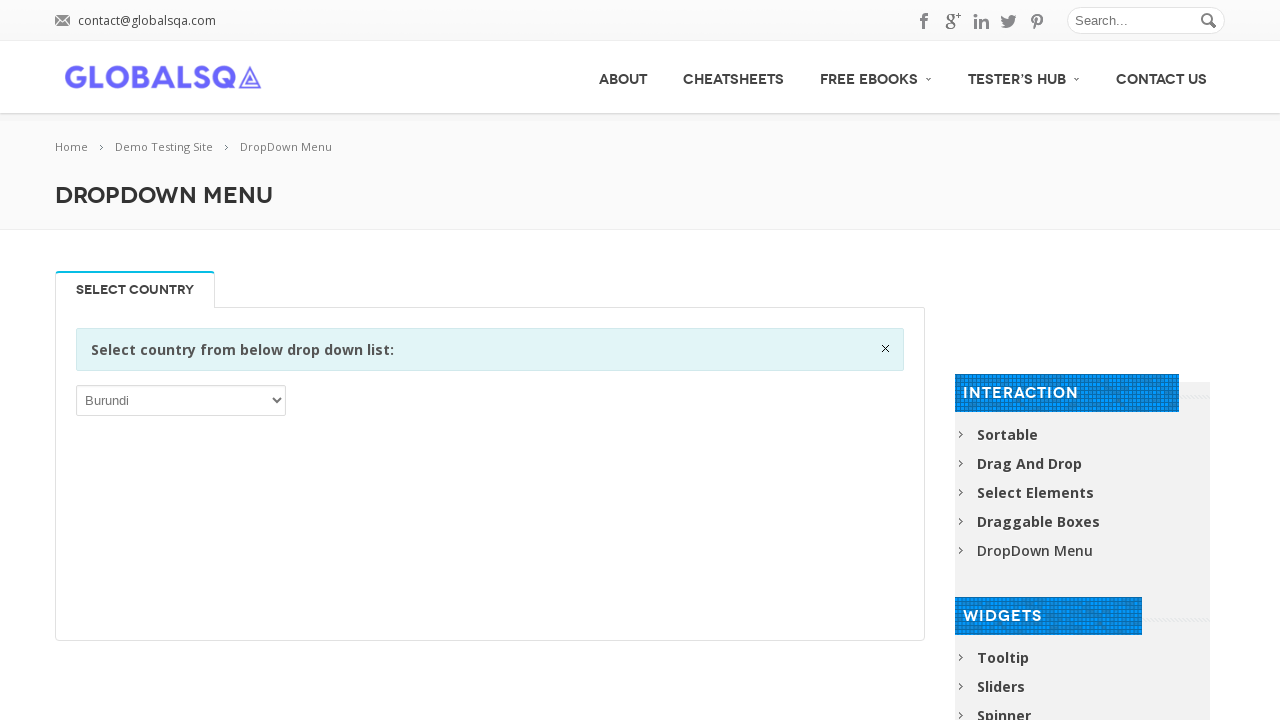

Retrieved option text: 'Pitcairn'
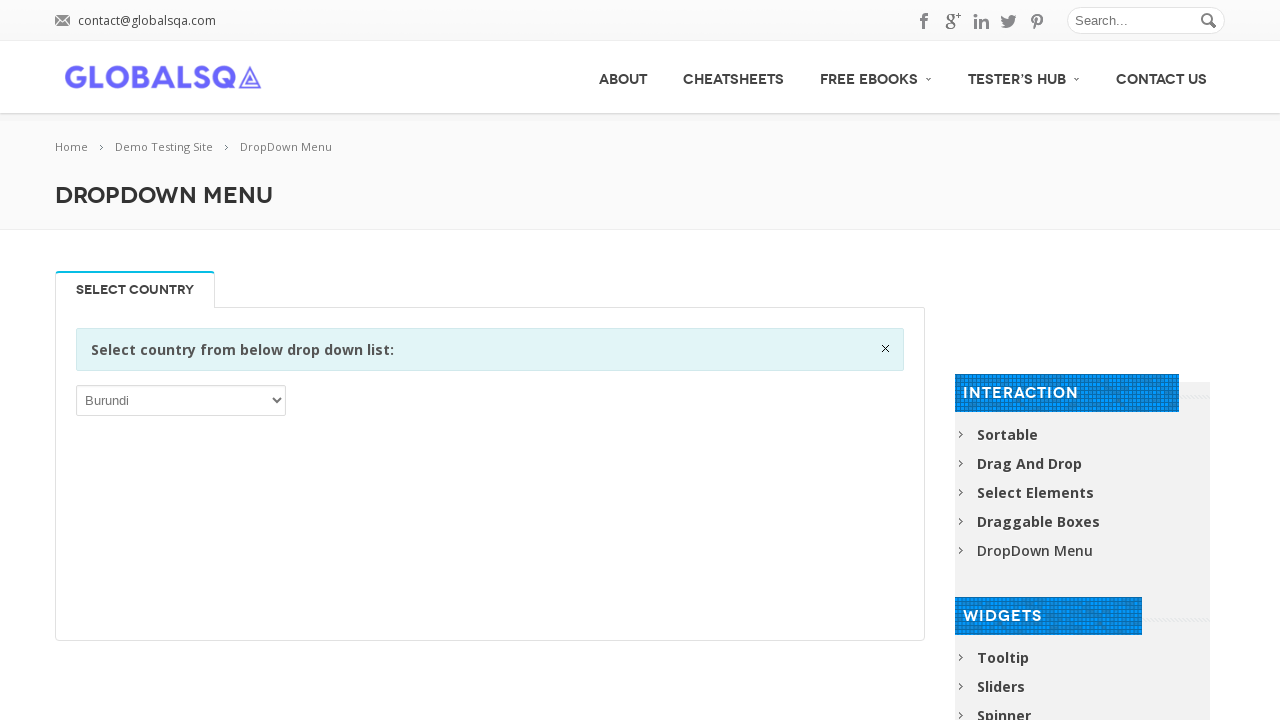

Retrieved option text: 'Poland'
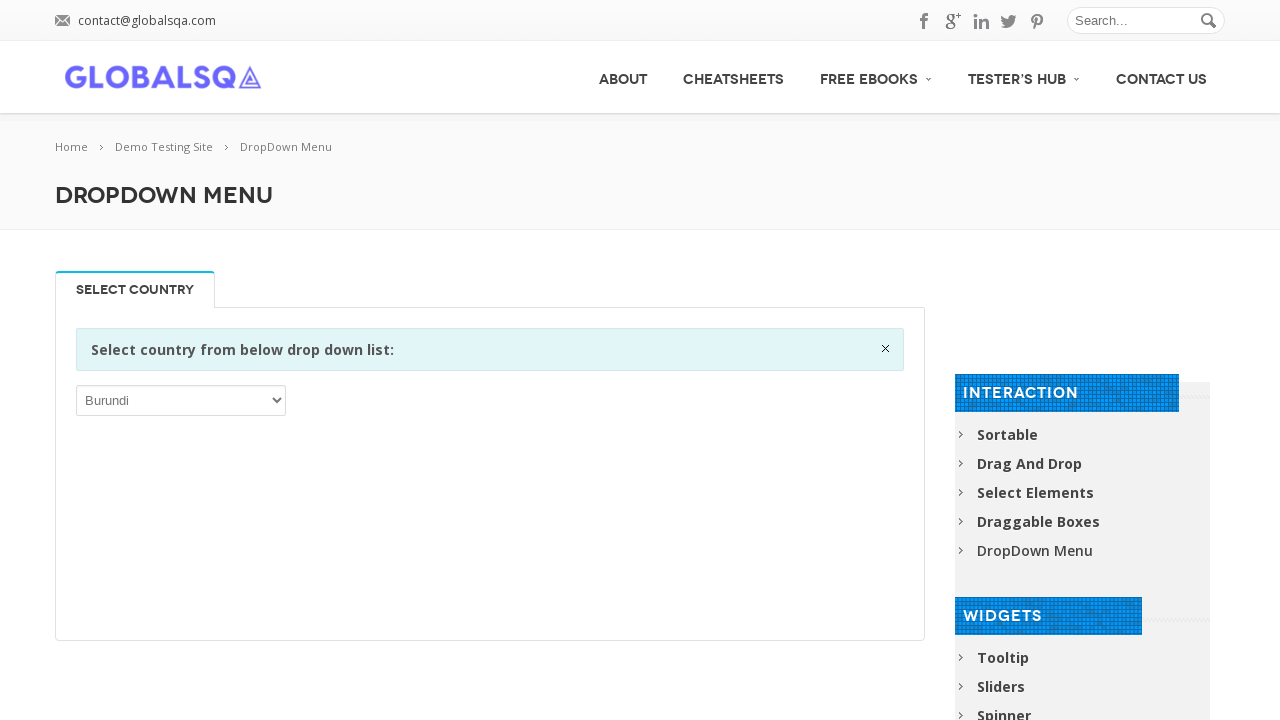

Retrieved option text: 'Portugal'
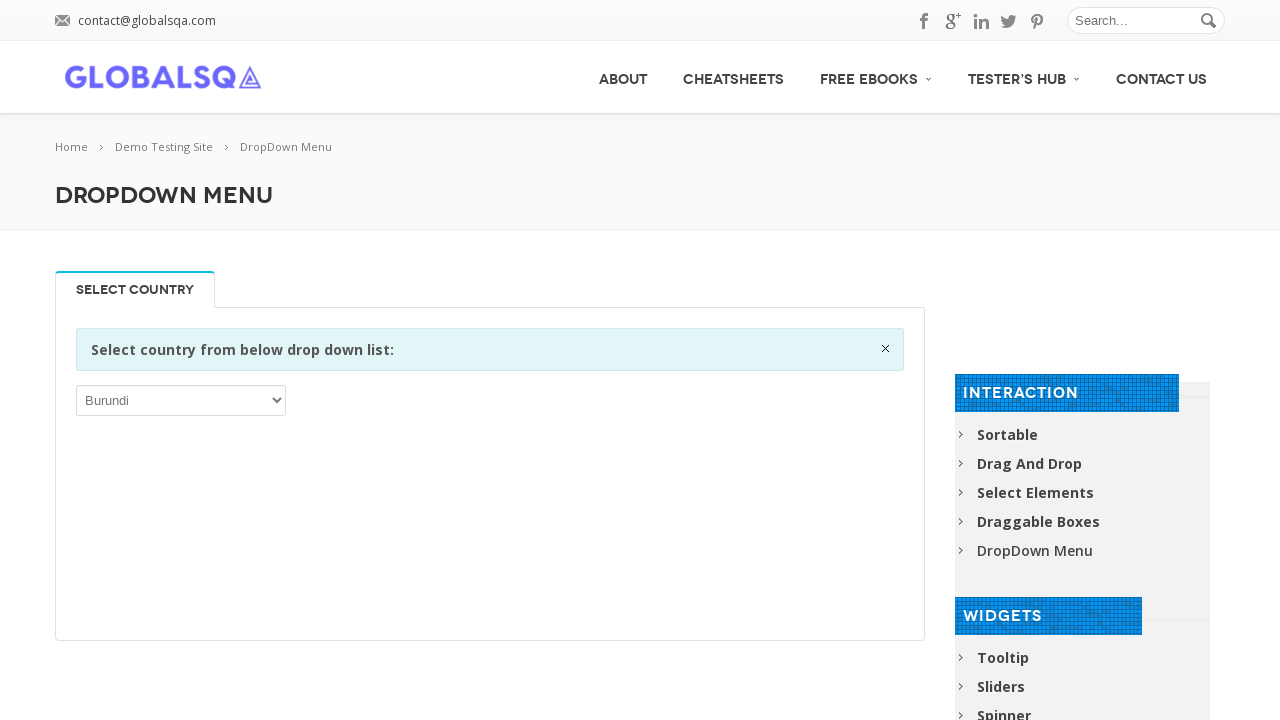

Retrieved option text: 'Puerto Rico'
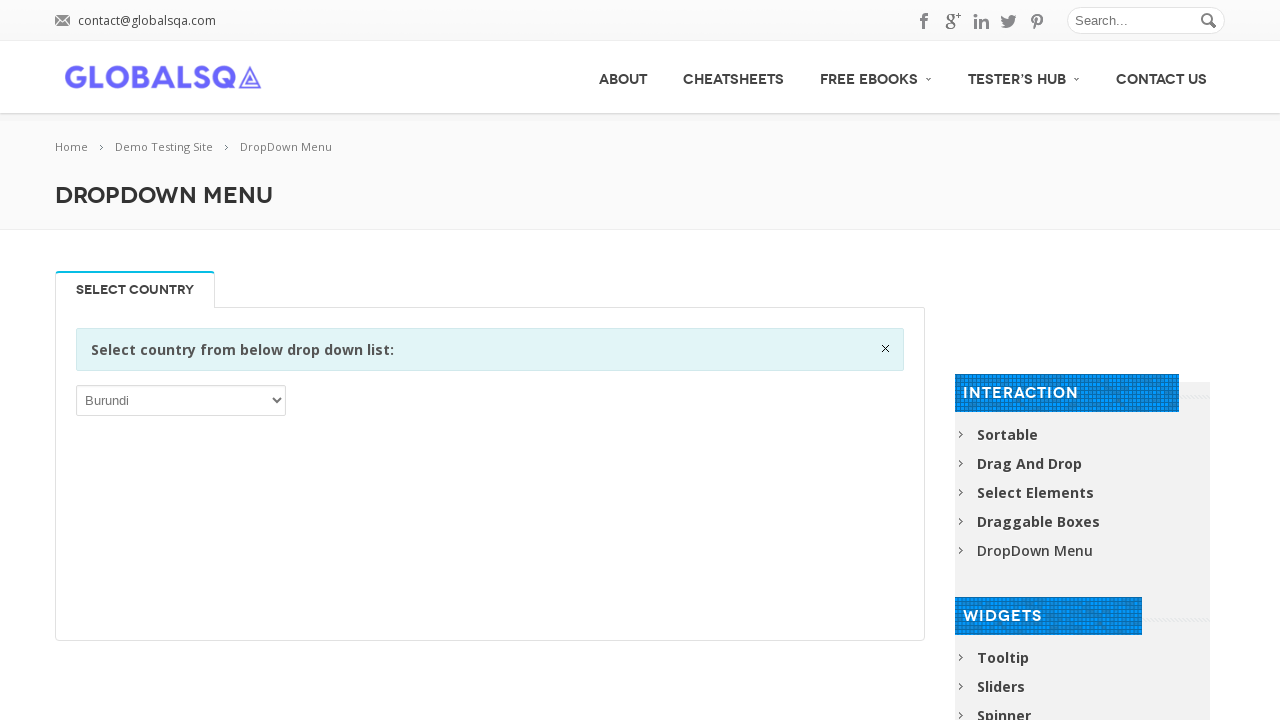

Retrieved option text: 'Qatar'
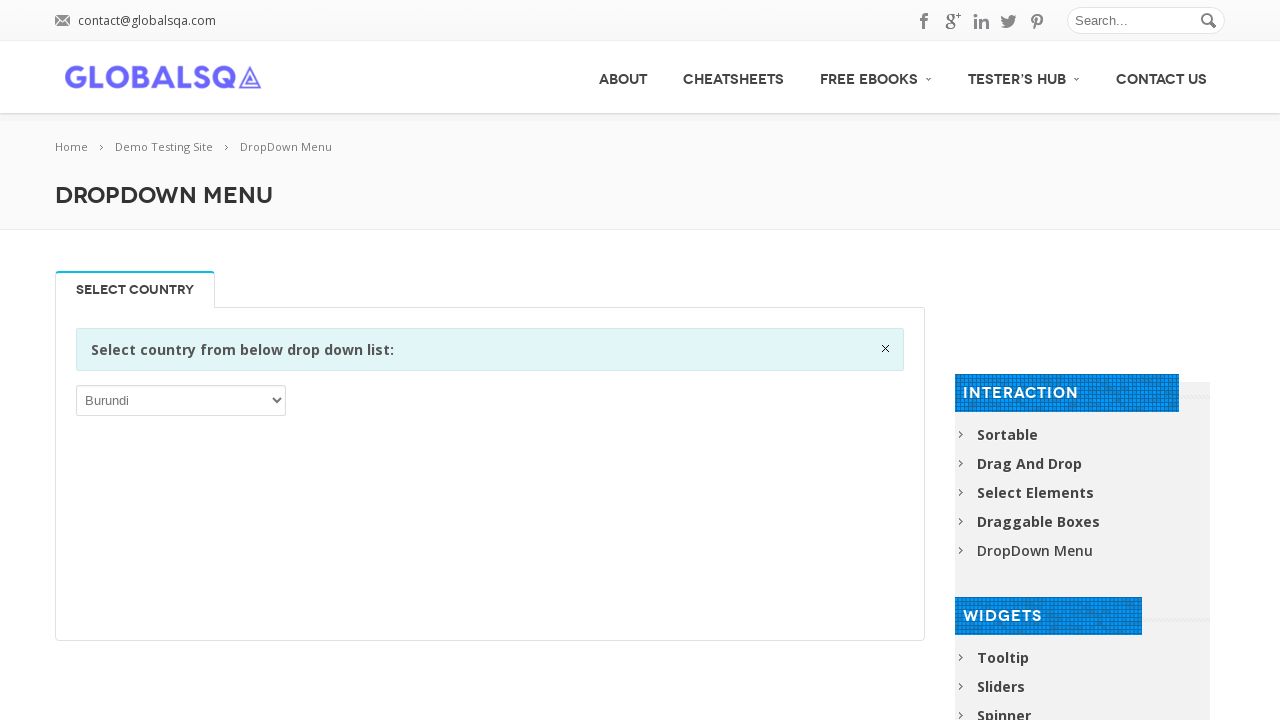

Retrieved option text: 'Réunion'
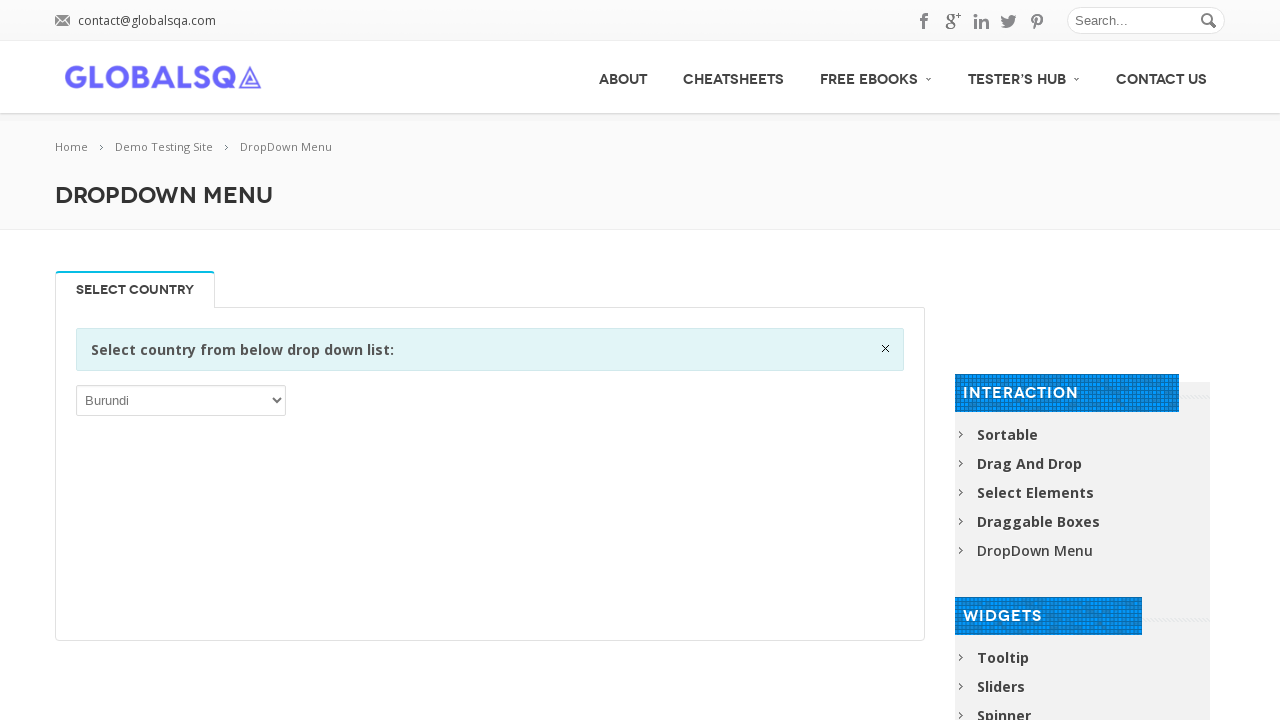

Retrieved option text: 'Romania'
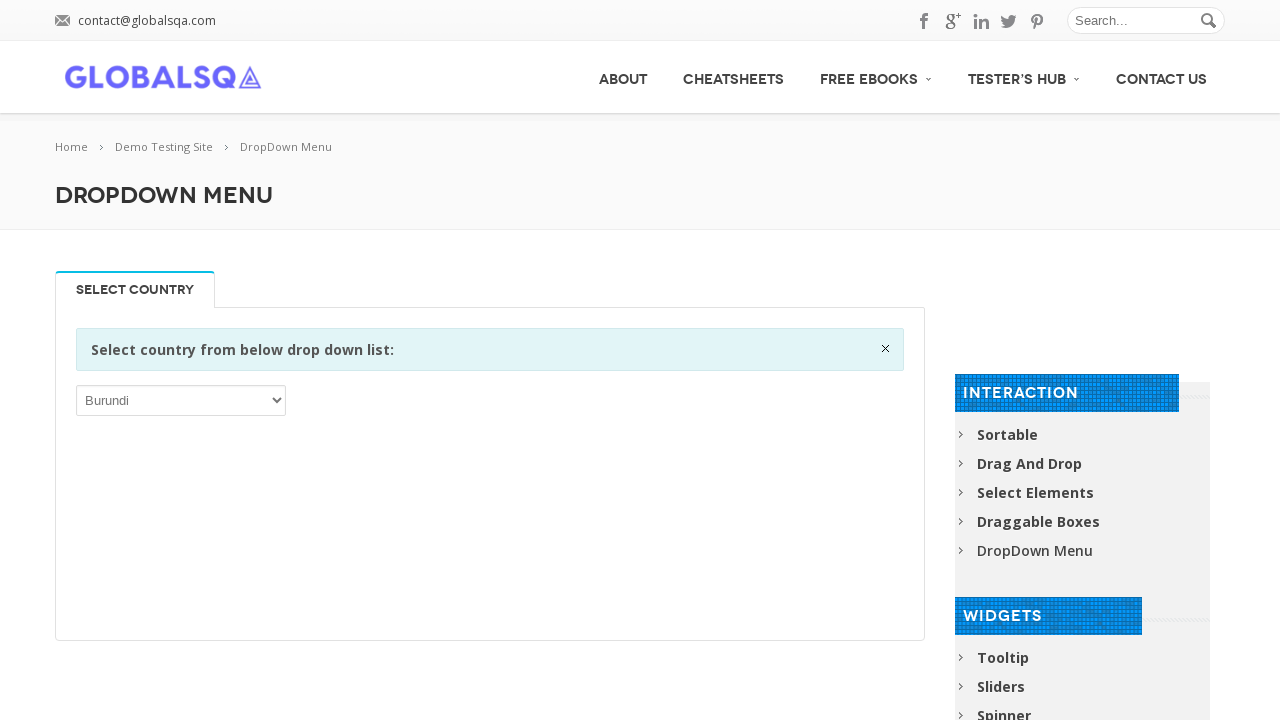

Retrieved option text: 'Russian Federation'
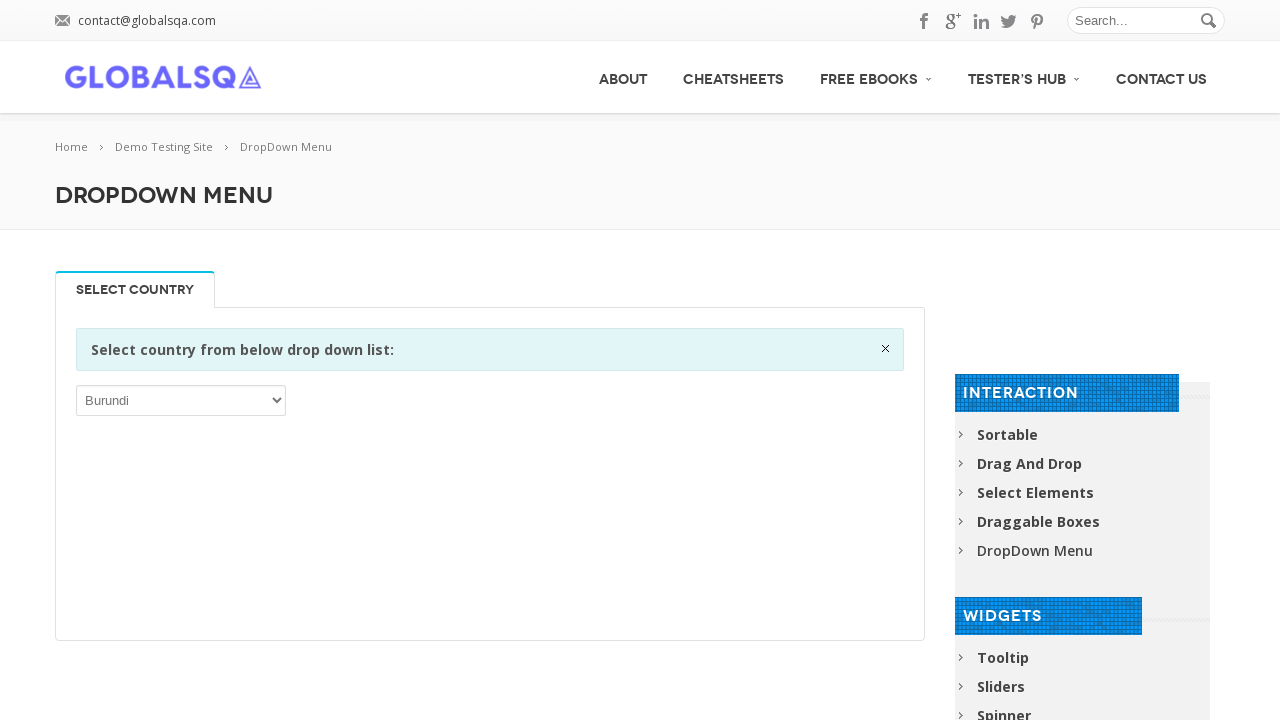

Retrieved option text: 'Rwanda'
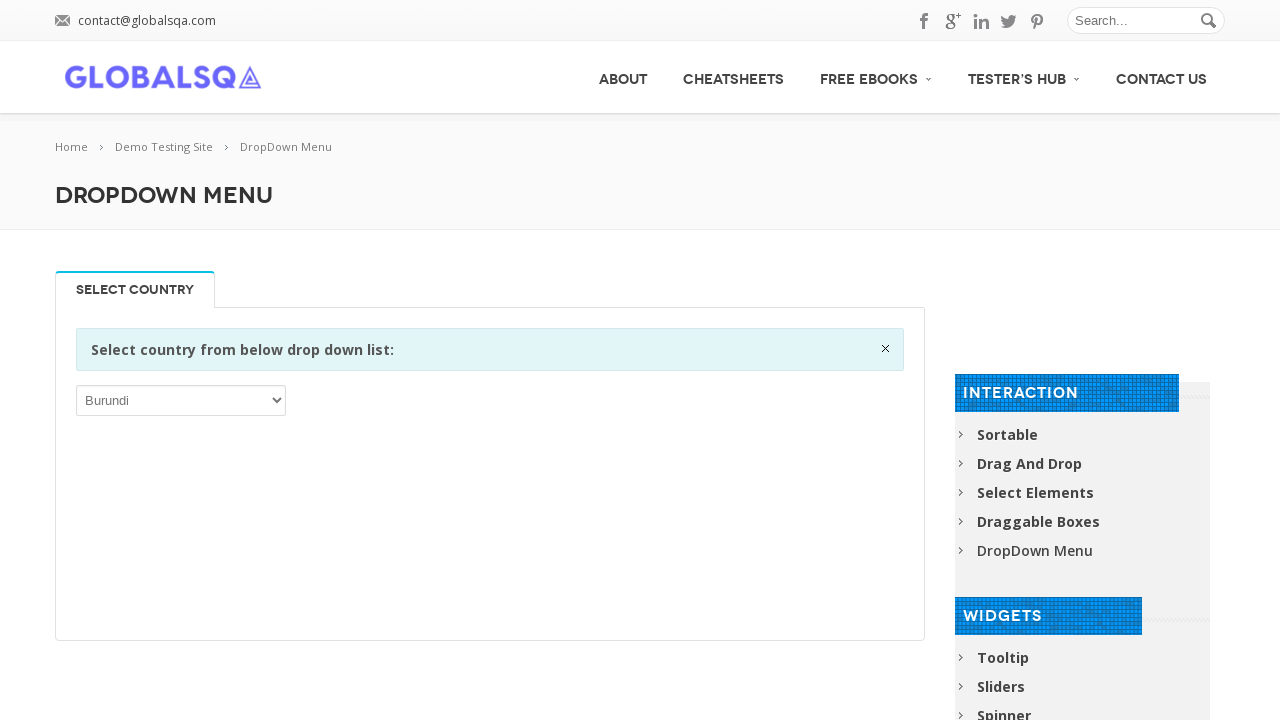

Retrieved option text: 'Saint Barthélemy'
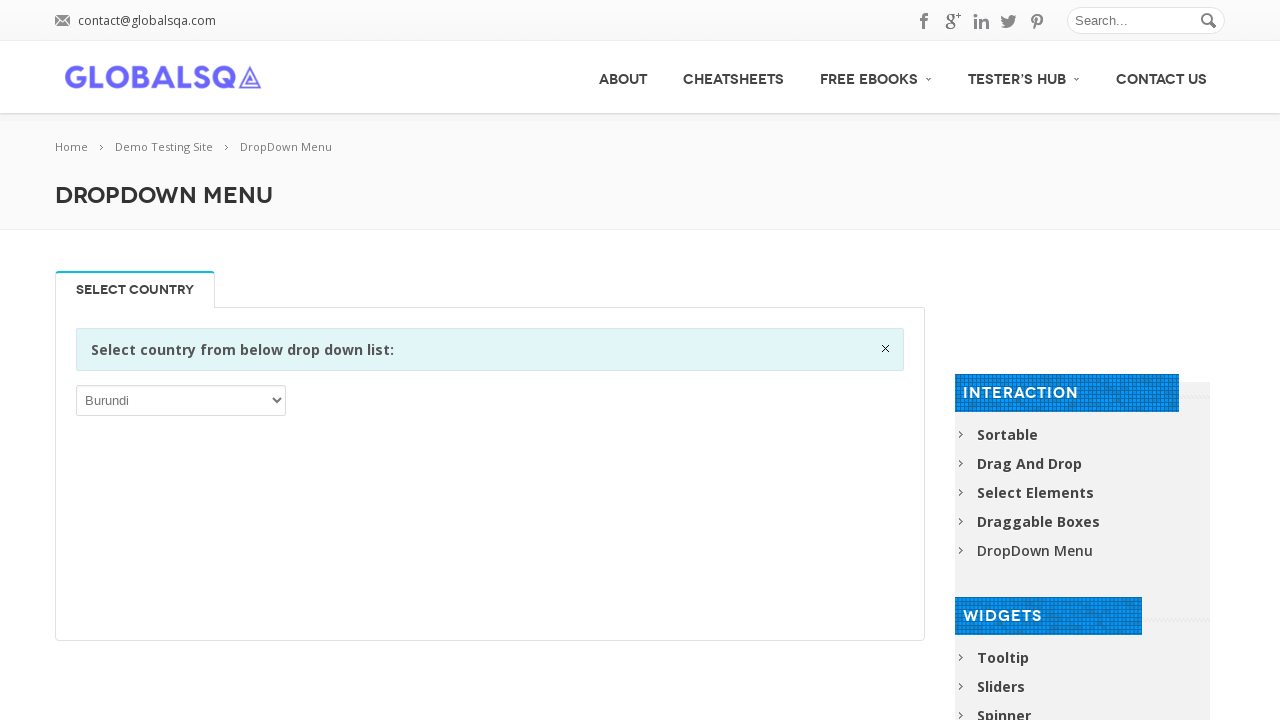

Retrieved option text: 'Saint Helena, Ascension and Tristan da Cunha'
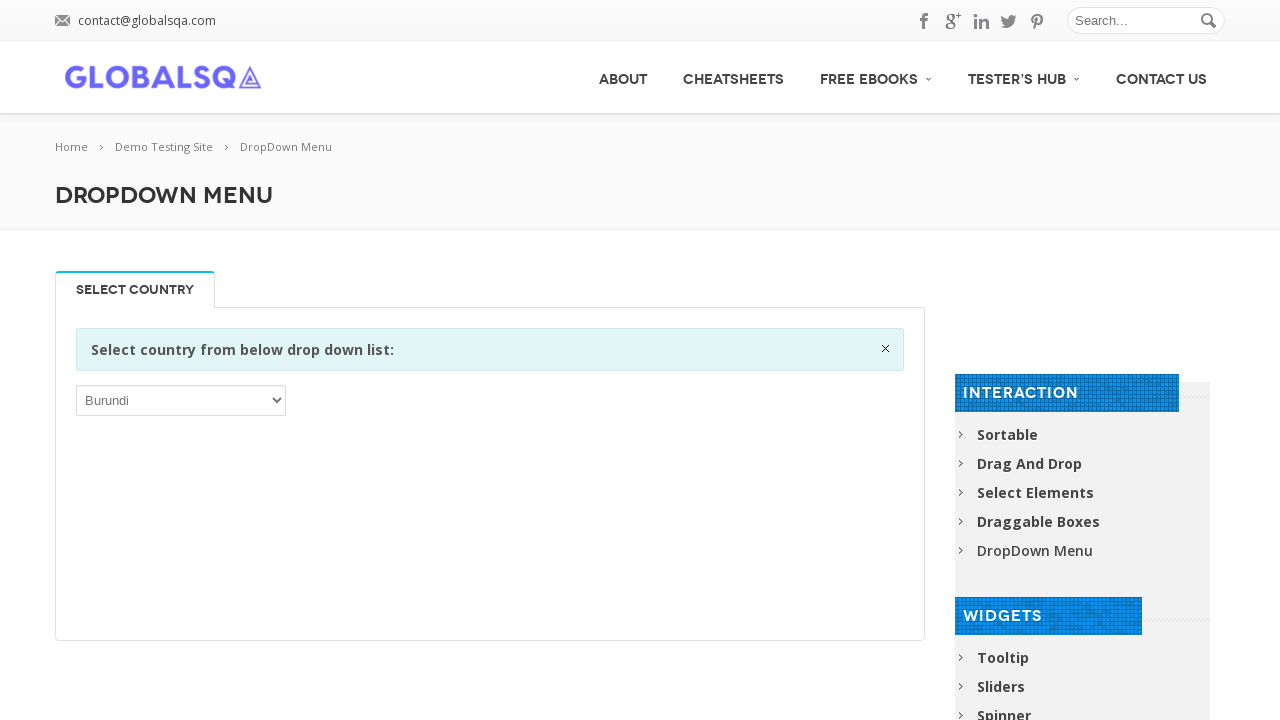

Retrieved option text: 'Saint Kitts and Nevis'
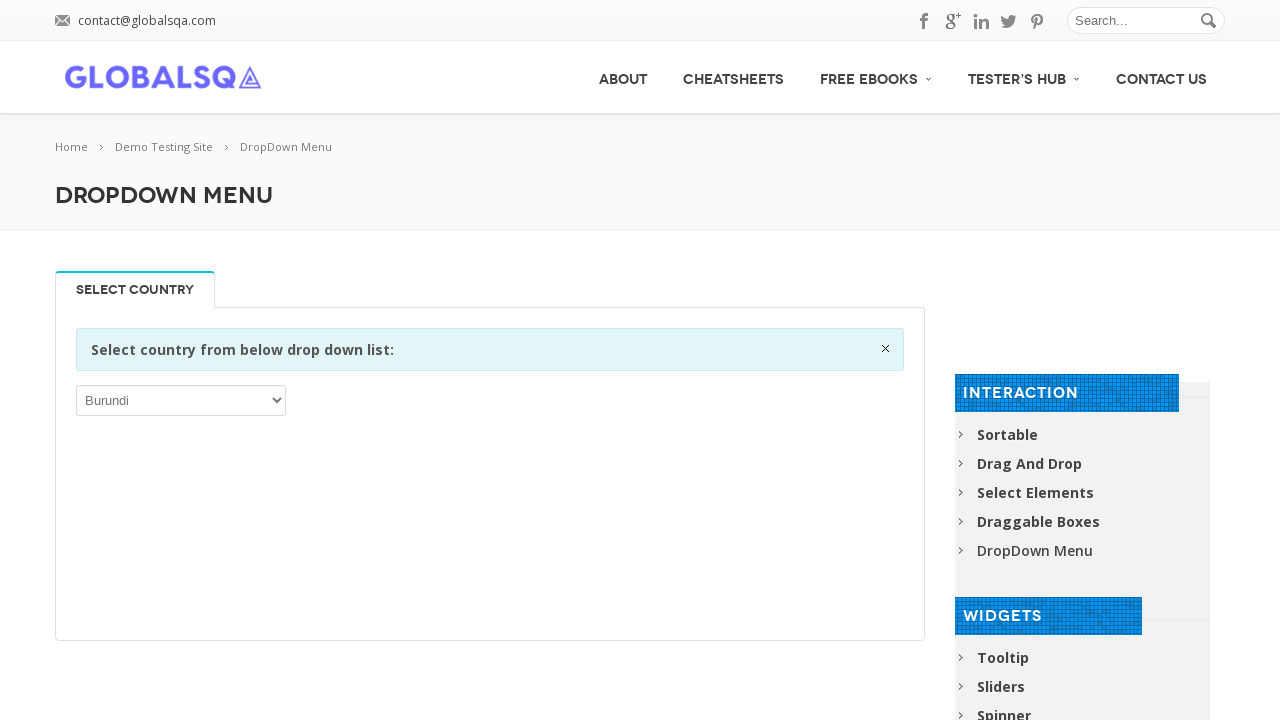

Retrieved option text: 'Saint Lucia'
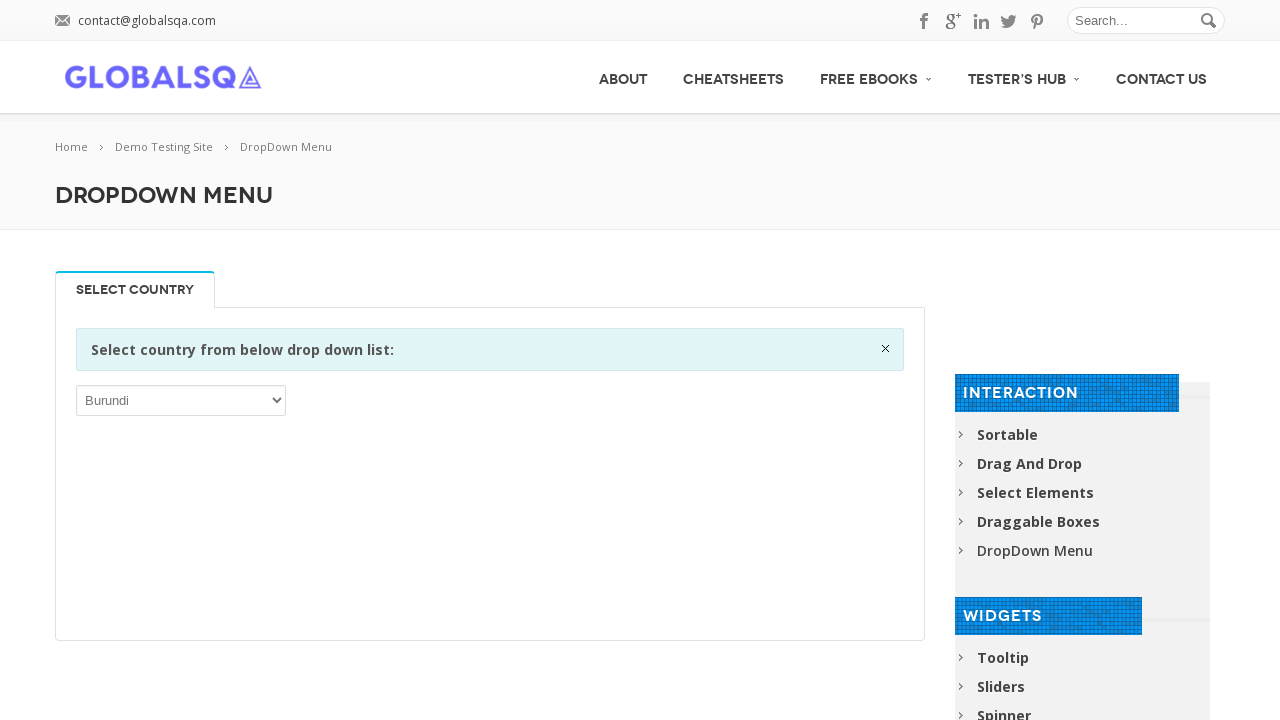

Retrieved option text: 'Saint Martin (French part)'
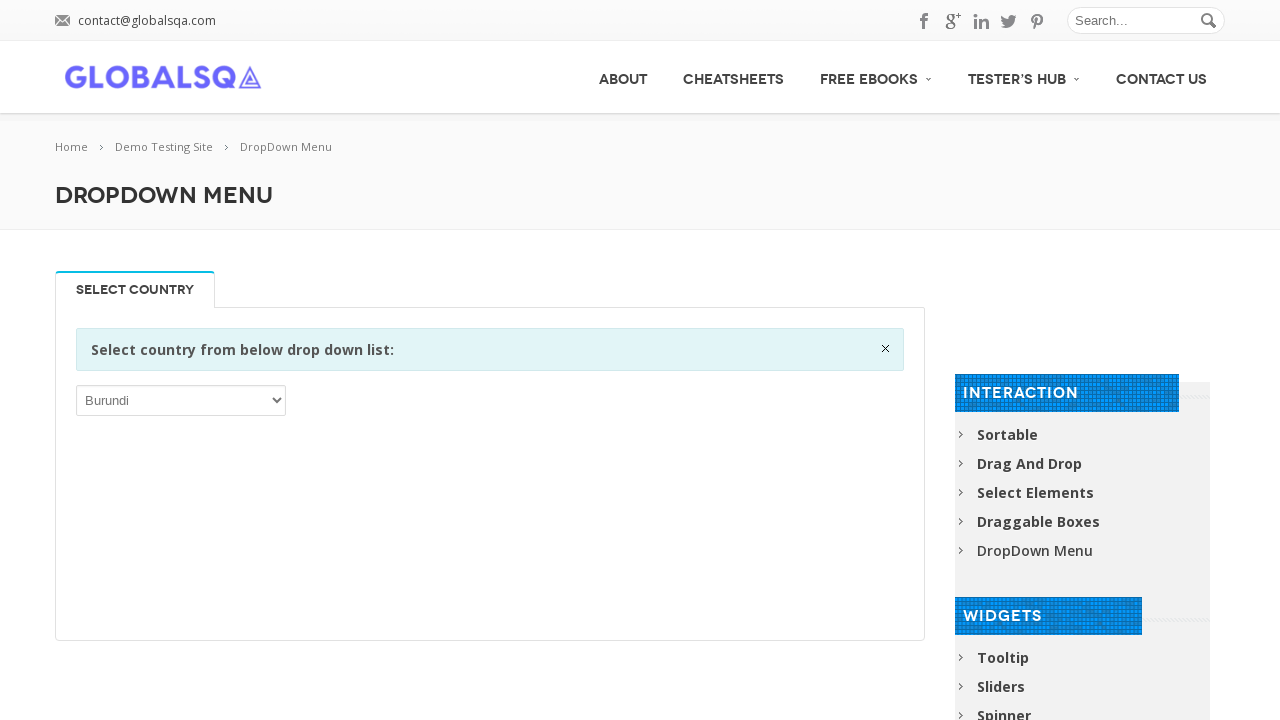

Retrieved option text: 'Saint Pierre and Miquelon'
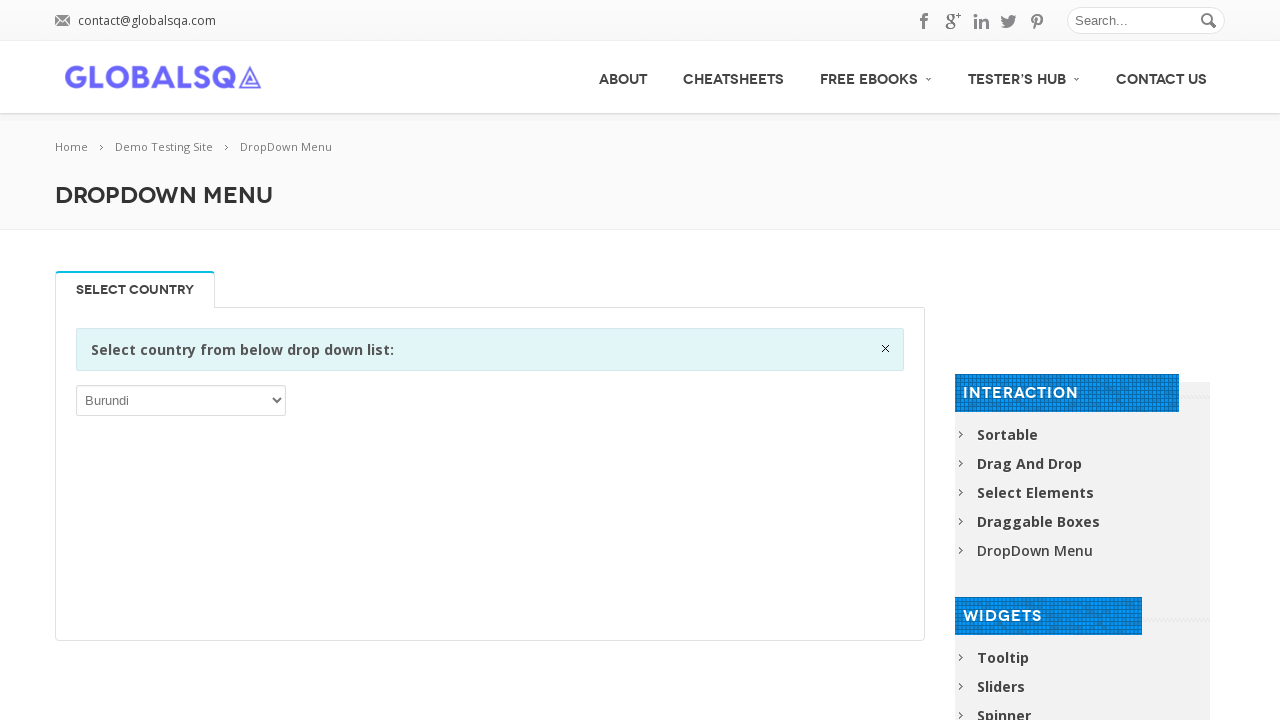

Retrieved option text: 'Saint Vincent and the Grenadines'
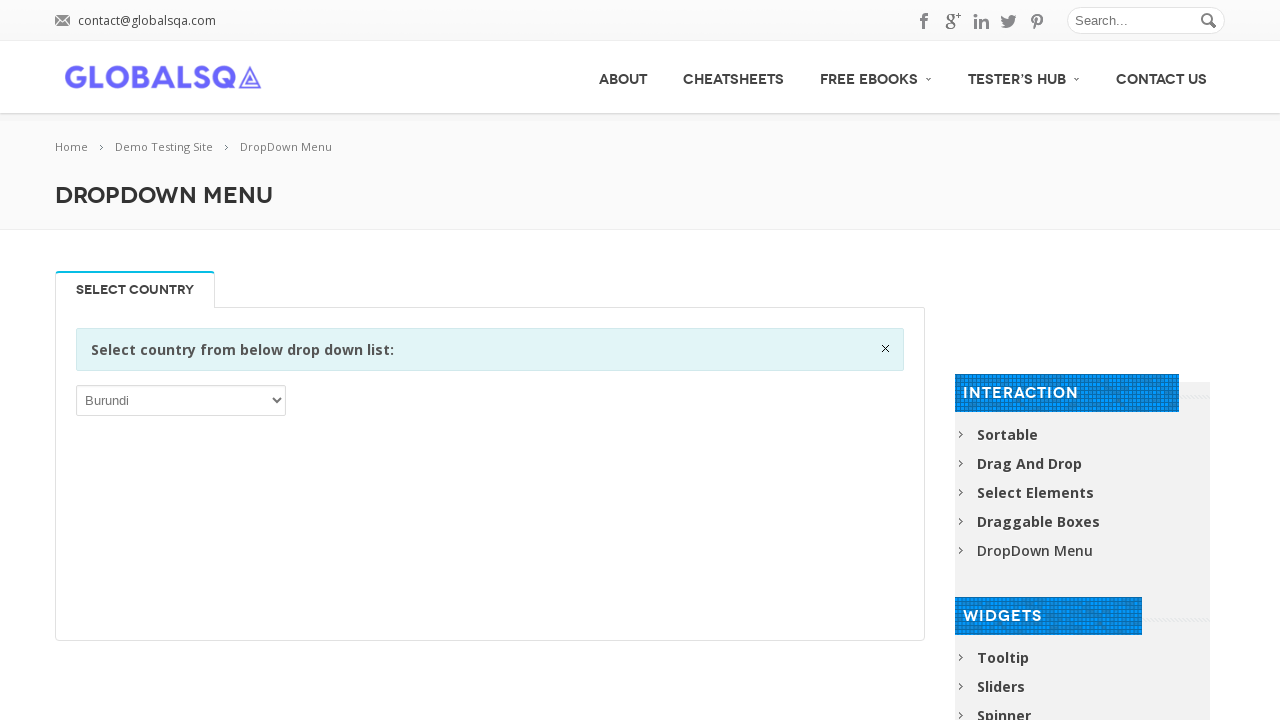

Retrieved option text: 'Samoa'
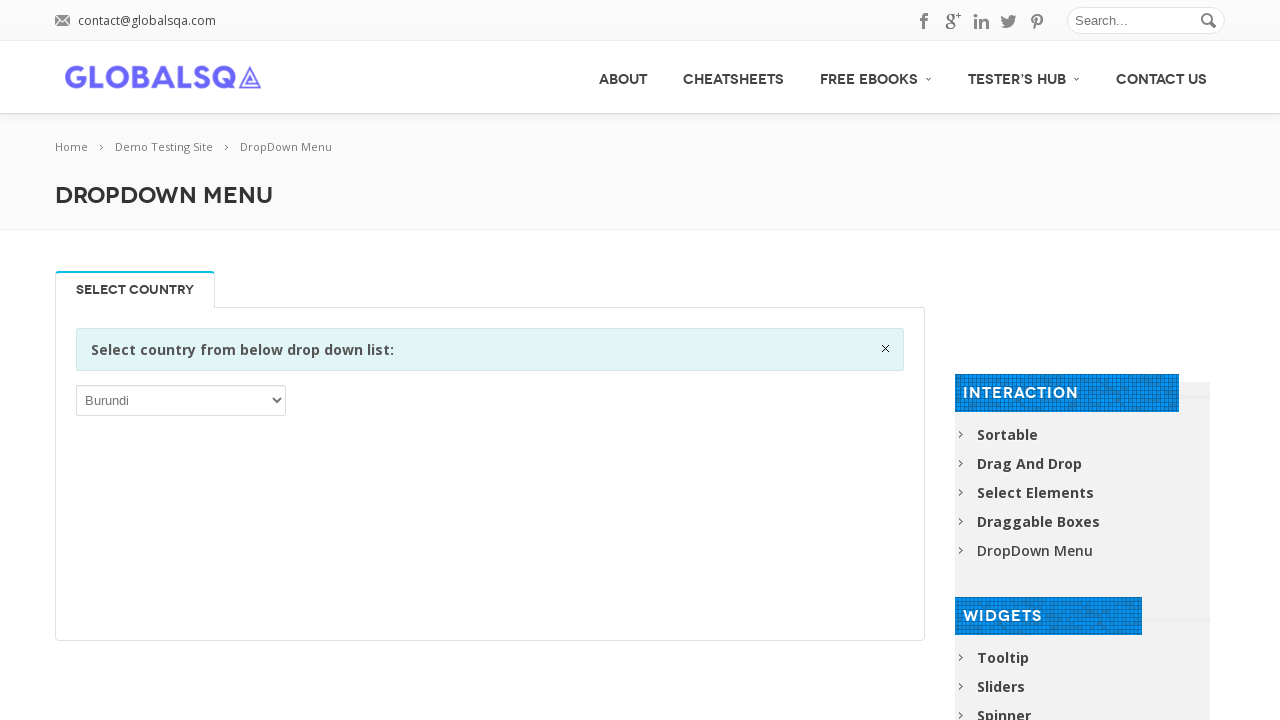

Retrieved option text: 'San Marino'
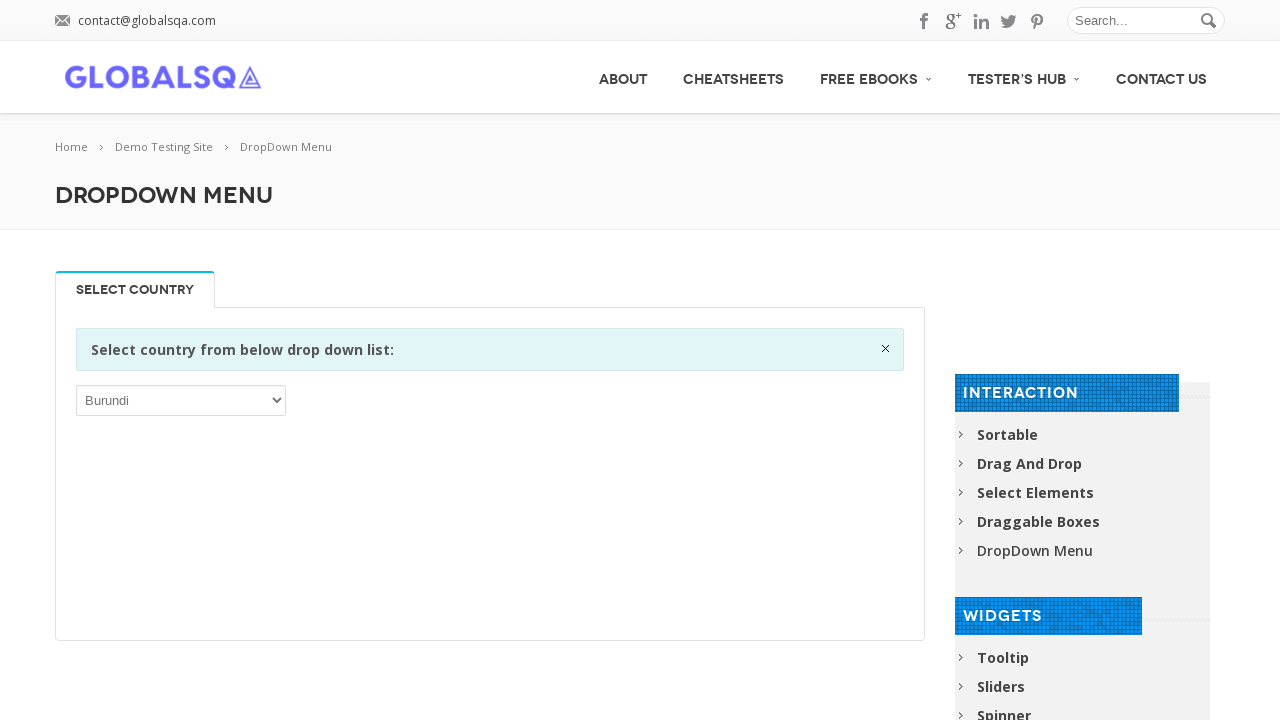

Retrieved option text: 'Sao Tome and Principe'
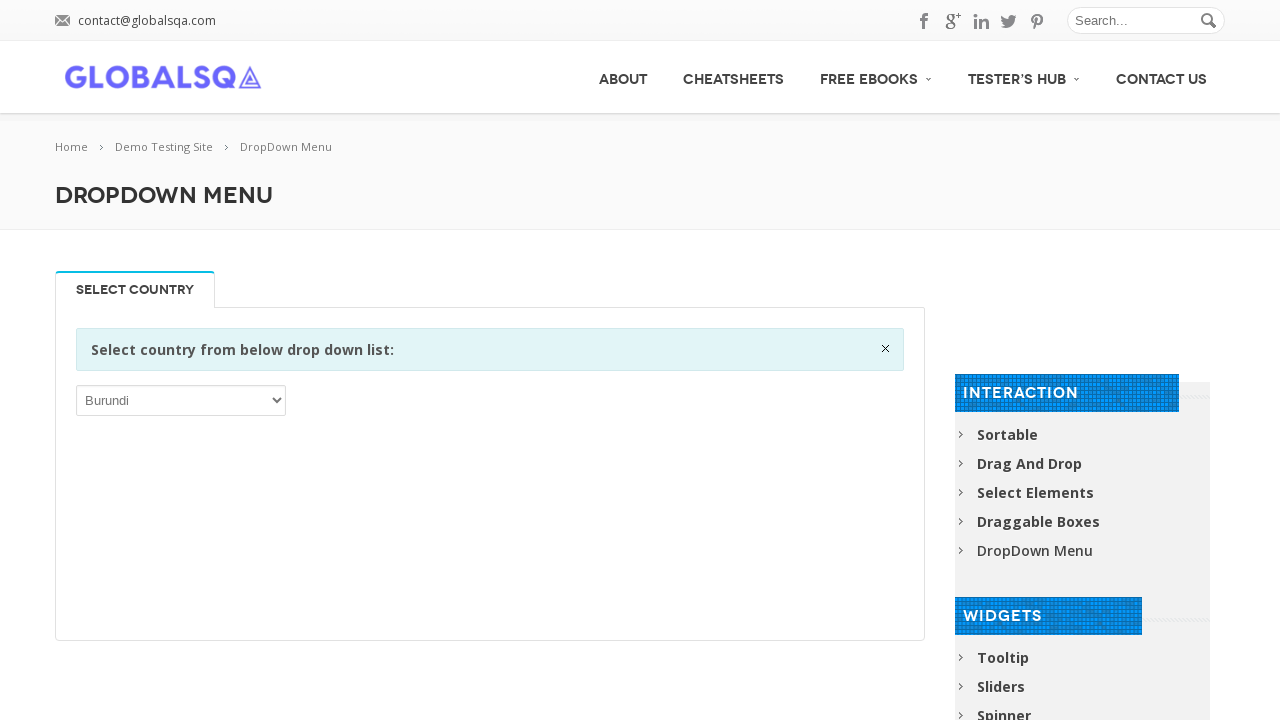

Retrieved option text: 'Saudi Arabia'
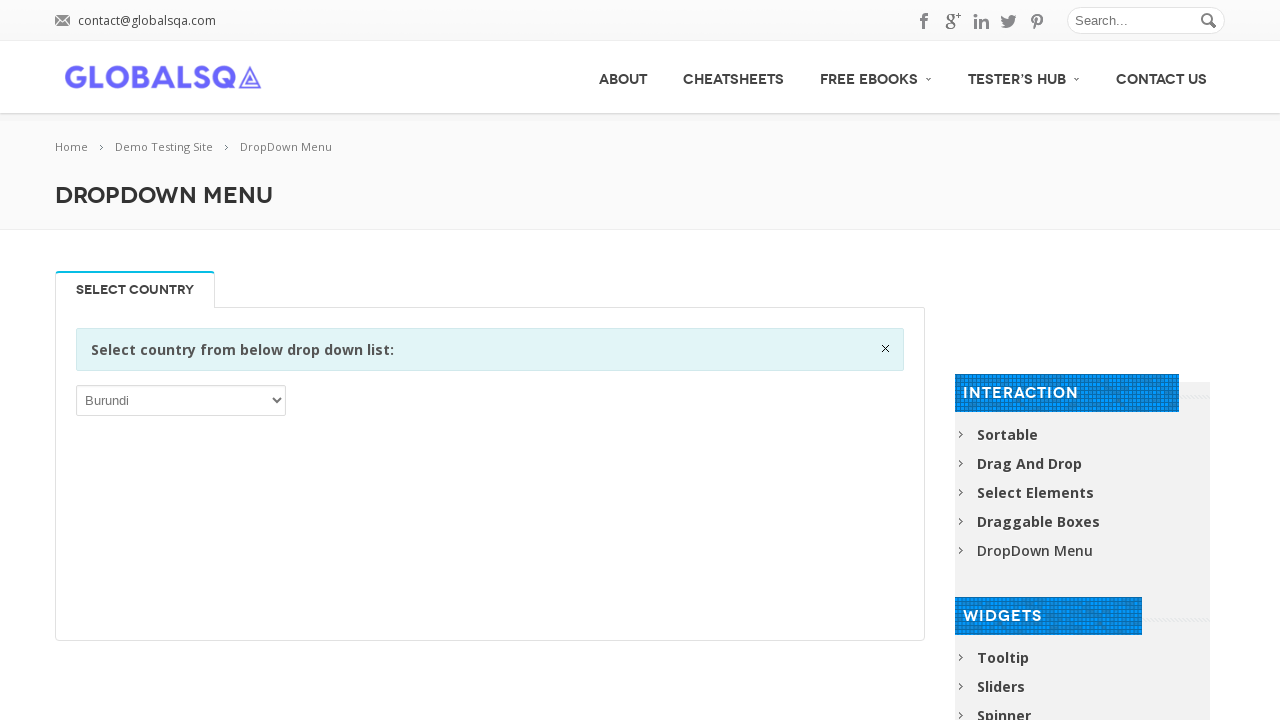

Retrieved option text: 'Senegal'
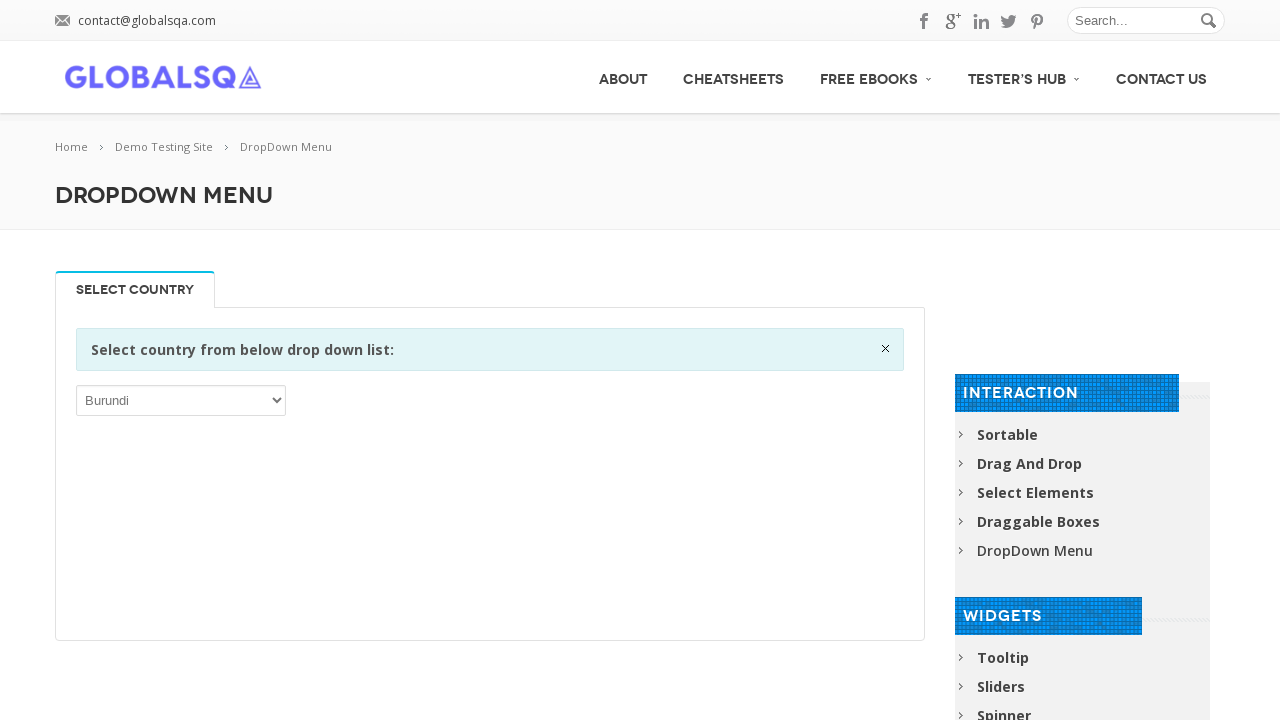

Retrieved option text: 'Serbia'
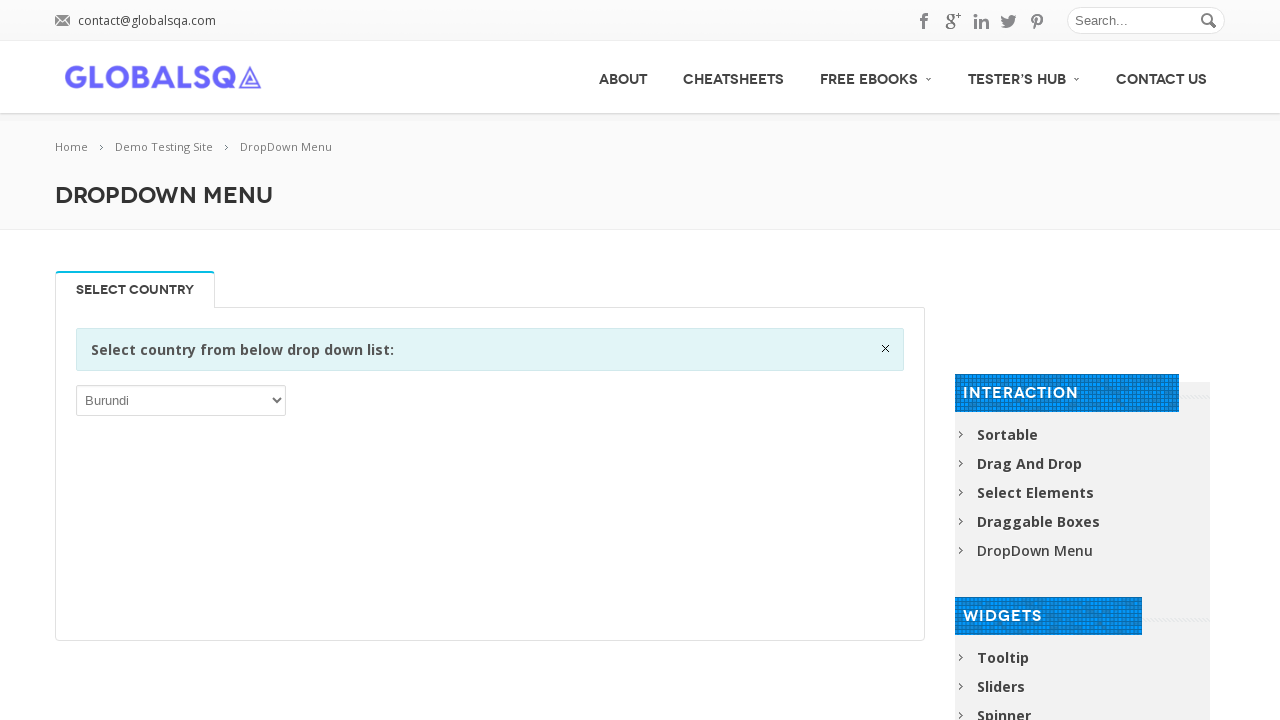

Retrieved option text: 'Seychelles'
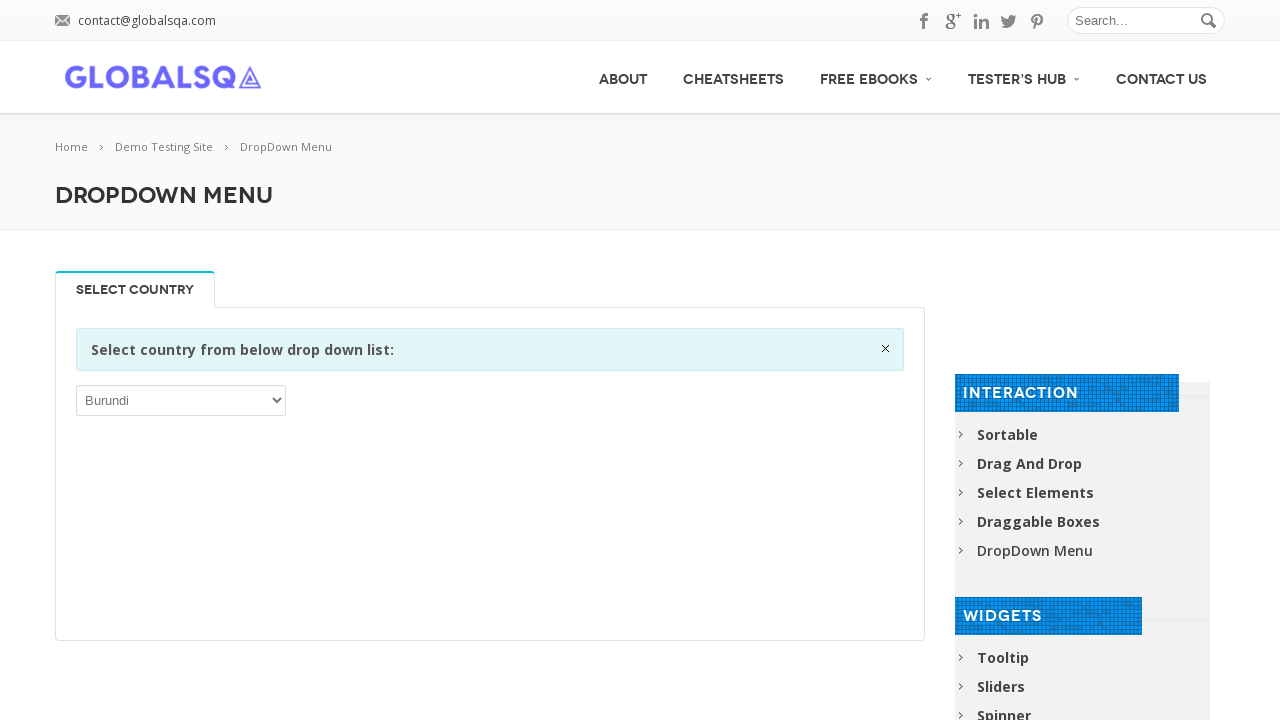

Retrieved option text: 'Sierra Leone'
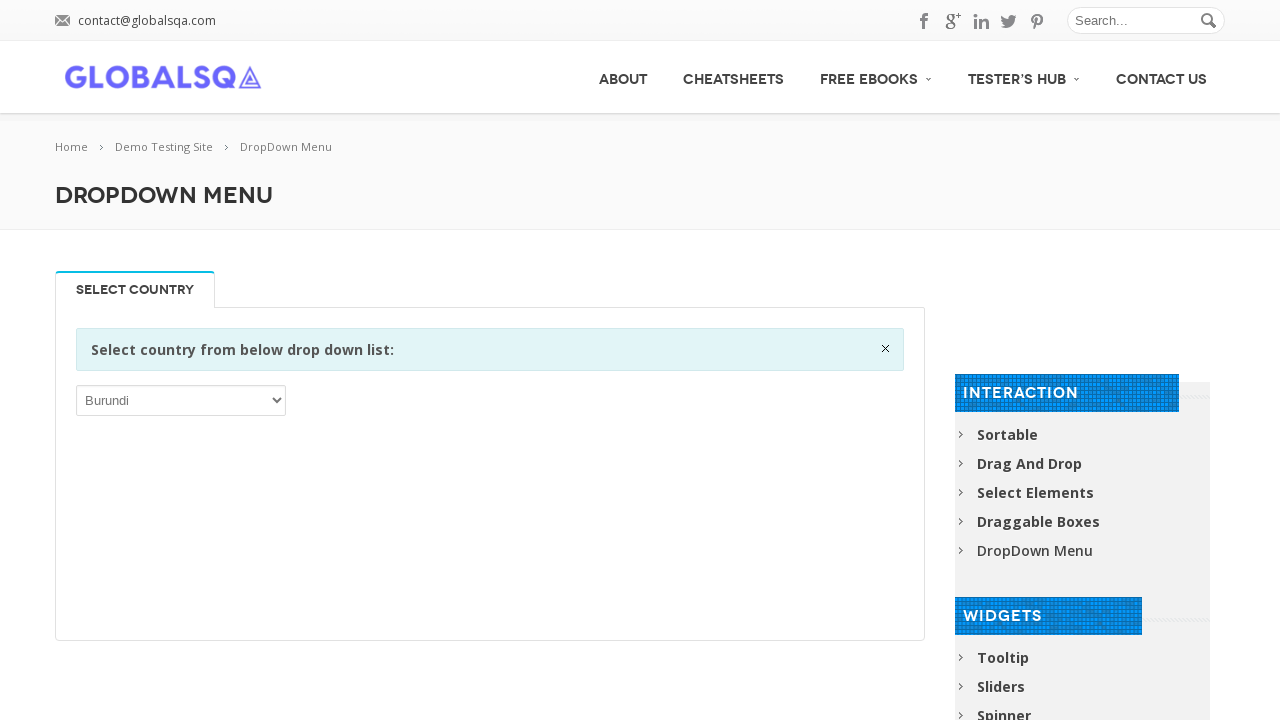

Retrieved option text: 'Singapore'
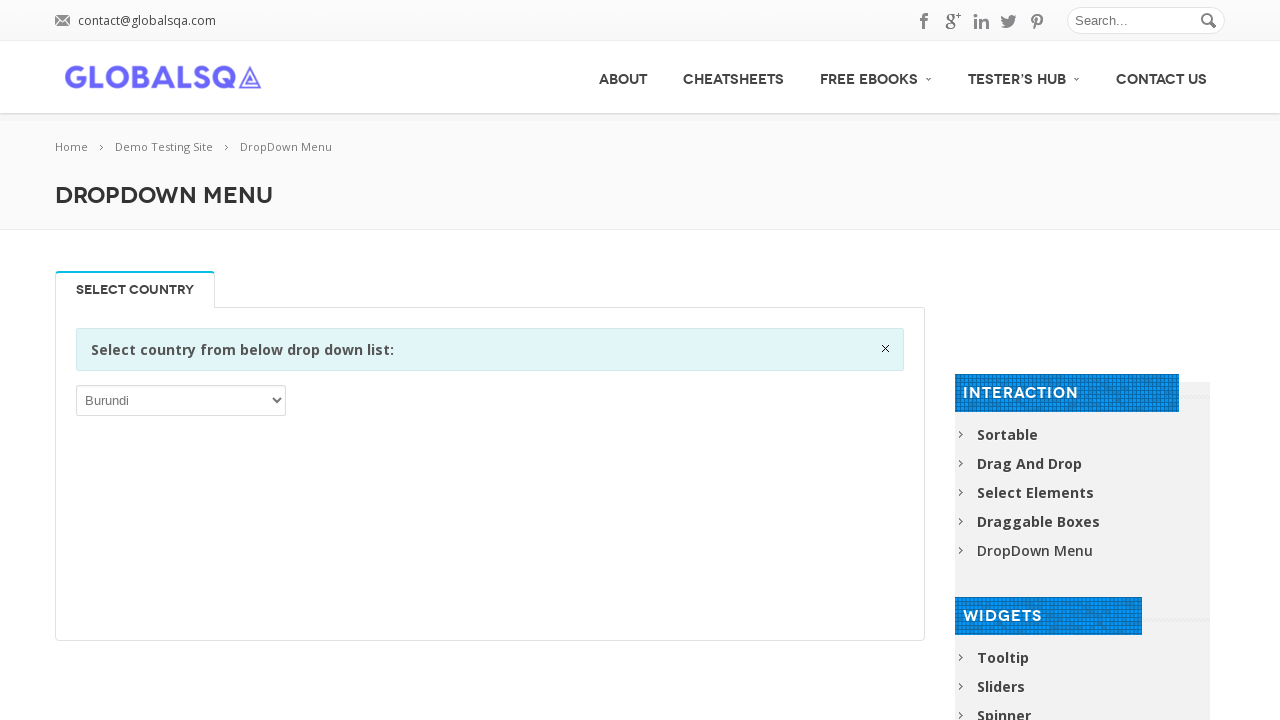

Retrieved option text: 'Sint Maarten (Dutch part)'
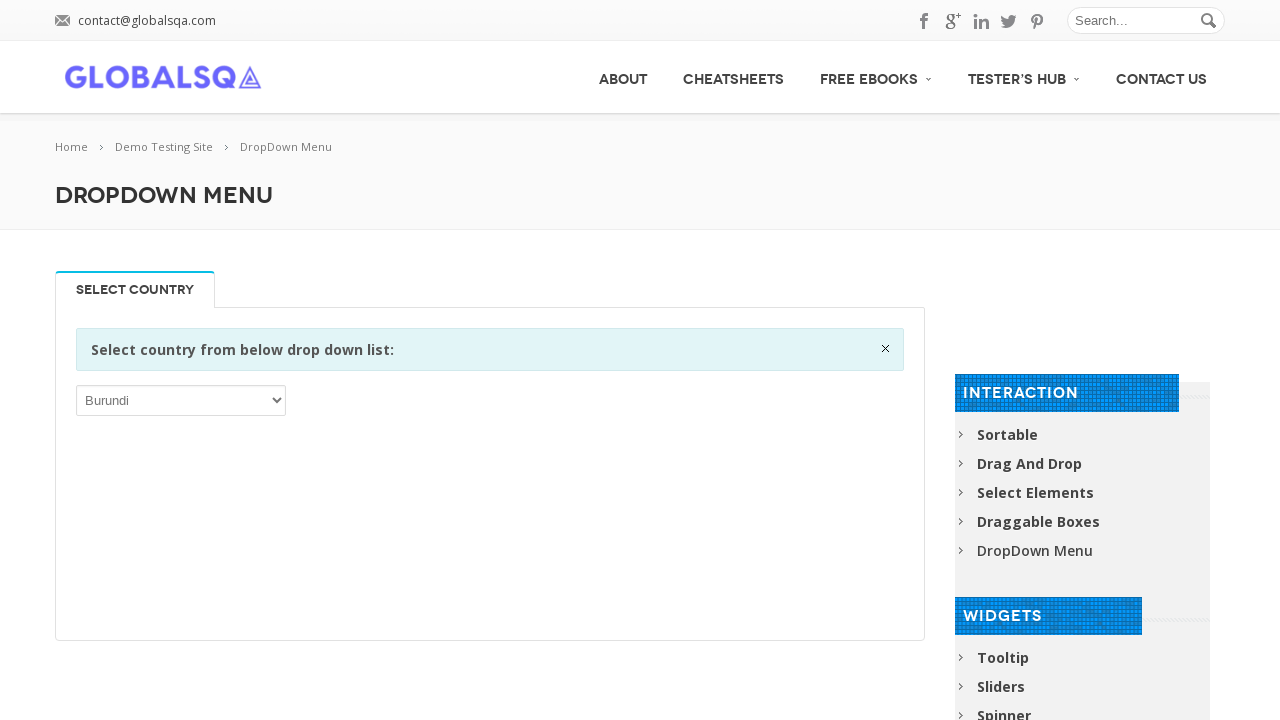

Retrieved option text: 'Slovakia'
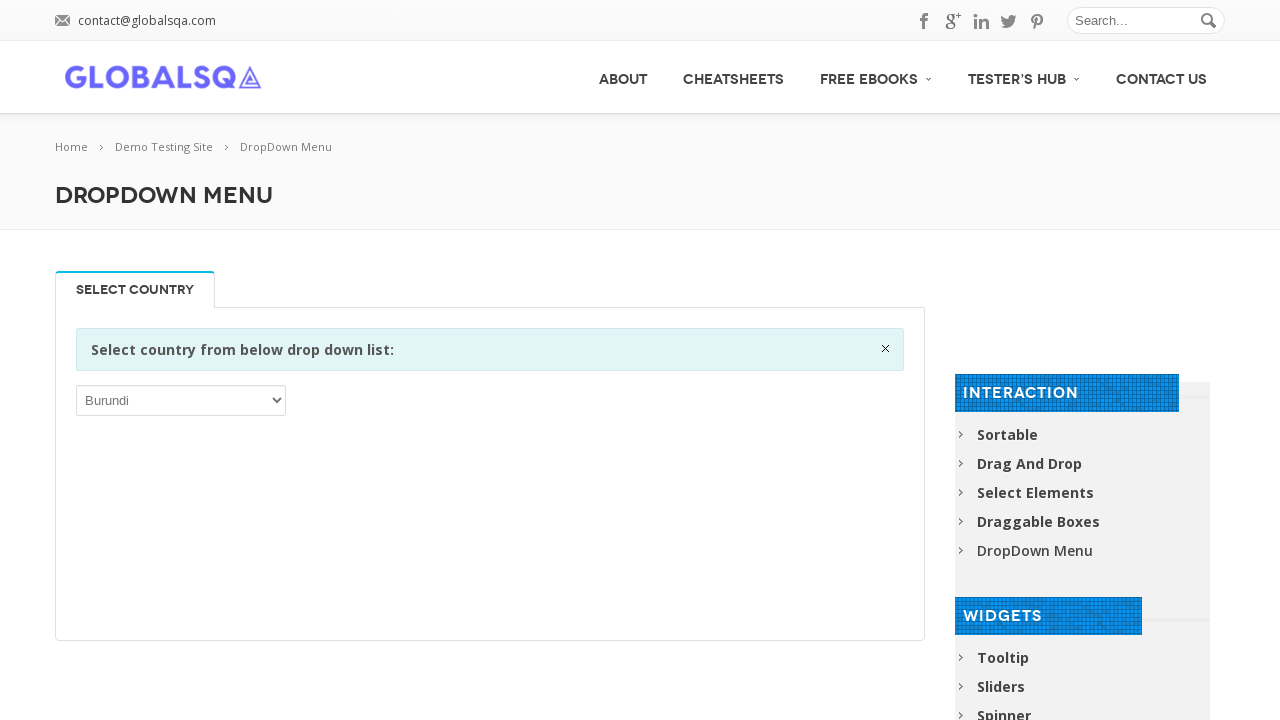

Retrieved option text: 'Slovenia'
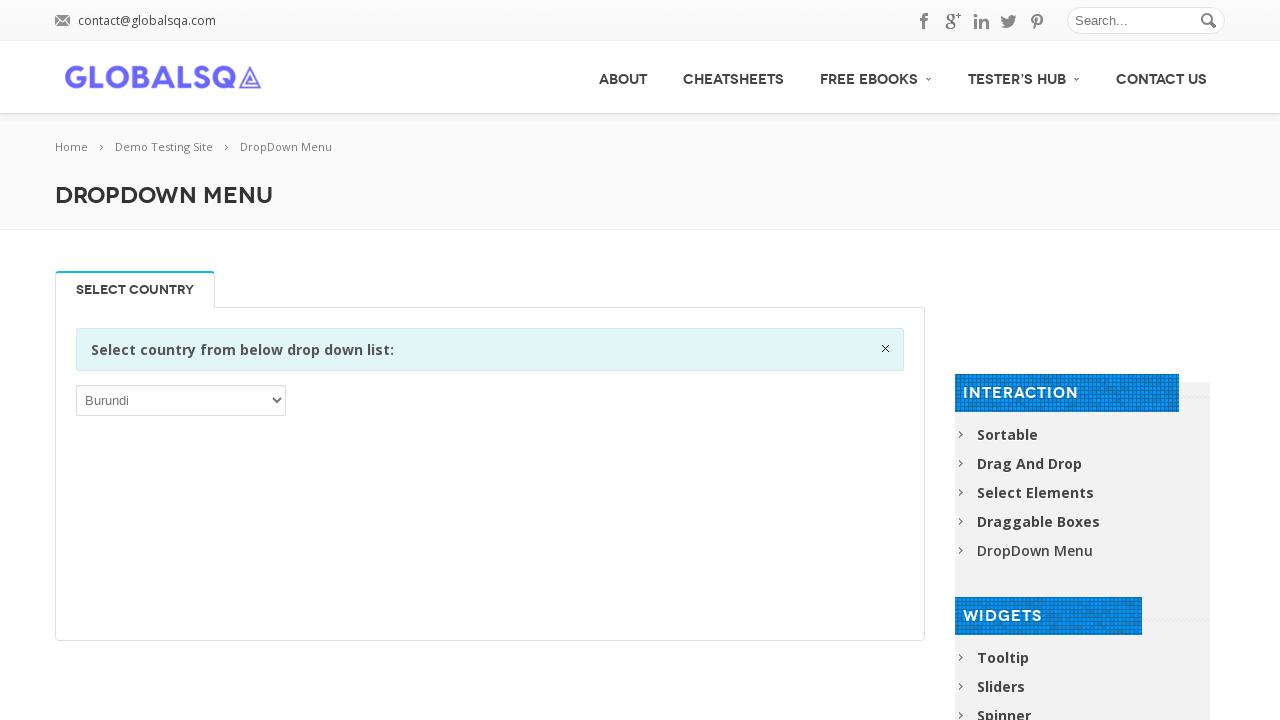

Retrieved option text: 'Solomon Islands'
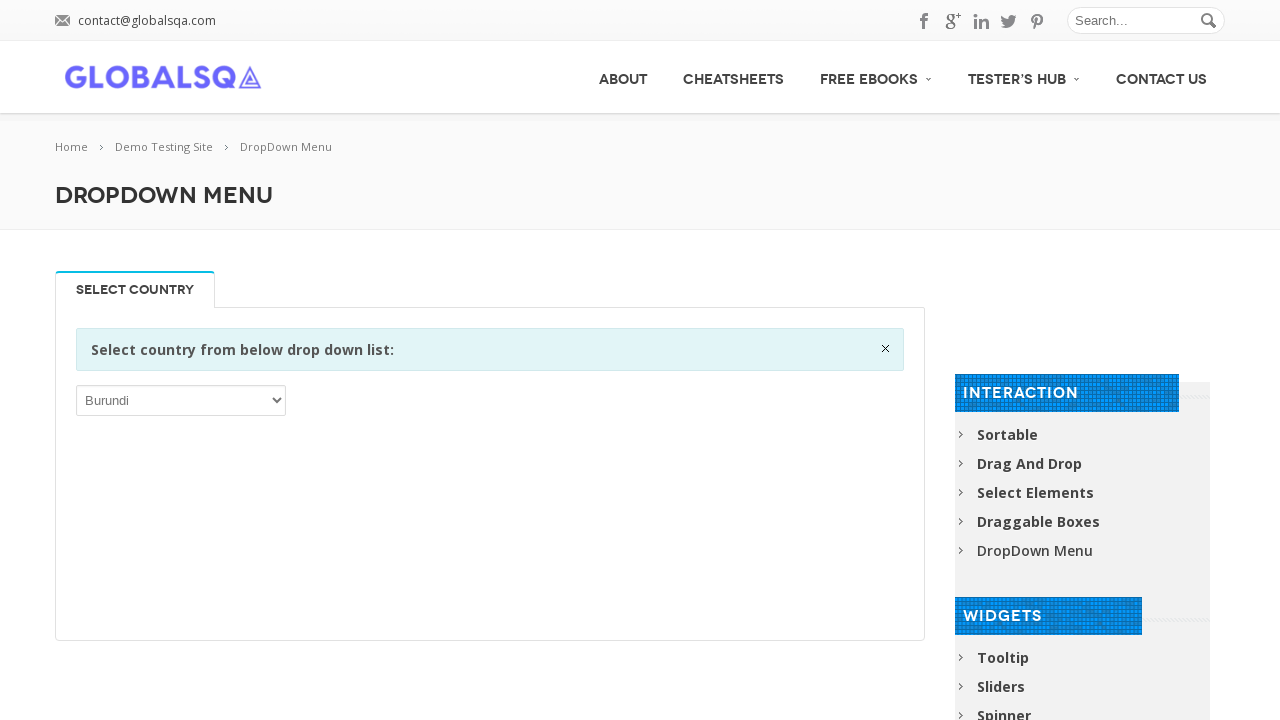

Retrieved option text: 'Somalia'
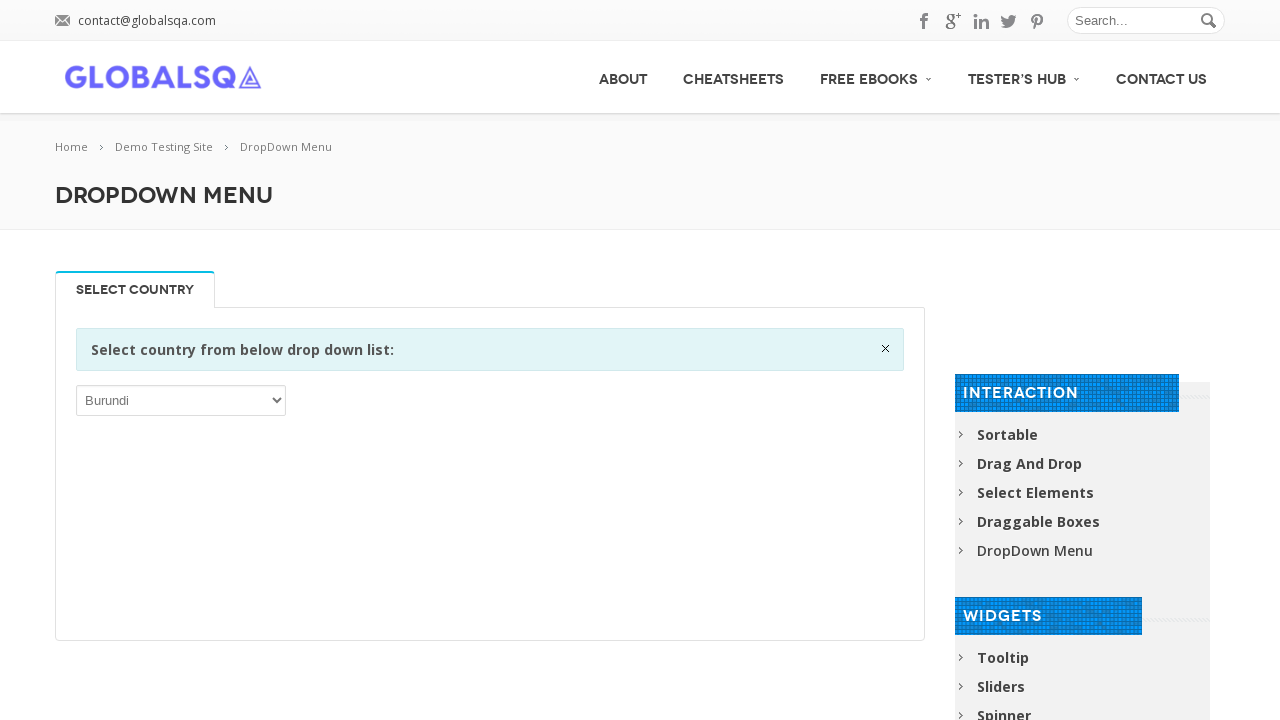

Retrieved option text: 'South Africa'
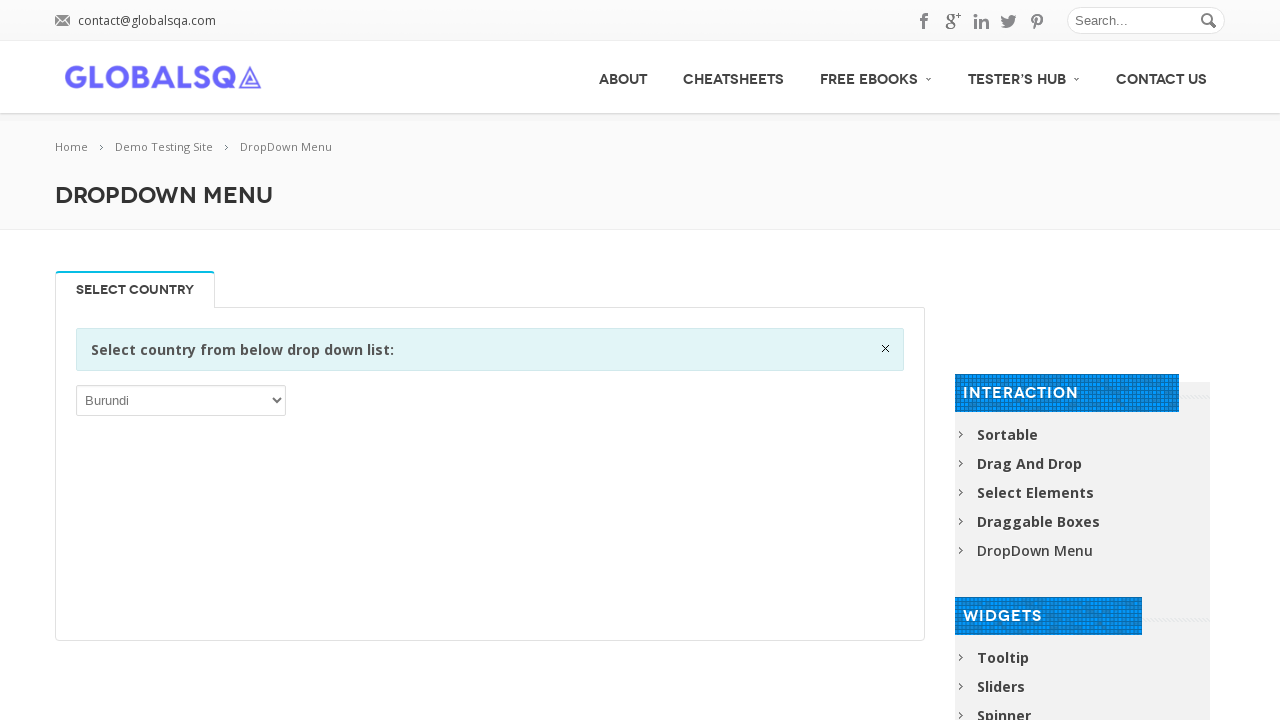

Retrieved option text: 'South Georgia and the South Sandwich Islands'
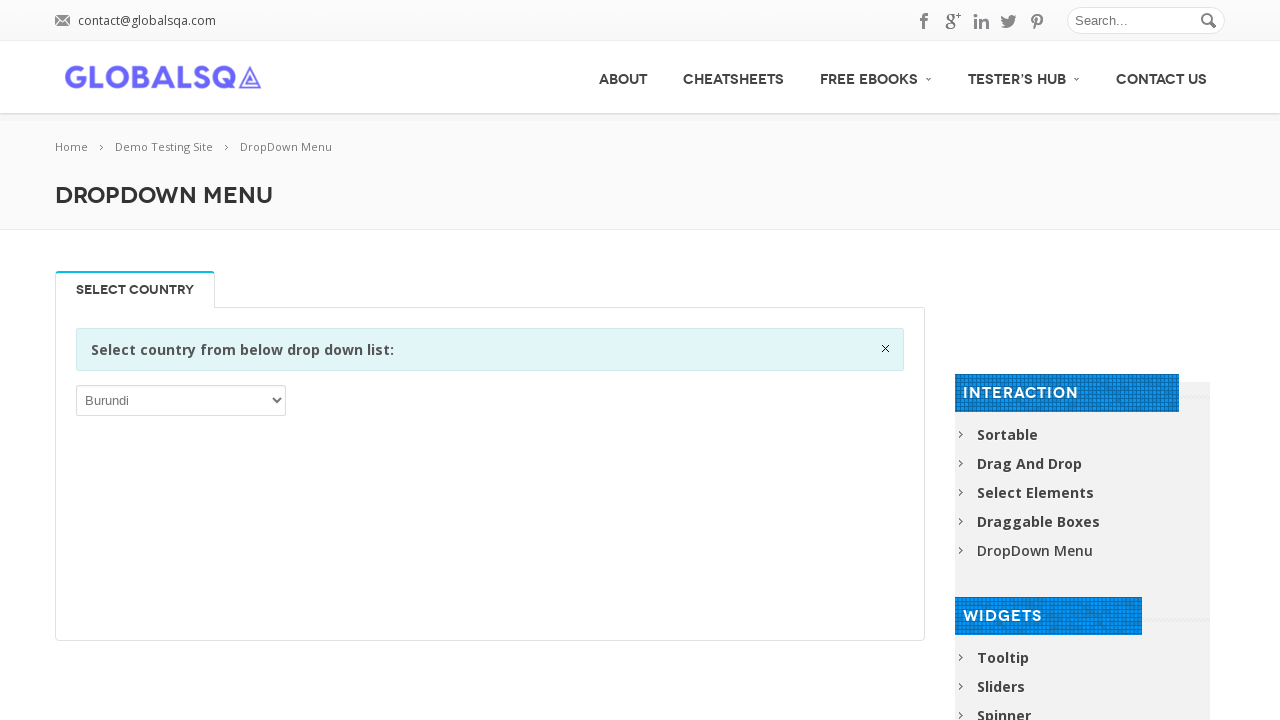

Retrieved option text: 'South Sudan'
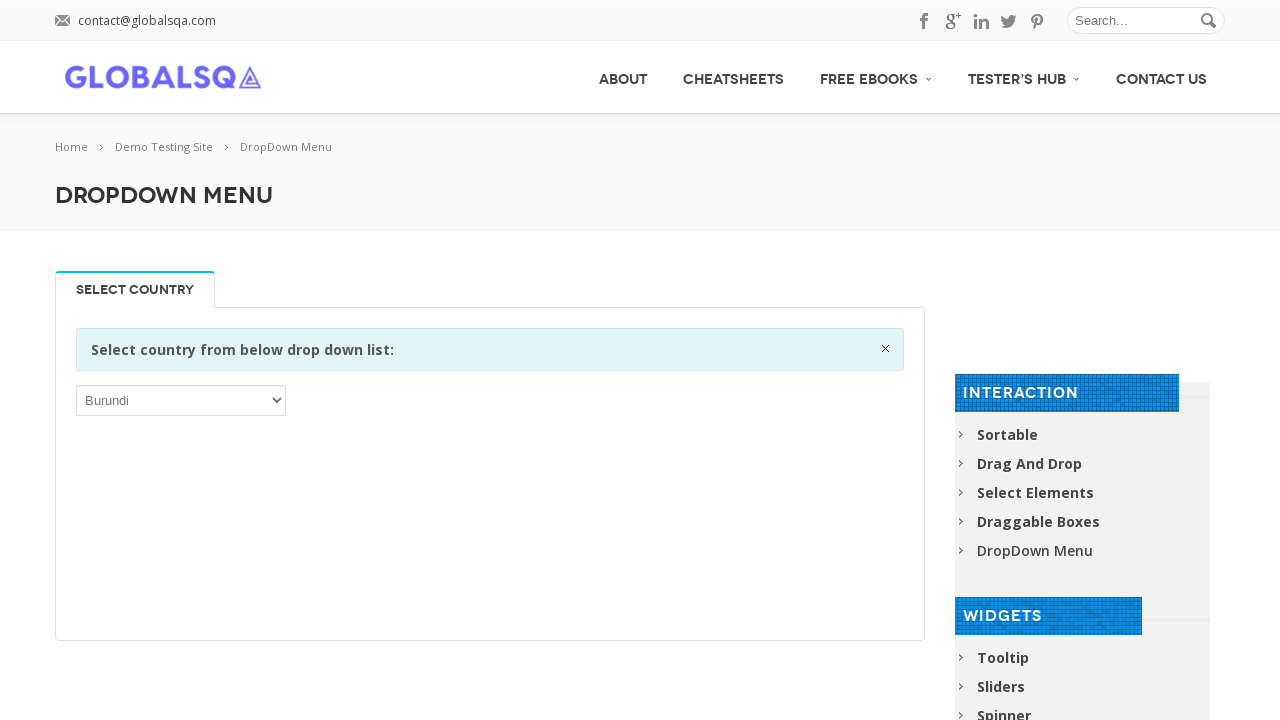

Retrieved option text: 'Spain'
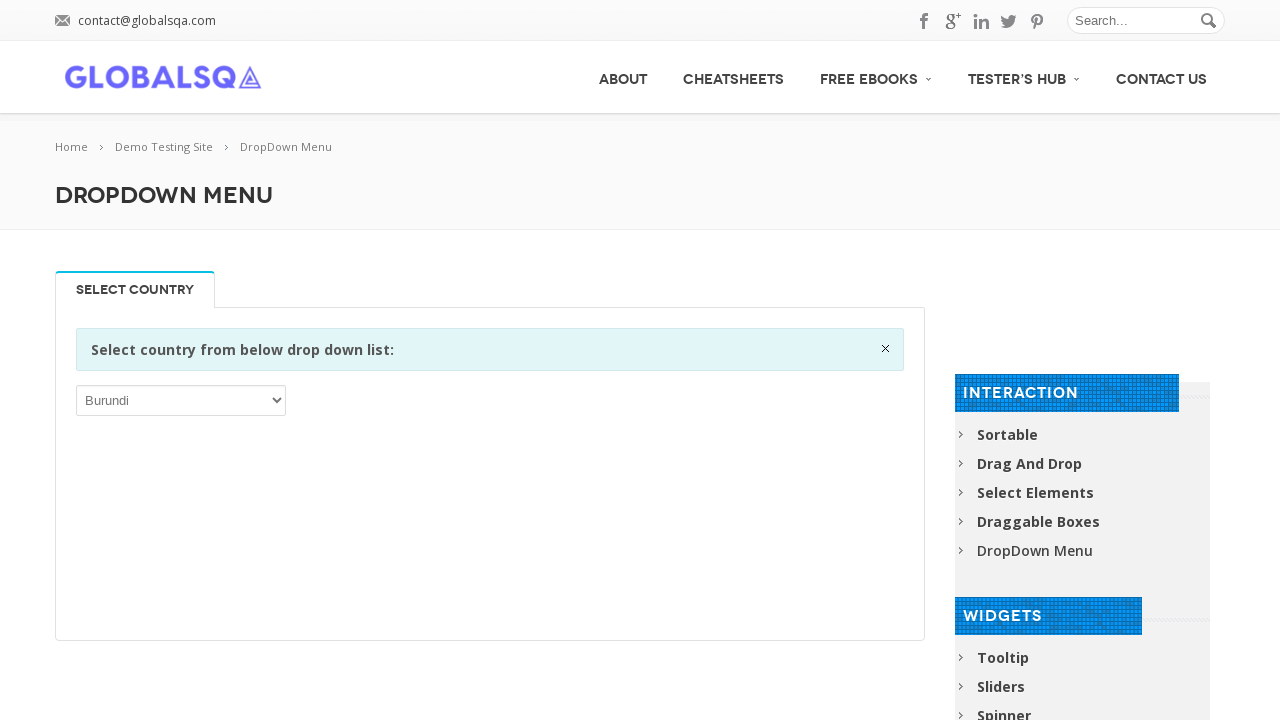

Retrieved option text: 'Sri Lanka'
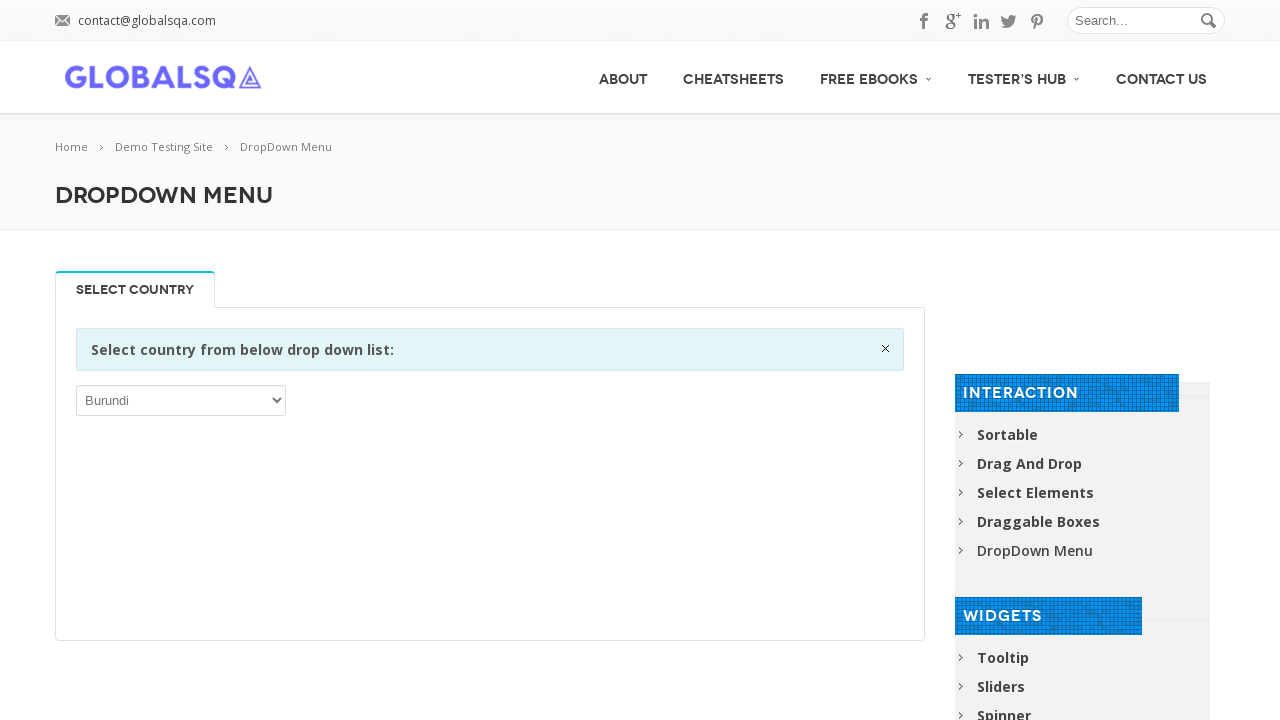

Retrieved option text: 'Sudan'
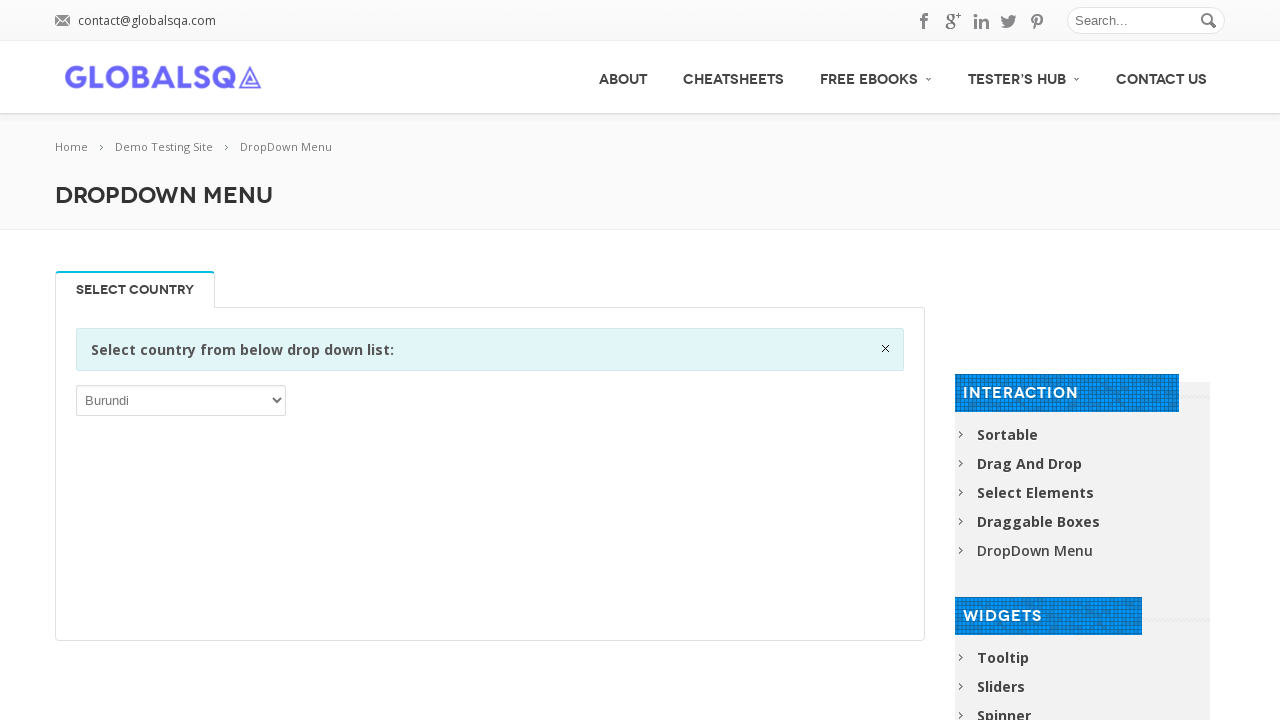

Retrieved option text: 'Suriname'
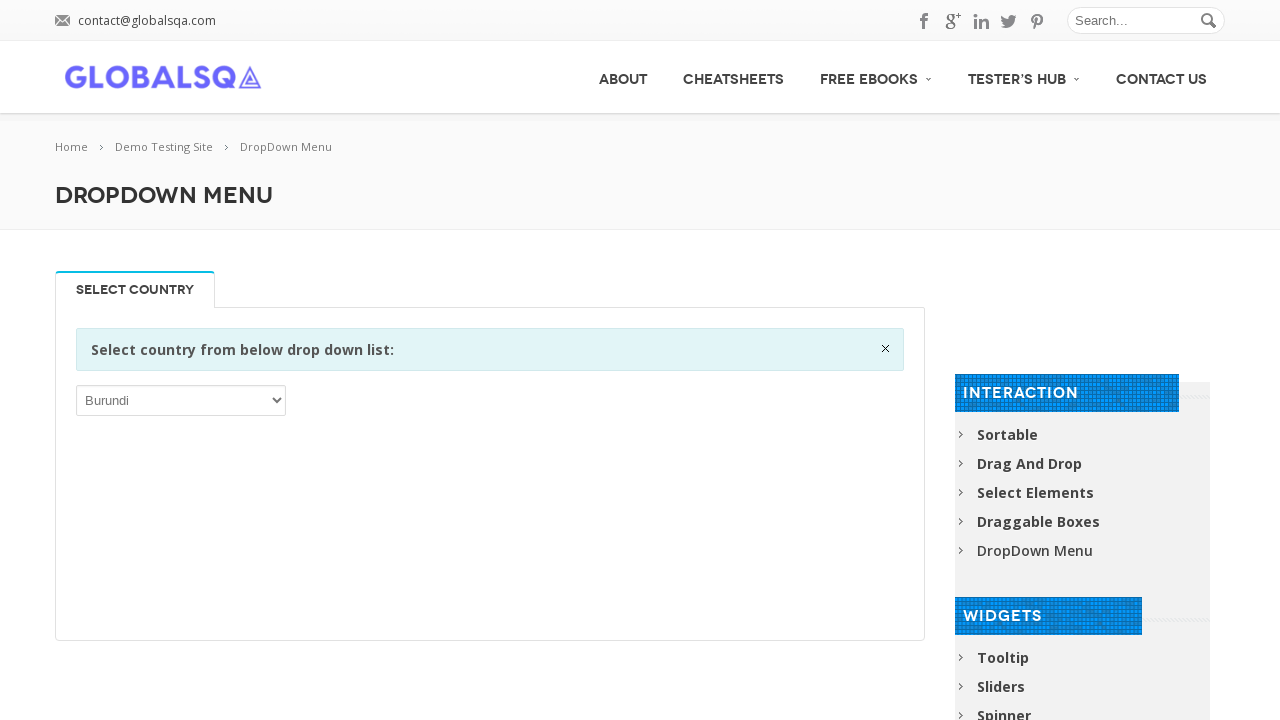

Retrieved option text: 'Svalbard and Jan Mayen'
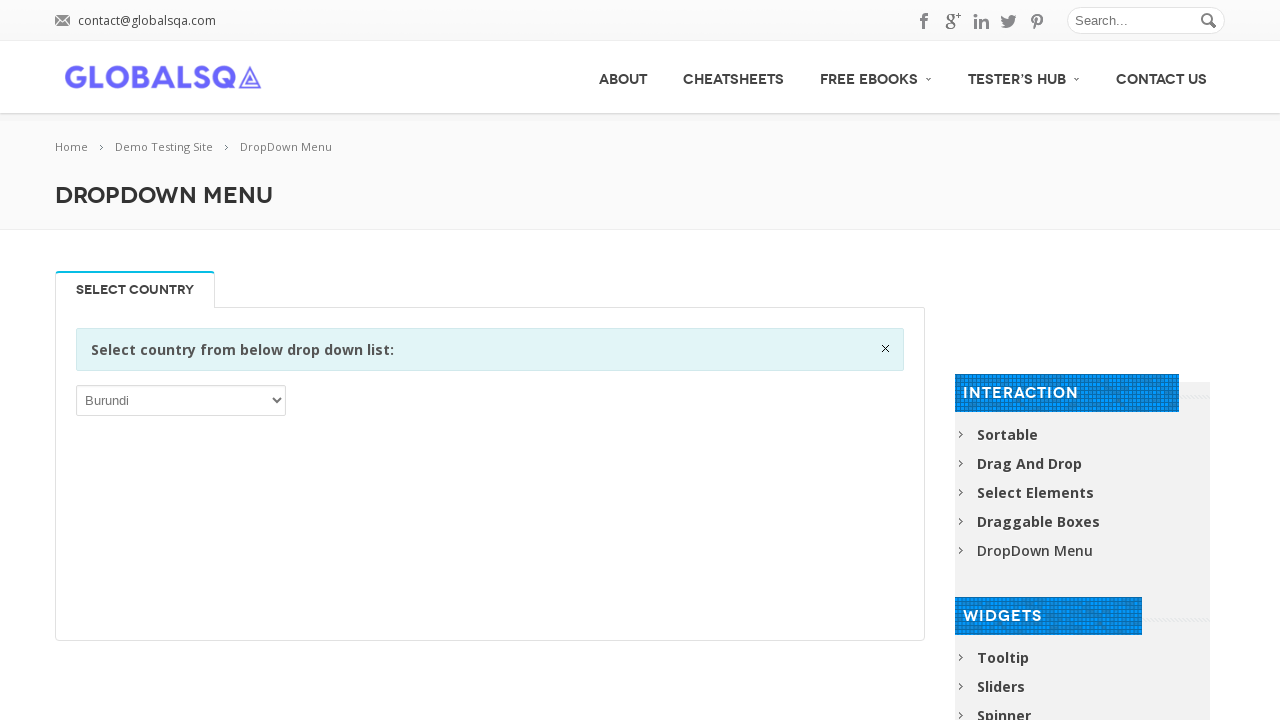

Retrieved option text: 'Swaziland'
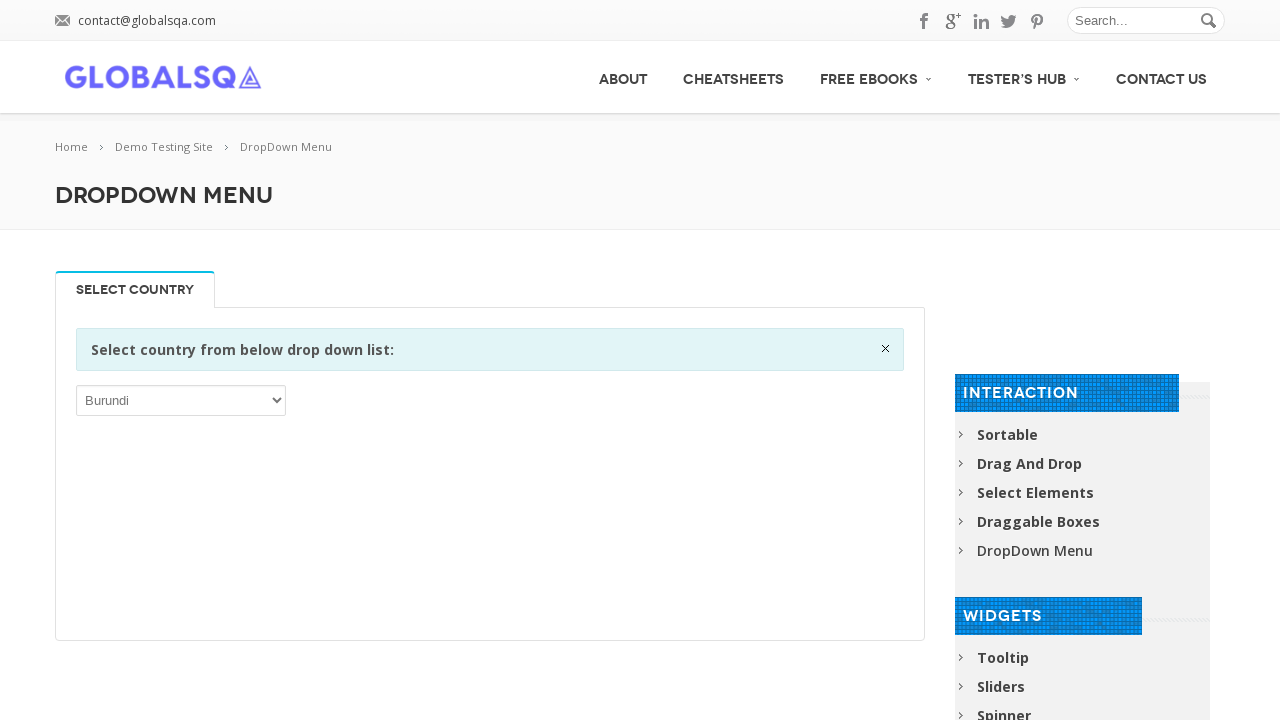

Retrieved option text: 'Sweden'
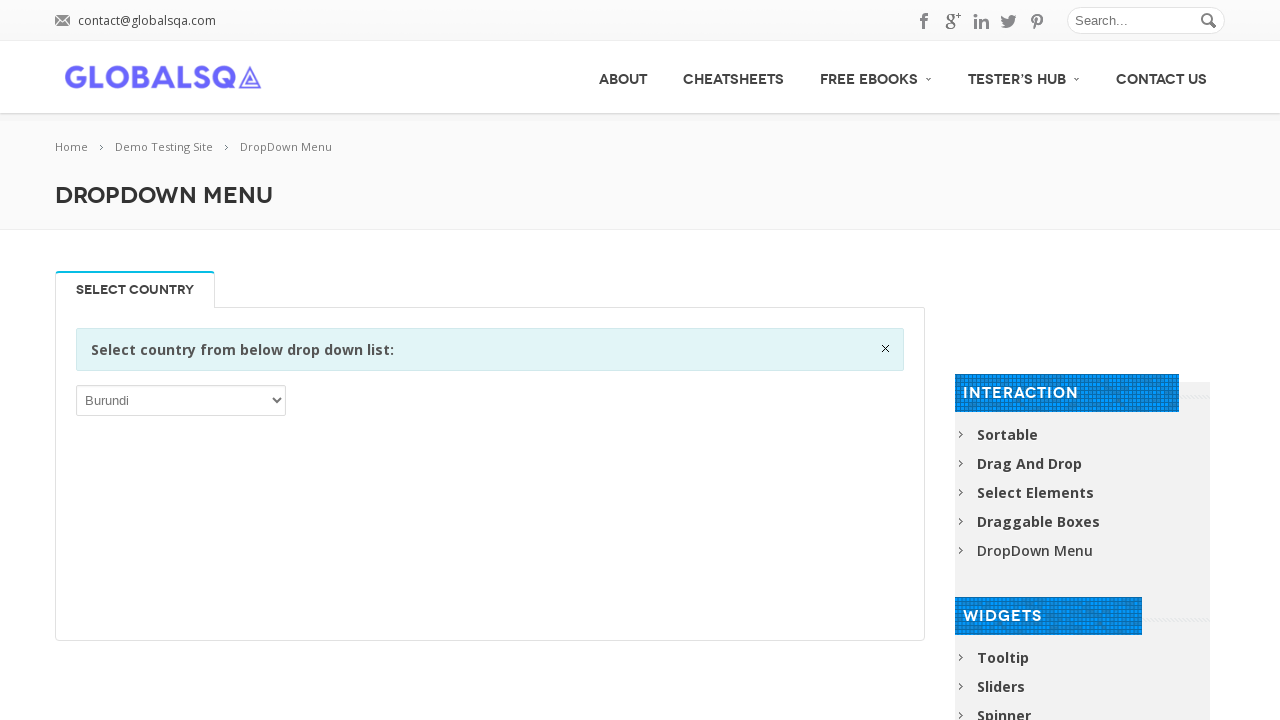

Retrieved option text: 'Switzerland'
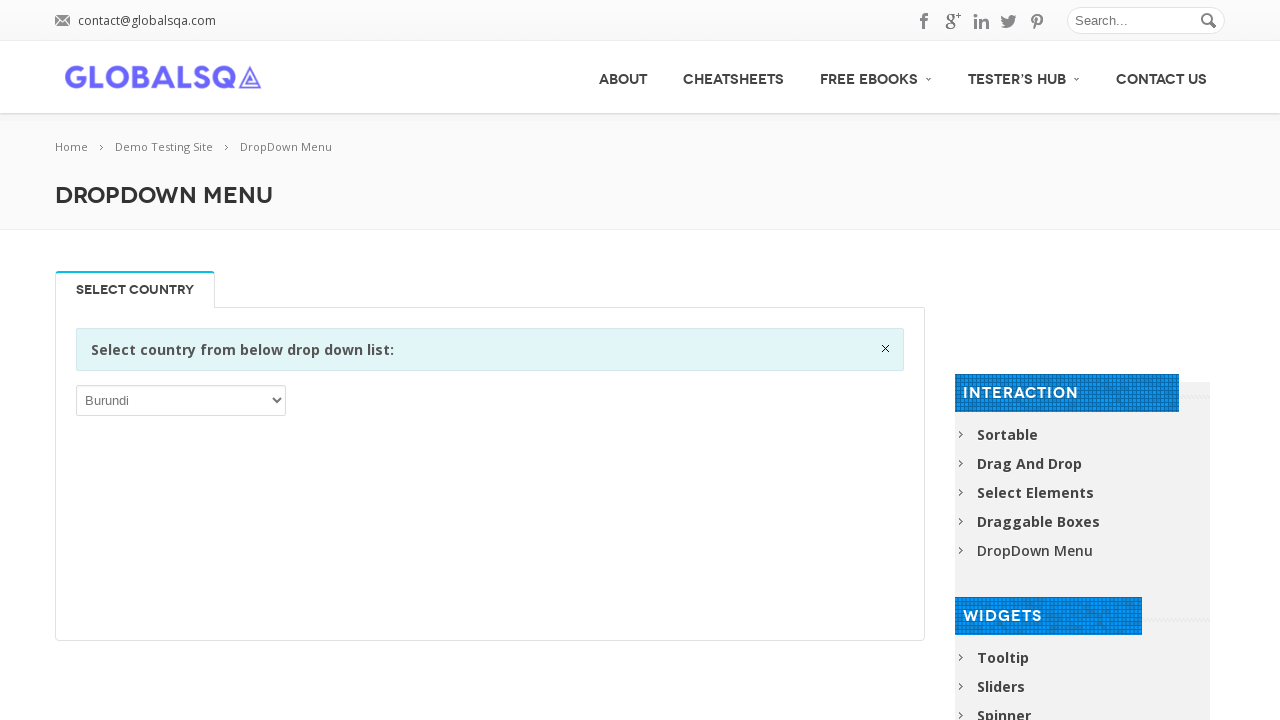

Retrieved option text: 'Syrian Arab Republic'
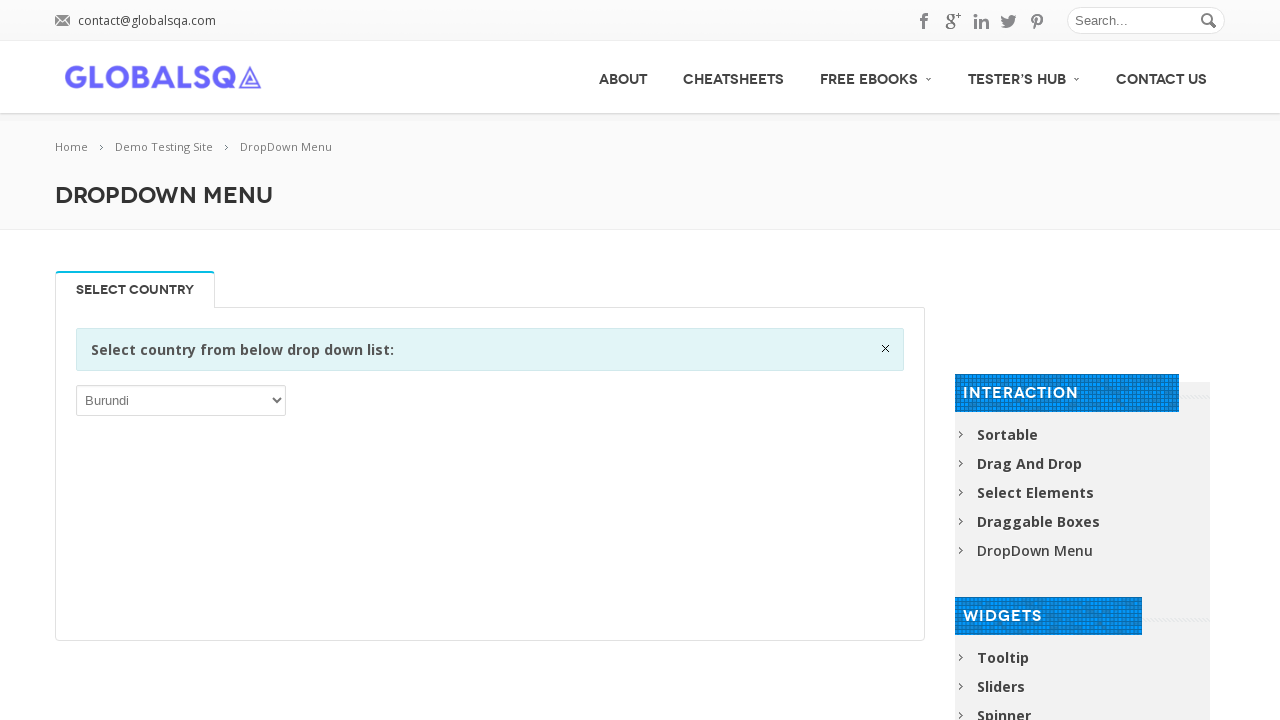

Retrieved option text: 'Taiwan, Province of China'
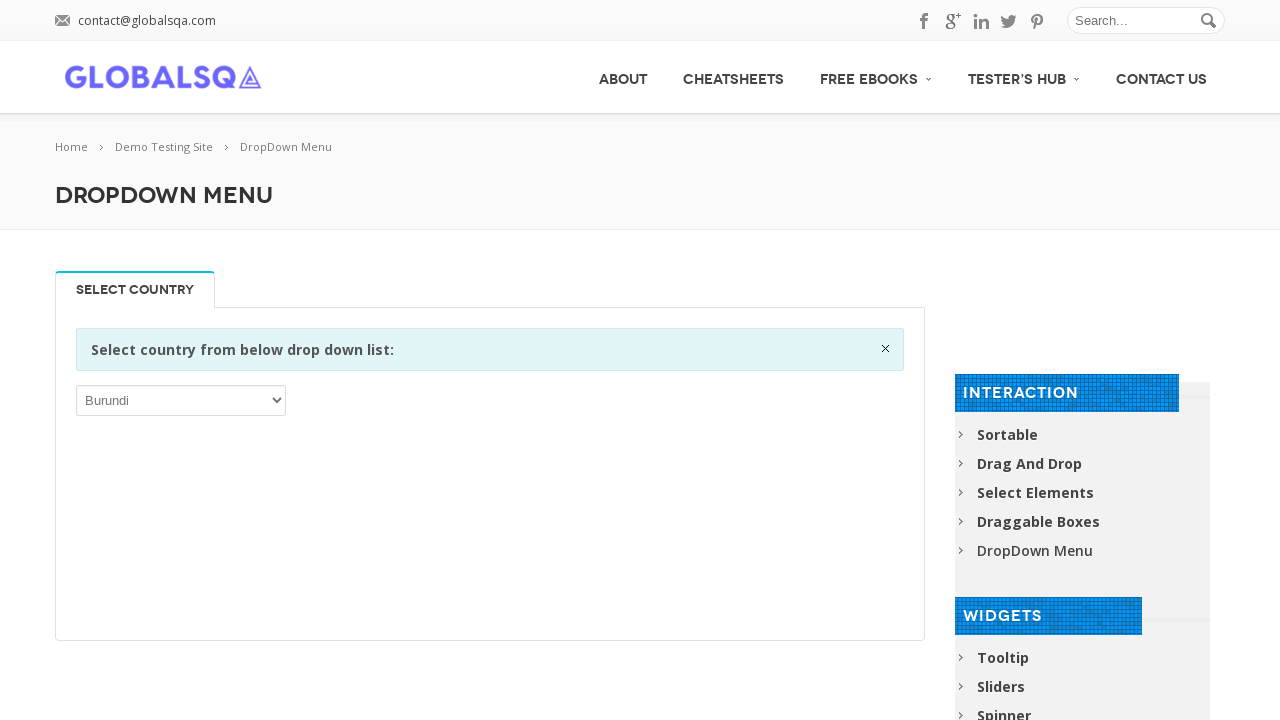

Retrieved option text: 'Tajikistan'
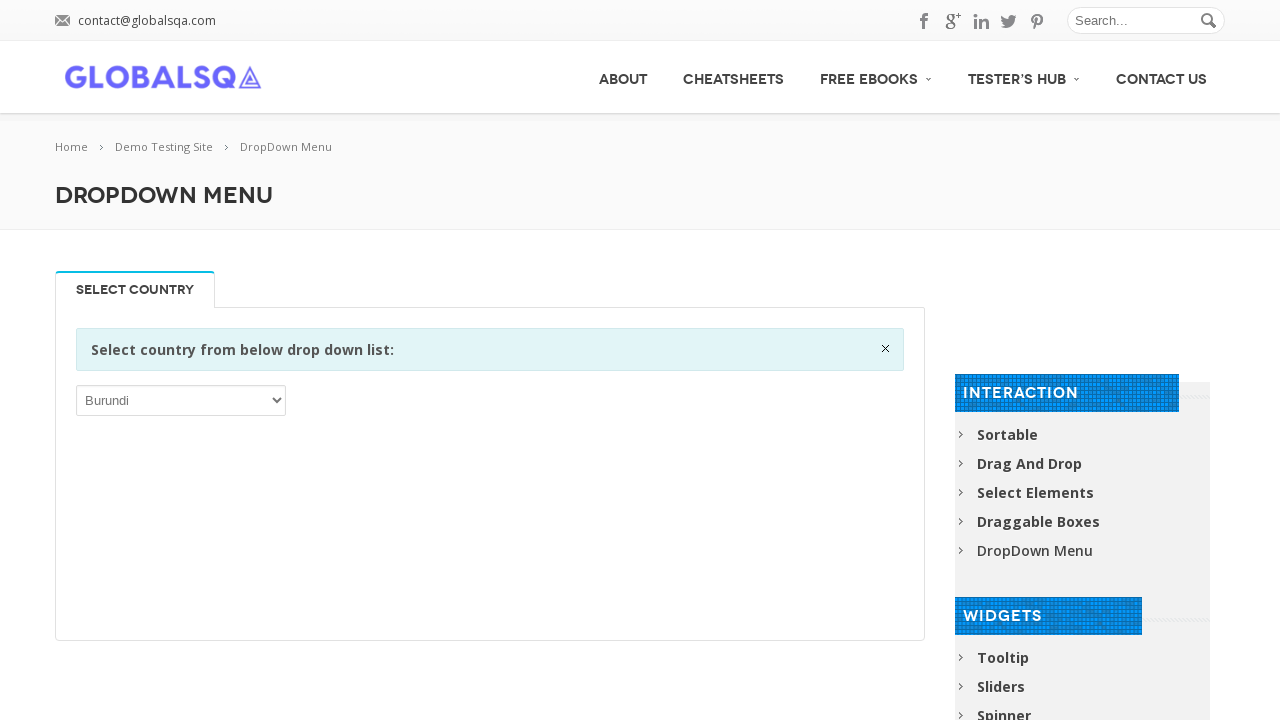

Retrieved option text: 'Tanzania, United Republic of'
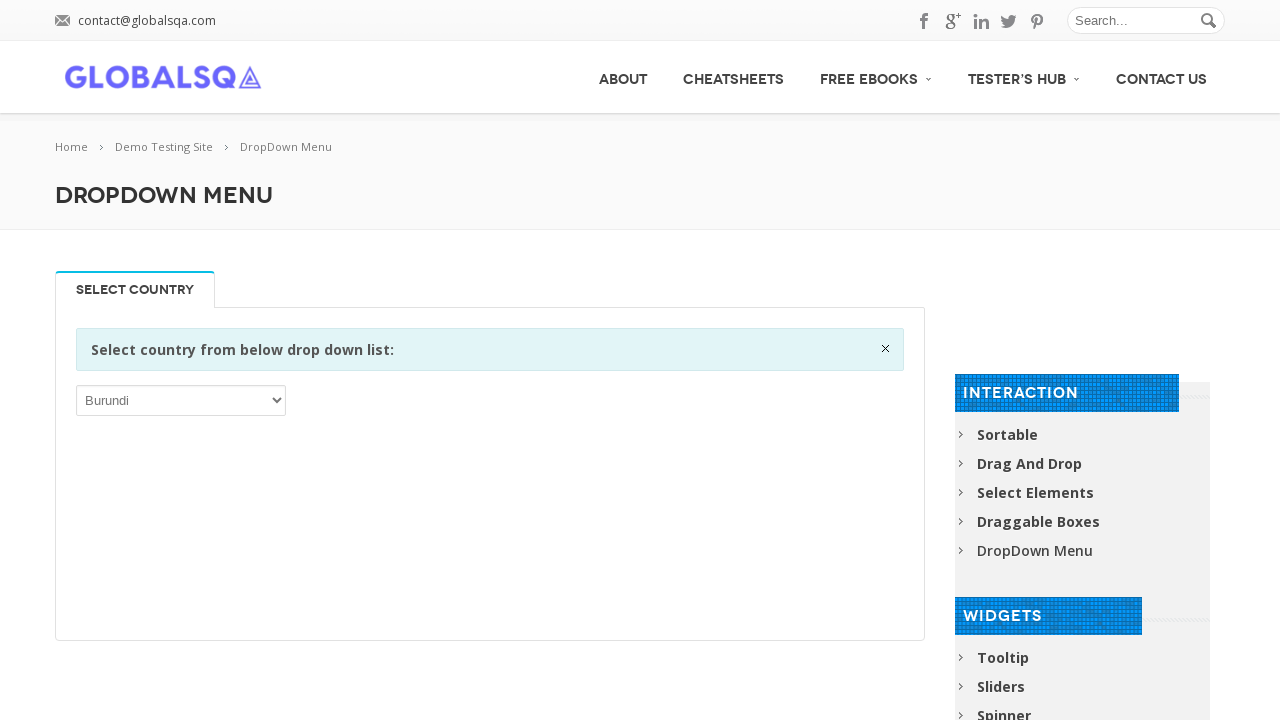

Retrieved option text: 'Thailand'
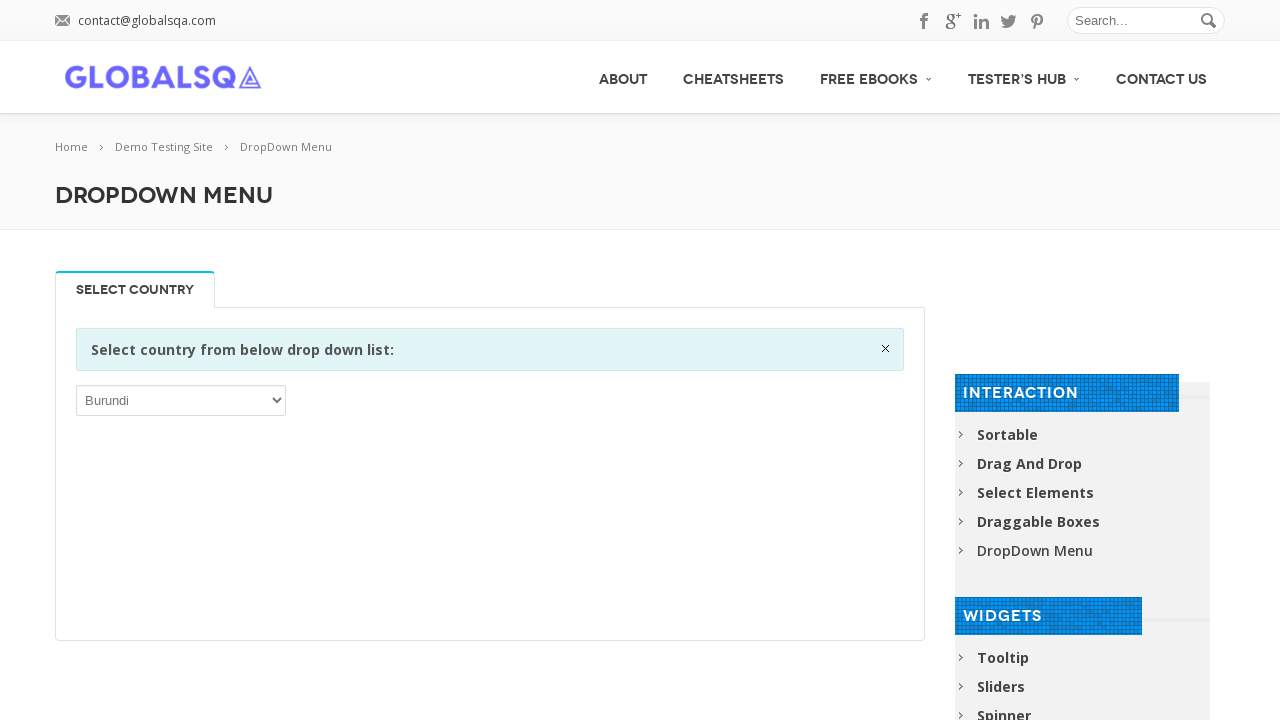

Retrieved option text: 'Timor-Leste'
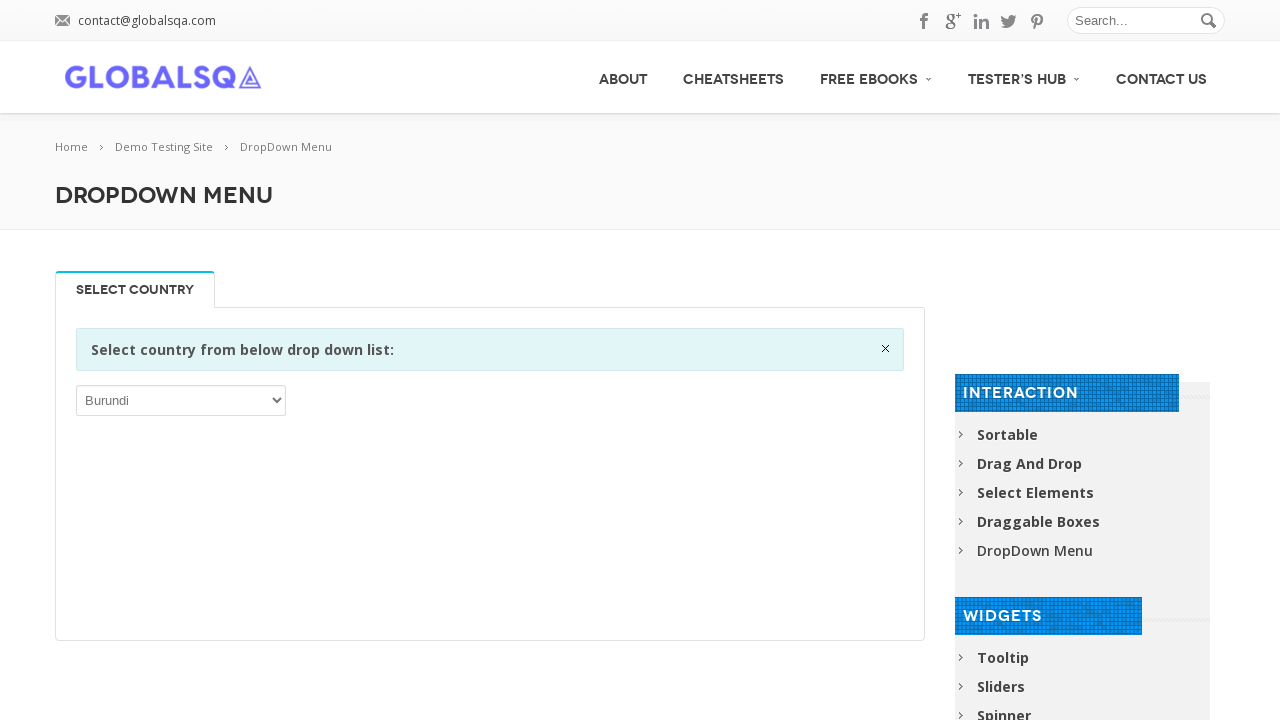

Retrieved option text: 'Togo'
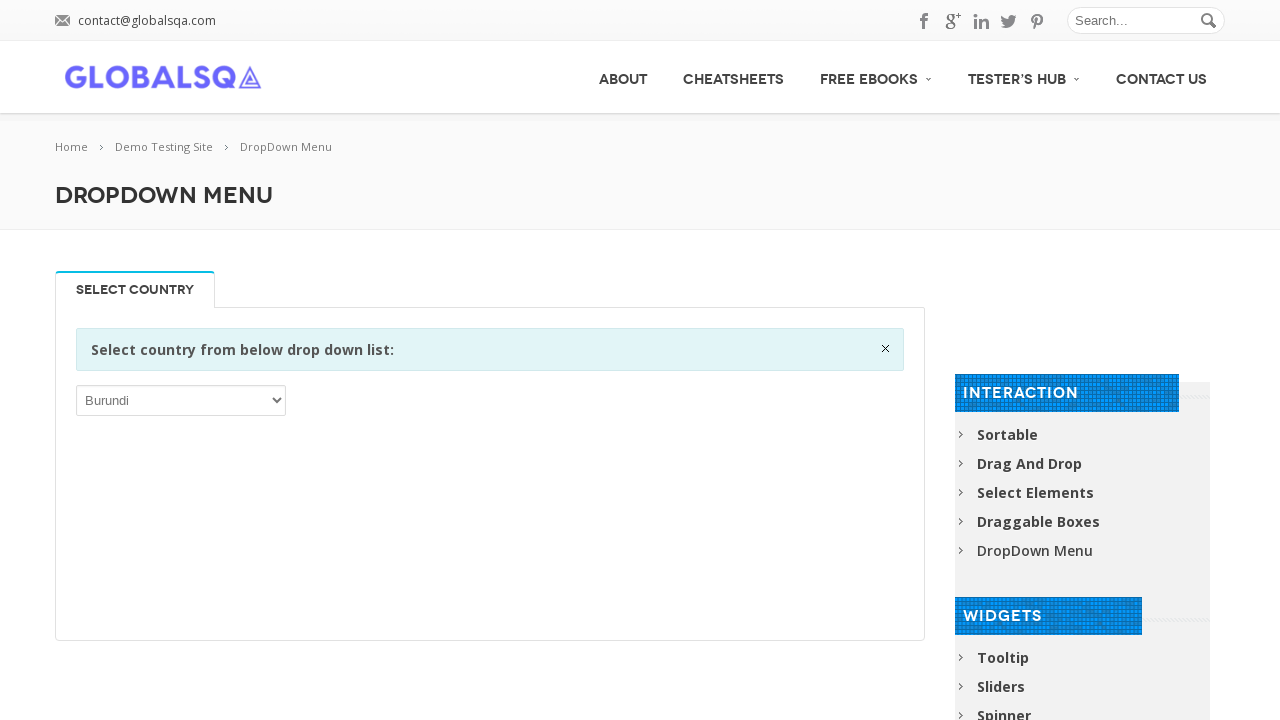

Retrieved option text: 'Tokelau'
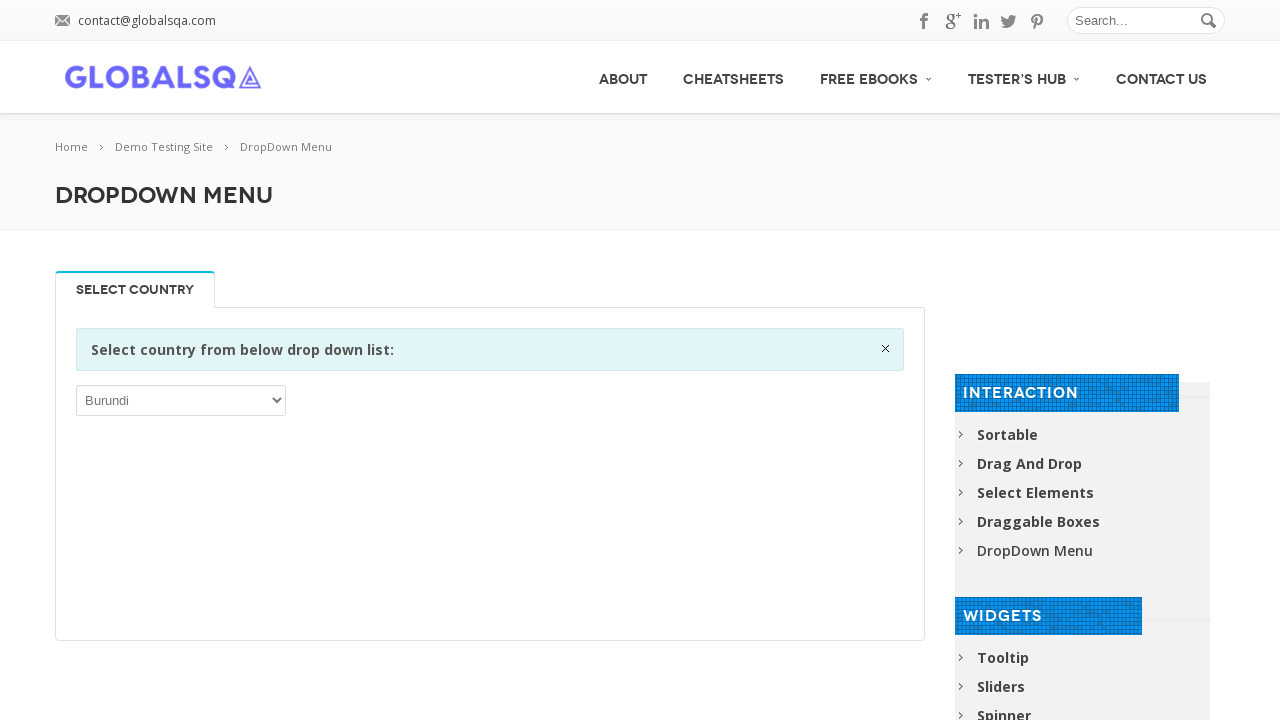

Retrieved option text: 'Tonga'
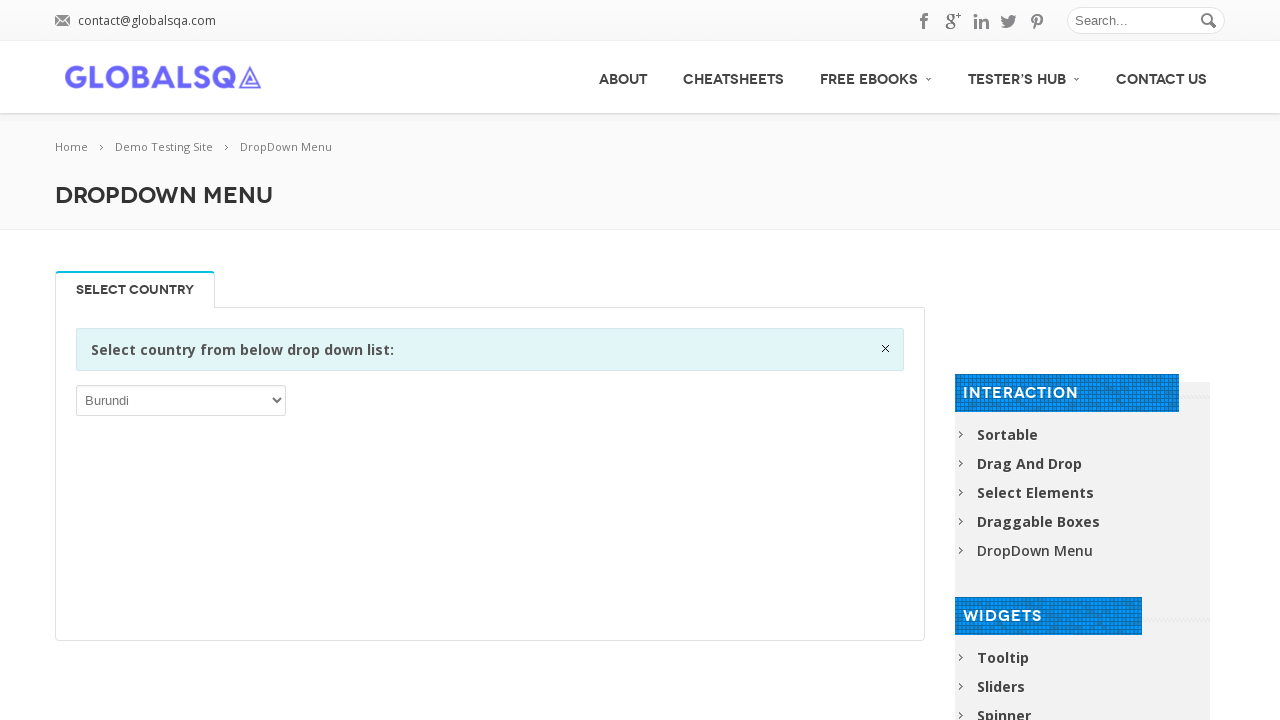

Retrieved option text: 'Trinidad and Tobago'
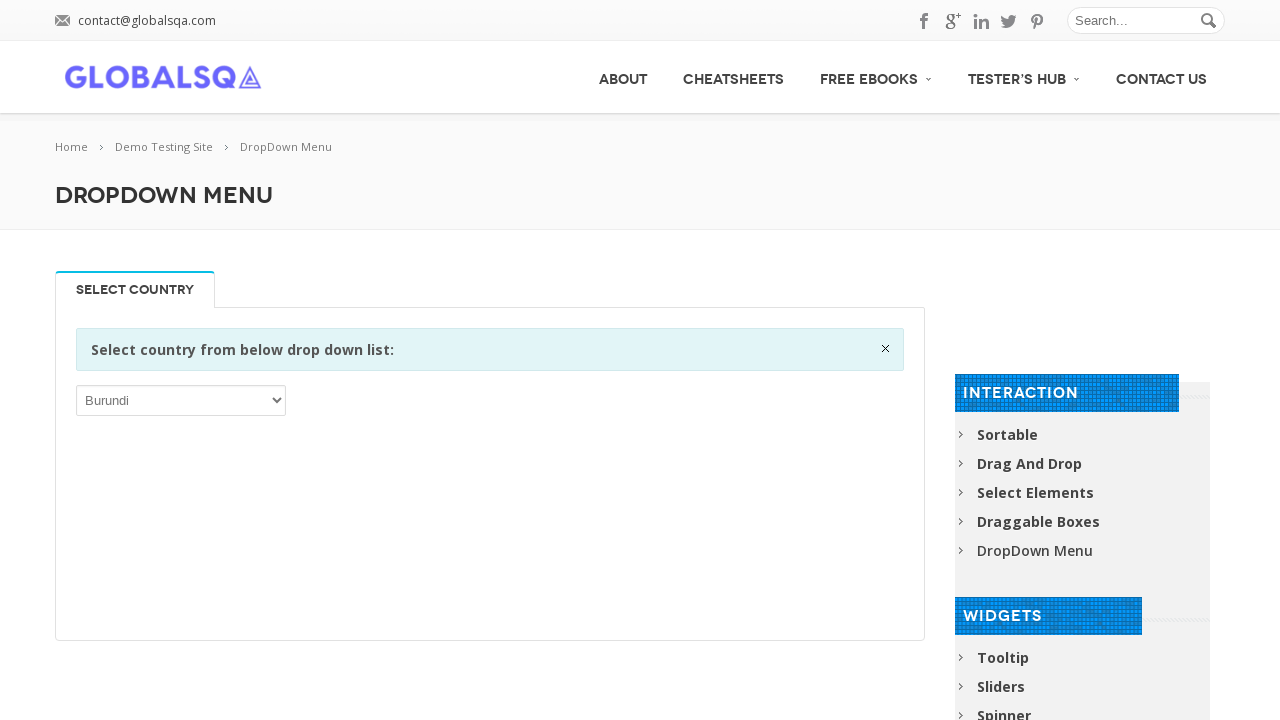

Retrieved option text: 'Tunisia'
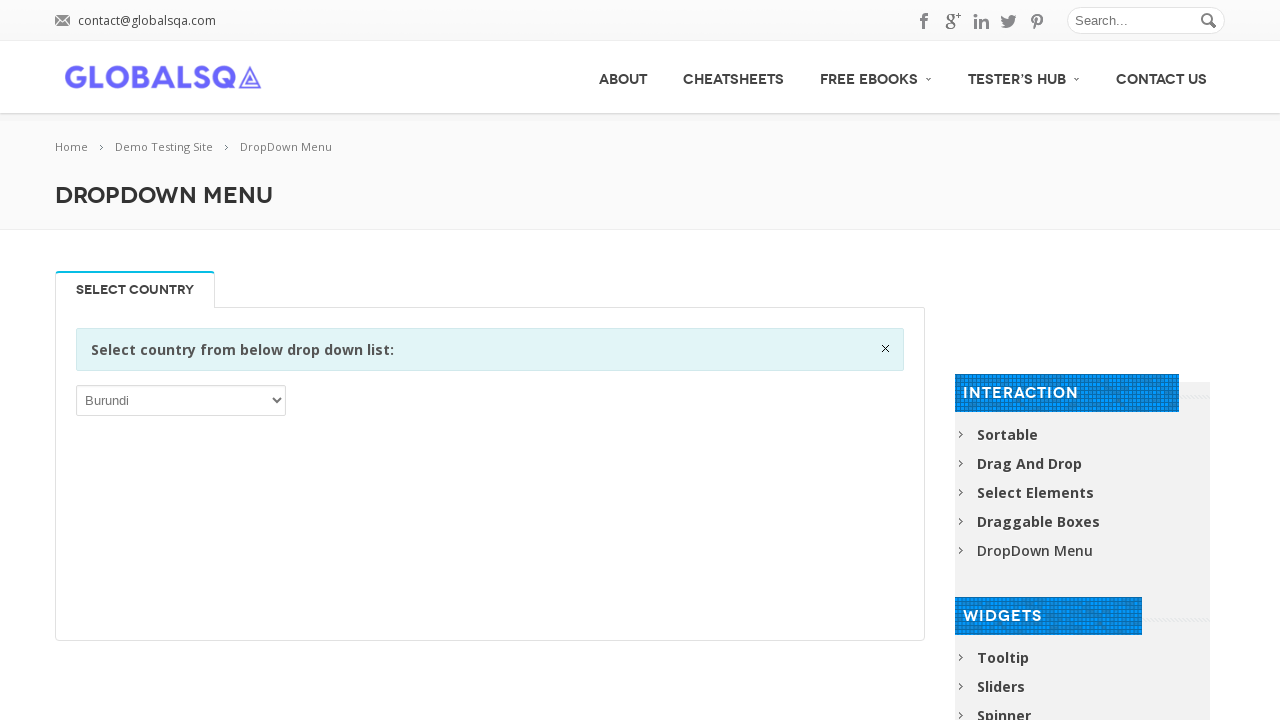

Retrieved option text: 'Turkey'
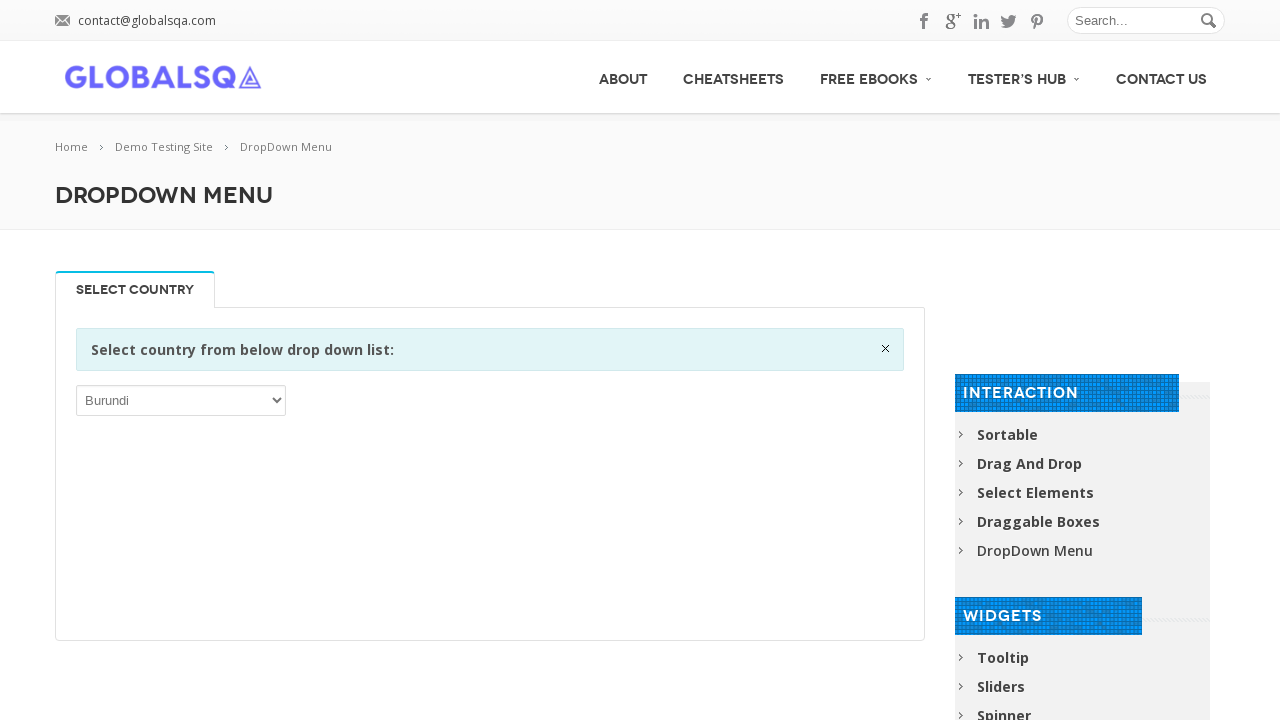

Retrieved option text: 'Turkmenistan'
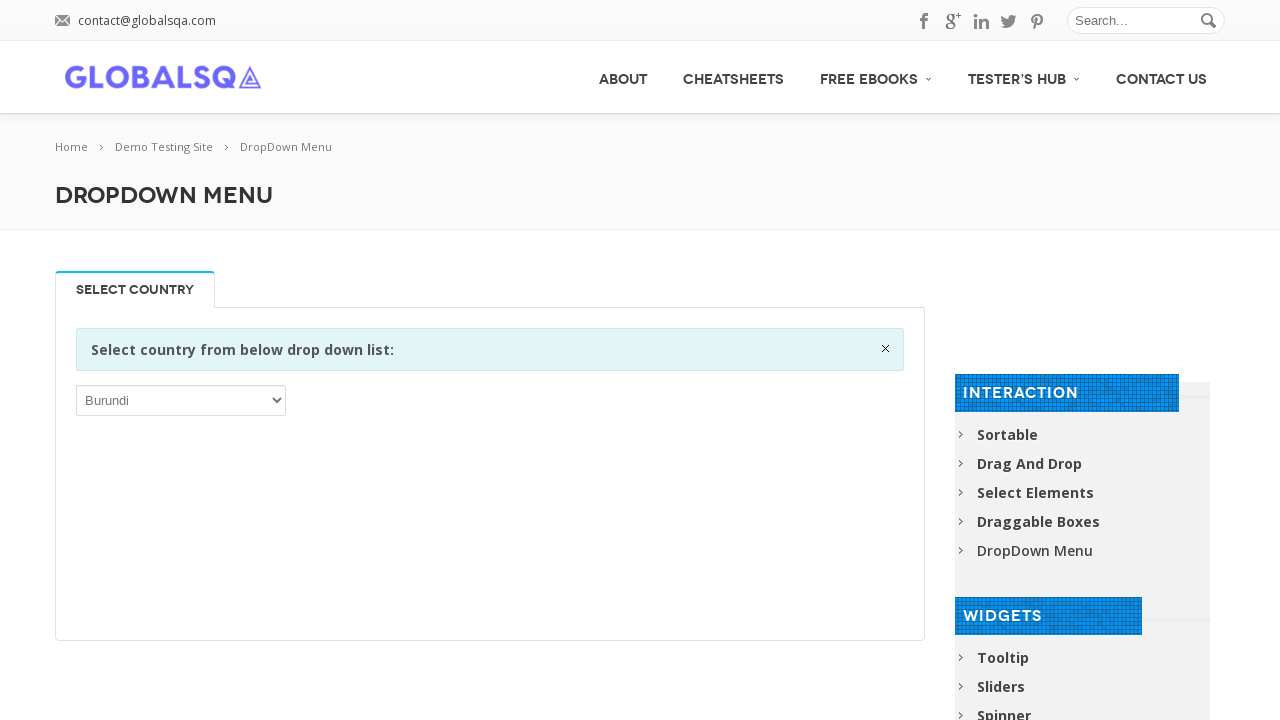

Retrieved option text: 'Turks and Caicos Islands'
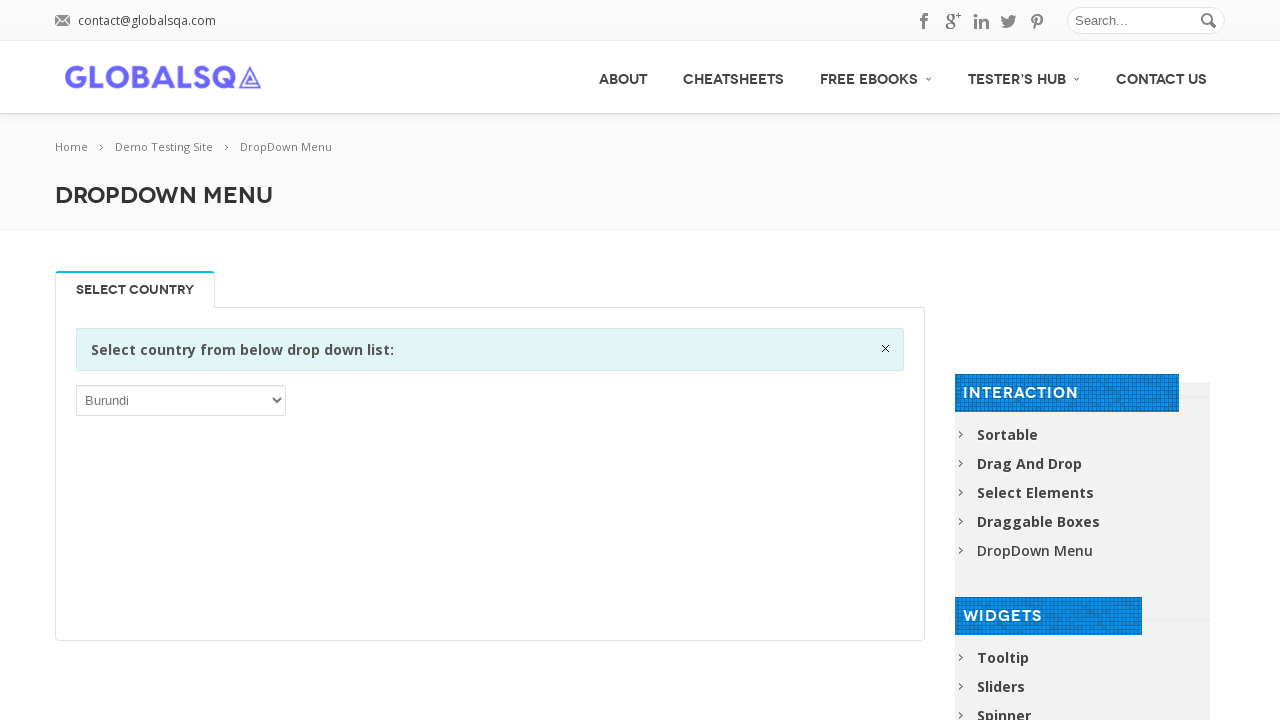

Retrieved option text: 'Tuvalu'
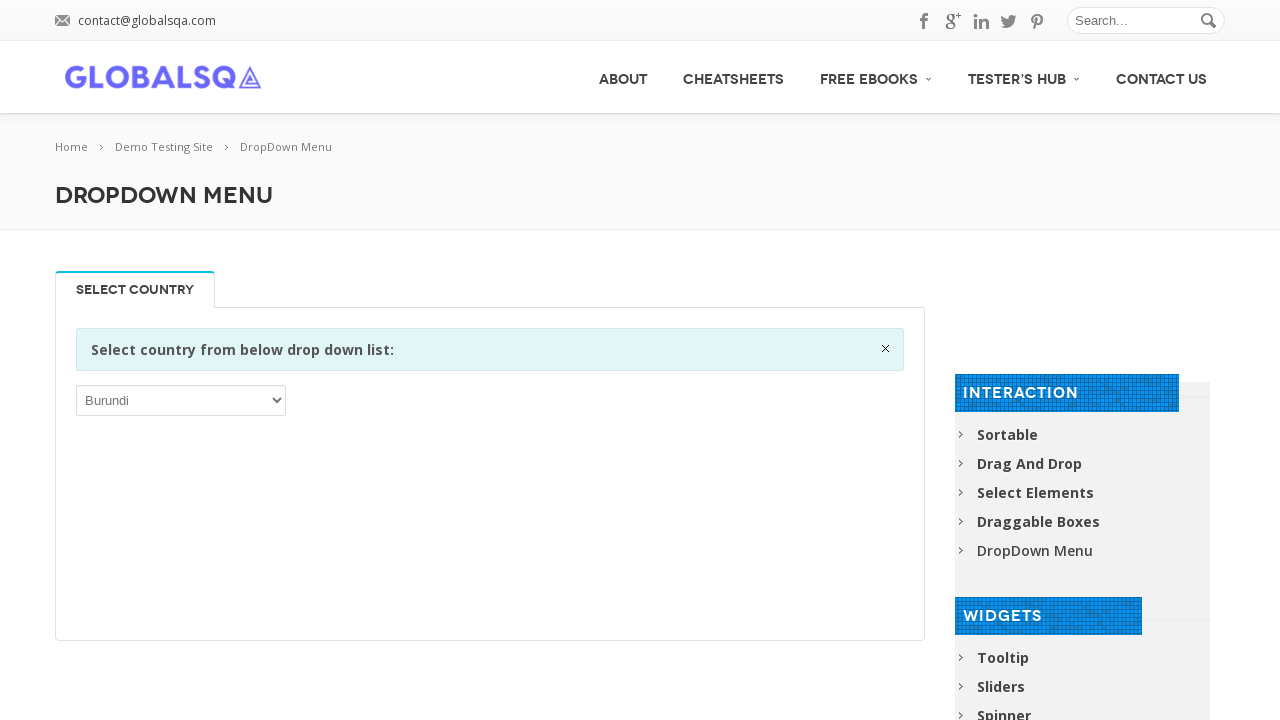

Retrieved option text: 'Uganda'
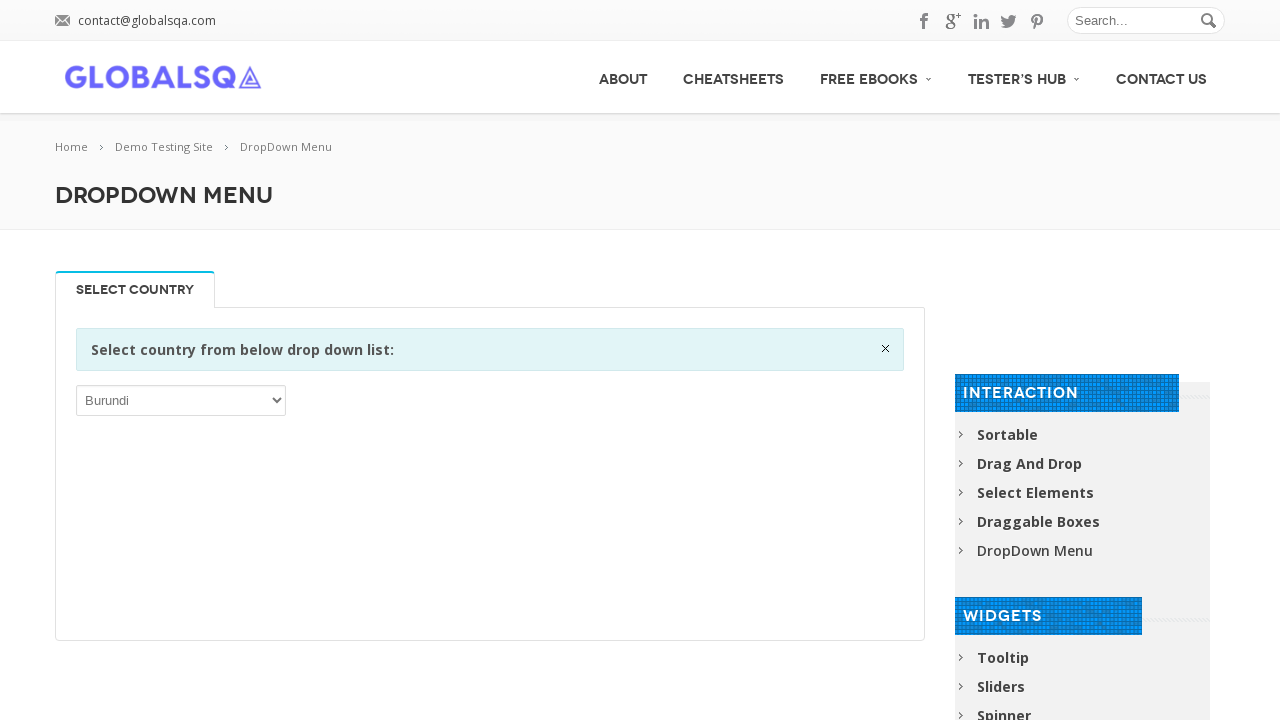

Retrieved option text: 'Ukraine'
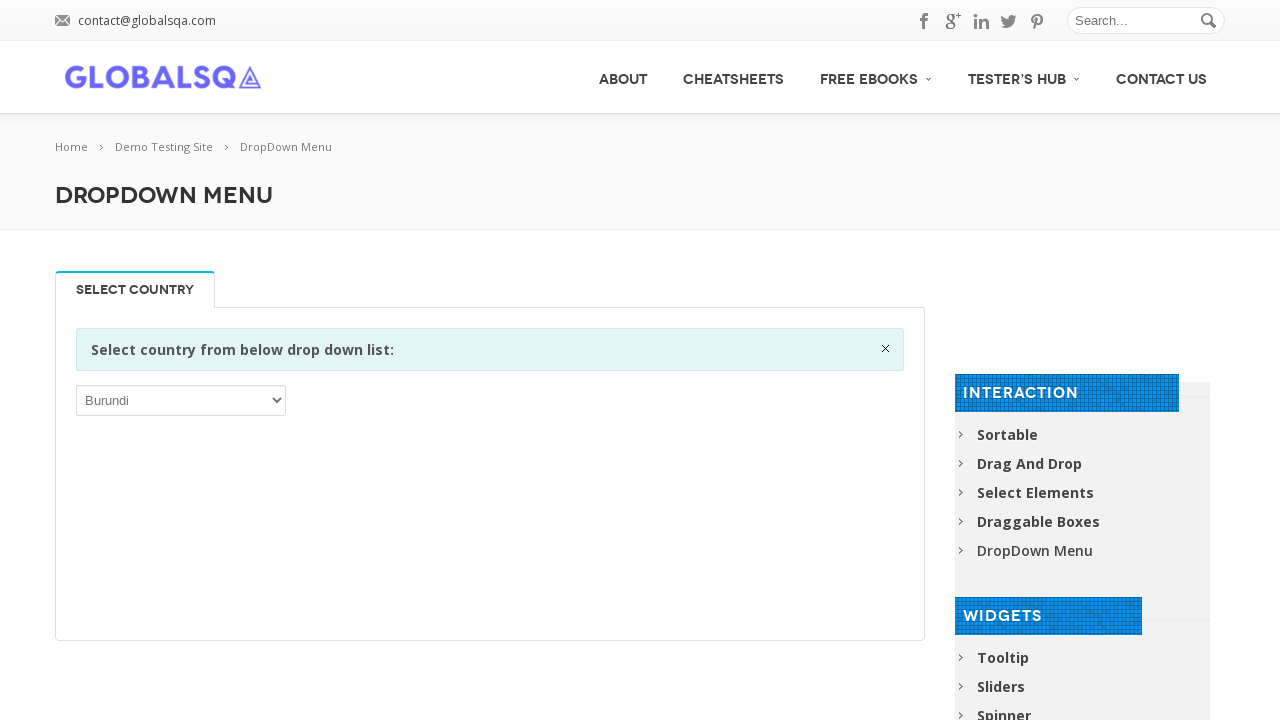

Retrieved option text: 'United Arab Emirates'
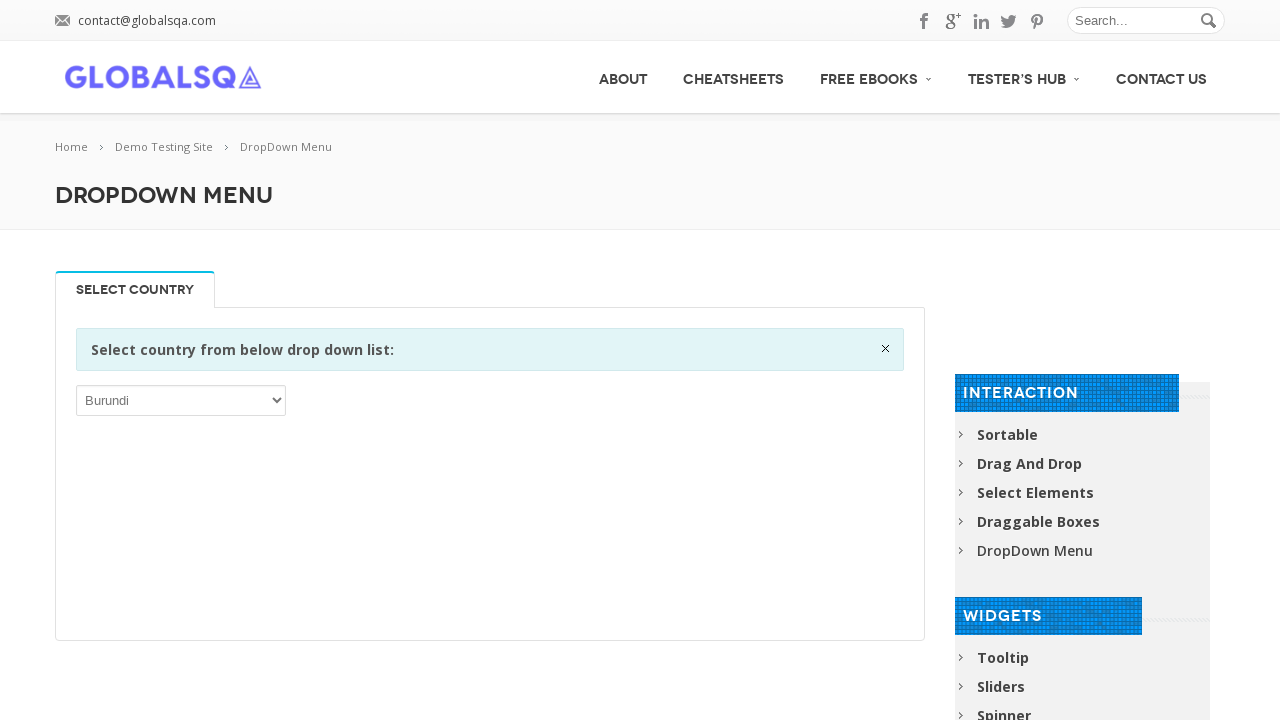

Retrieved option text: 'United Kingdom'
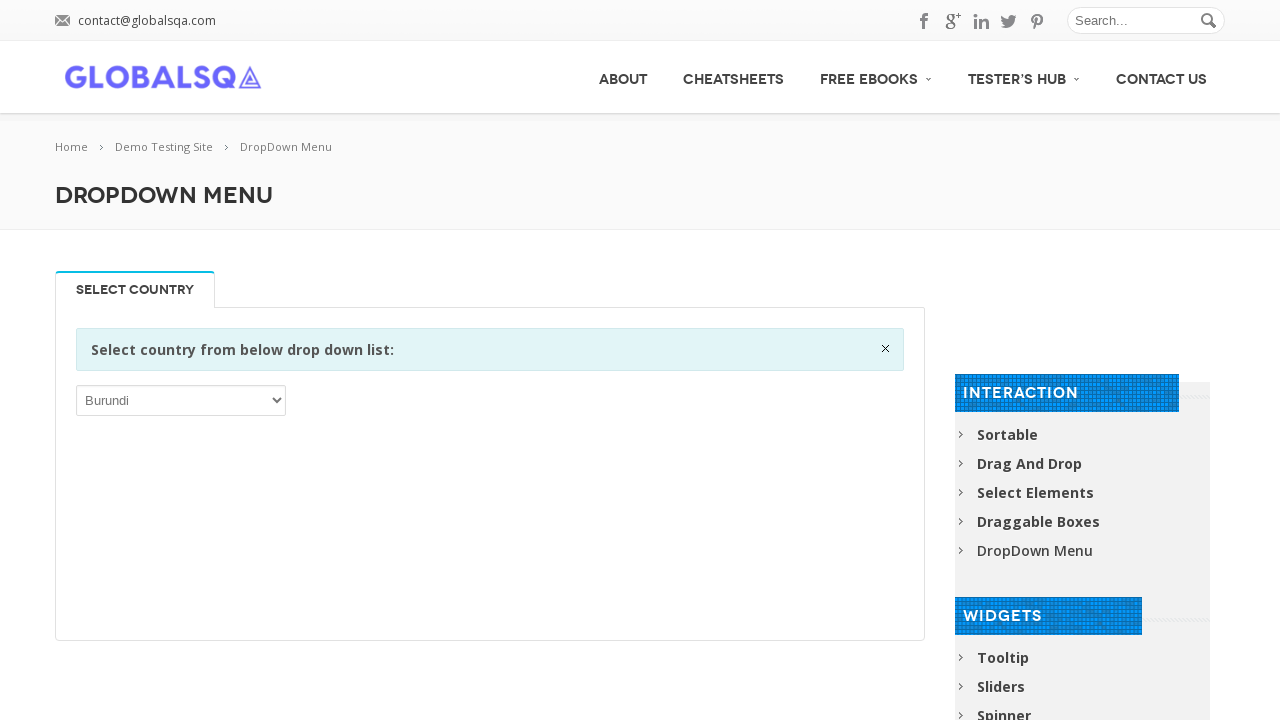

Retrieved option text: 'United States'
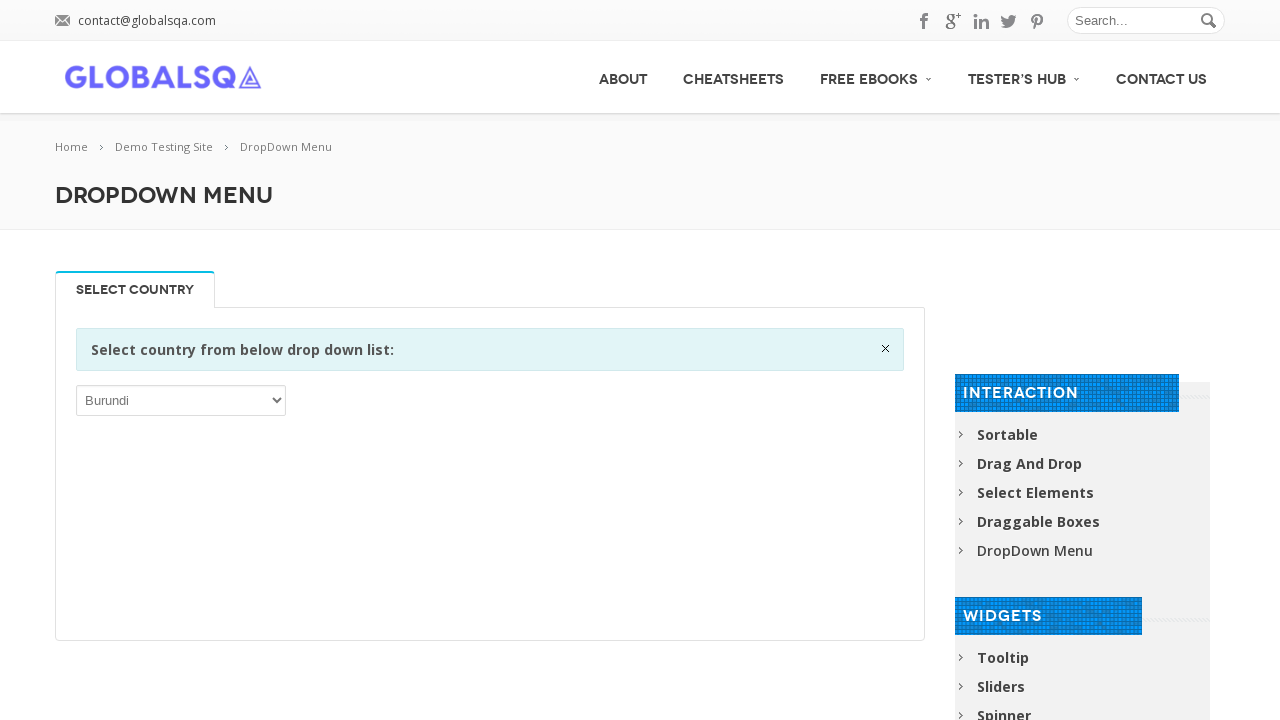

Retrieved option text: 'United States Minor Outlying Islands'
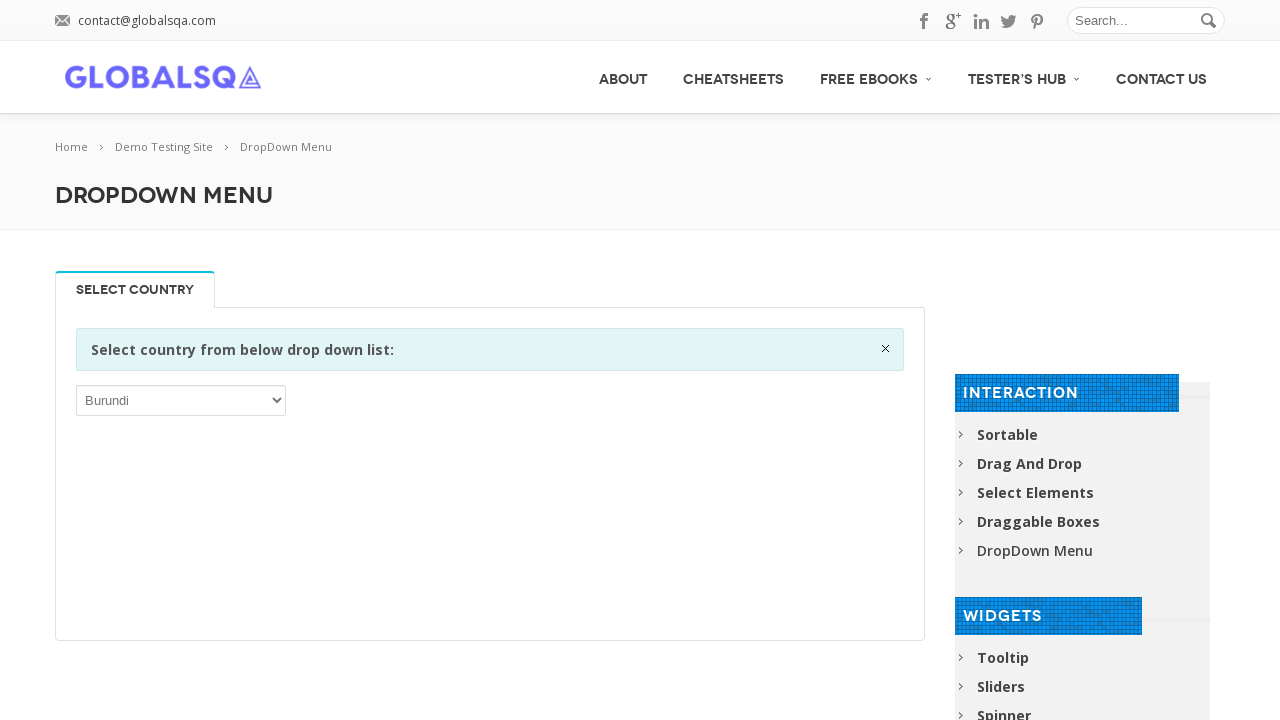

Retrieved option text: 'Uruguay'
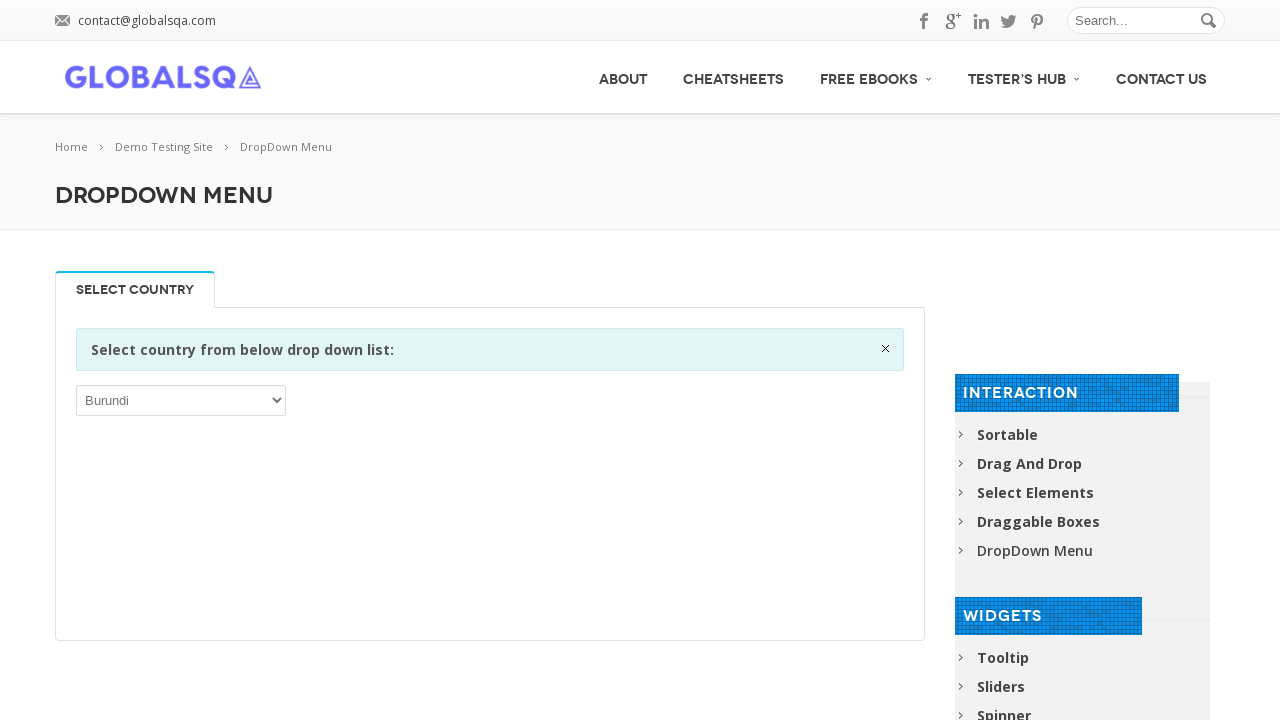

Retrieved option text: 'Uzbekistan'
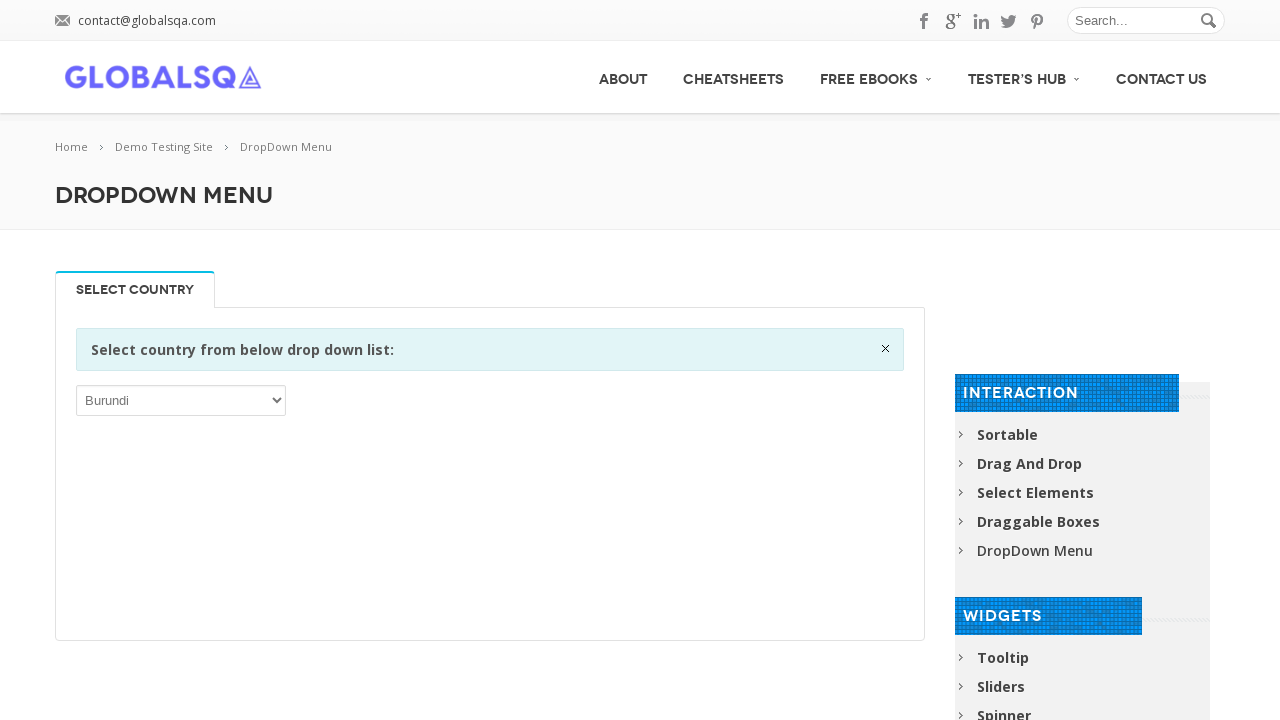

Retrieved option text: 'Vanuatu'
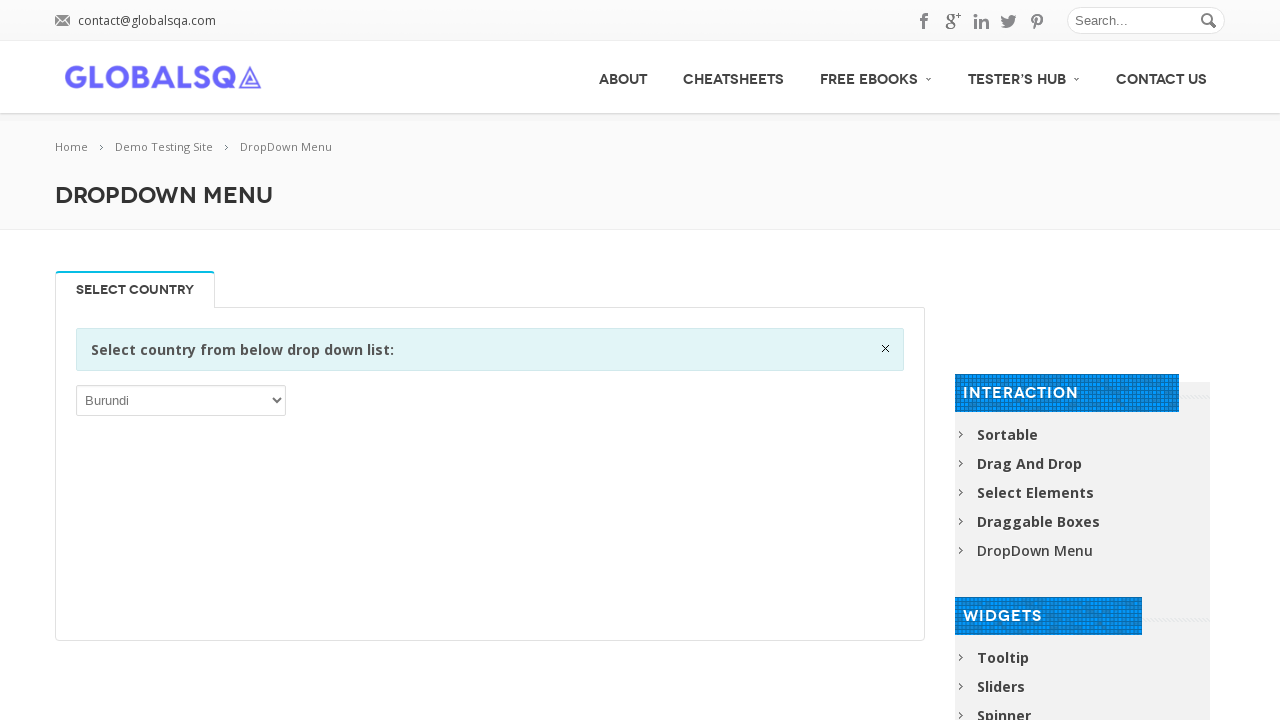

Retrieved option text: 'Venezuela, Bolivarian Republic of'
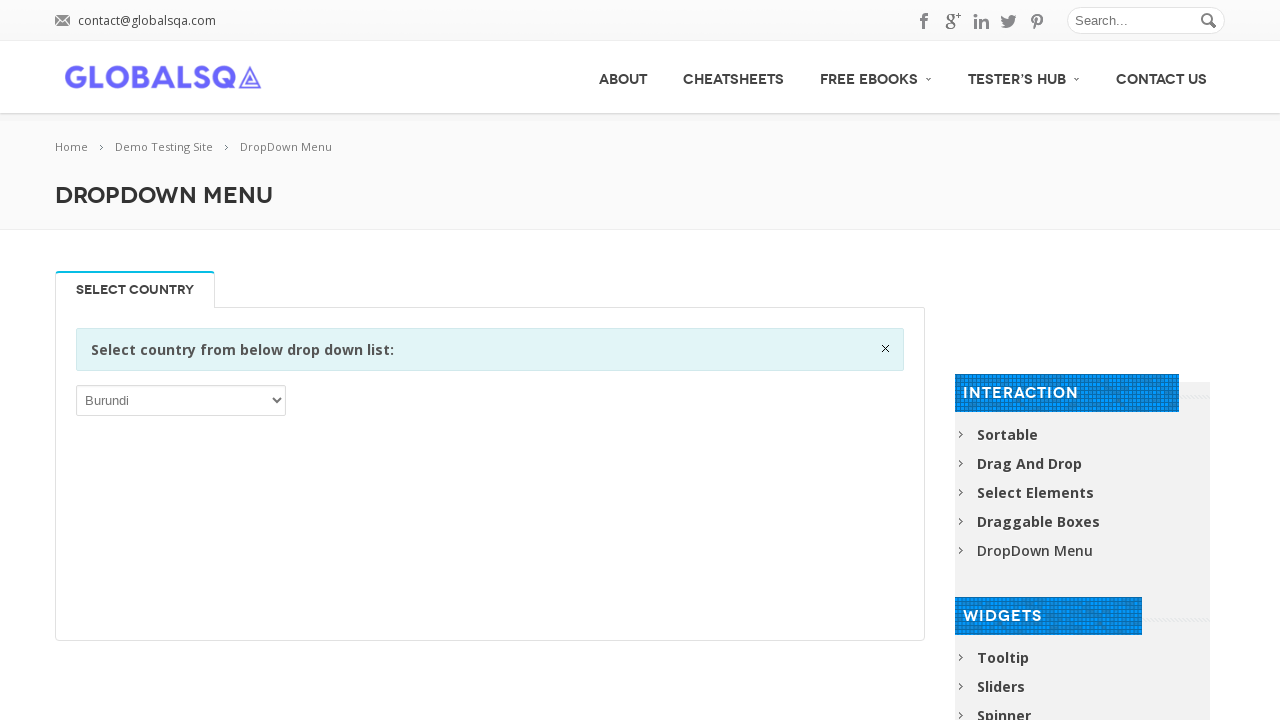

Retrieved option text: 'Viet Nam'
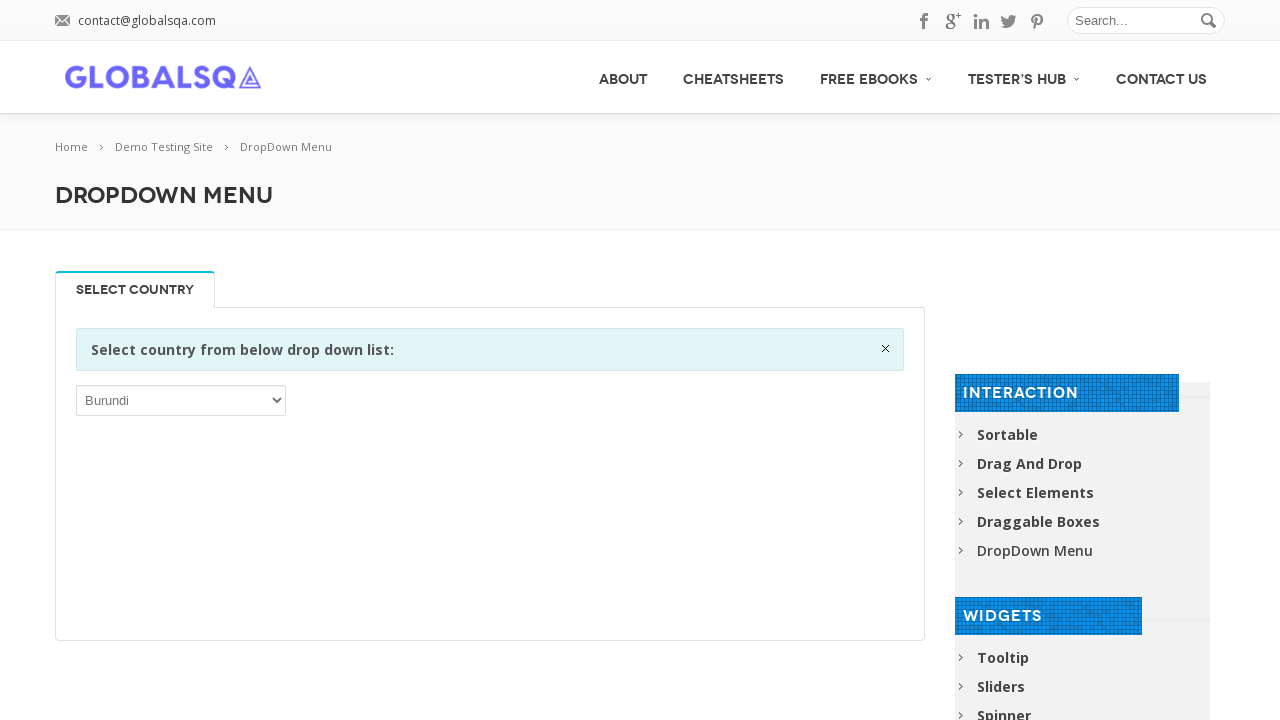

Retrieved option text: 'Virgin Islands, British'
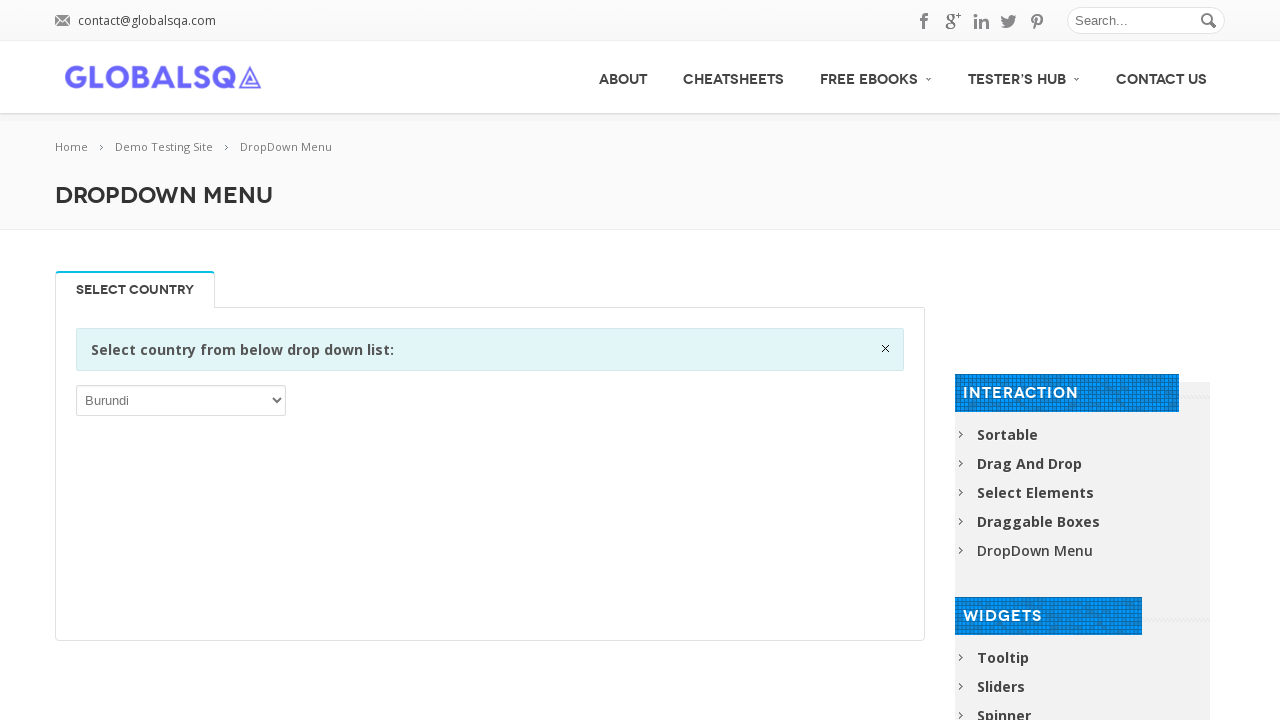

Retrieved option text: 'Virgin Islands, U.S.'
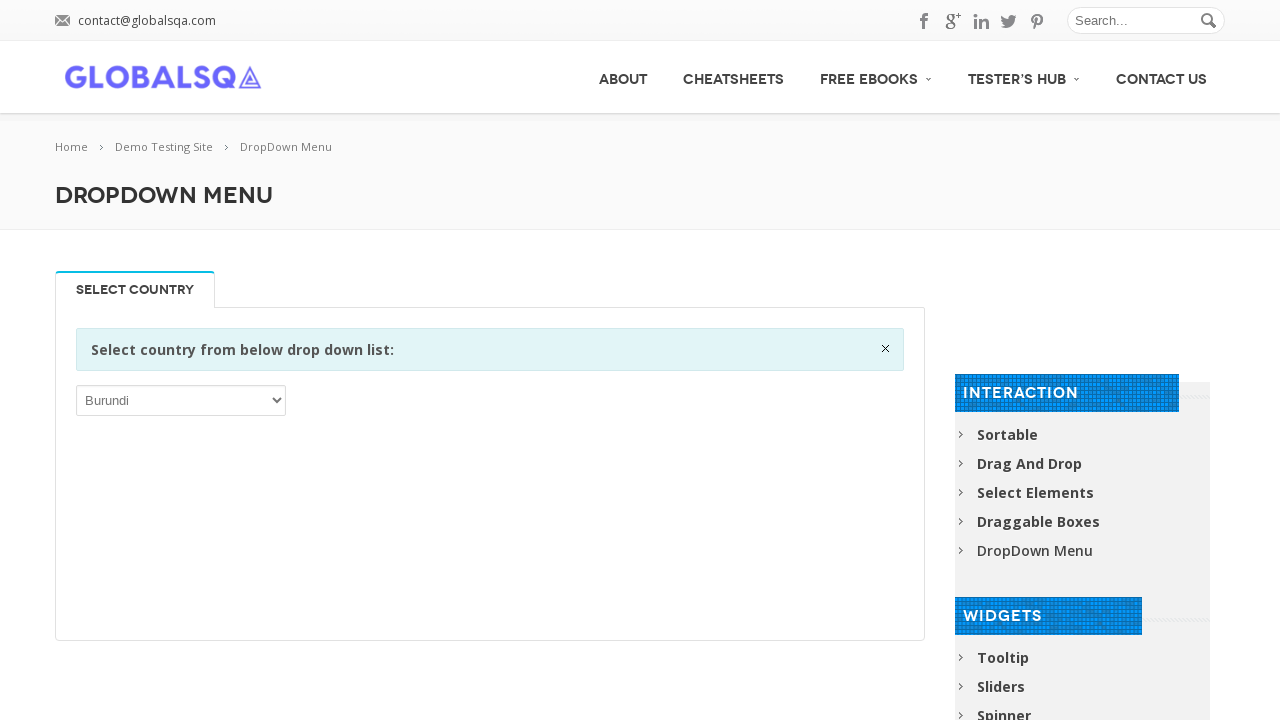

Retrieved option text: 'Wallis and Futuna'
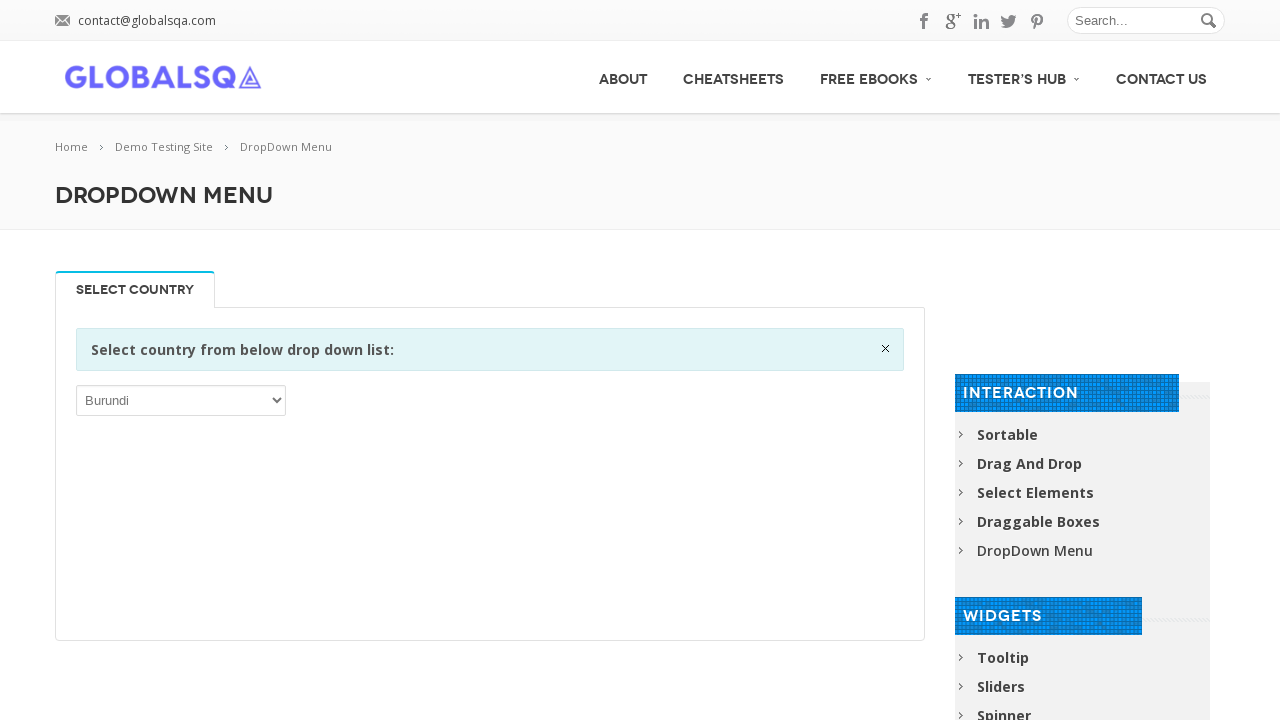

Retrieved option text: 'Western Sahara'
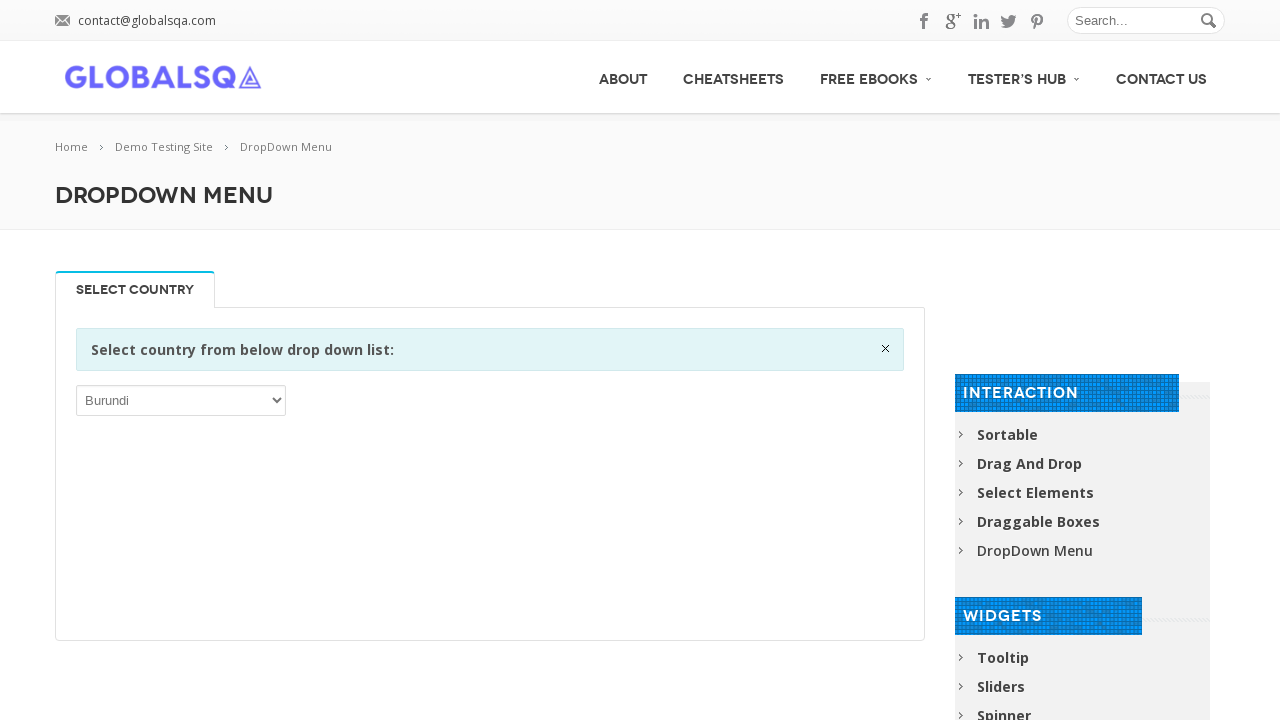

Retrieved option text: 'Yemen'
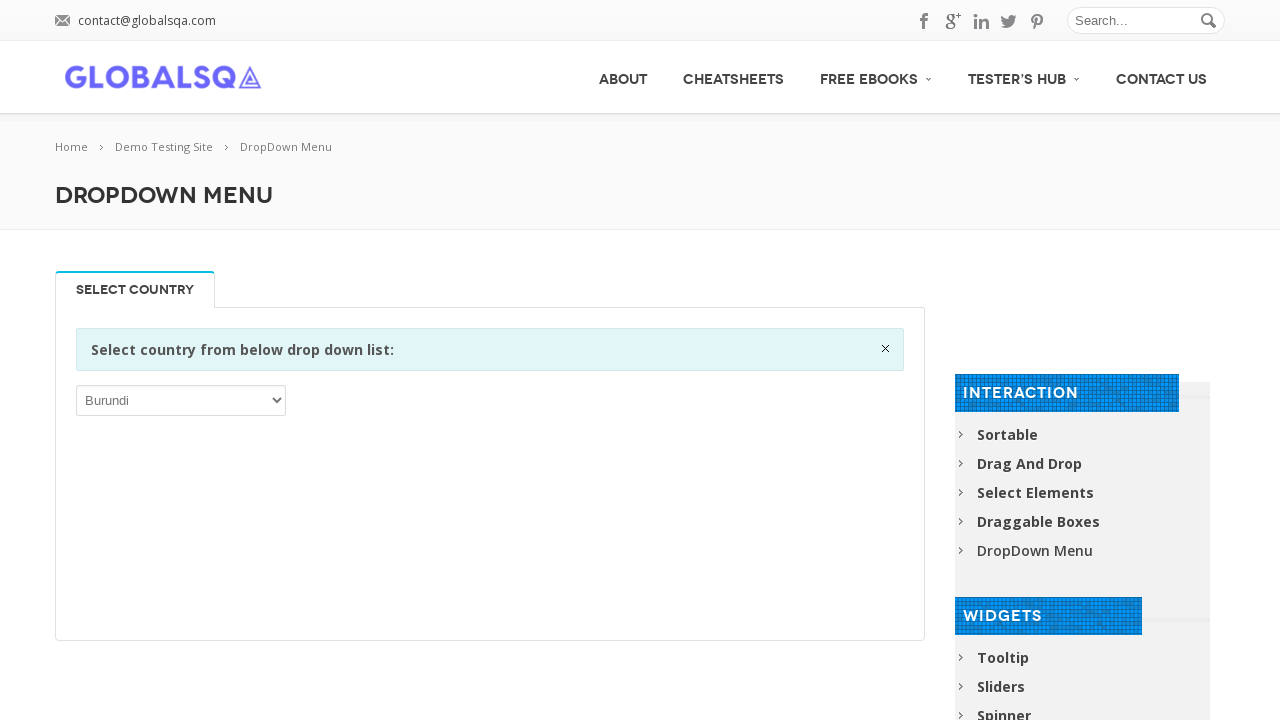

Retrieved option text: 'Zambia'
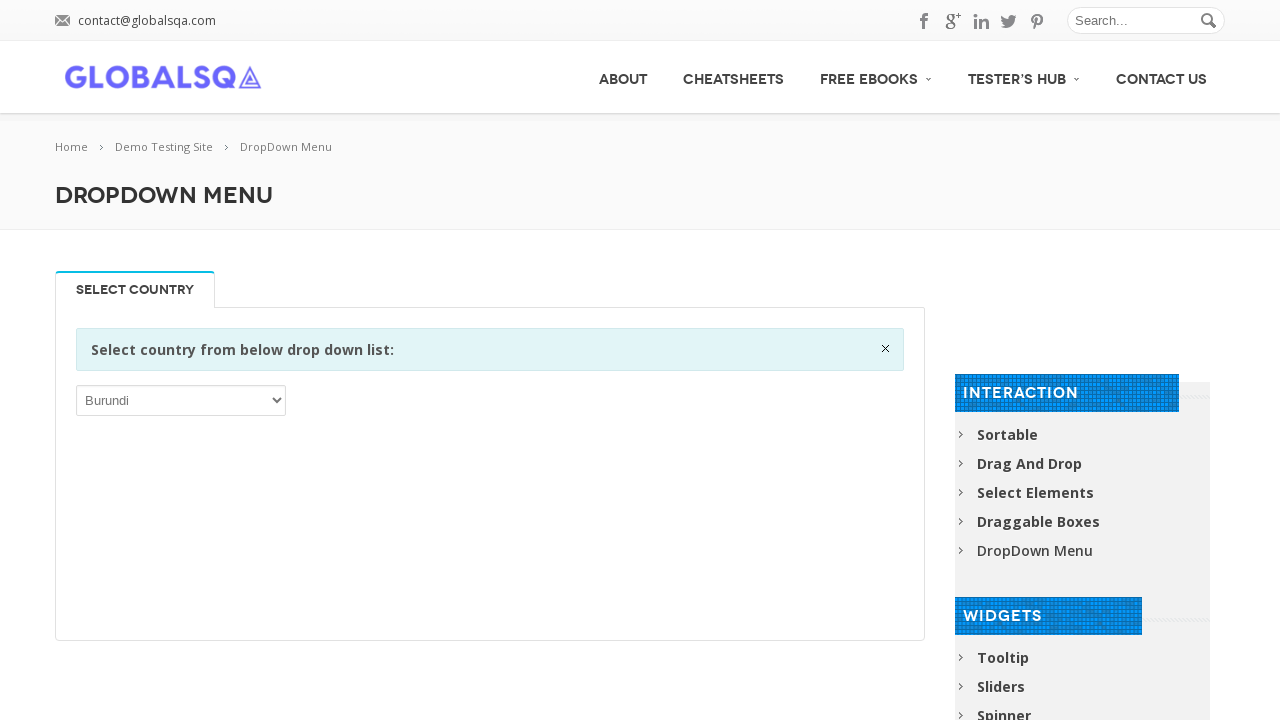

Retrieved option text: 'Zimbabwe'
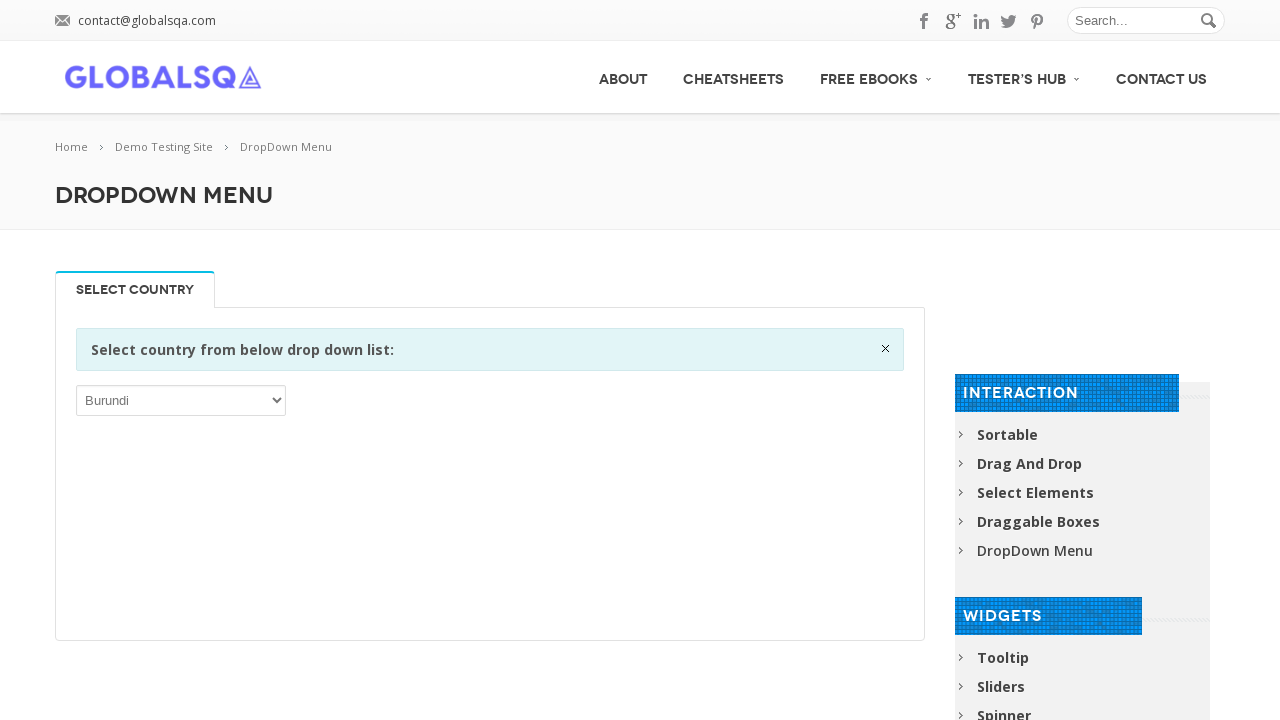

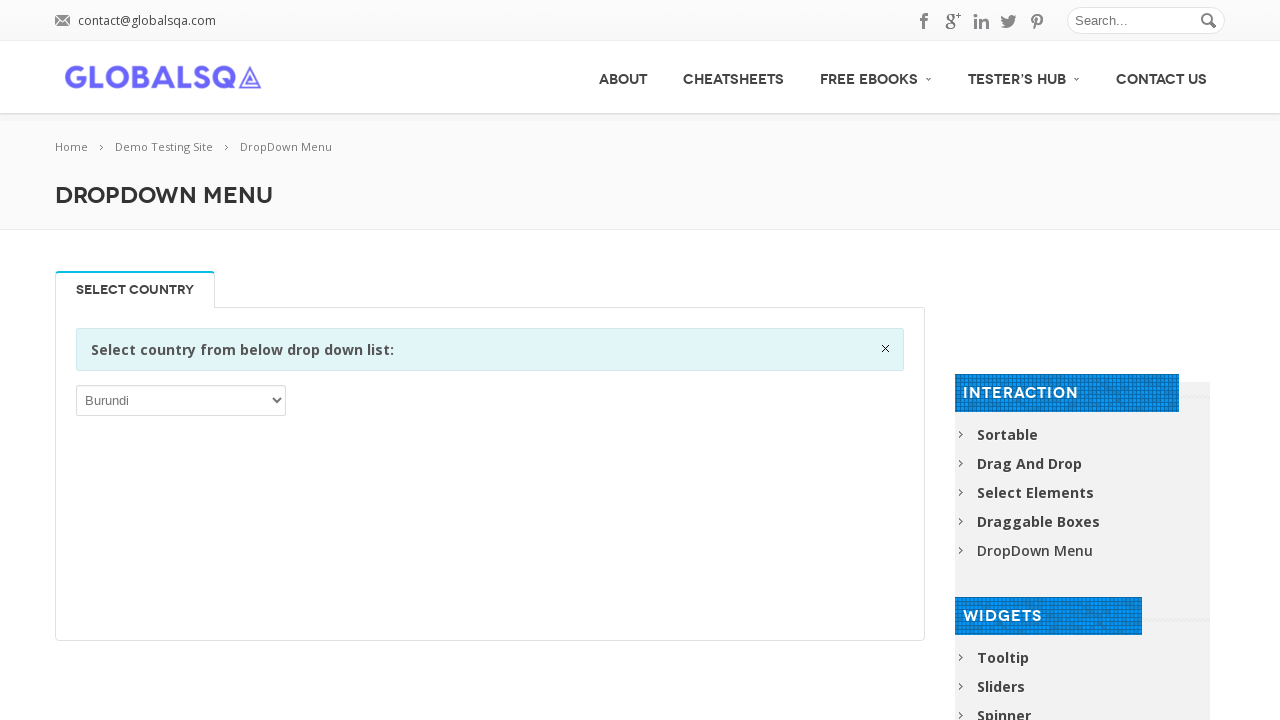